Tests date picker calendar functionality by opening the calendar popup and navigating to a specific date (December 7, 2022) using the previous/next month navigation buttons, then selecting that date.

Starting URL: https://www.calculator.net/date-calculator.html

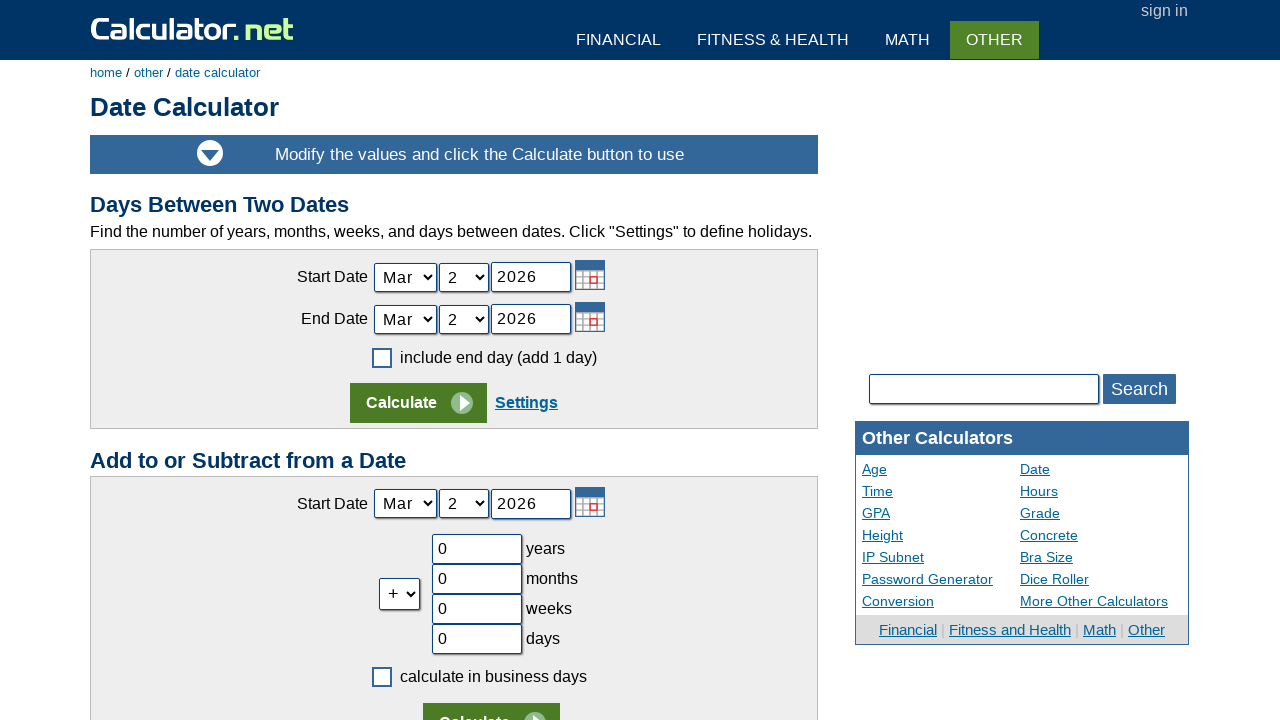

Clicked calendar icon to open date picker at (589, 275) on (//img[@title='Calendar'])[1]
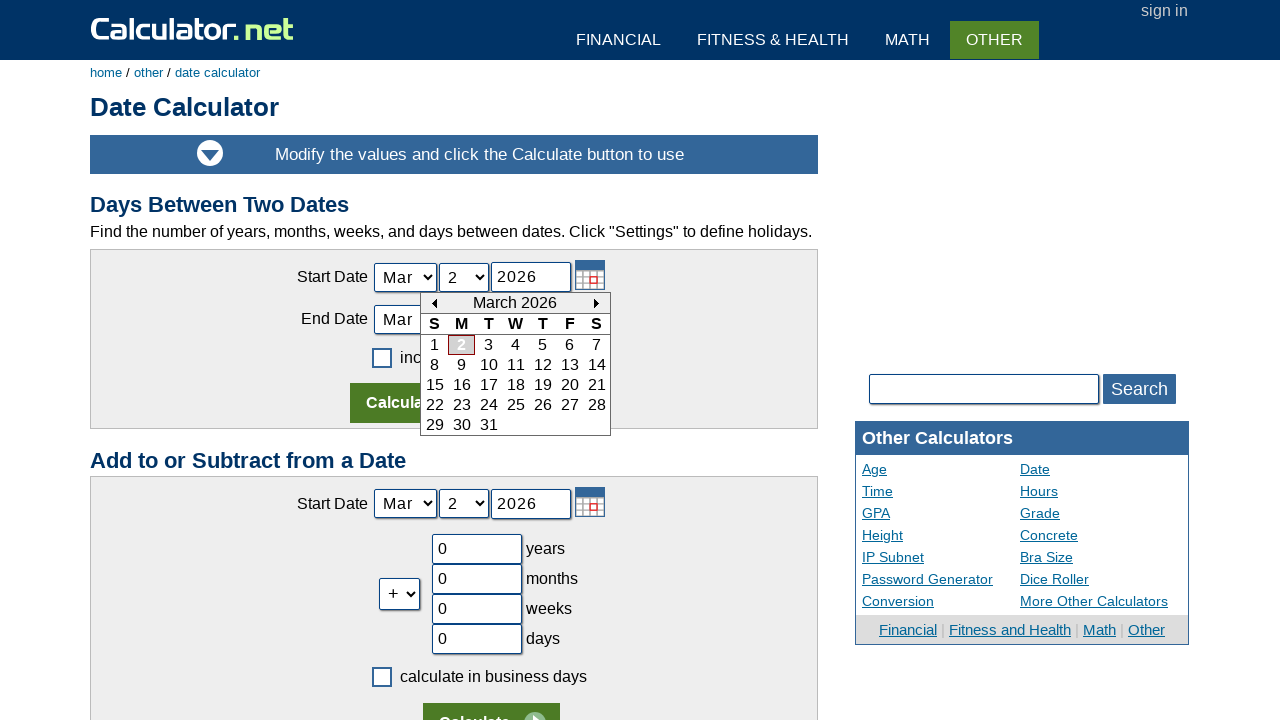

Calendar popup loaded and is visible
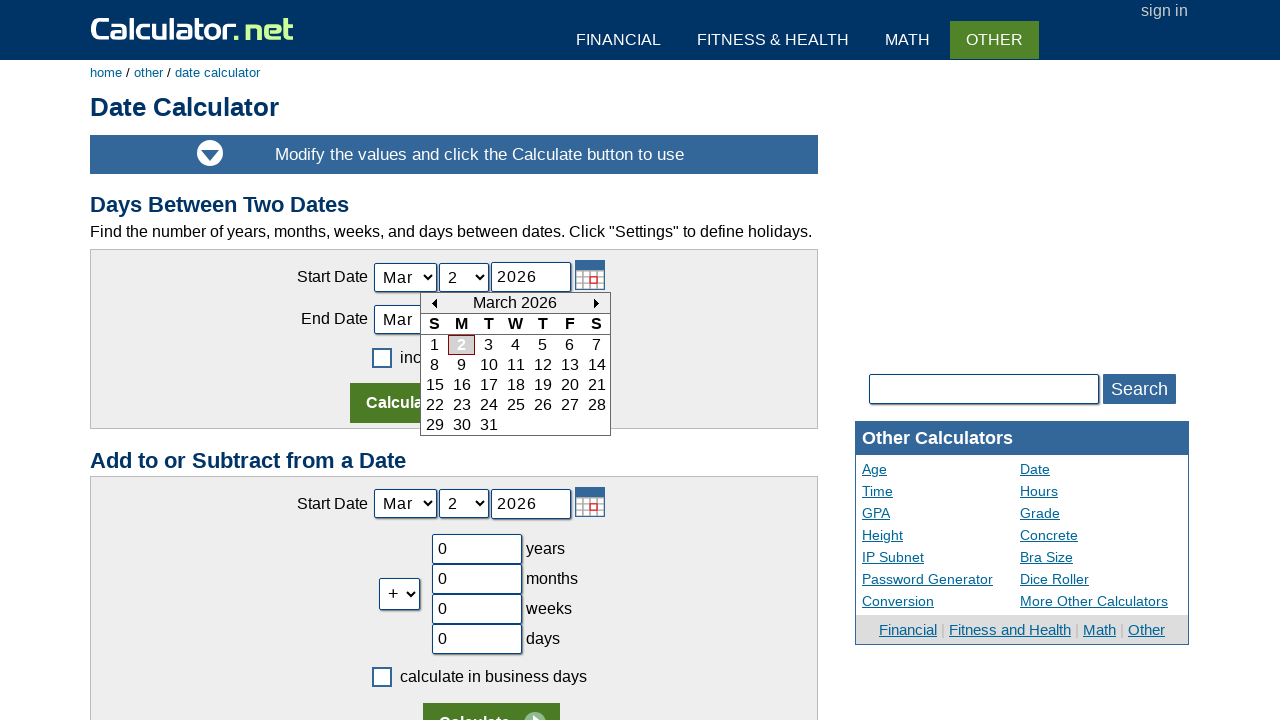

Retrieved current calendar month/year: 3/2026
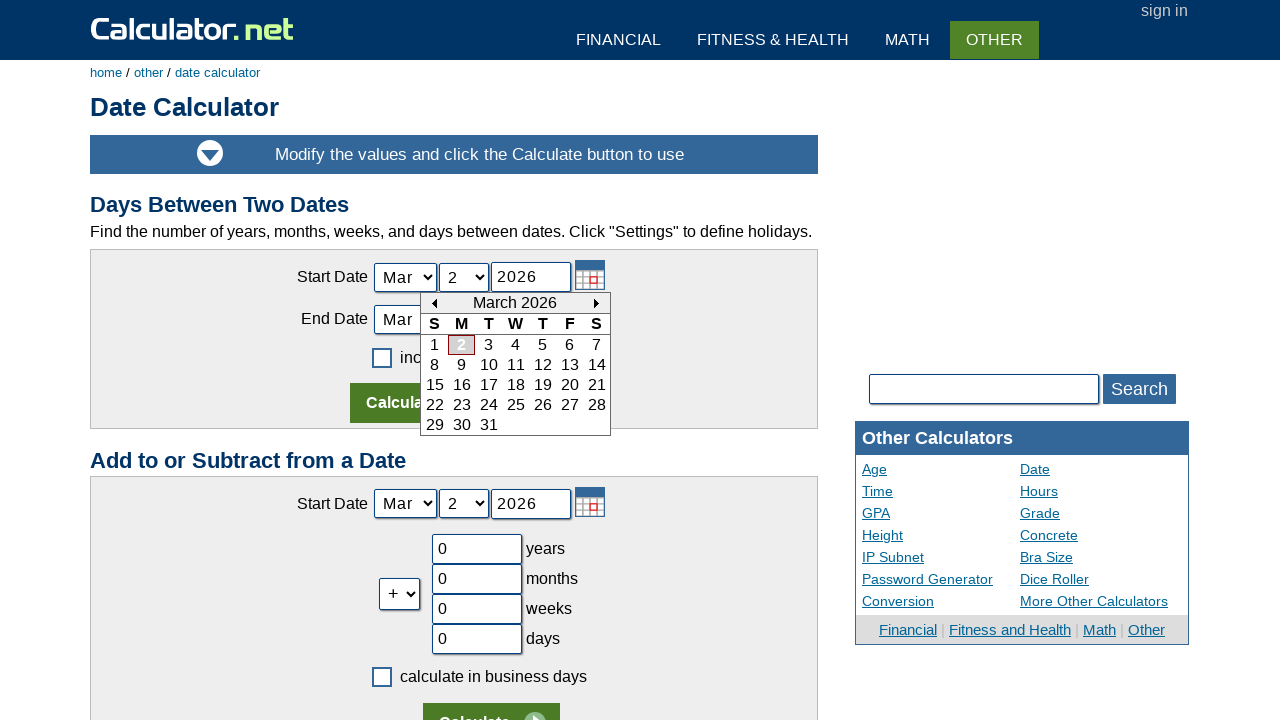

Clicked next month button to navigate forward at (596, 303) on xpath=//td[@id='today_Next_ID']
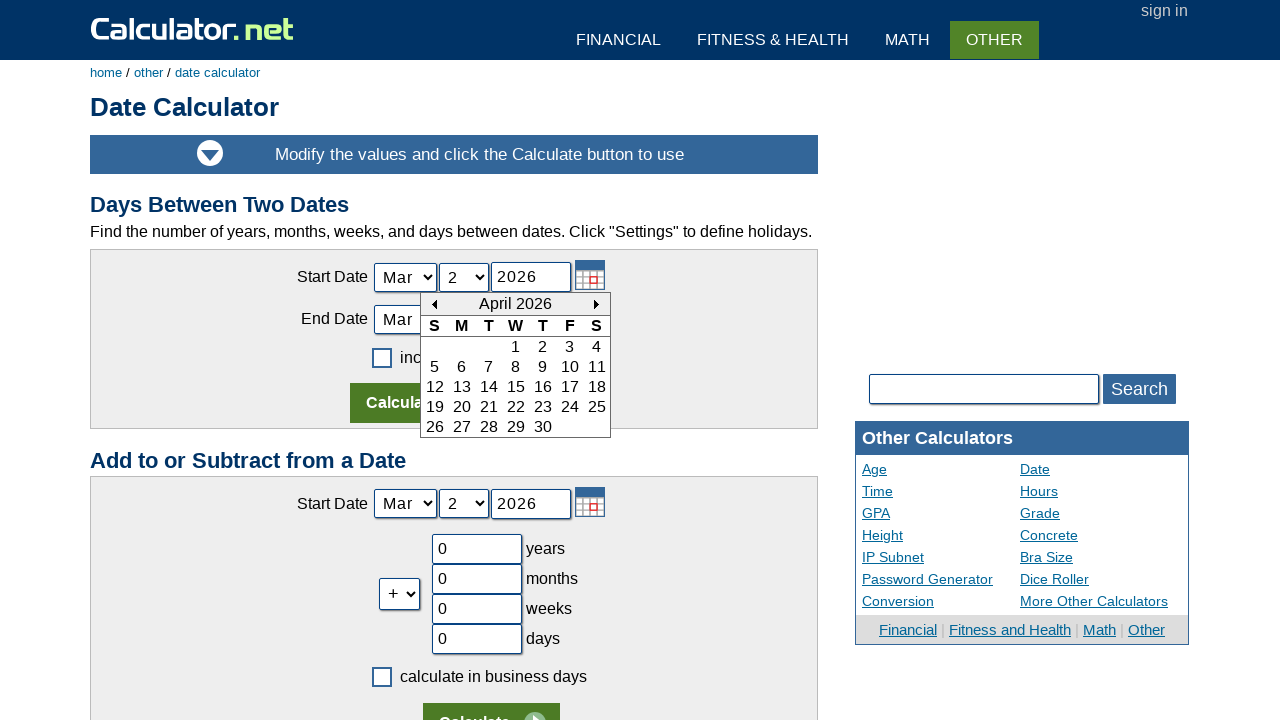

Waited for calendar to update
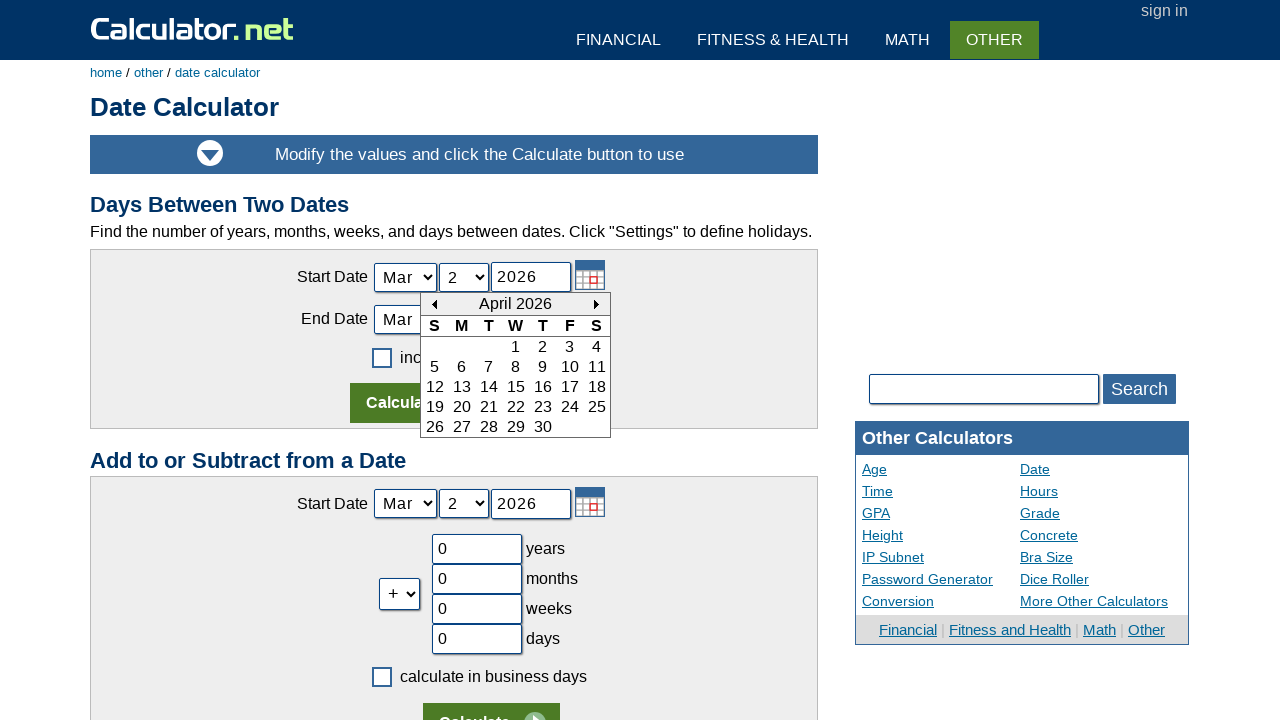

Updated calendar position: 4/2026
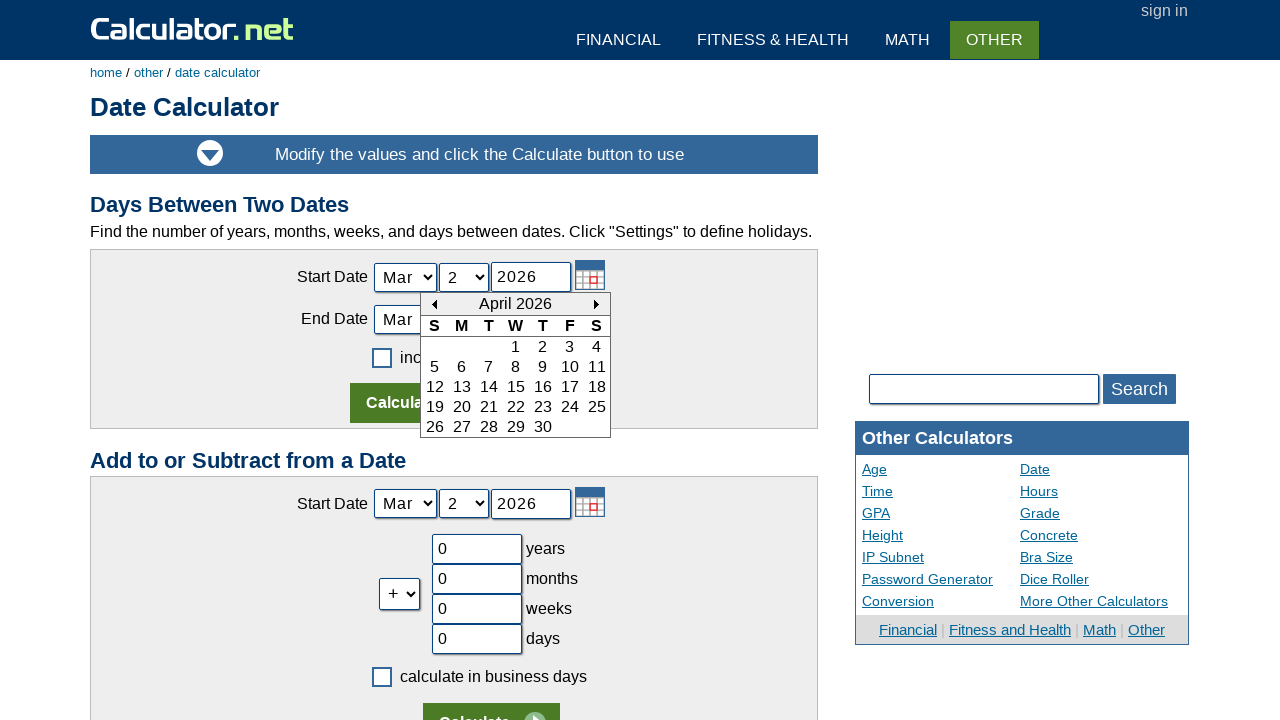

Clicked next month button to navigate forward at (596, 304) on xpath=//td[@id='today_Next_ID']
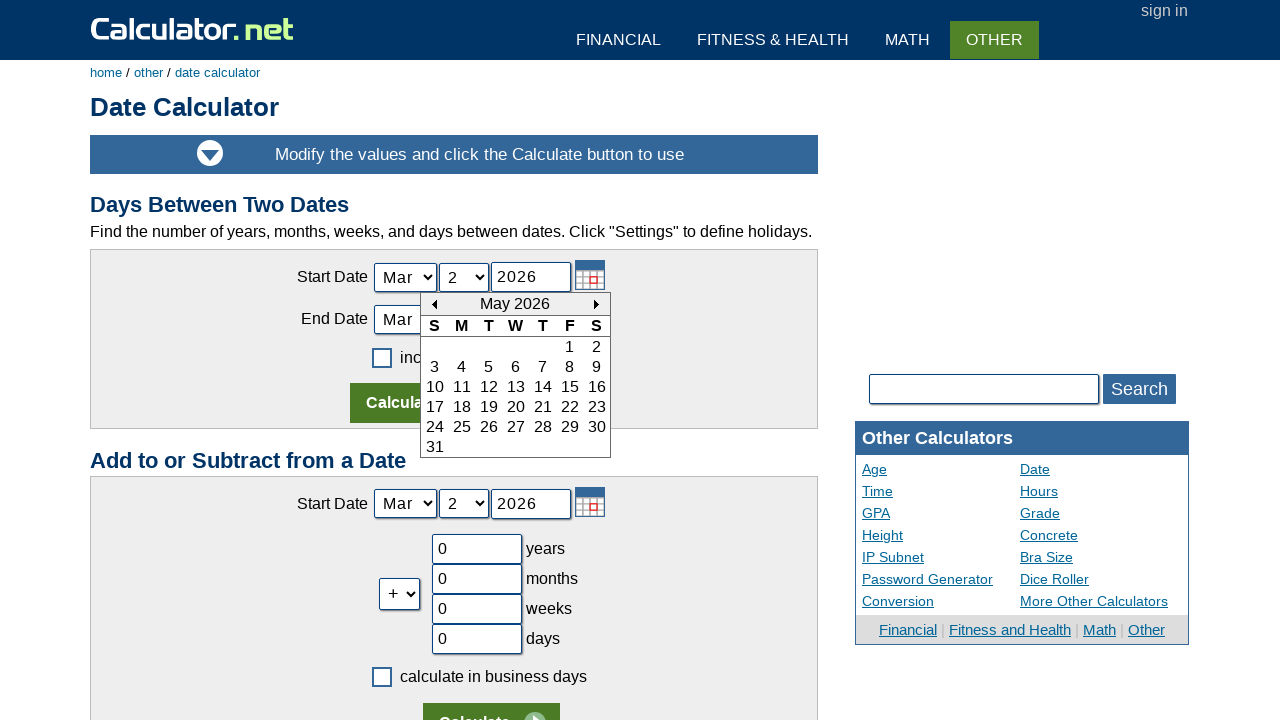

Waited for calendar to update
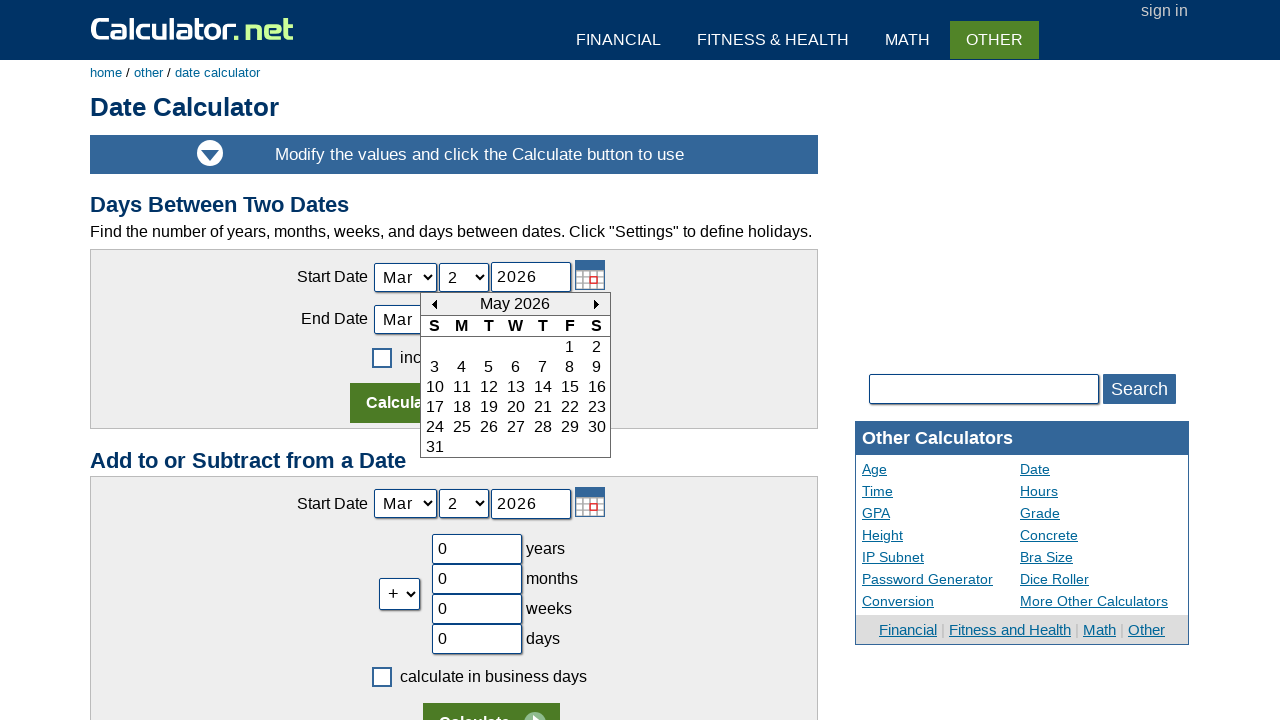

Updated calendar position: 5/2026
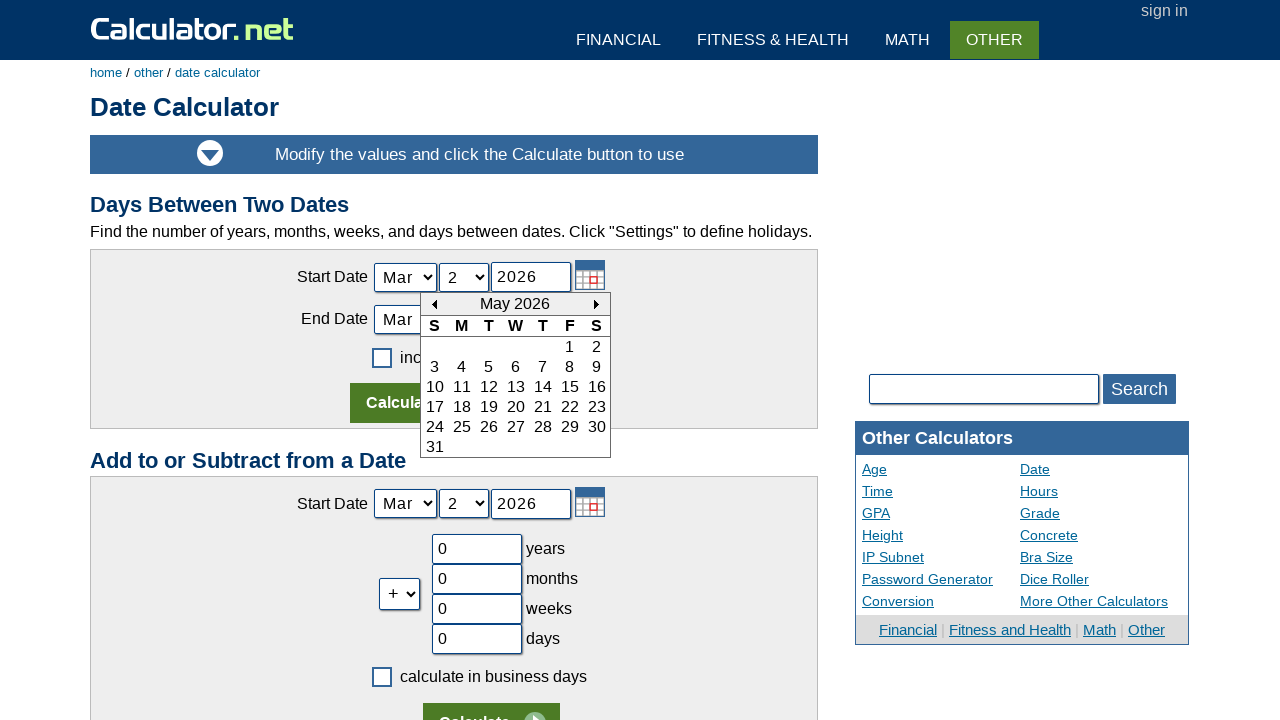

Clicked next month button to navigate forward at (596, 304) on xpath=//td[@id='today_Next_ID']
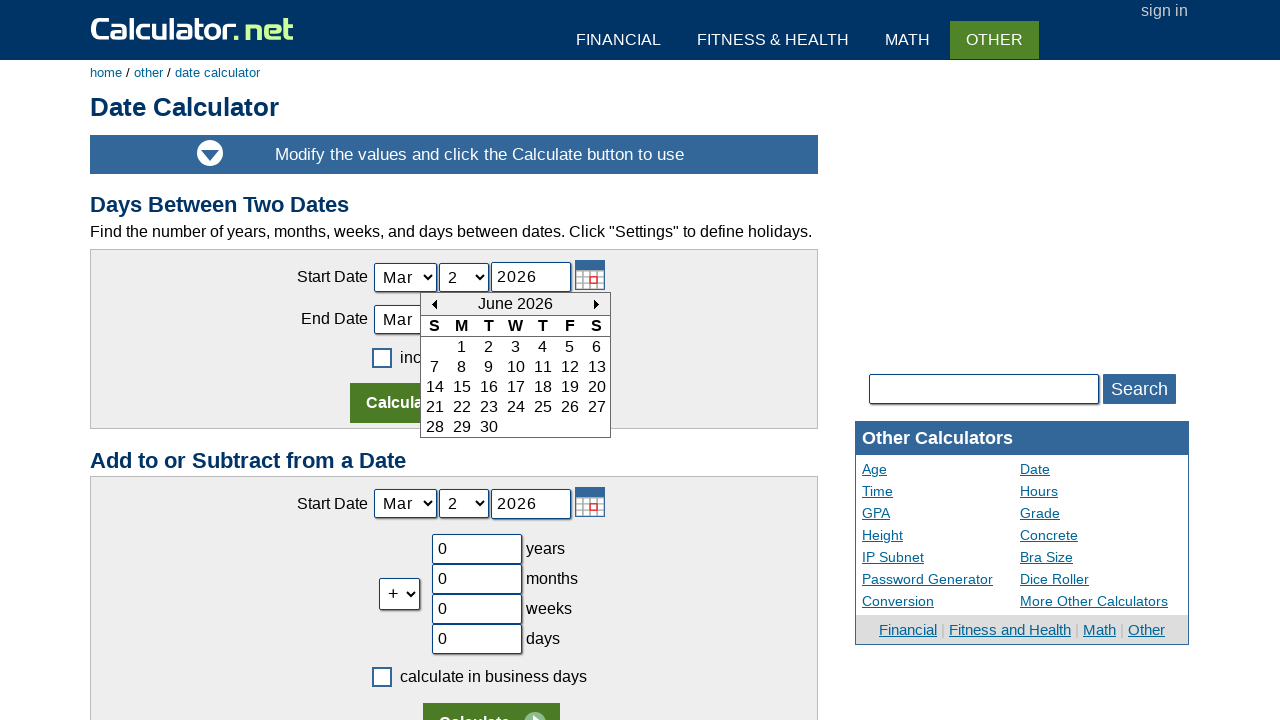

Waited for calendar to update
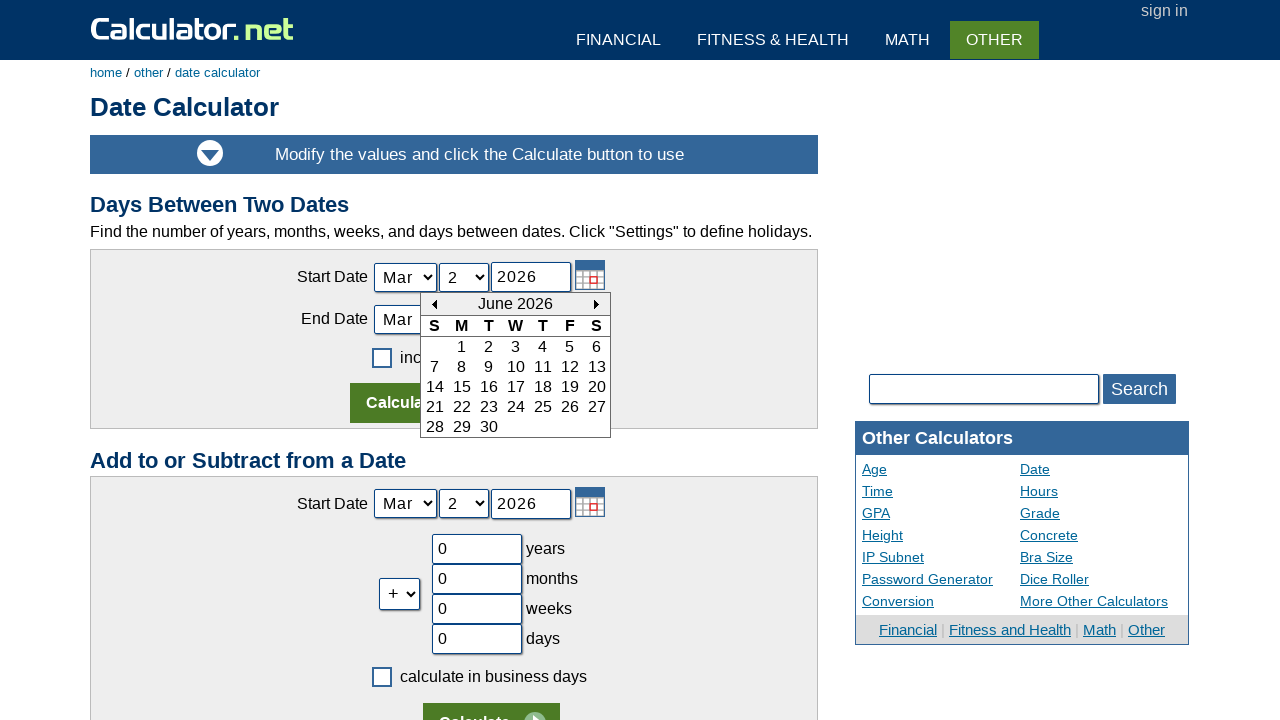

Updated calendar position: 6/2026
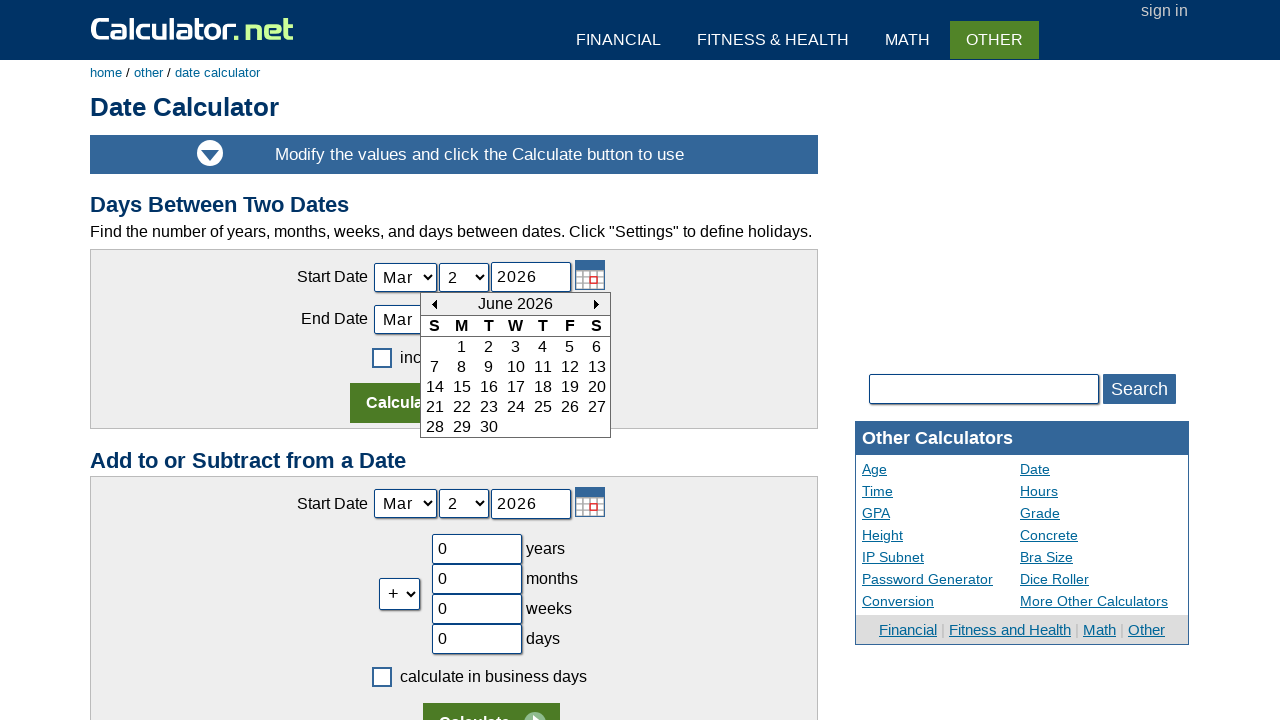

Clicked next month button to navigate forward at (596, 304) on xpath=//td[@id='today_Next_ID']
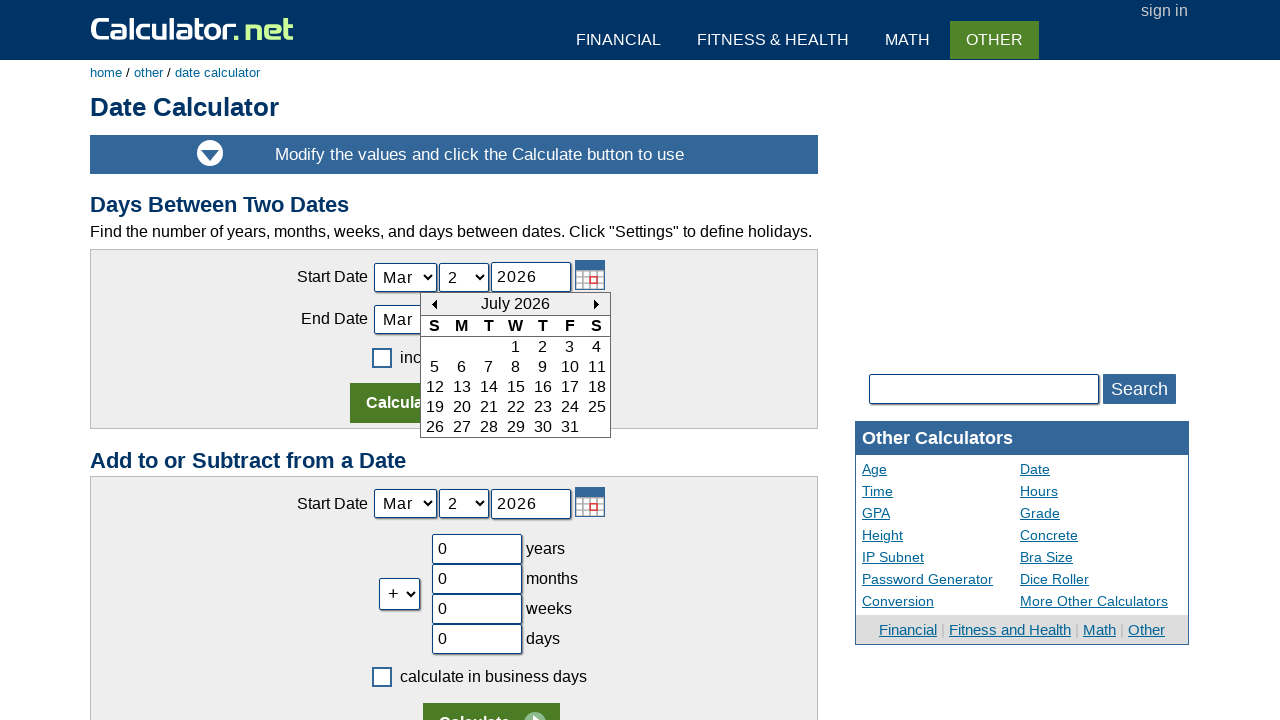

Waited for calendar to update
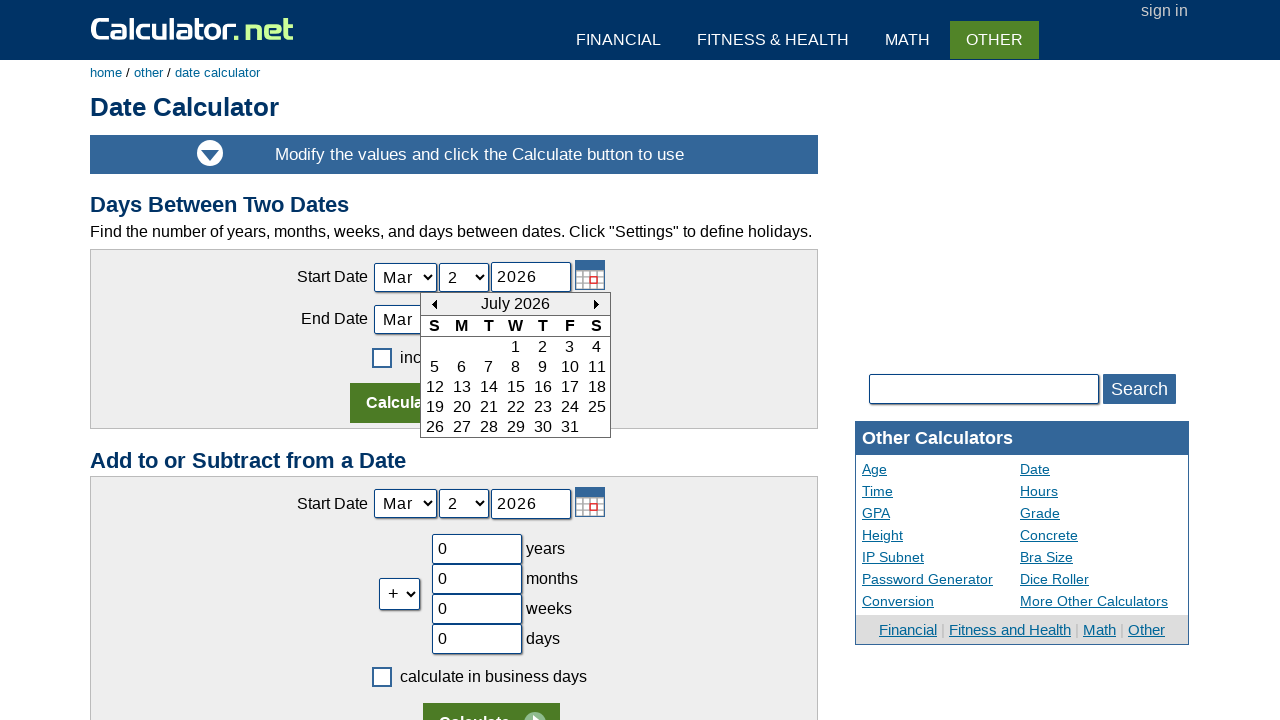

Updated calendar position: 7/2026
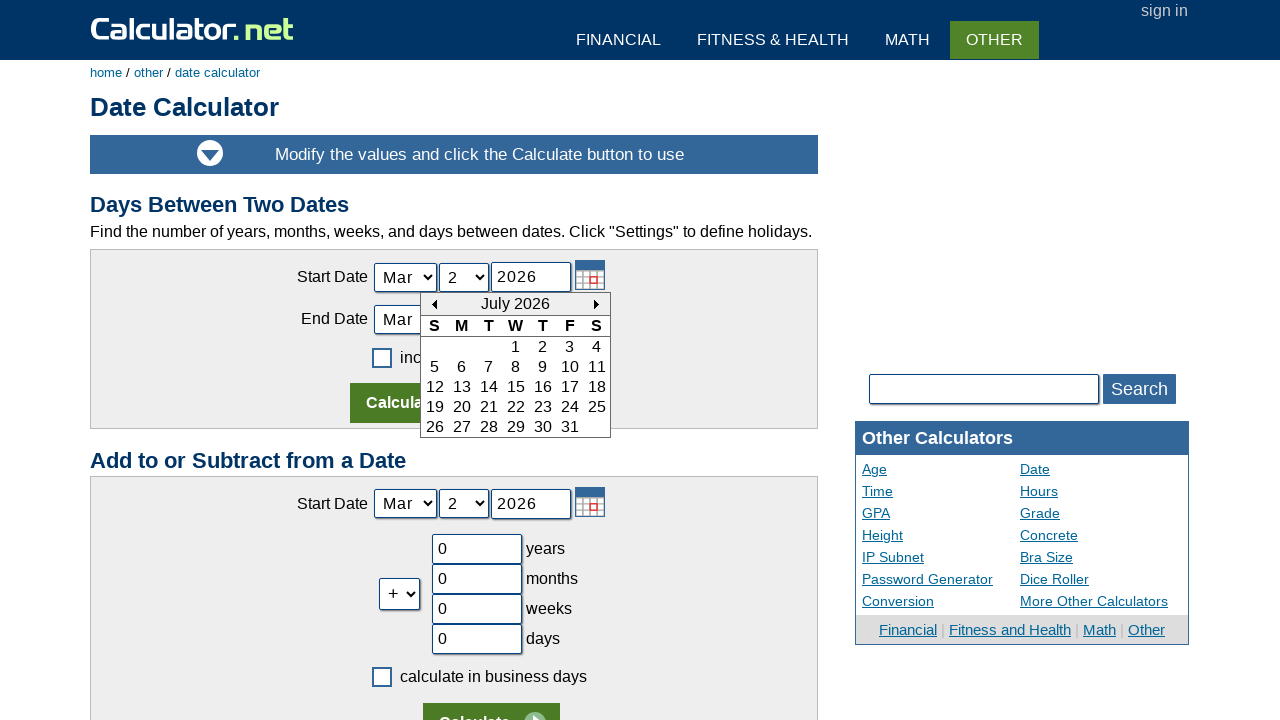

Clicked next month button to navigate forward at (596, 304) on xpath=//td[@id='today_Next_ID']
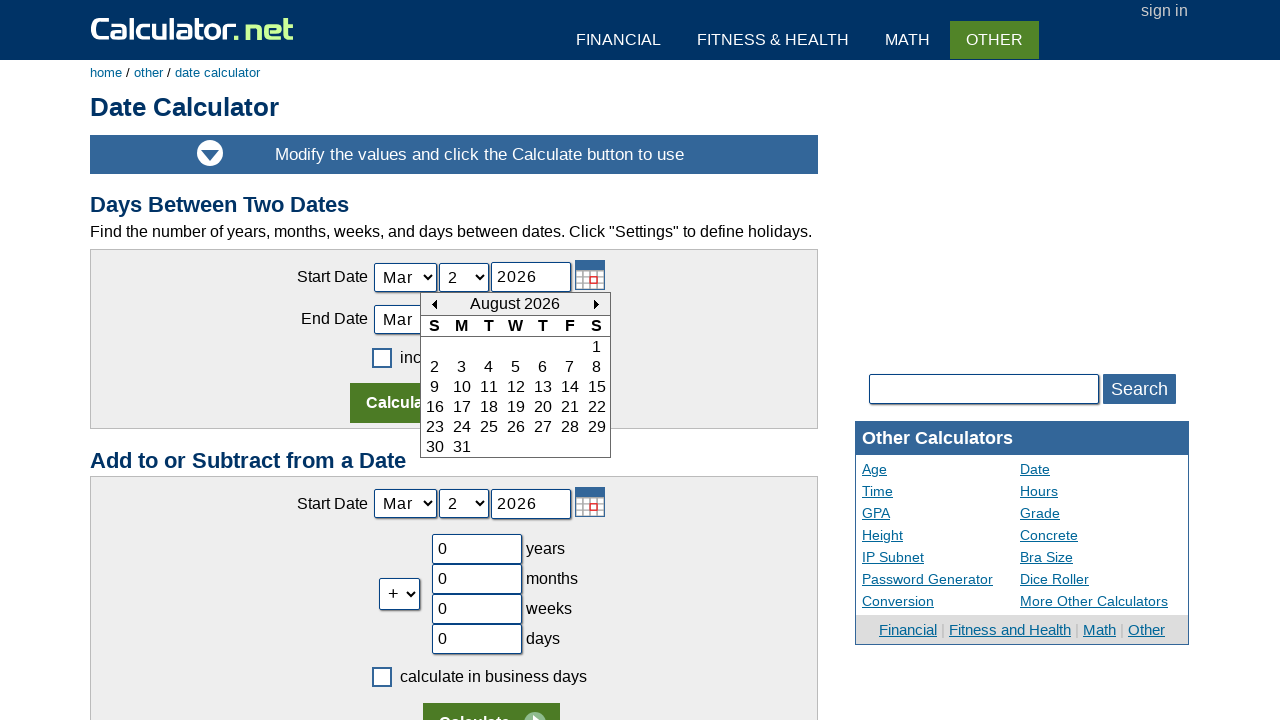

Waited for calendar to update
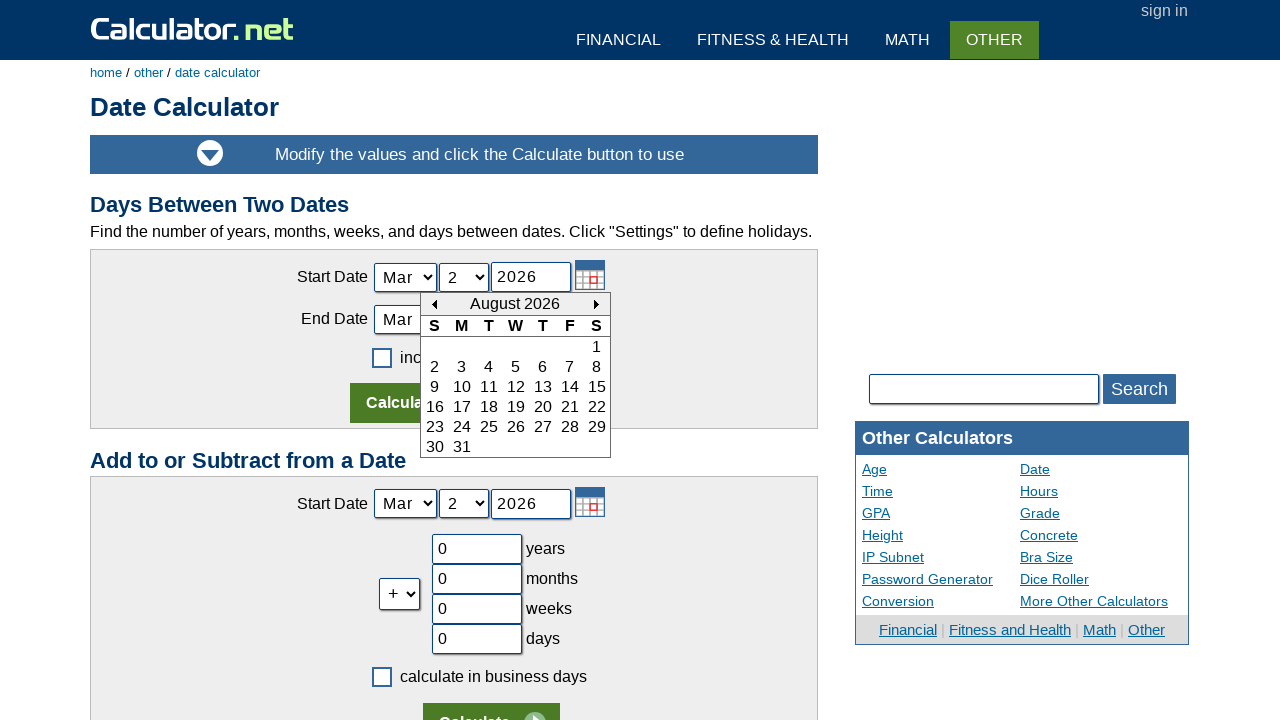

Updated calendar position: 8/2026
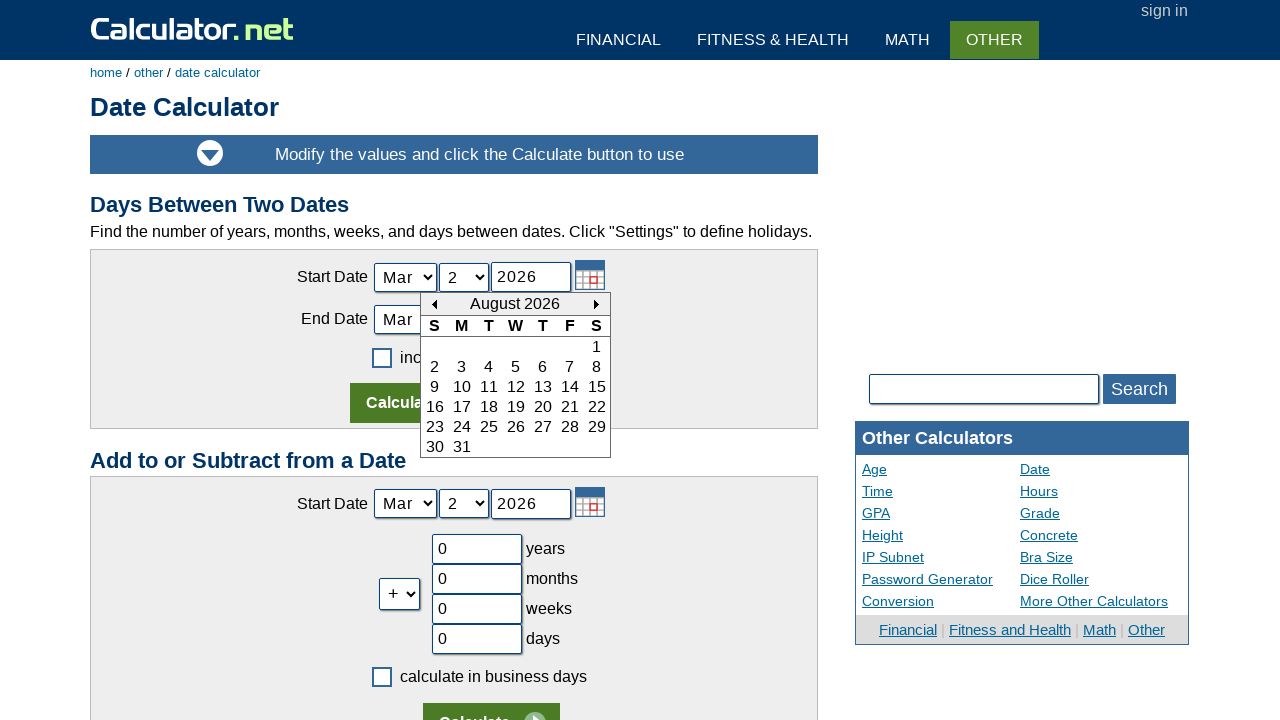

Clicked next month button to navigate forward at (596, 304) on xpath=//td[@id='today_Next_ID']
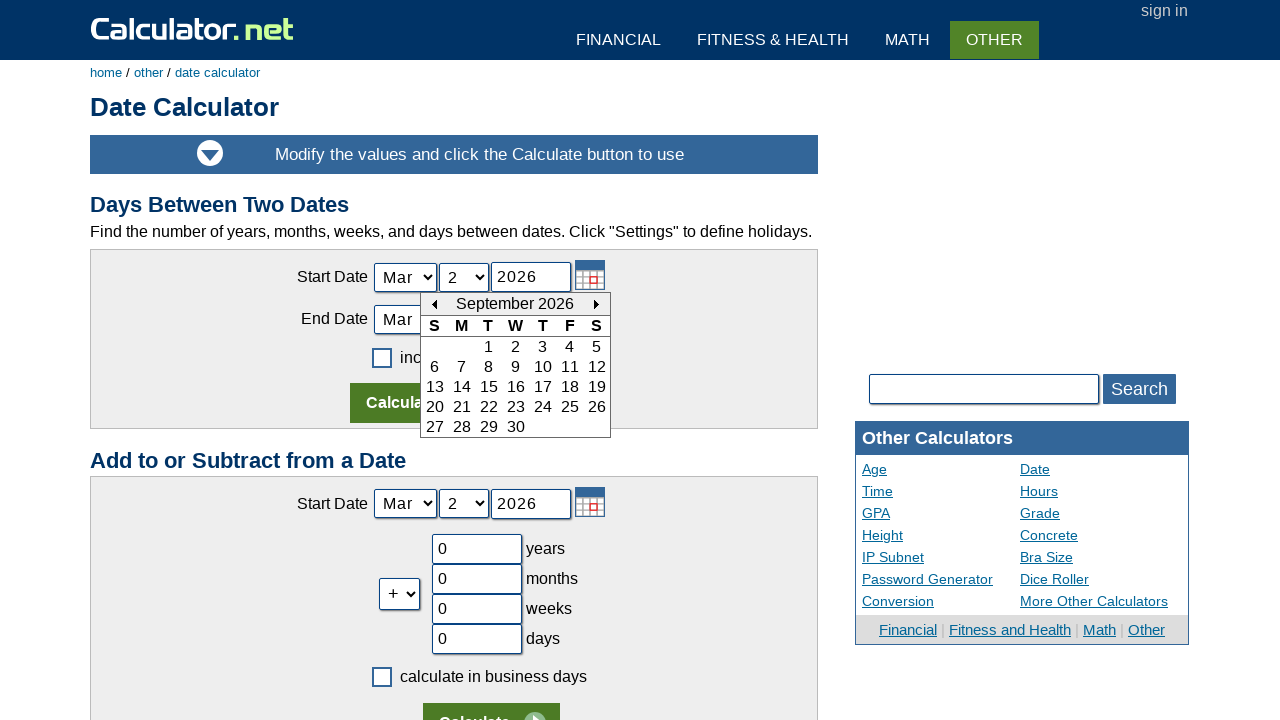

Waited for calendar to update
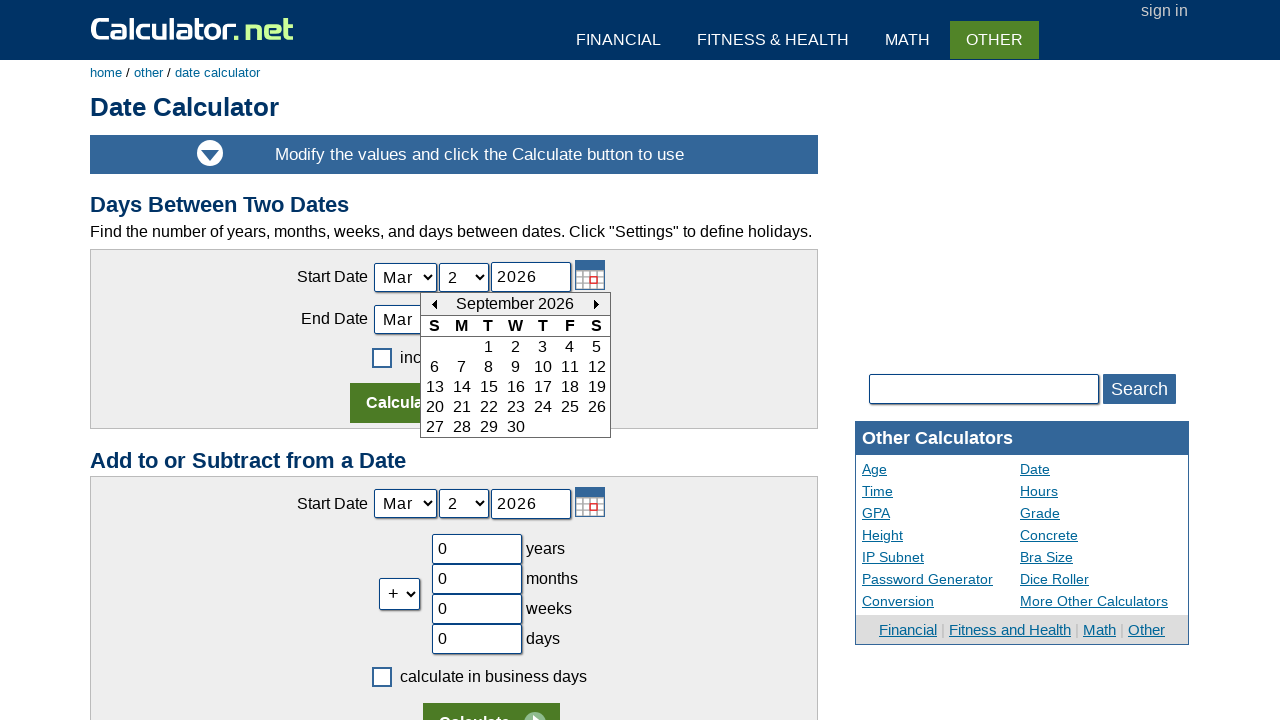

Updated calendar position: 9/2026
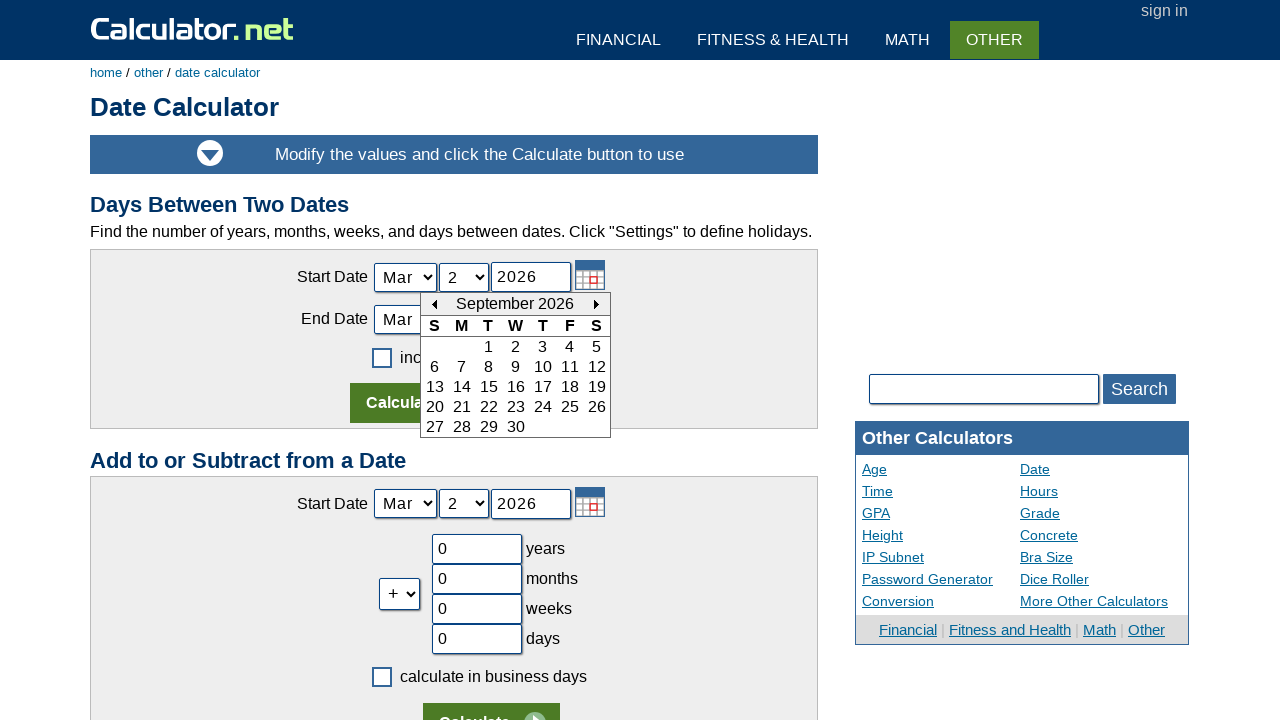

Clicked next month button to navigate forward at (597, 304) on xpath=//td[@id='today_Next_ID']
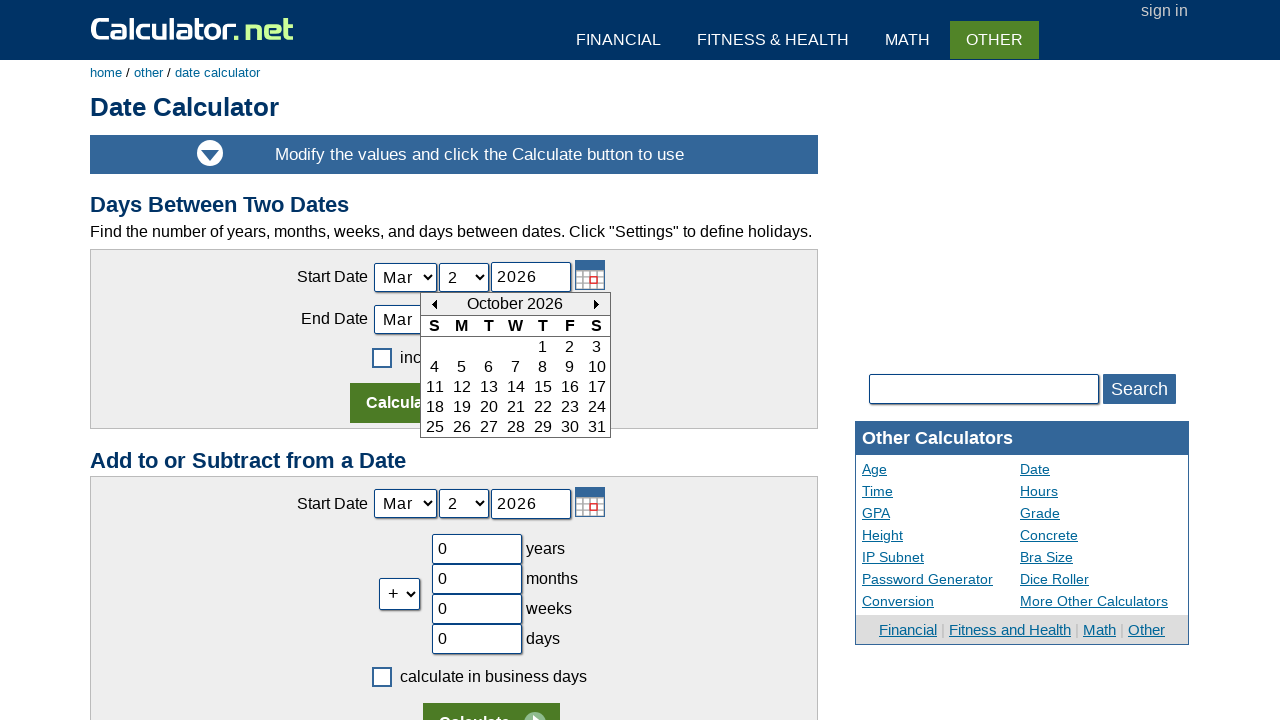

Waited for calendar to update
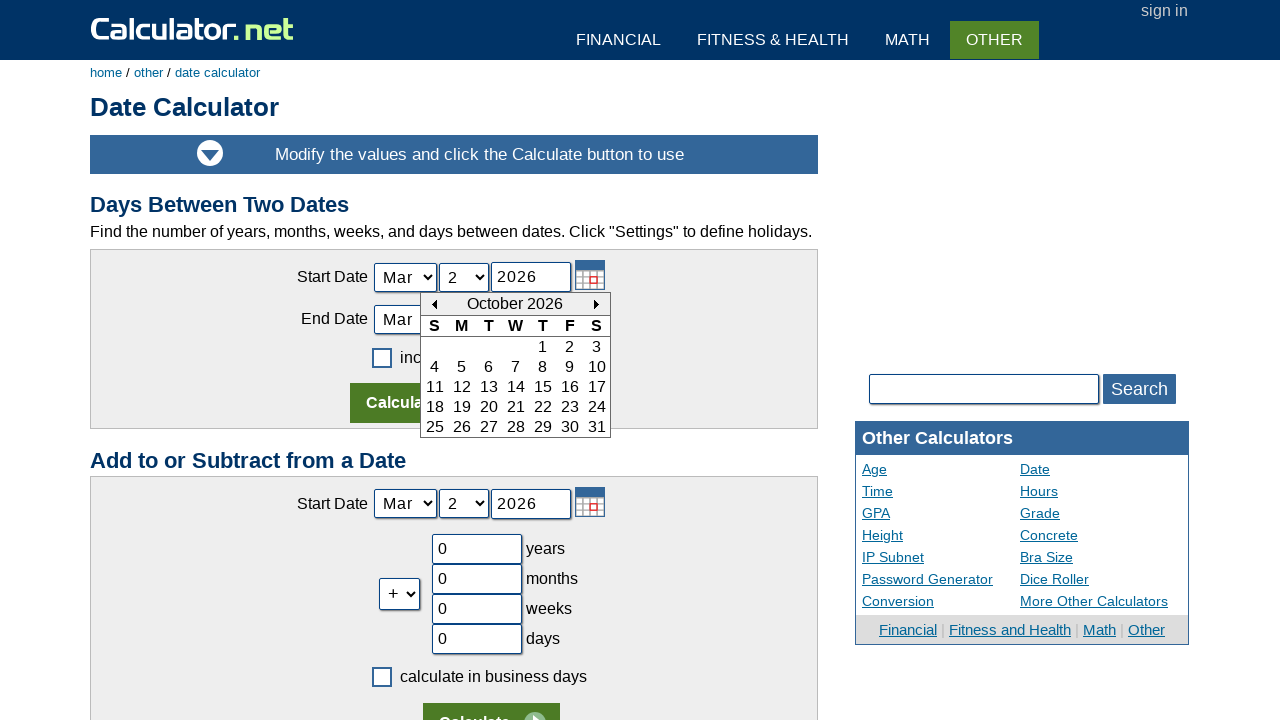

Updated calendar position: 10/2026
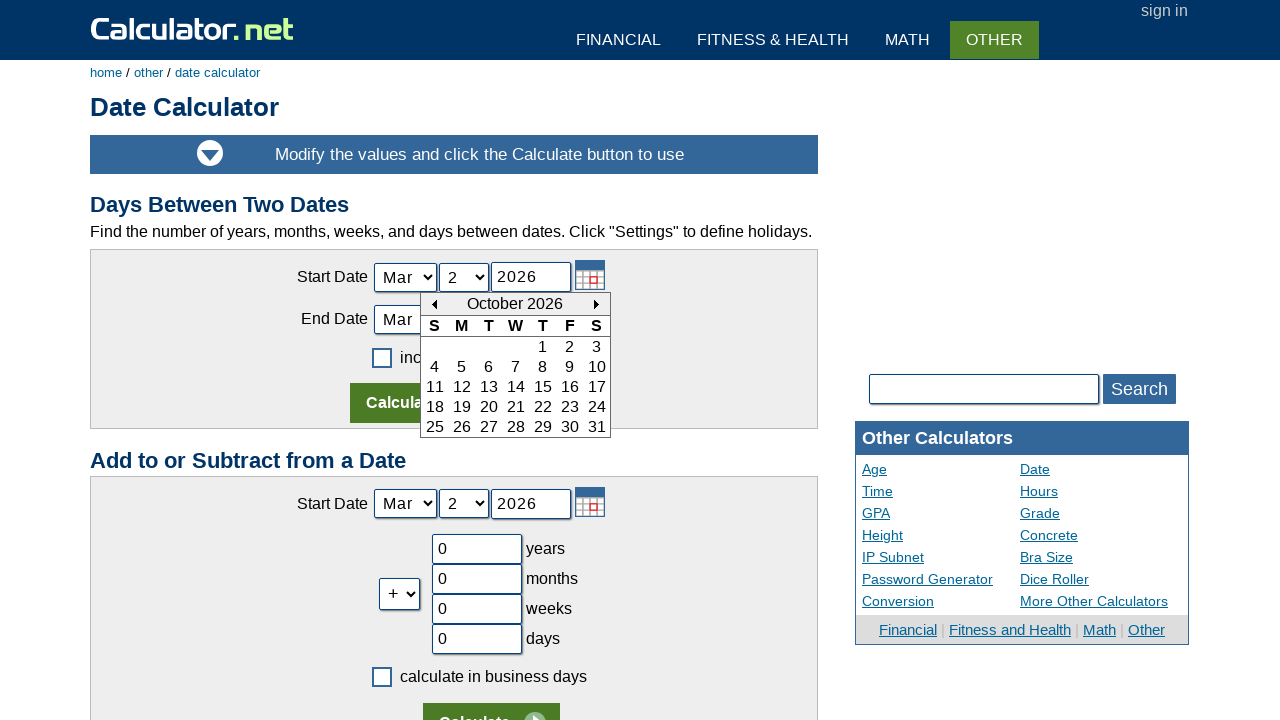

Clicked next month button to navigate forward at (596, 304) on xpath=//td[@id='today_Next_ID']
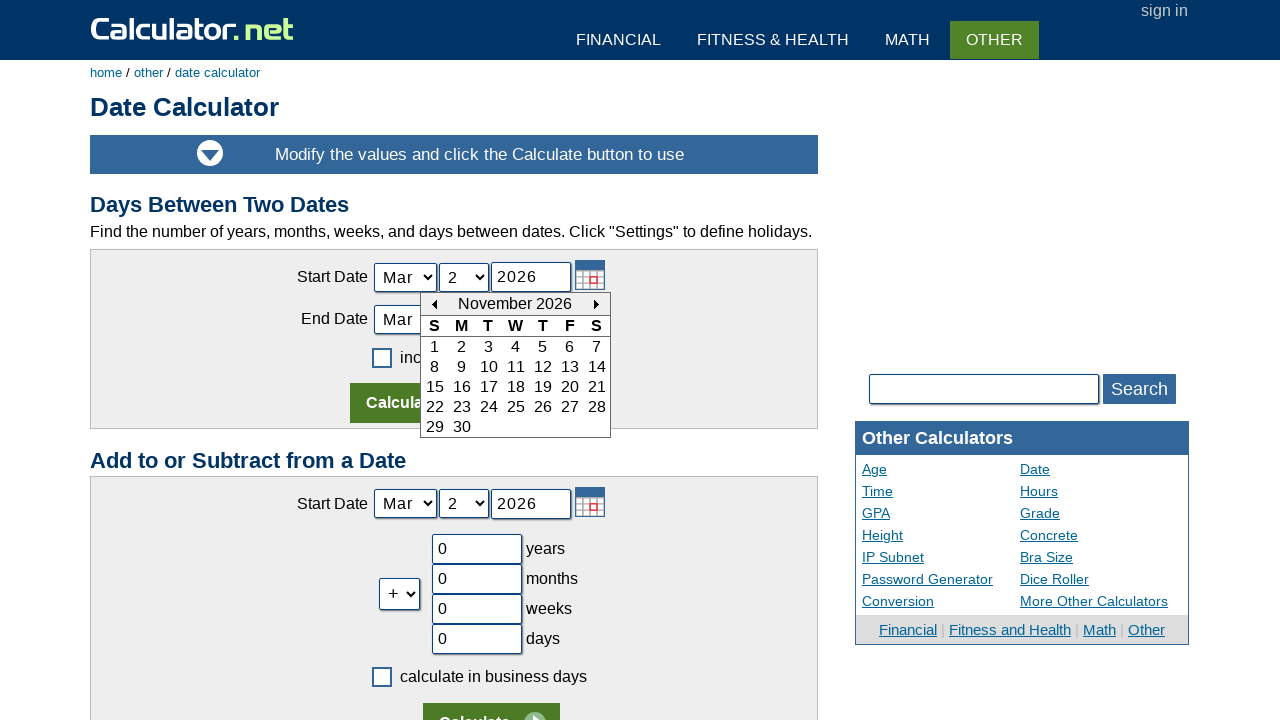

Waited for calendar to update
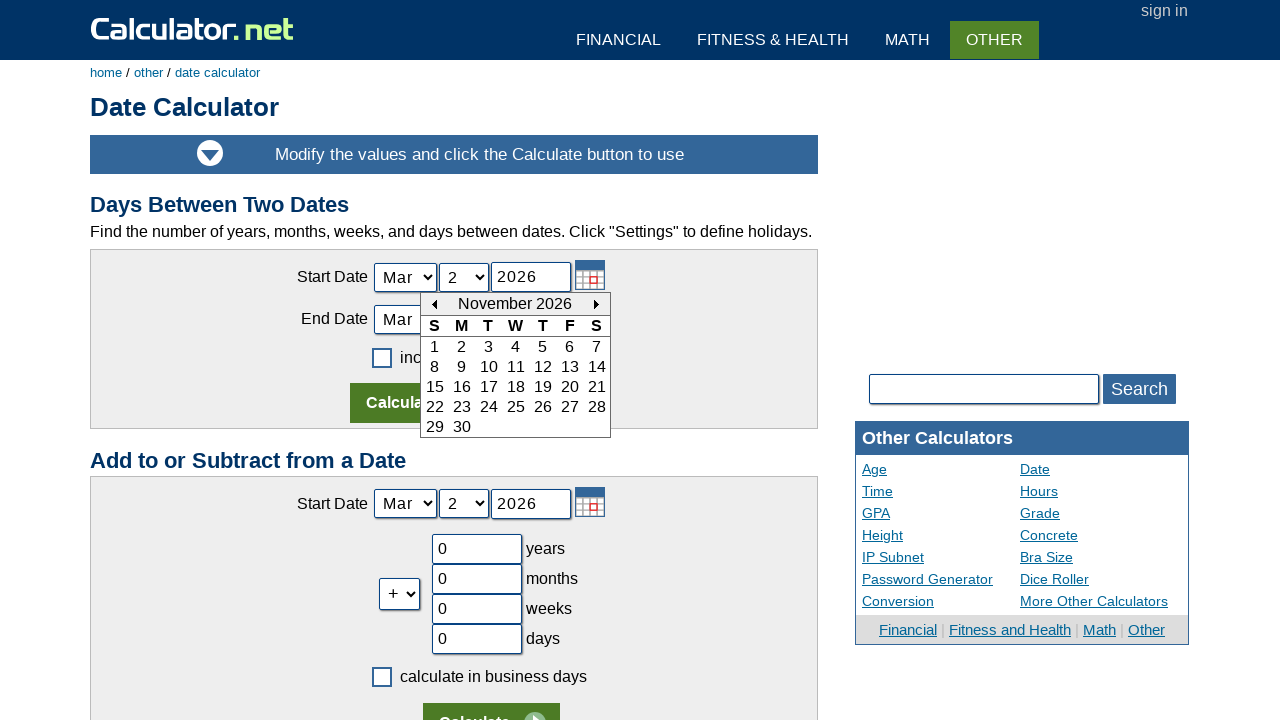

Updated calendar position: 11/2026
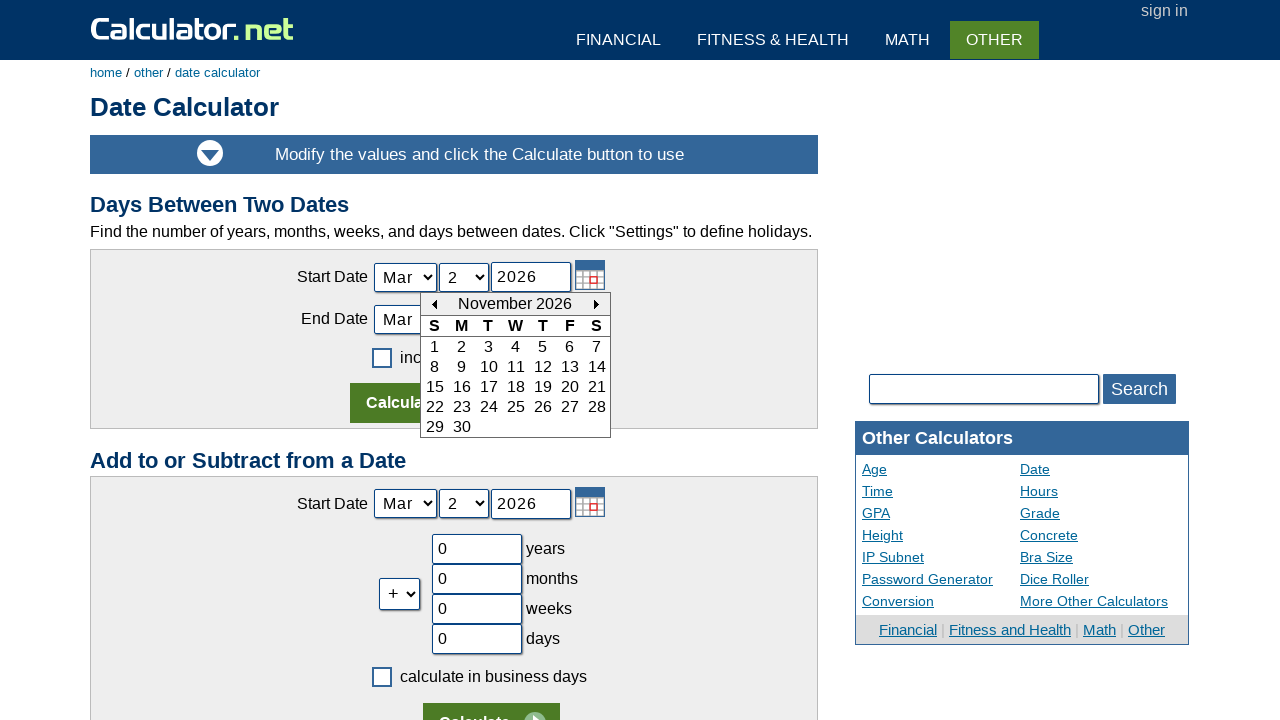

Clicked next month button to navigate forward at (597, 304) on xpath=//td[@id='today_Next_ID']
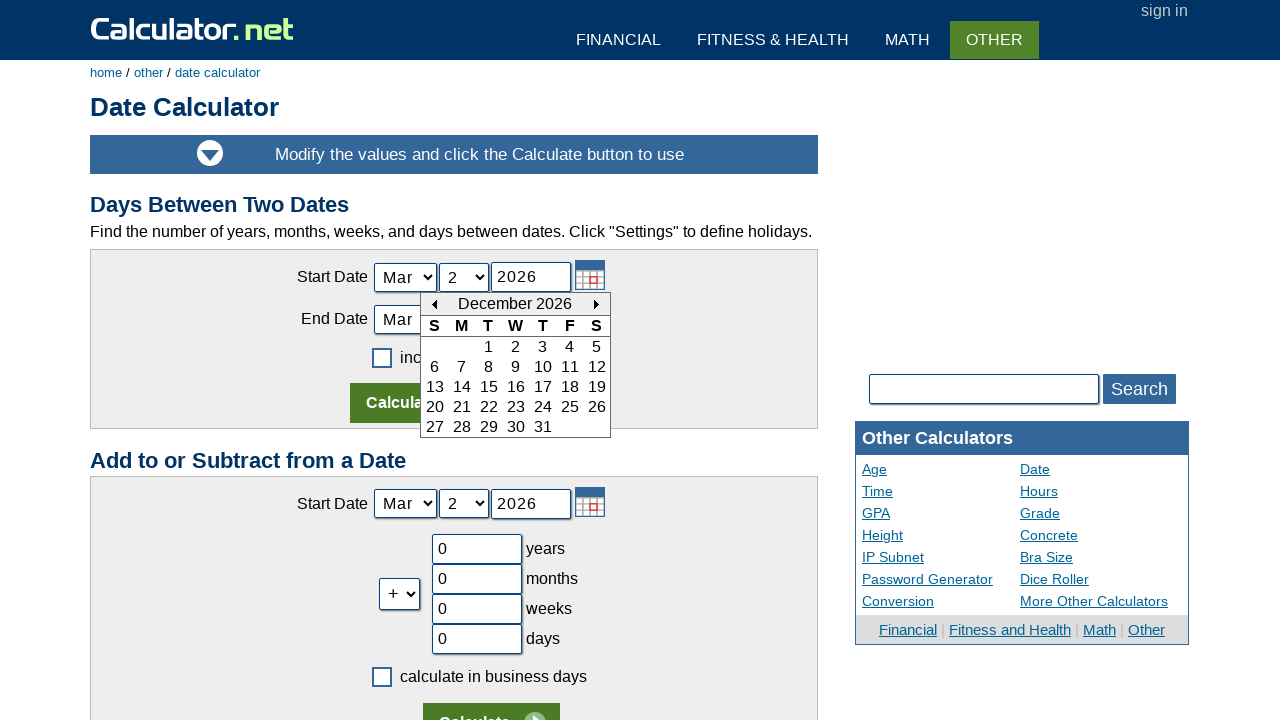

Waited for calendar to update
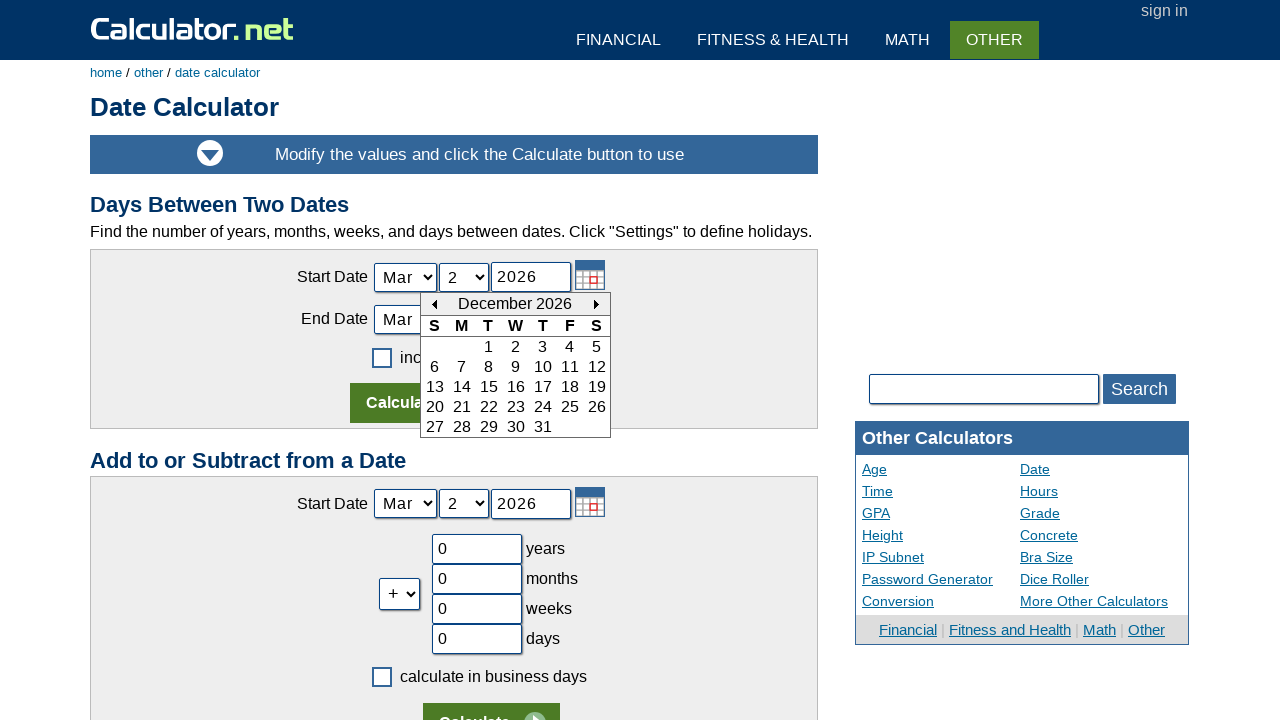

Updated calendar position: 12/2026
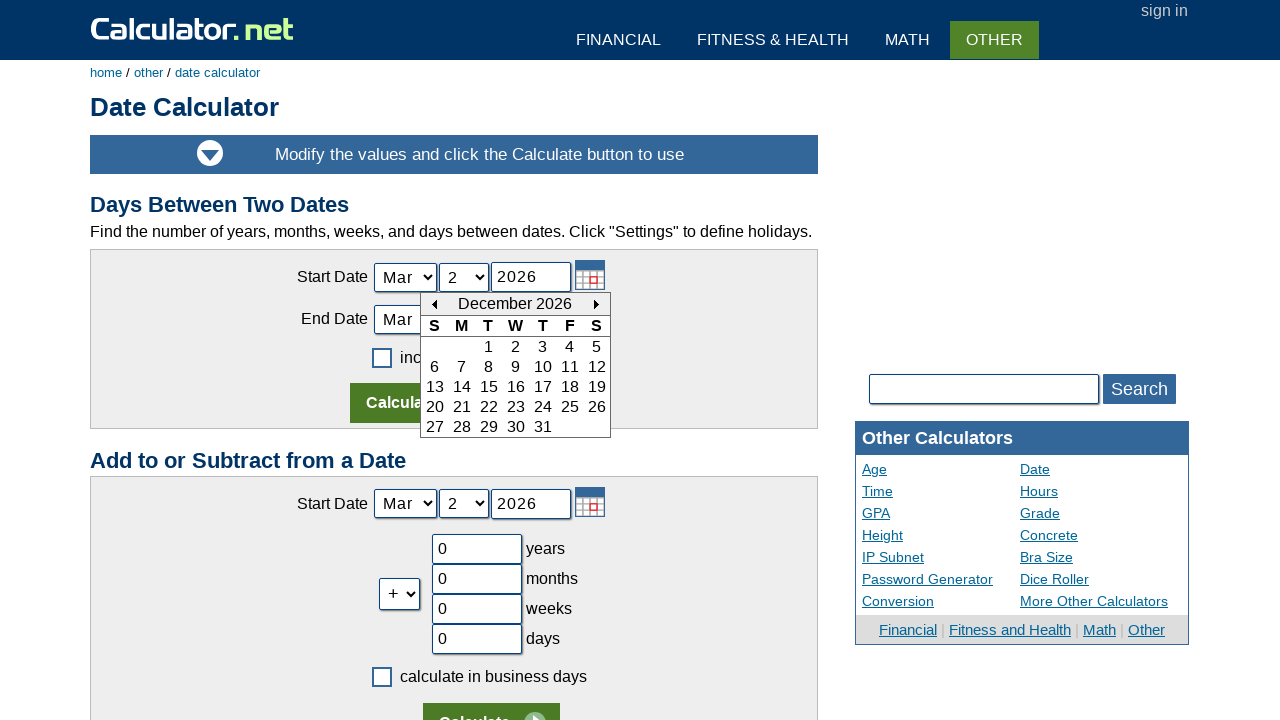

Clicked previous month button to navigate backward at (434, 304) on xpath=//td[@id='today_Previous_ID']
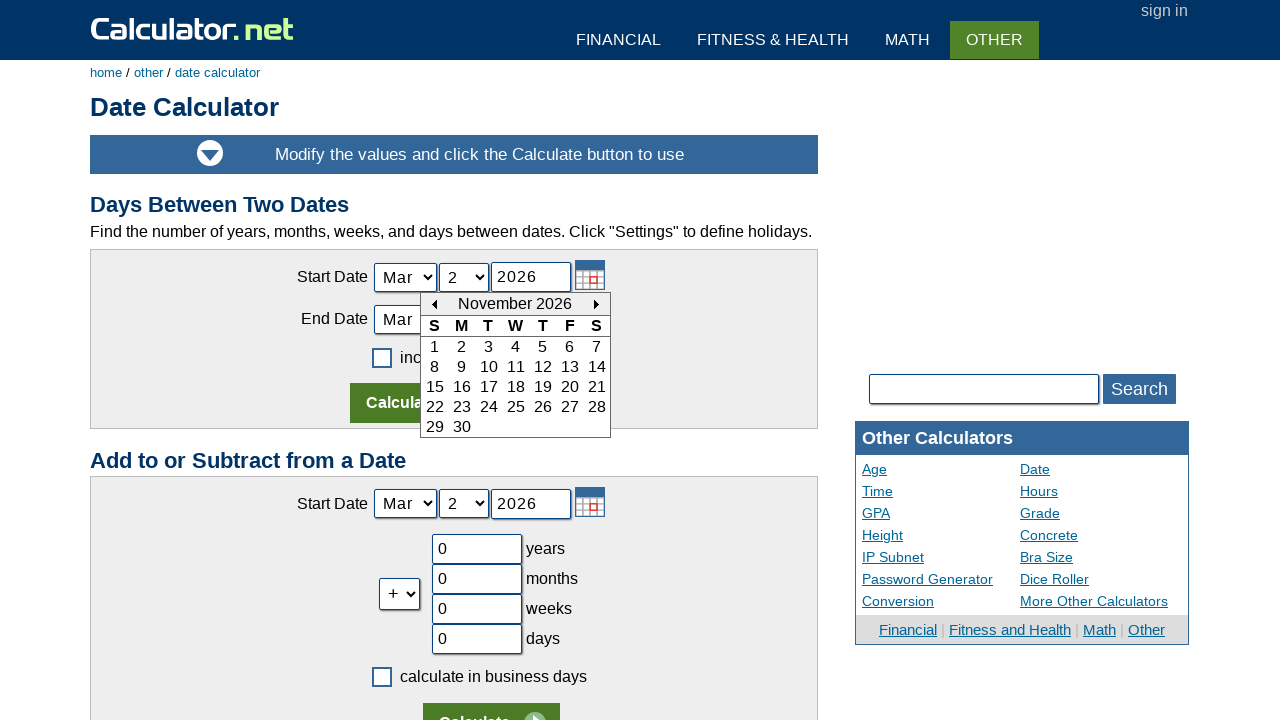

Waited for calendar to update
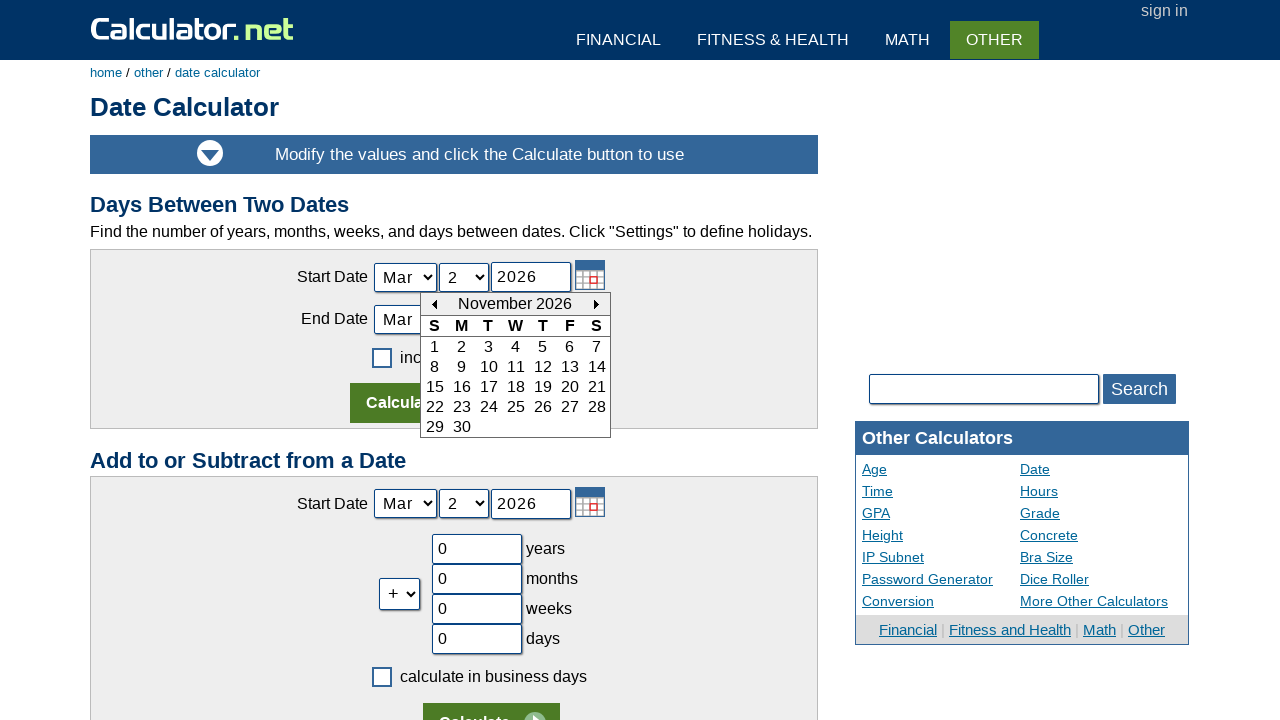

Updated calendar position: 11/2026
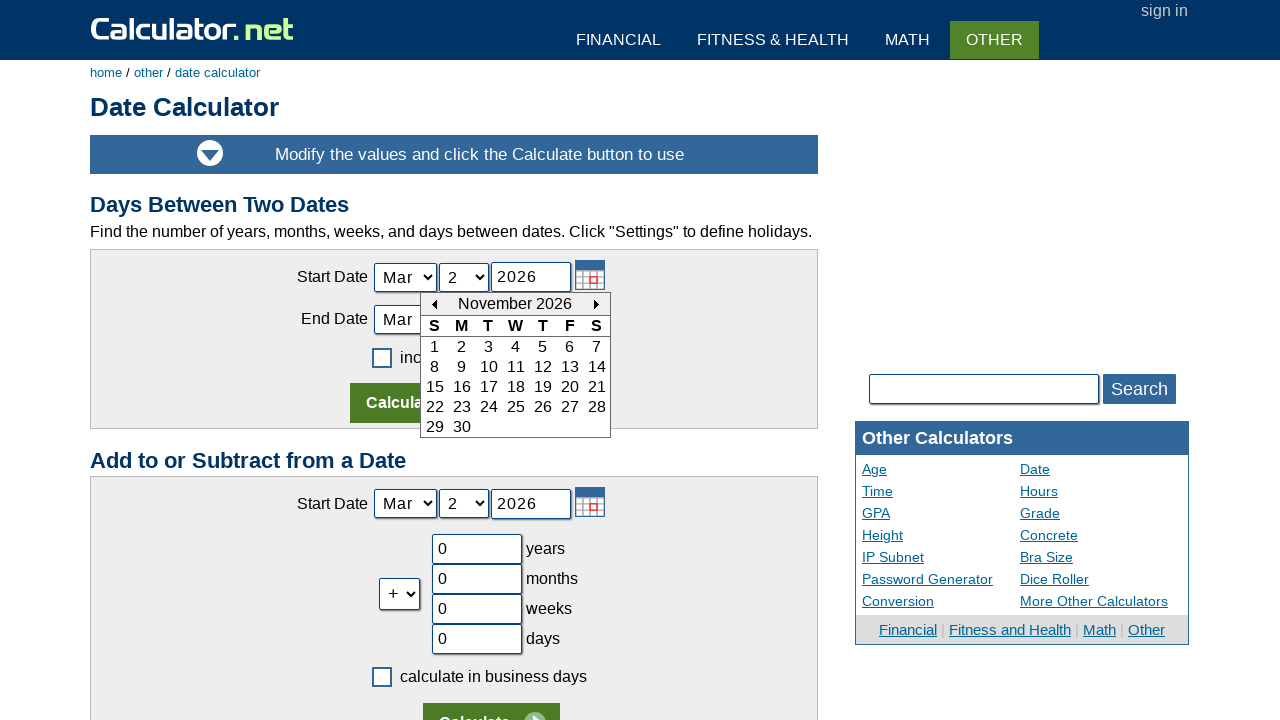

Clicked previous month button to navigate backward at (434, 304) on xpath=//td[@id='today_Previous_ID']
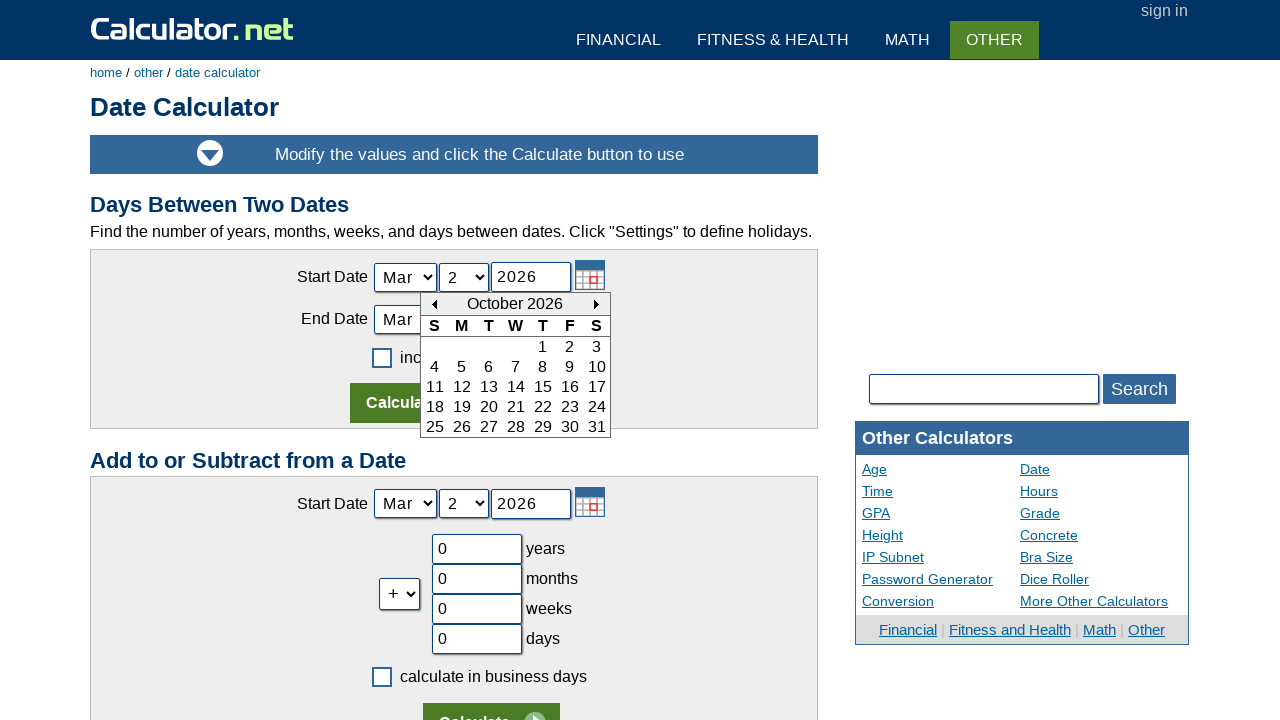

Waited for calendar to update
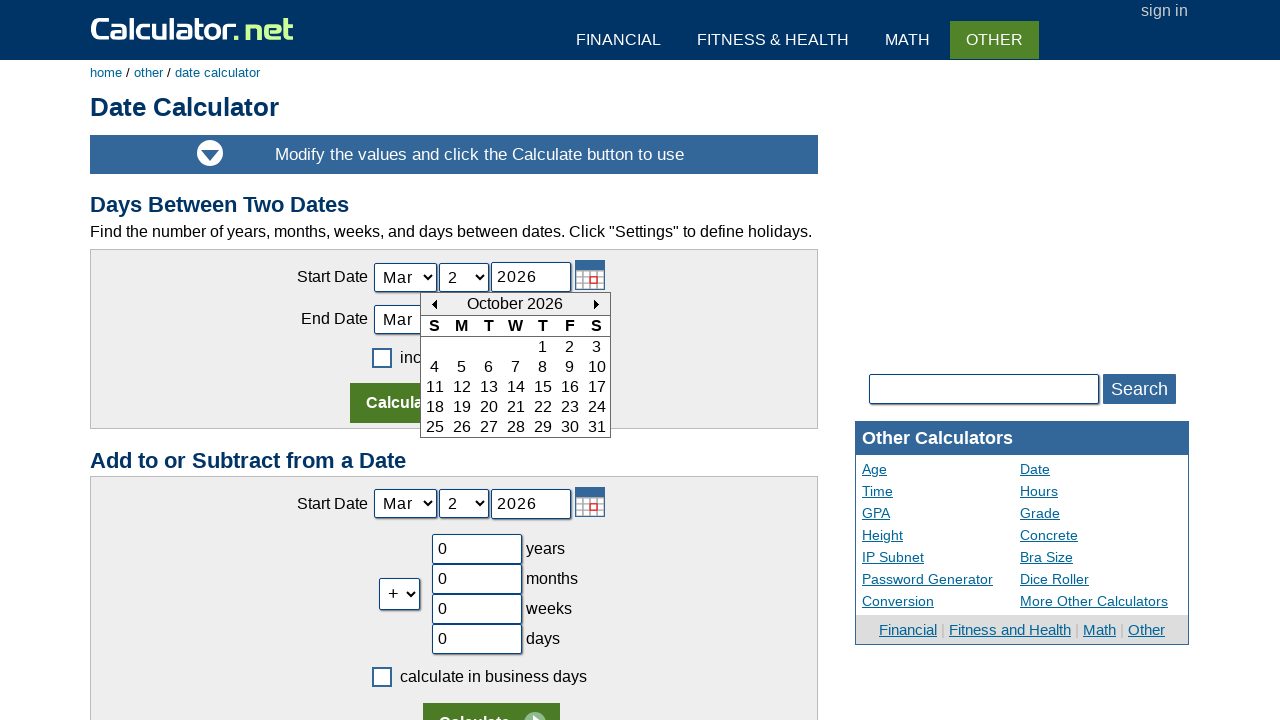

Updated calendar position: 10/2026
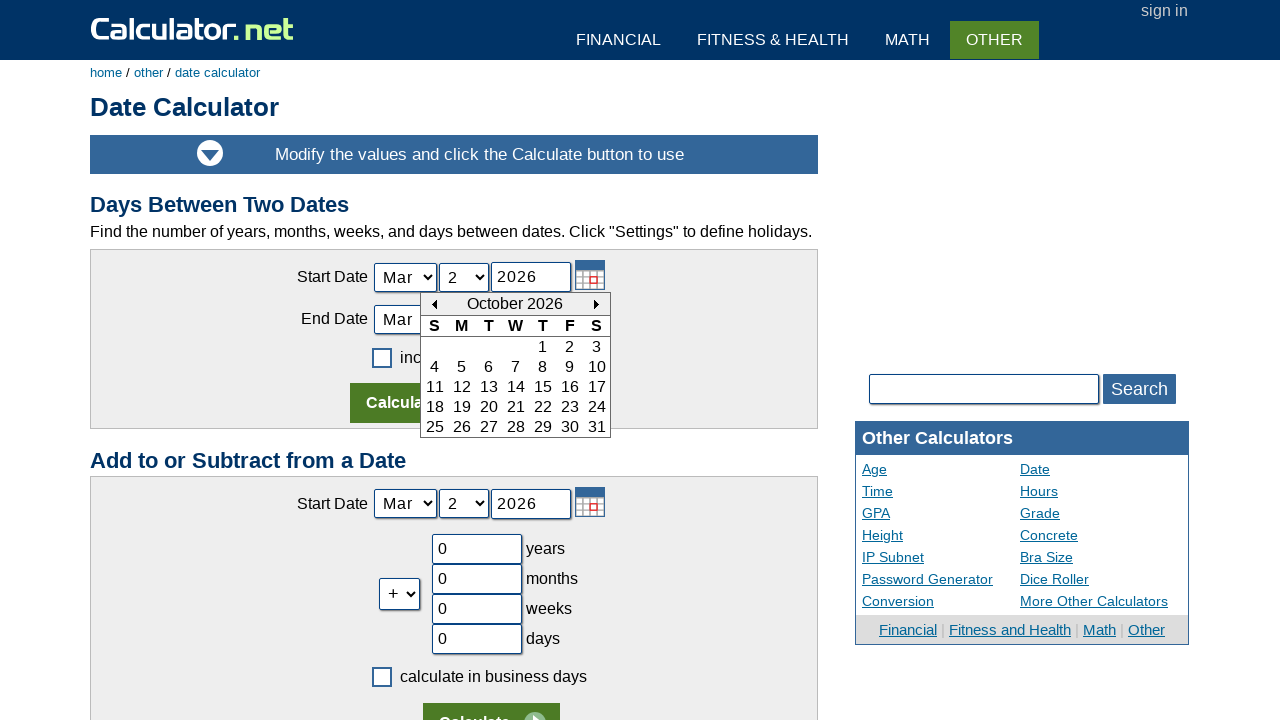

Clicked previous month button to navigate backward at (434, 304) on xpath=//td[@id='today_Previous_ID']
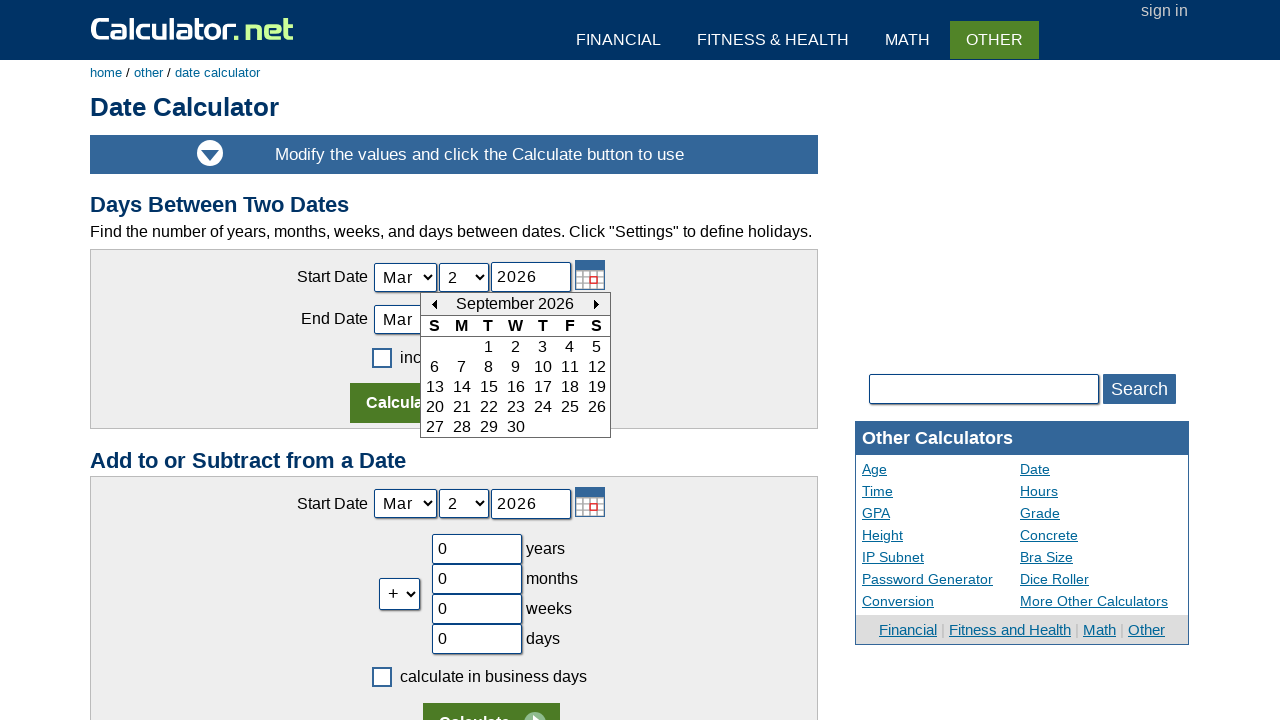

Waited for calendar to update
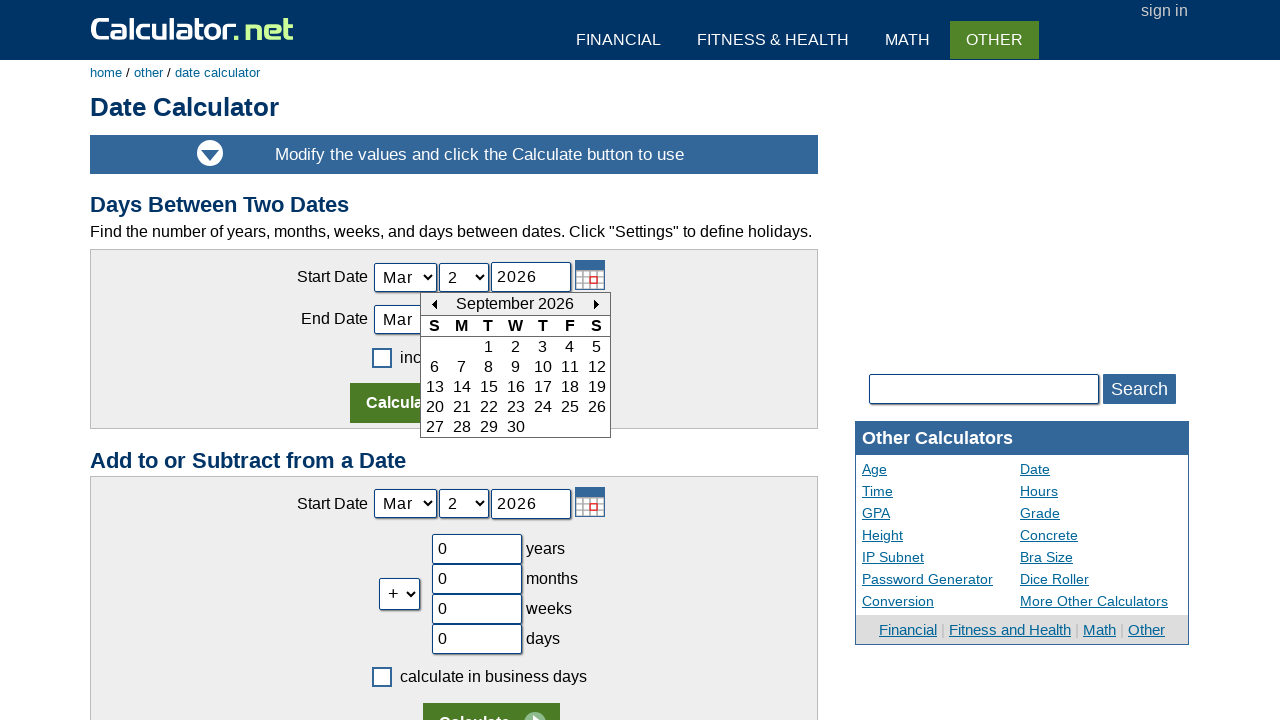

Updated calendar position: 9/2026
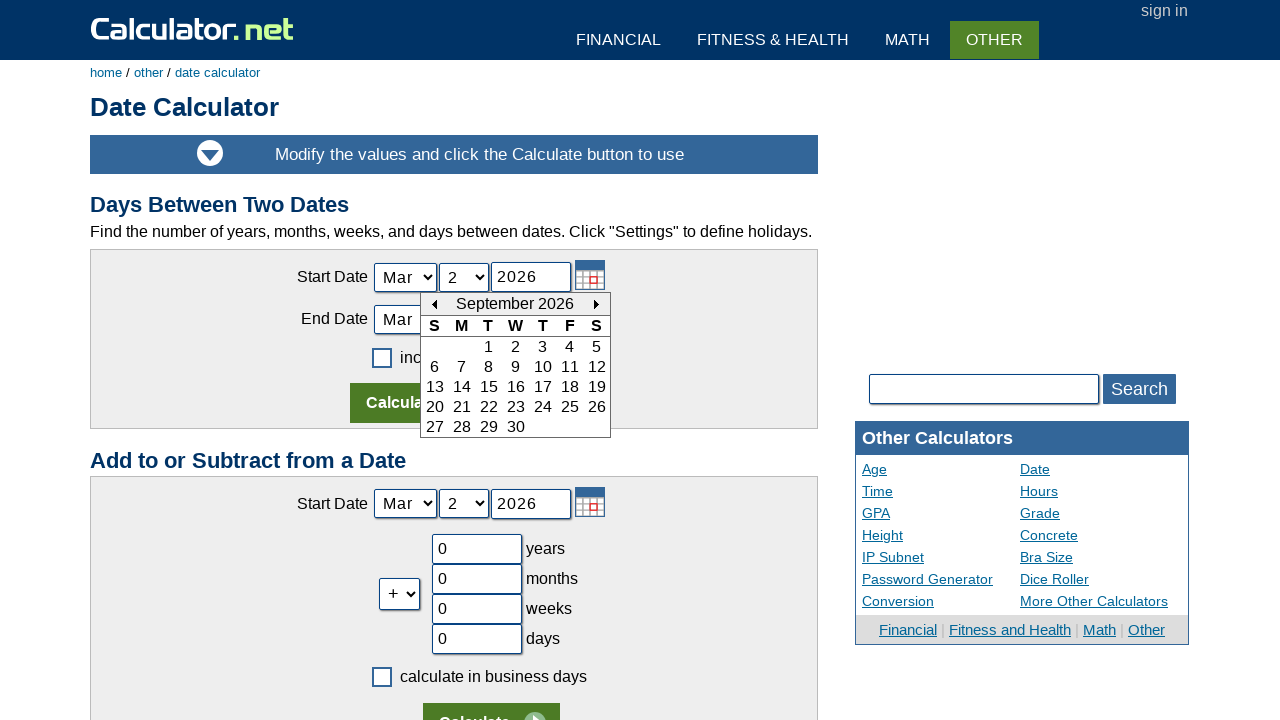

Clicked previous month button to navigate backward at (434, 304) on xpath=//td[@id='today_Previous_ID']
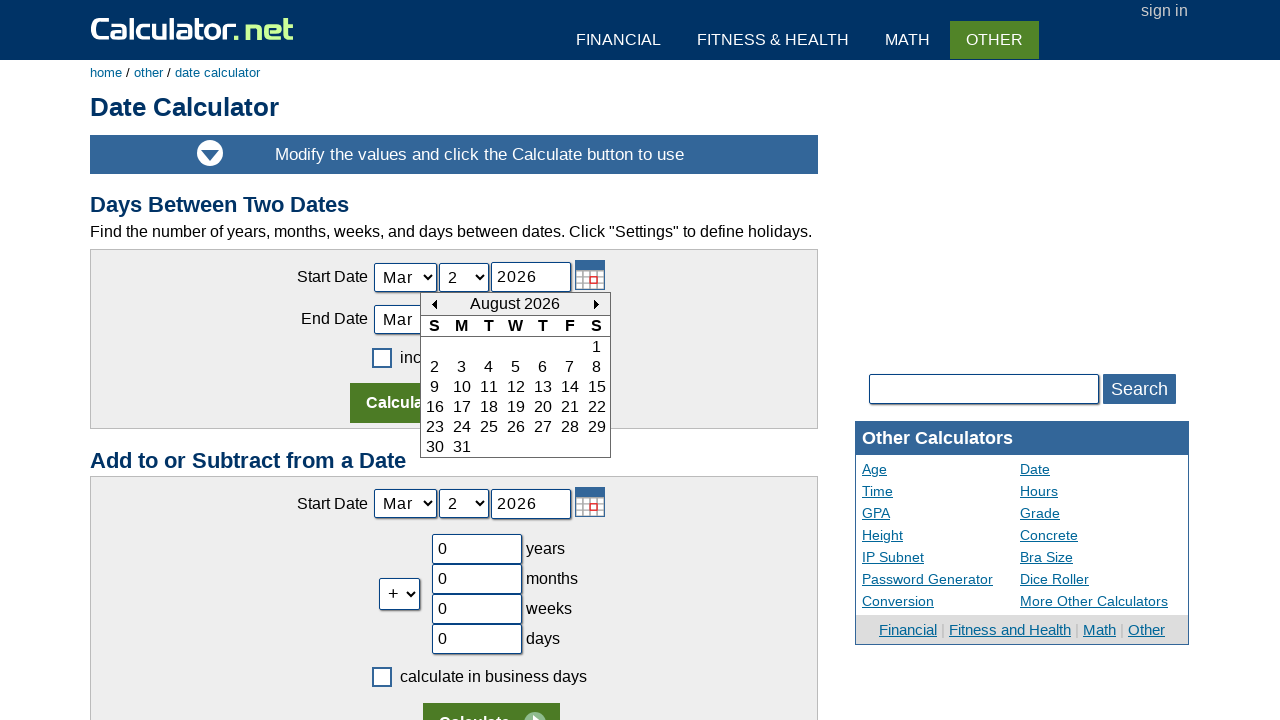

Waited for calendar to update
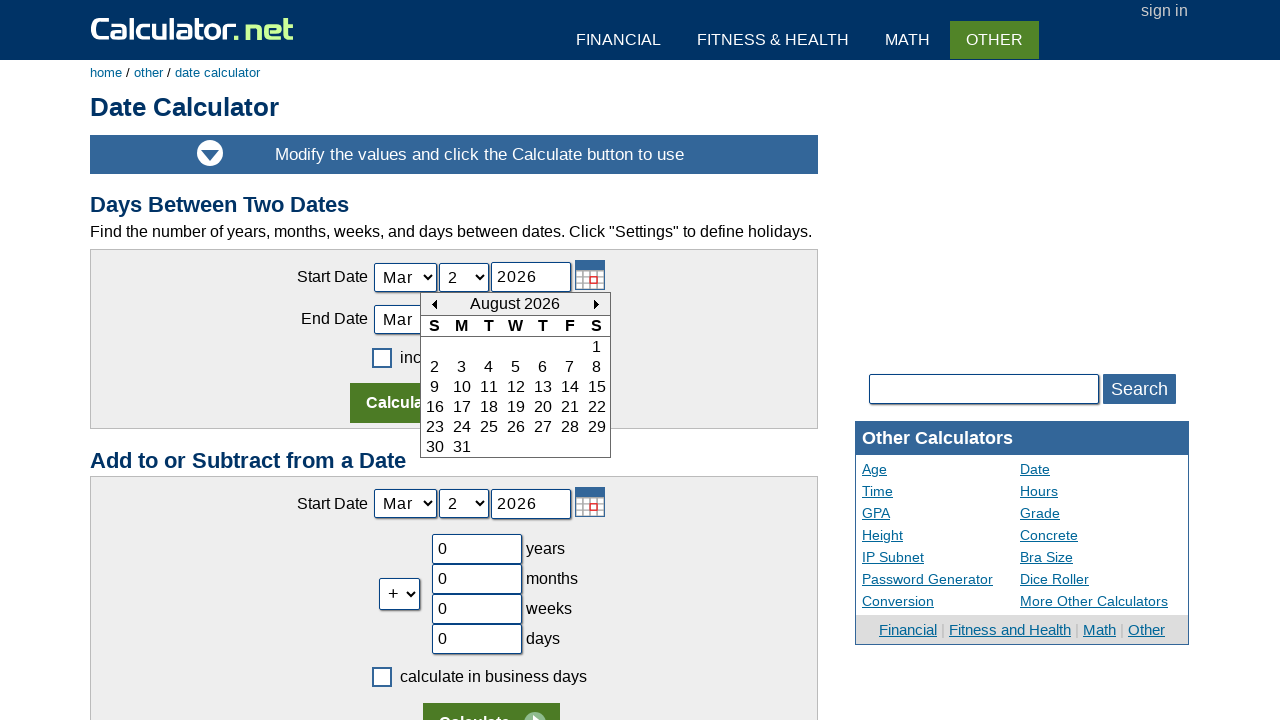

Updated calendar position: 8/2026
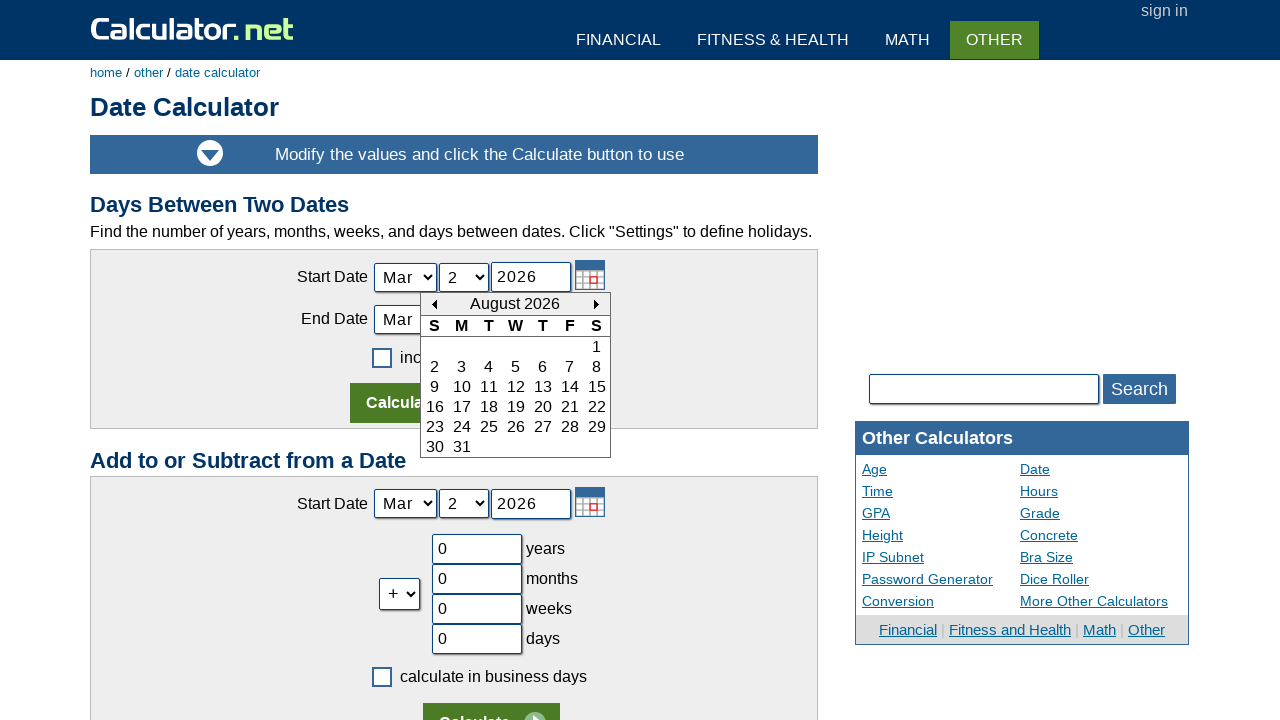

Clicked previous month button to navigate backward at (434, 304) on xpath=//td[@id='today_Previous_ID']
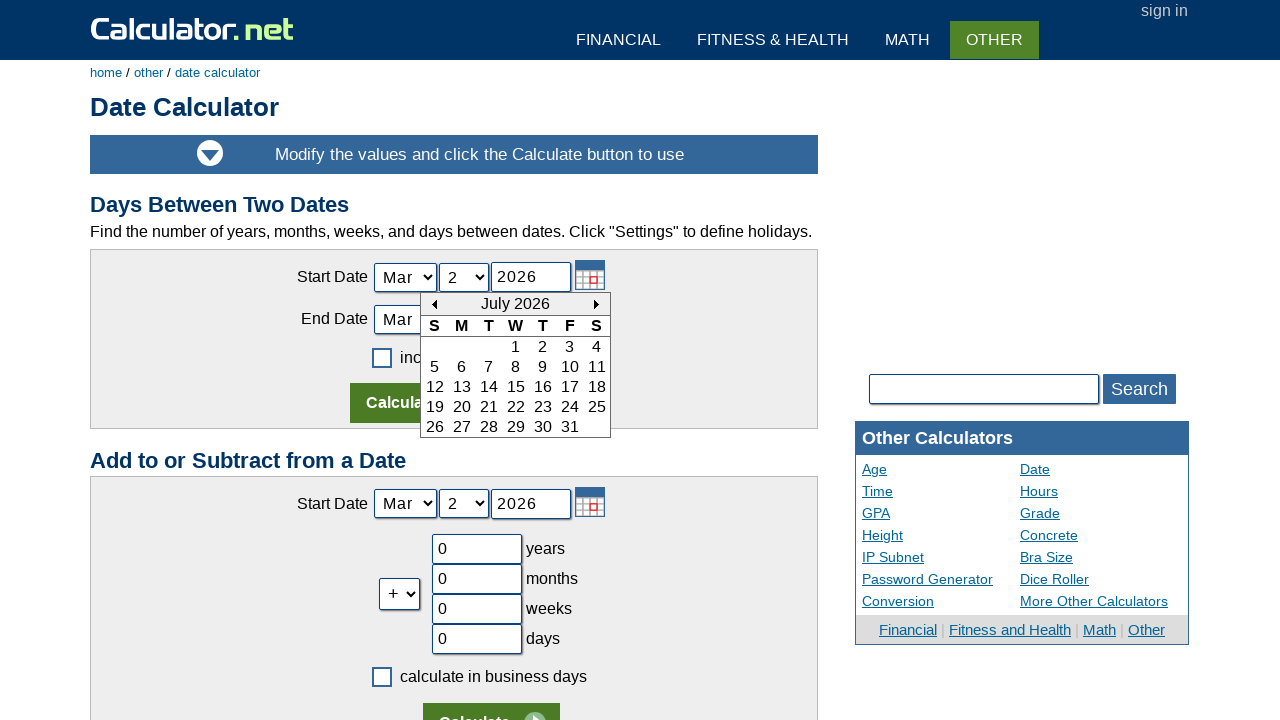

Waited for calendar to update
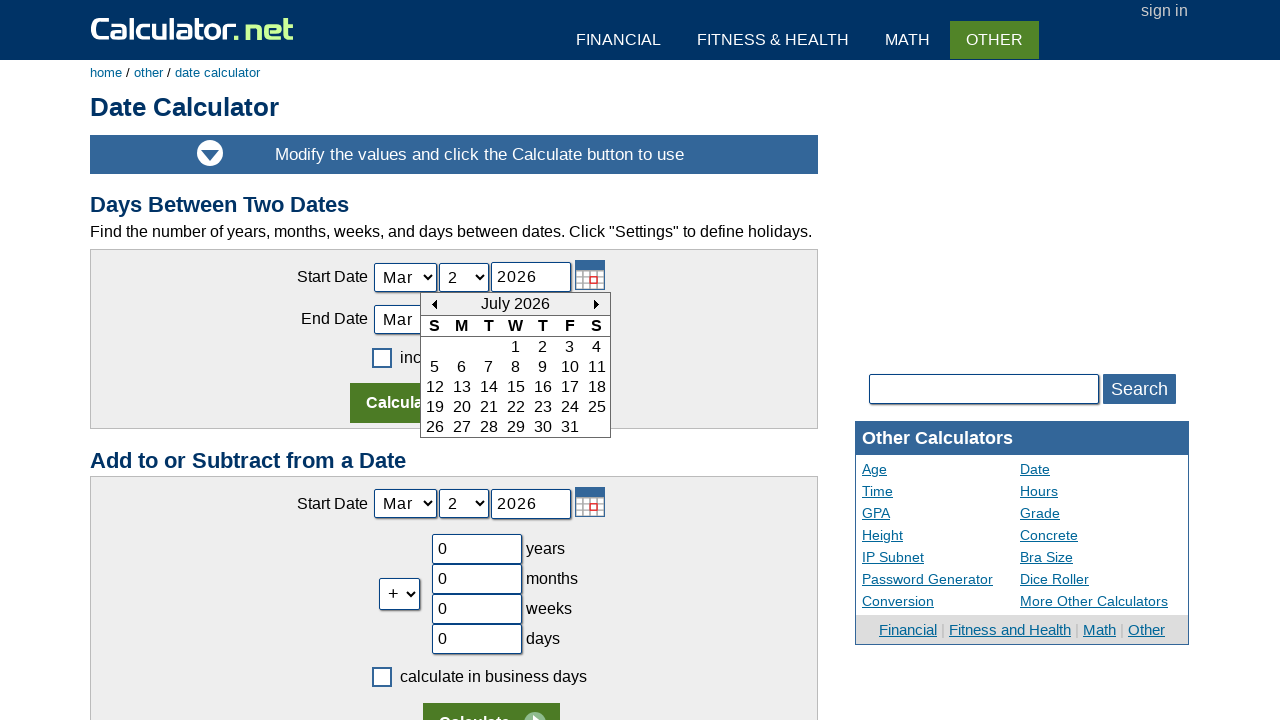

Updated calendar position: 7/2026
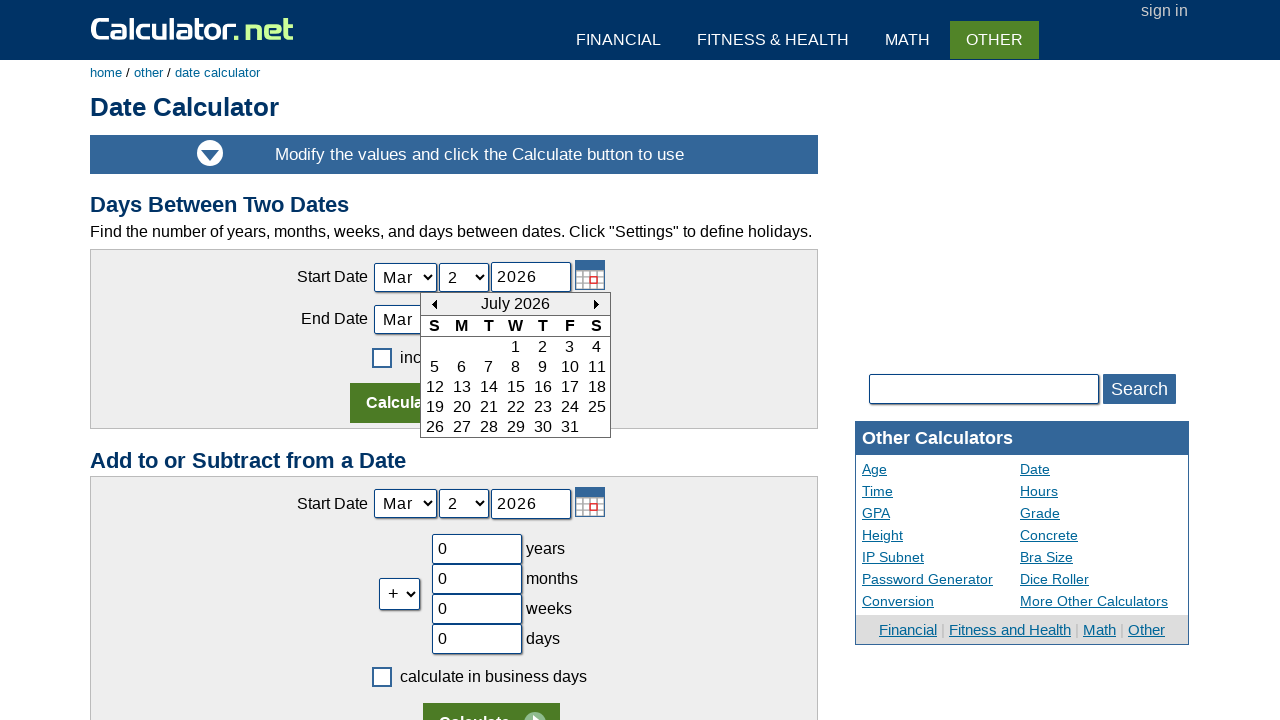

Clicked previous month button to navigate backward at (434, 304) on xpath=//td[@id='today_Previous_ID']
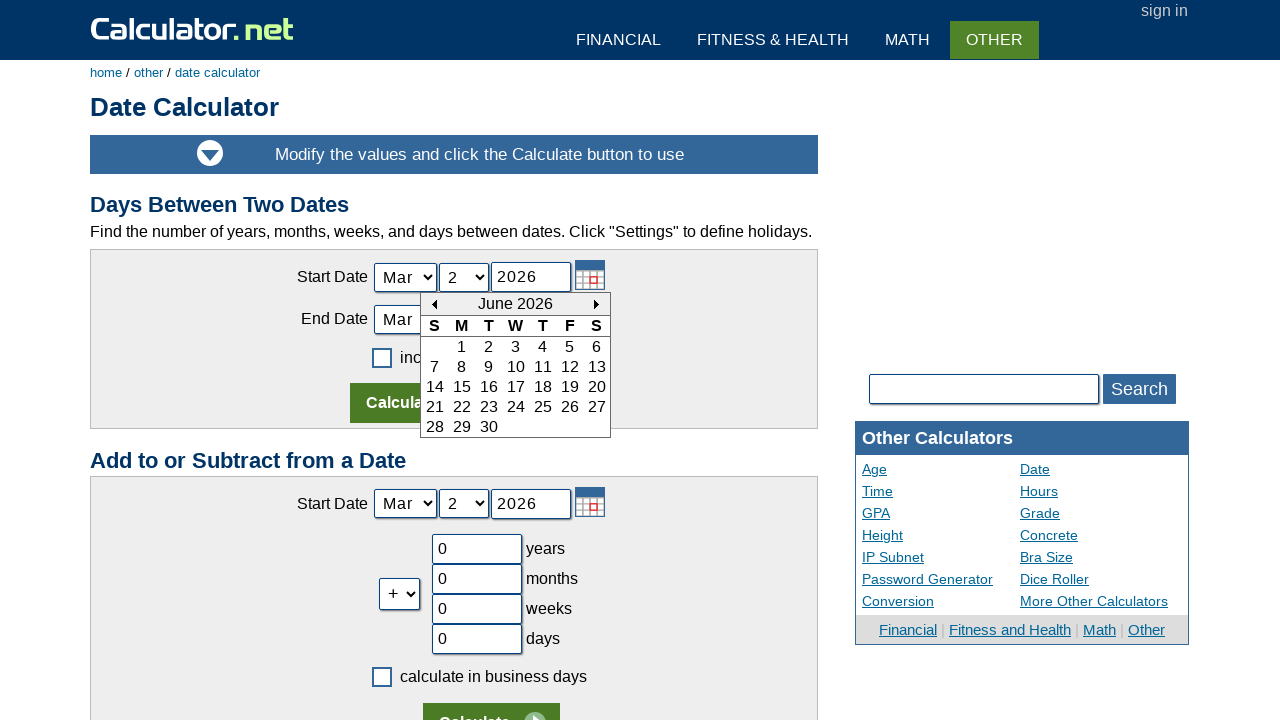

Waited for calendar to update
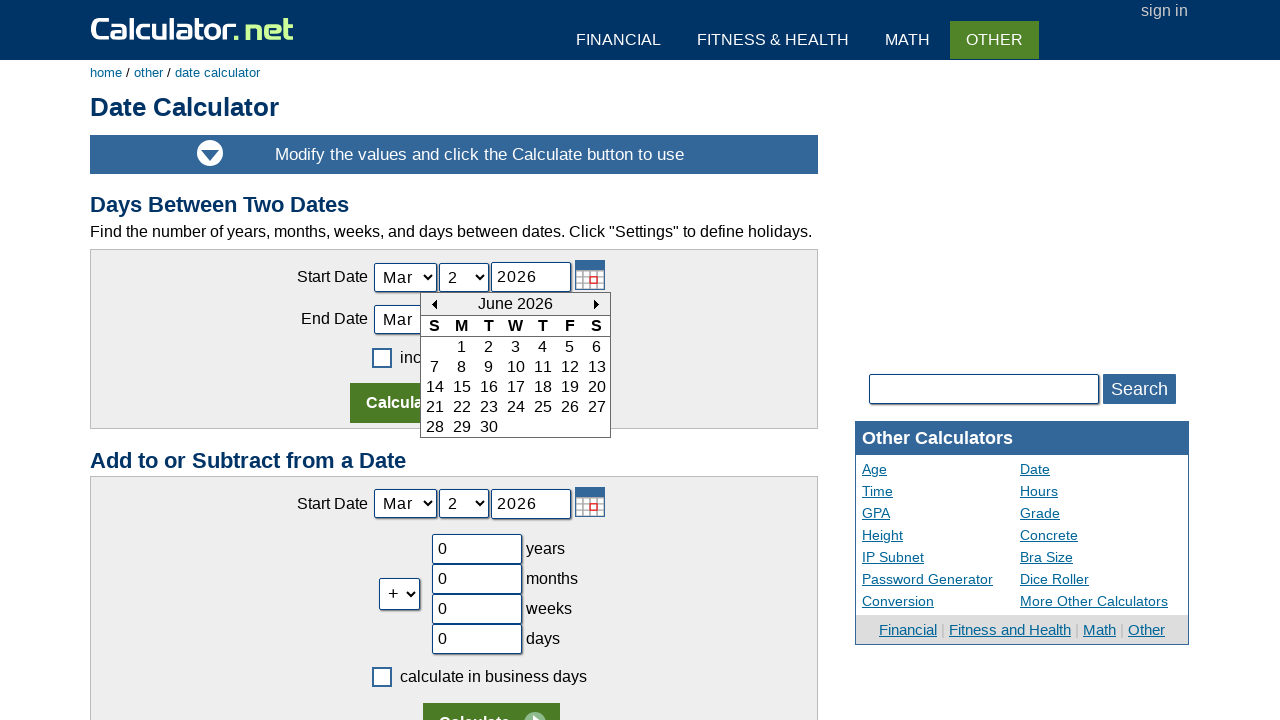

Updated calendar position: 6/2026
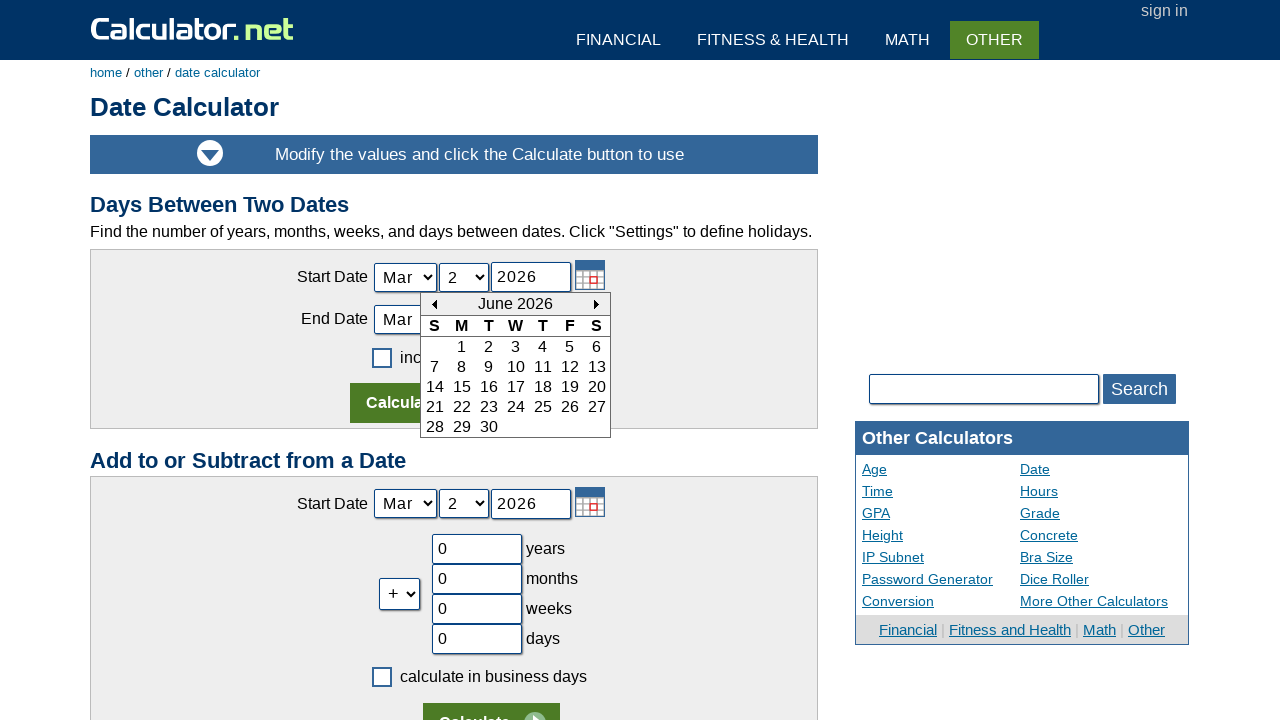

Clicked previous month button to navigate backward at (434, 304) on xpath=//td[@id='today_Previous_ID']
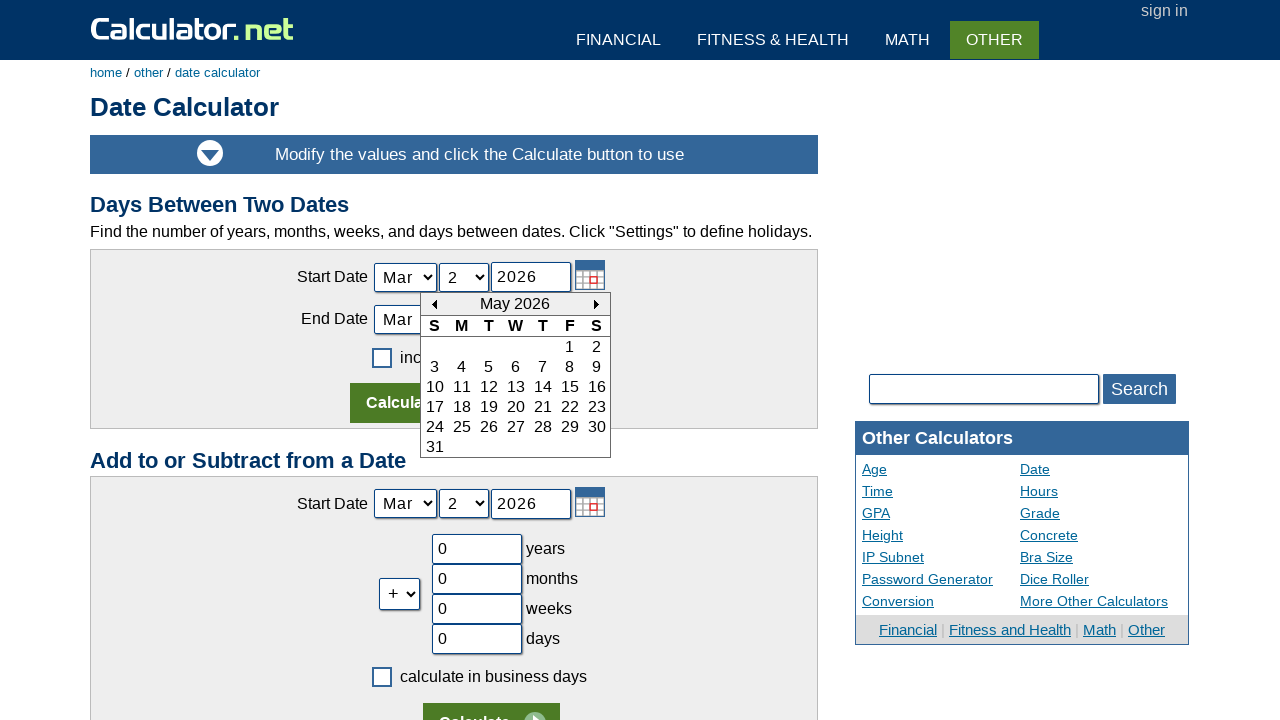

Waited for calendar to update
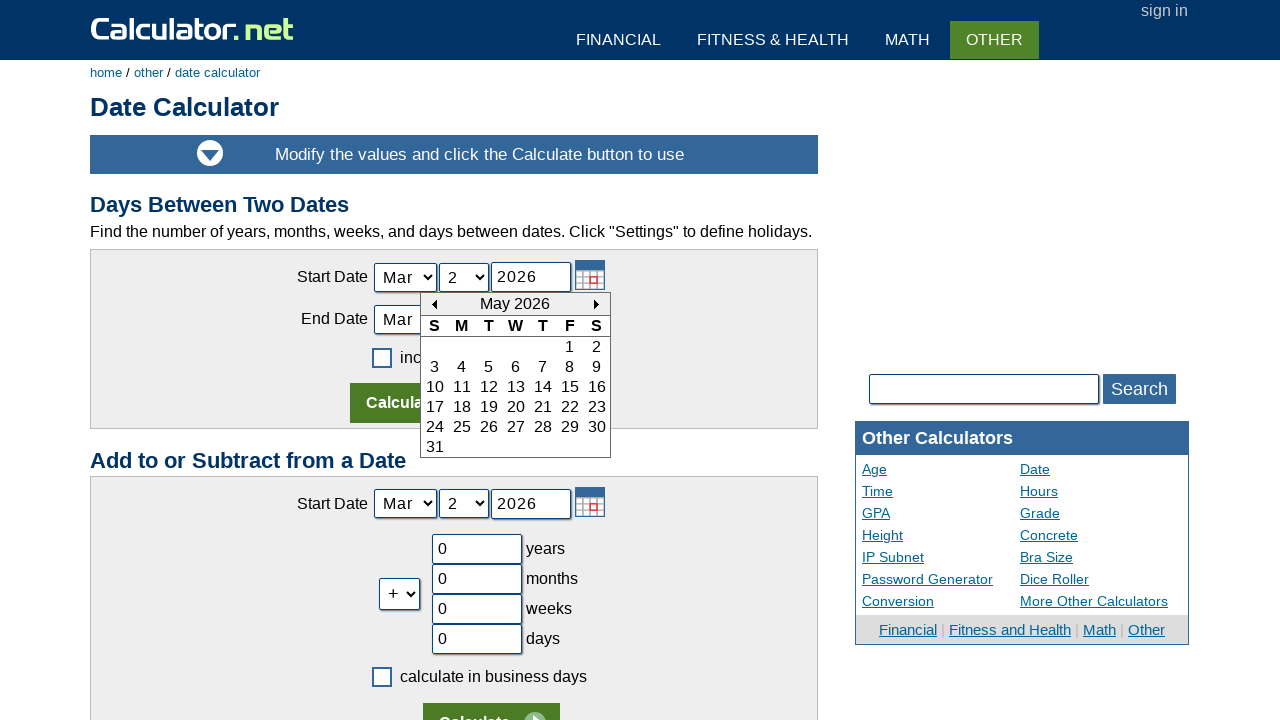

Updated calendar position: 5/2026
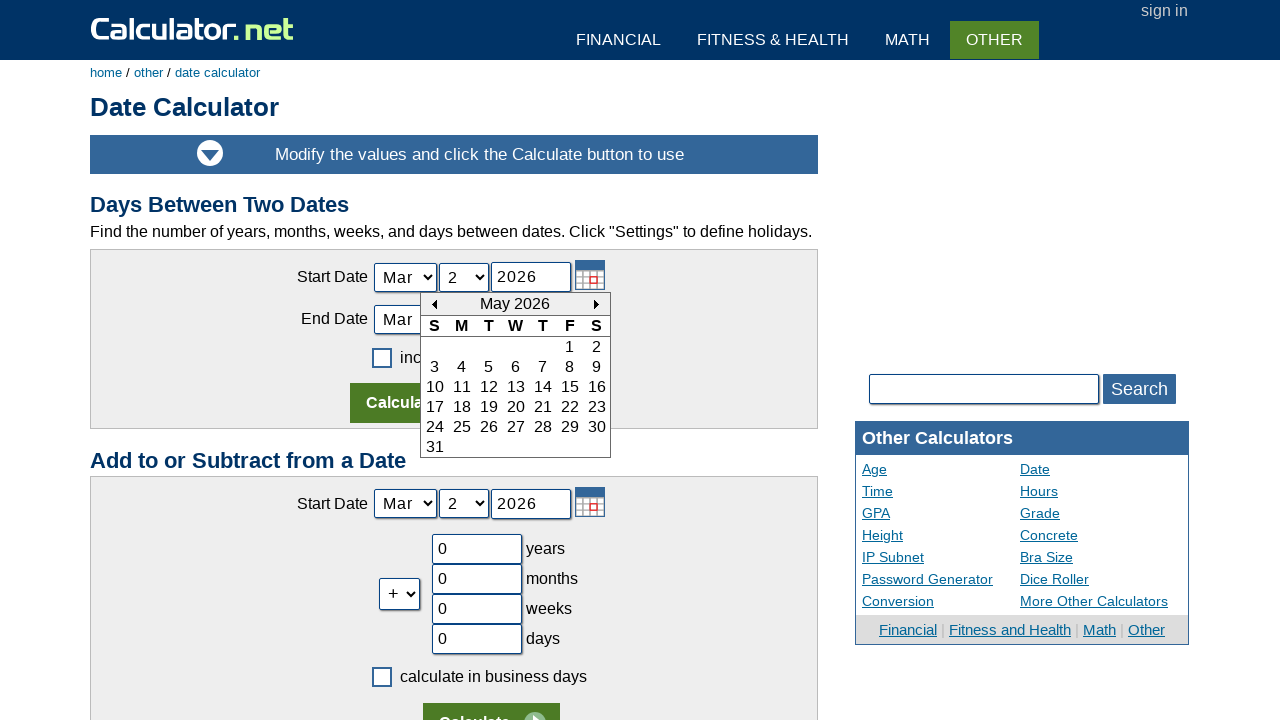

Clicked previous month button to navigate backward at (434, 304) on xpath=//td[@id='today_Previous_ID']
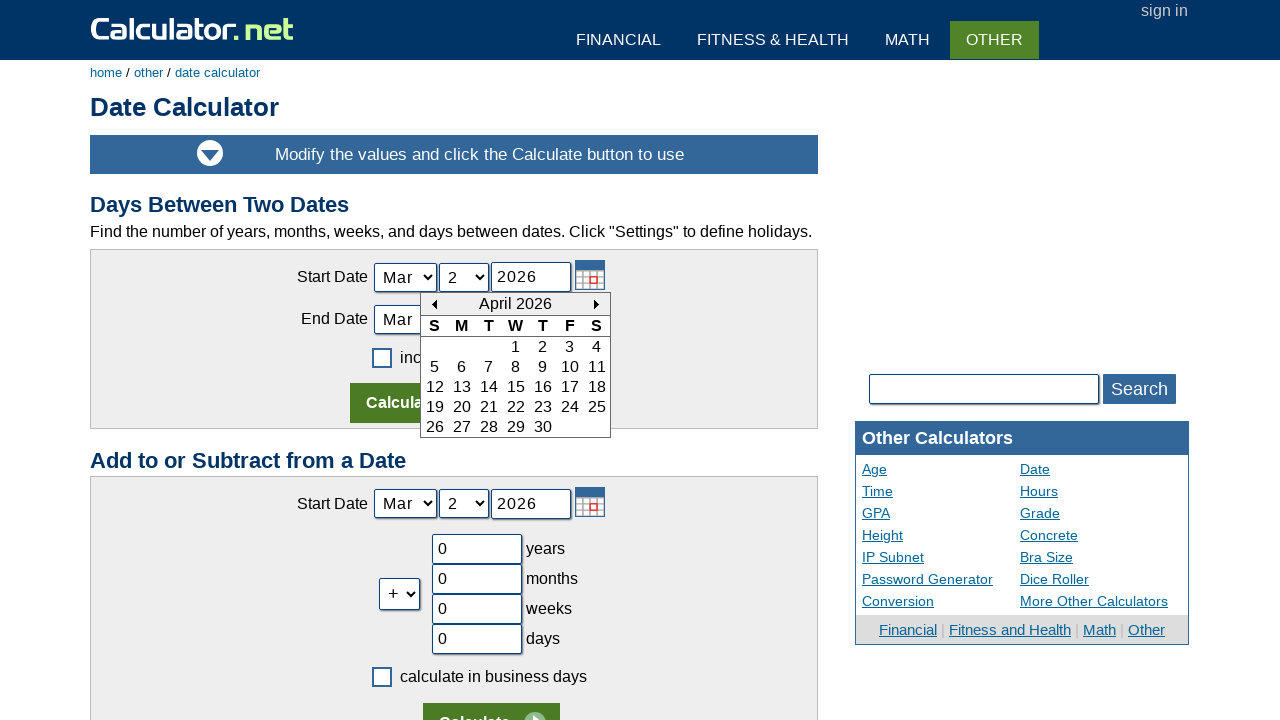

Waited for calendar to update
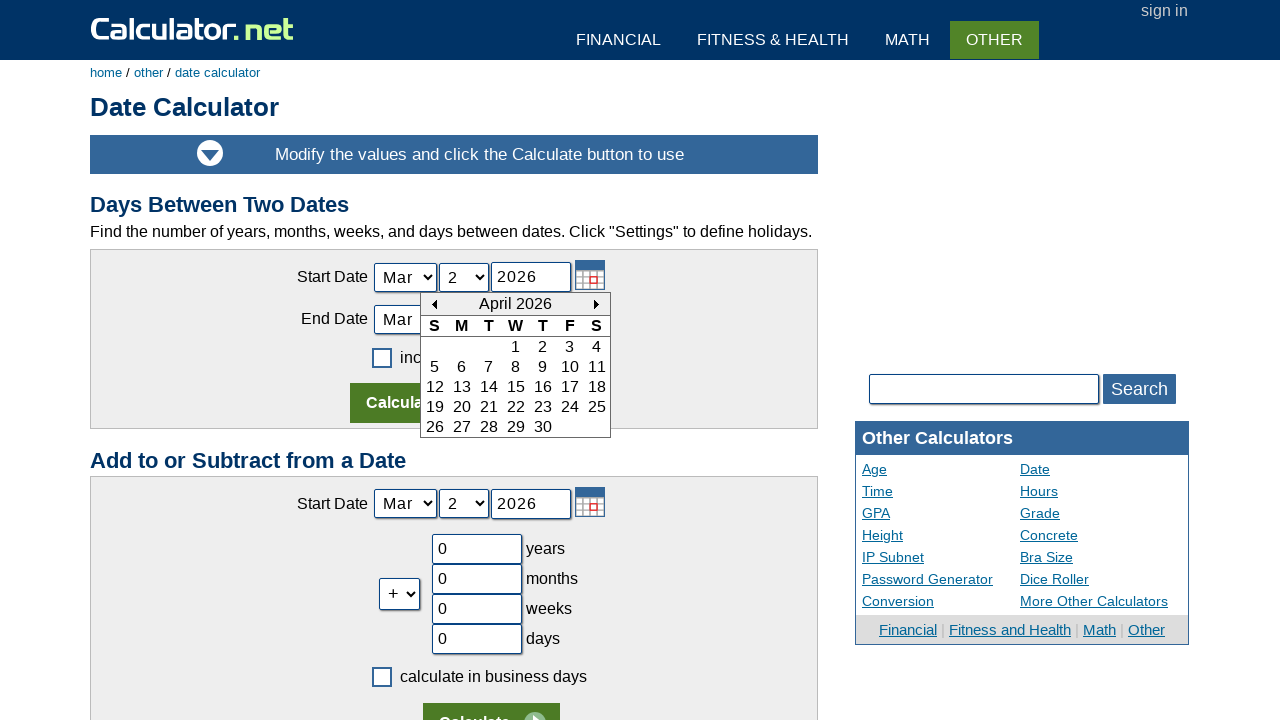

Updated calendar position: 4/2026
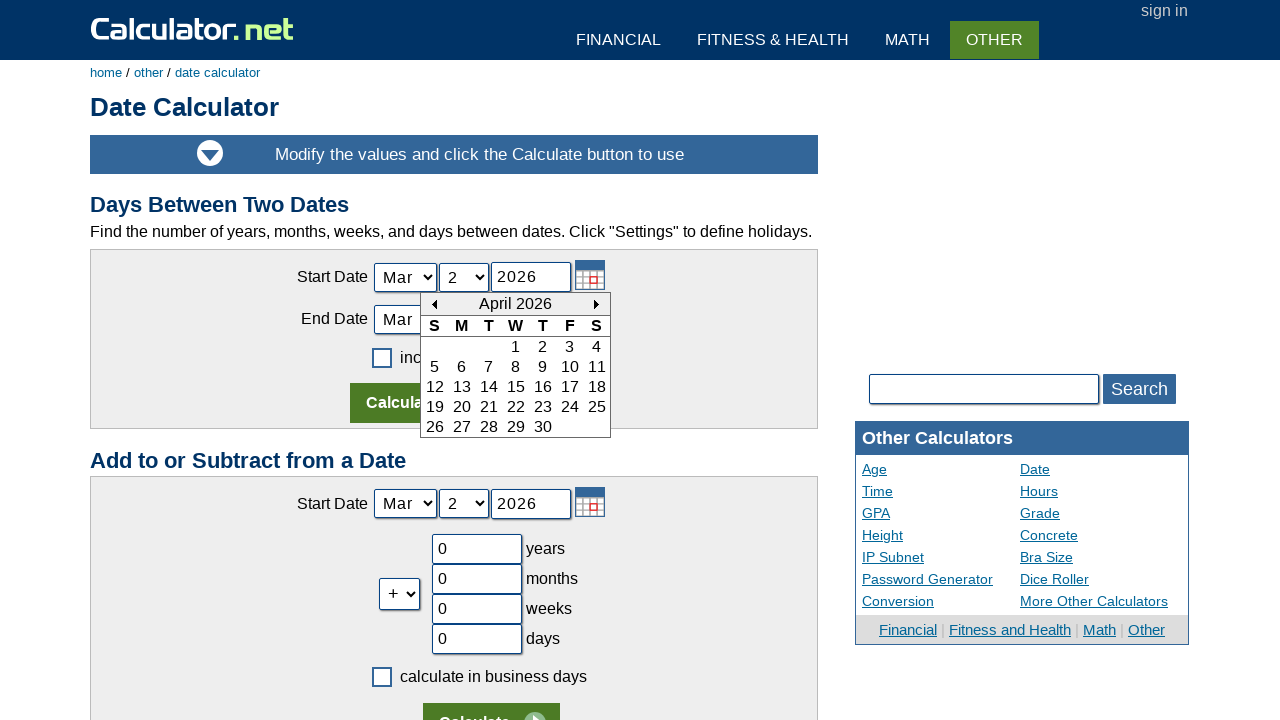

Clicked previous month button to navigate backward at (434, 304) on xpath=//td[@id='today_Previous_ID']
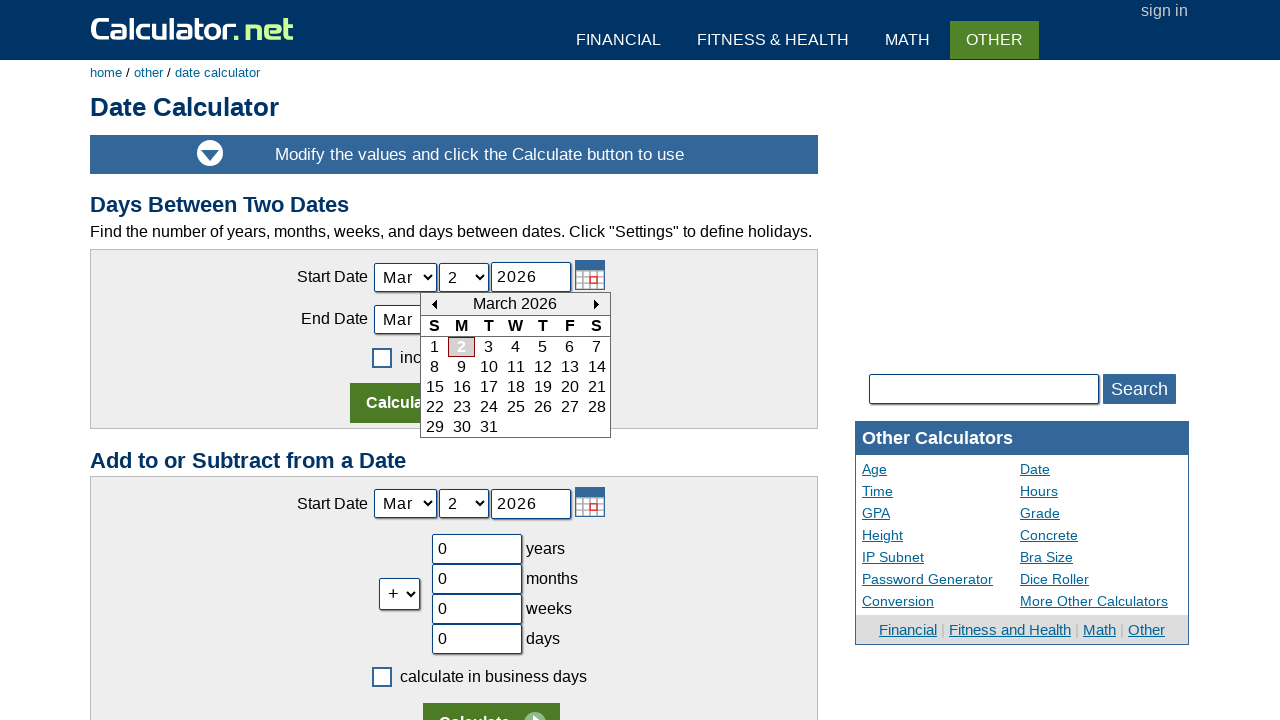

Waited for calendar to update
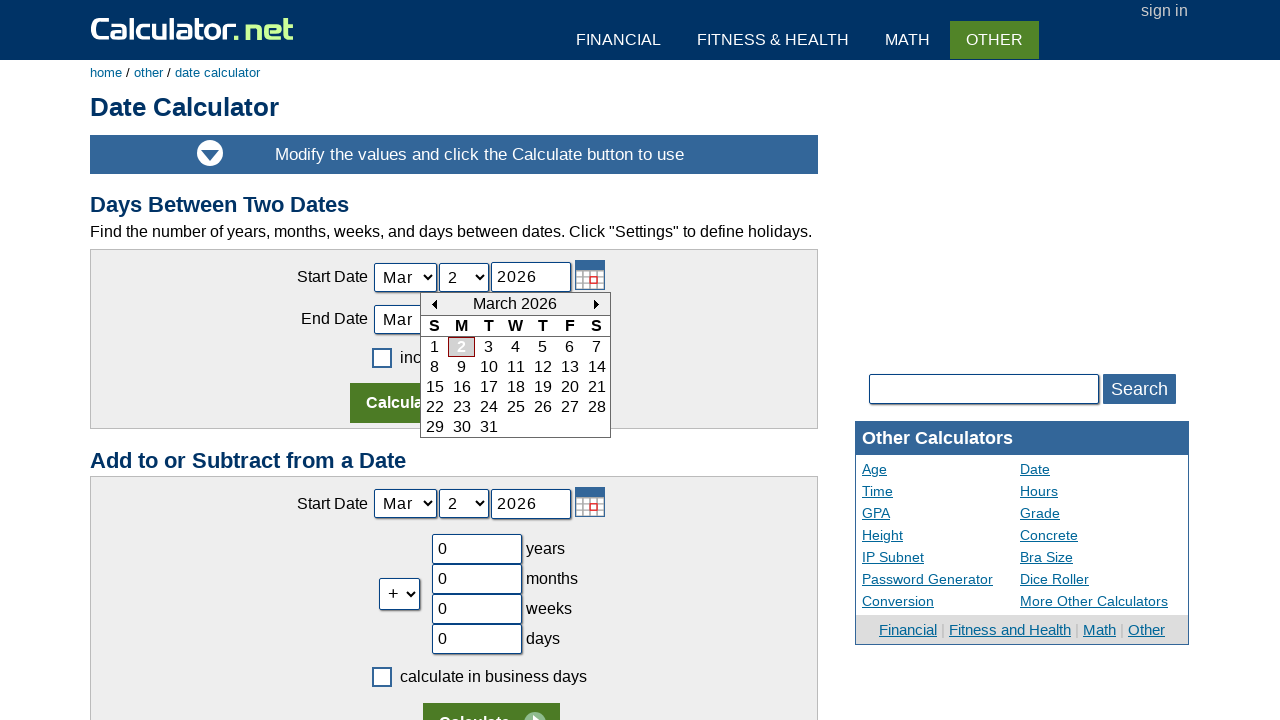

Updated calendar position: 3/2026
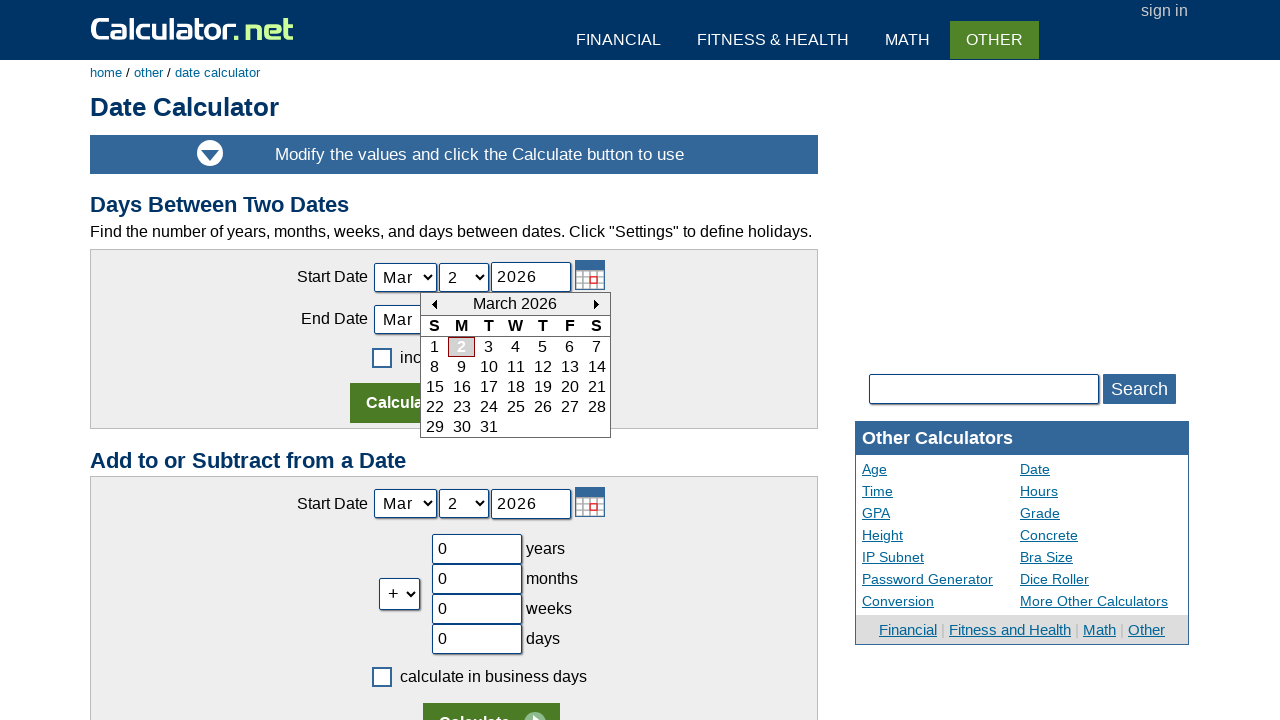

Clicked previous month button to navigate backward at (434, 304) on xpath=//td[@id='today_Previous_ID']
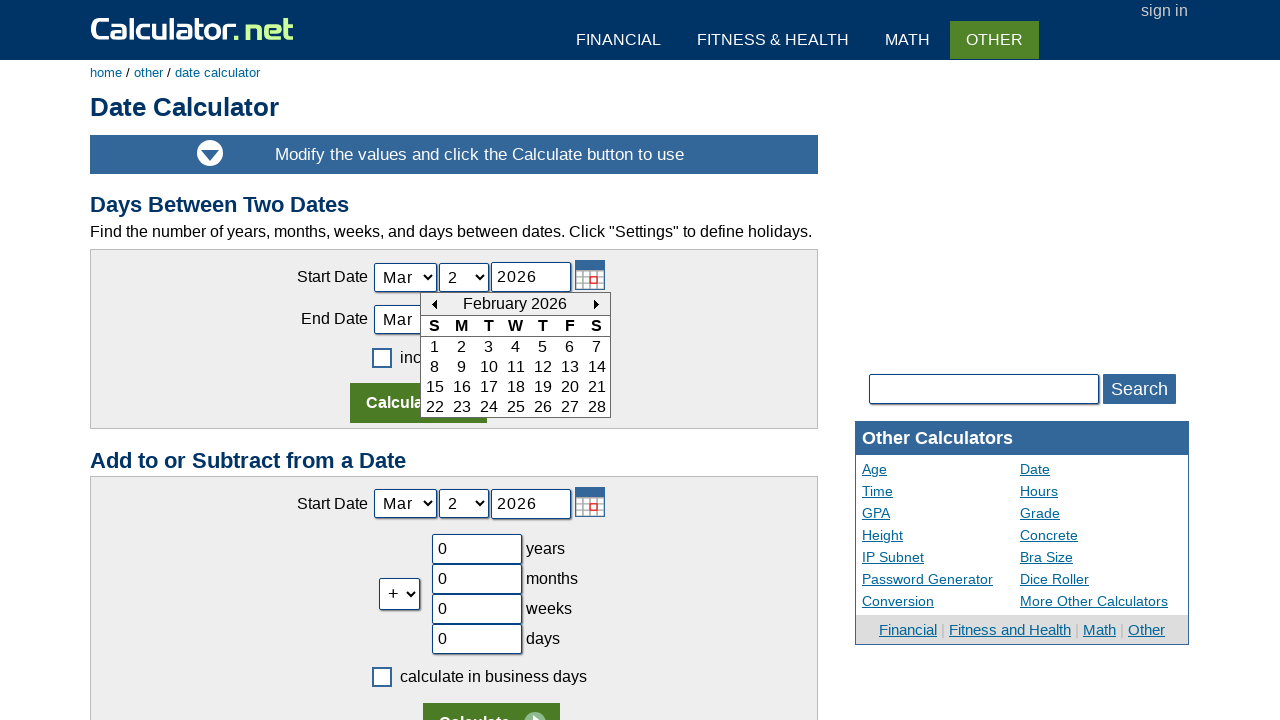

Waited for calendar to update
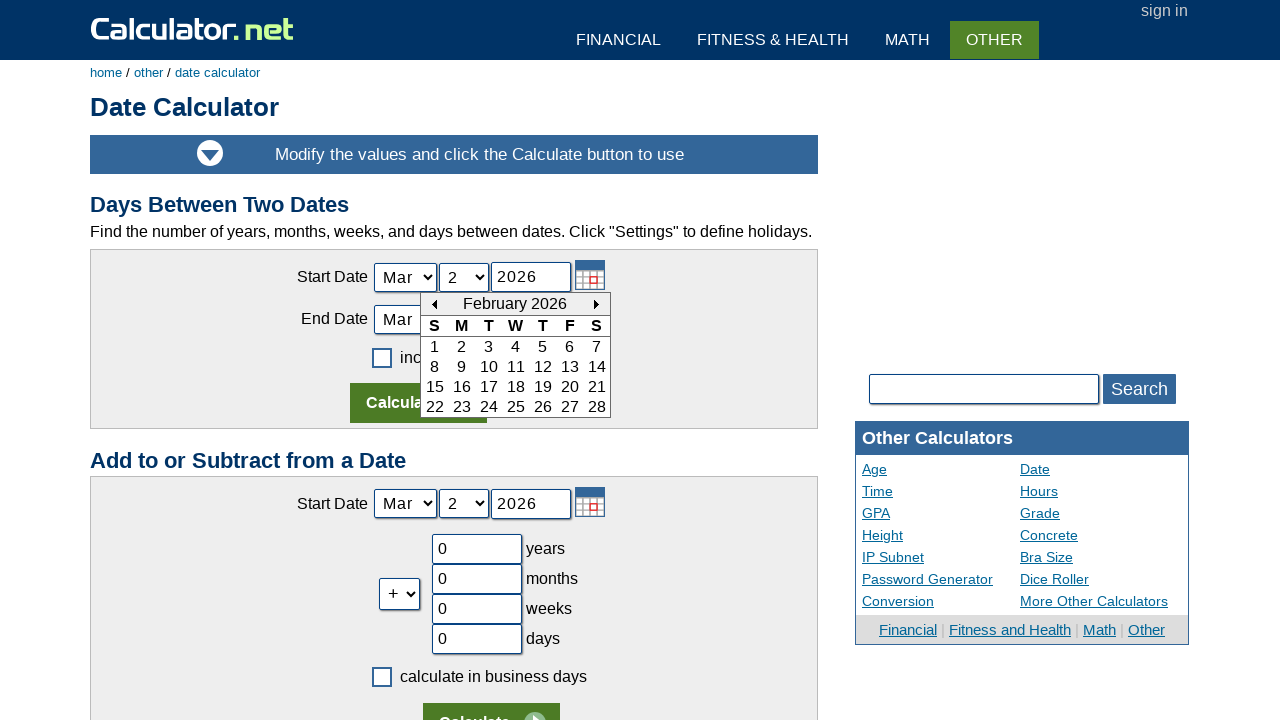

Updated calendar position: 2/2026
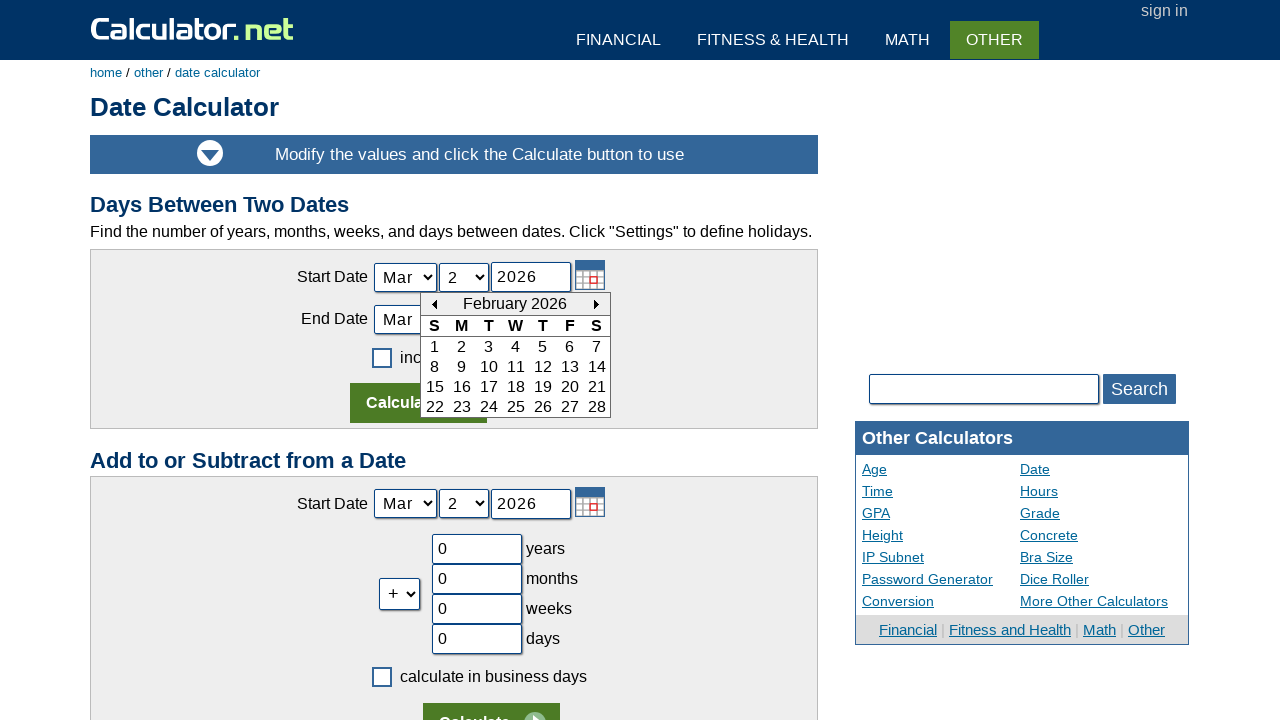

Clicked previous month button to navigate backward at (434, 304) on xpath=//td[@id='today_Previous_ID']
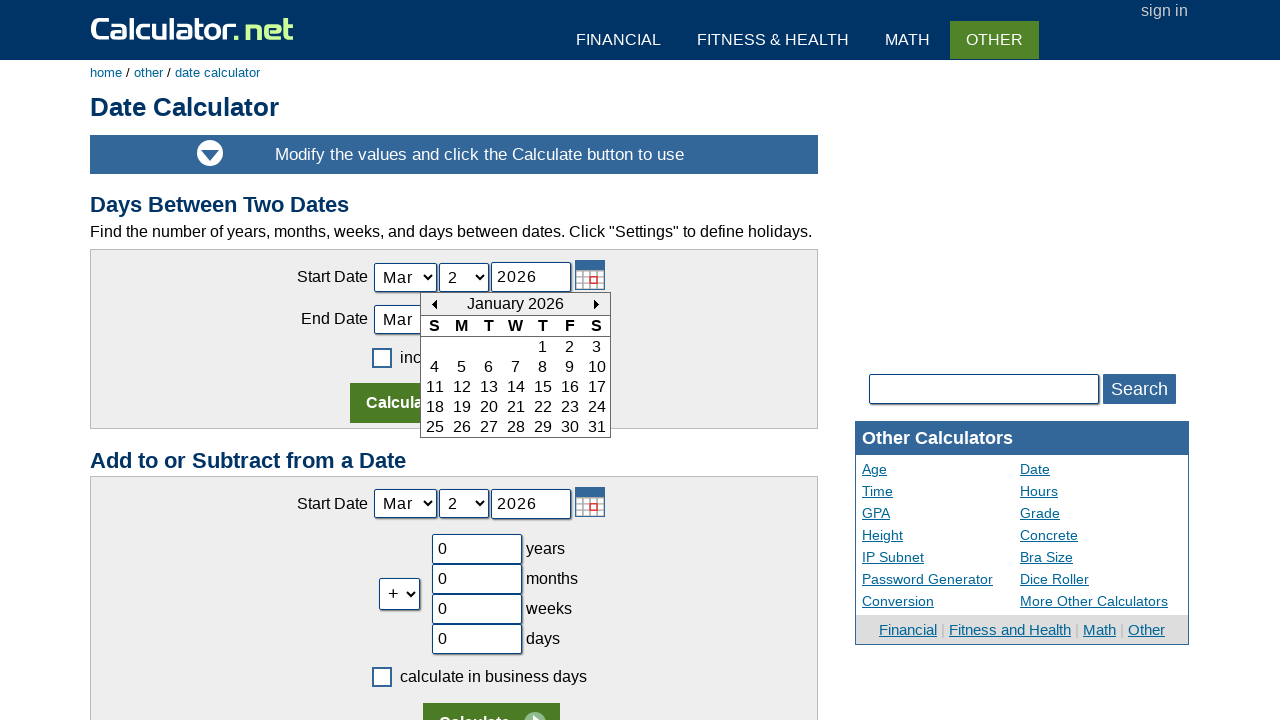

Waited for calendar to update
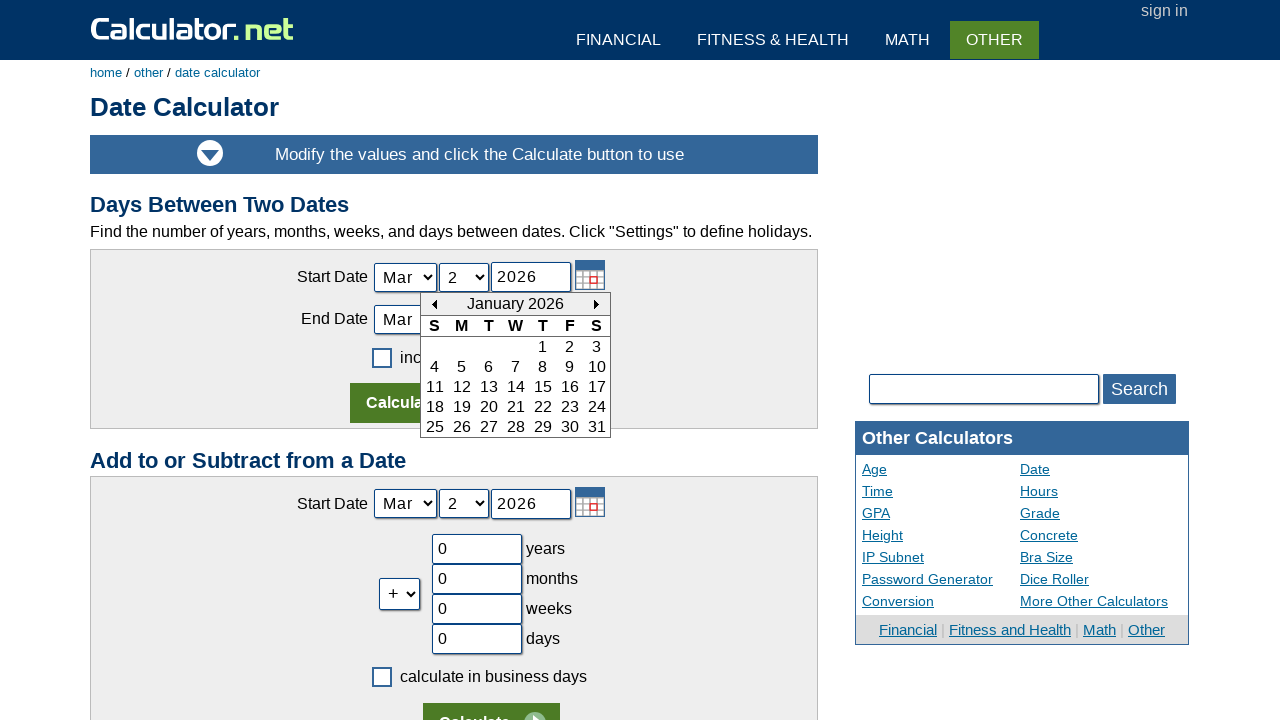

Updated calendar position: 1/2026
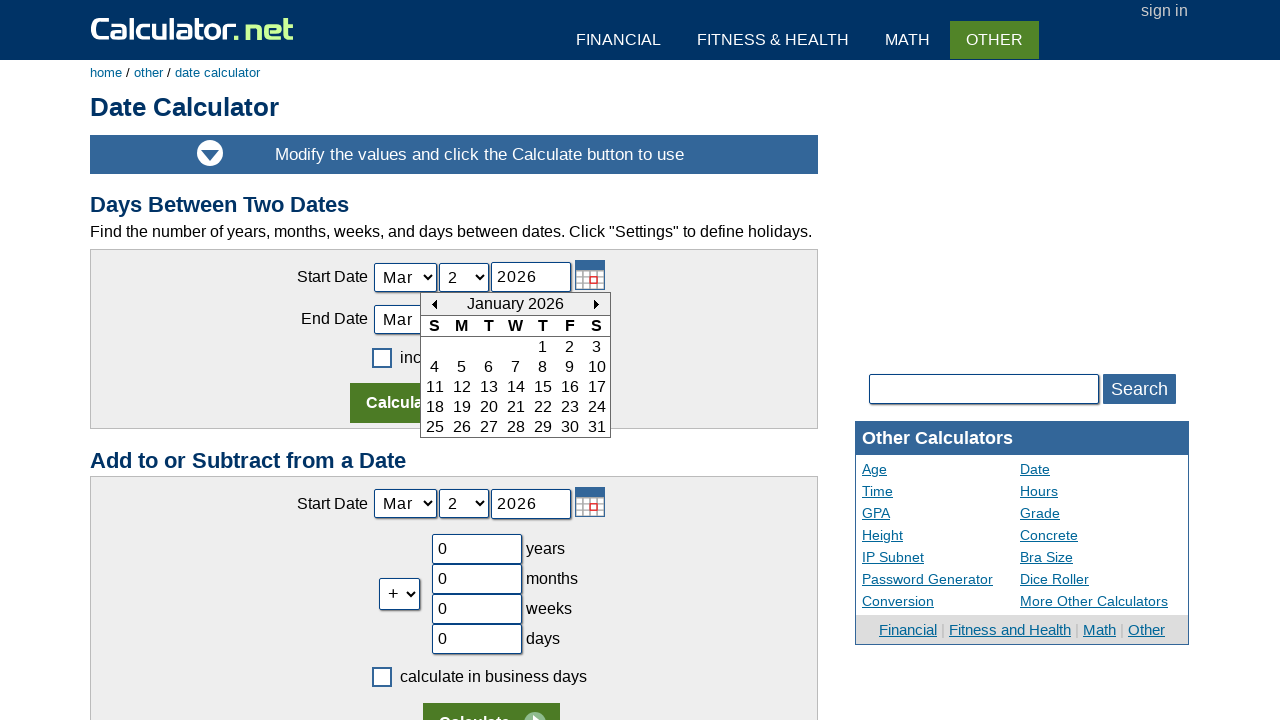

Clicked previous month button to navigate backward at (434, 304) on xpath=//td[@id='today_Previous_ID']
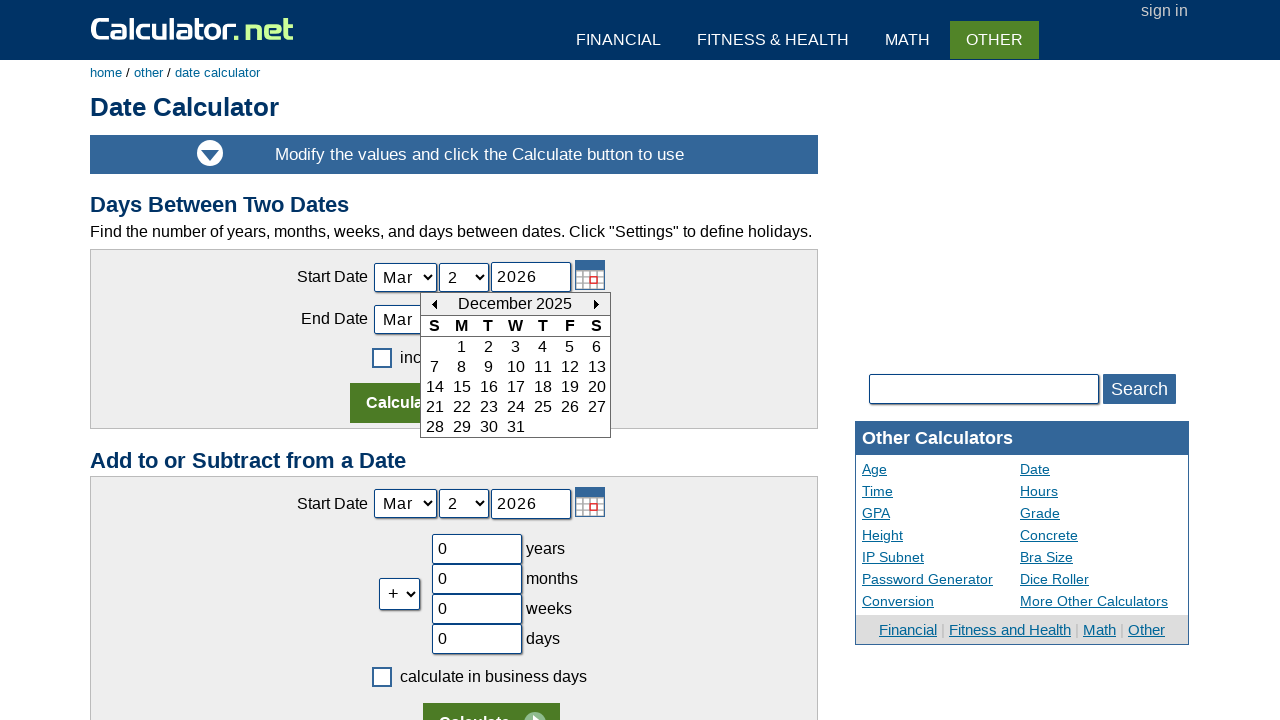

Waited for calendar to update
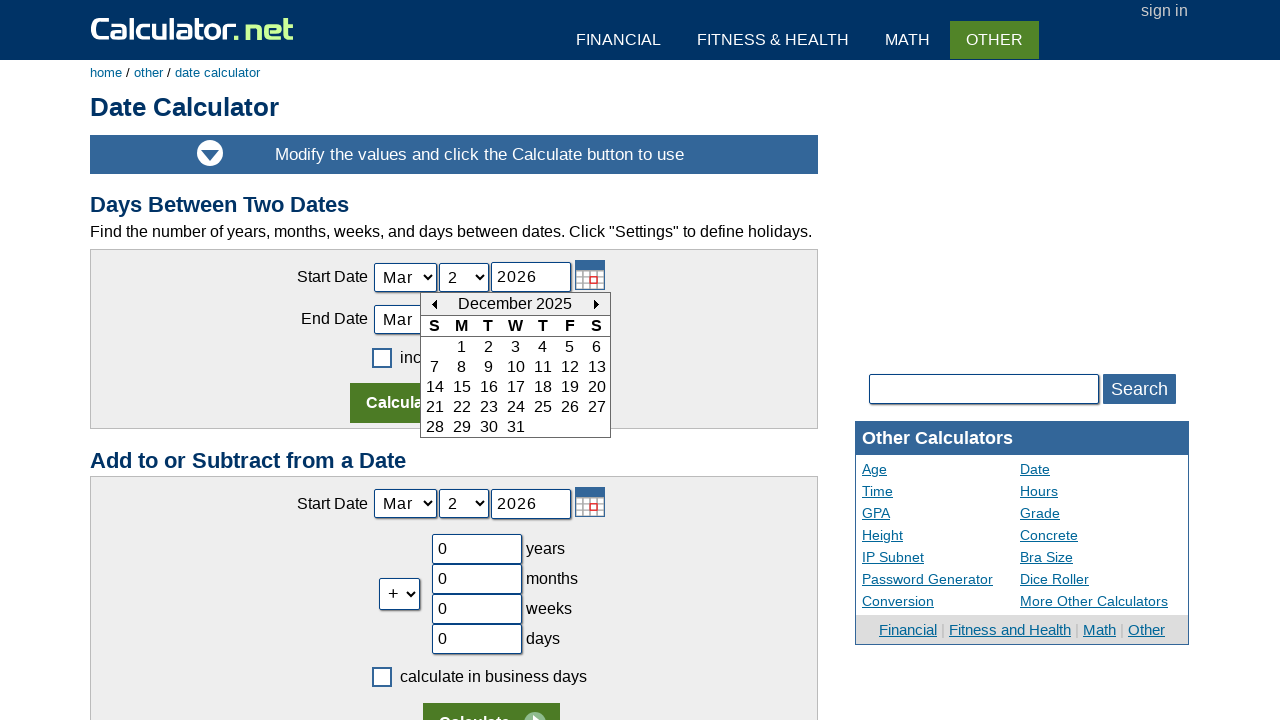

Updated calendar position: 12/2025
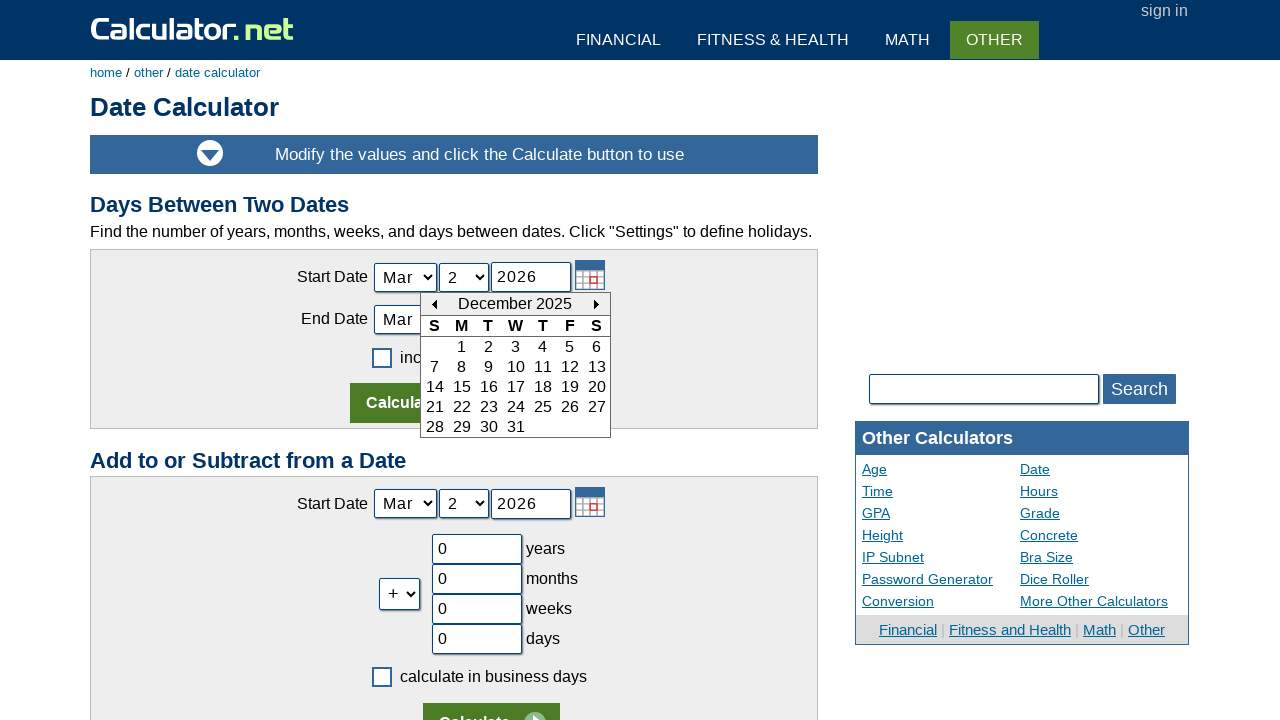

Clicked previous month button to navigate backward at (434, 304) on xpath=//td[@id='today_Previous_ID']
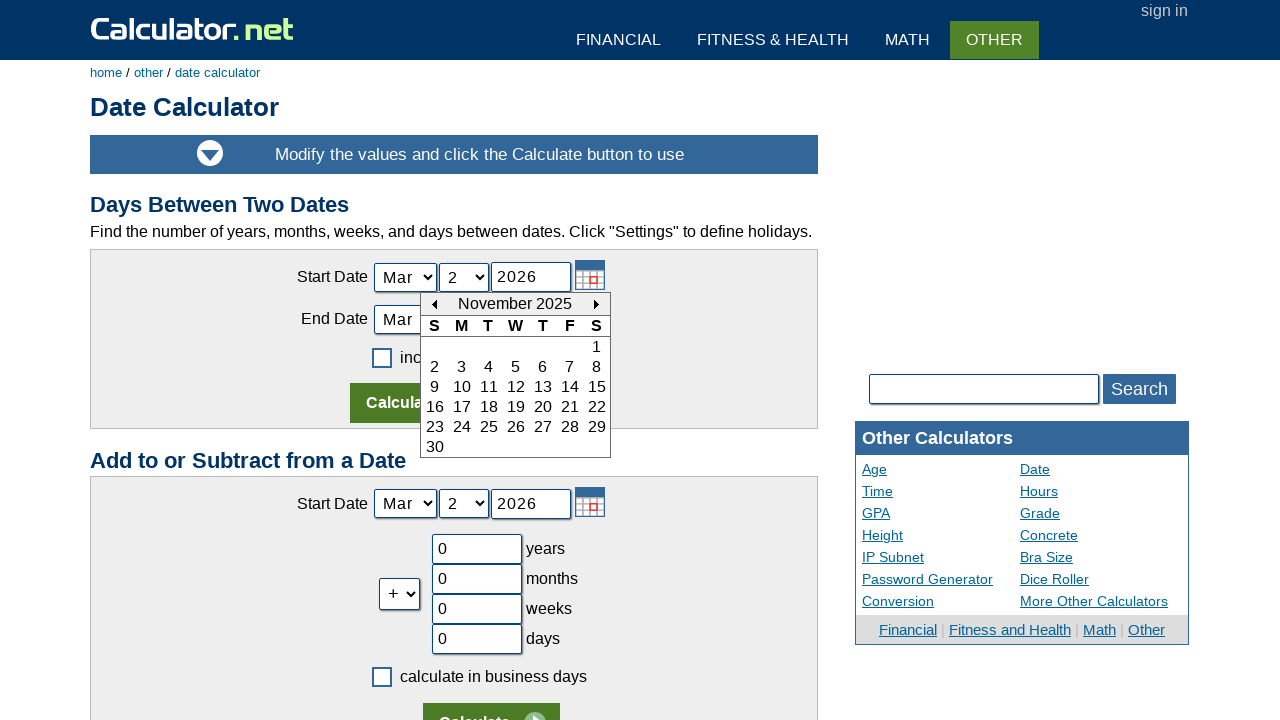

Waited for calendar to update
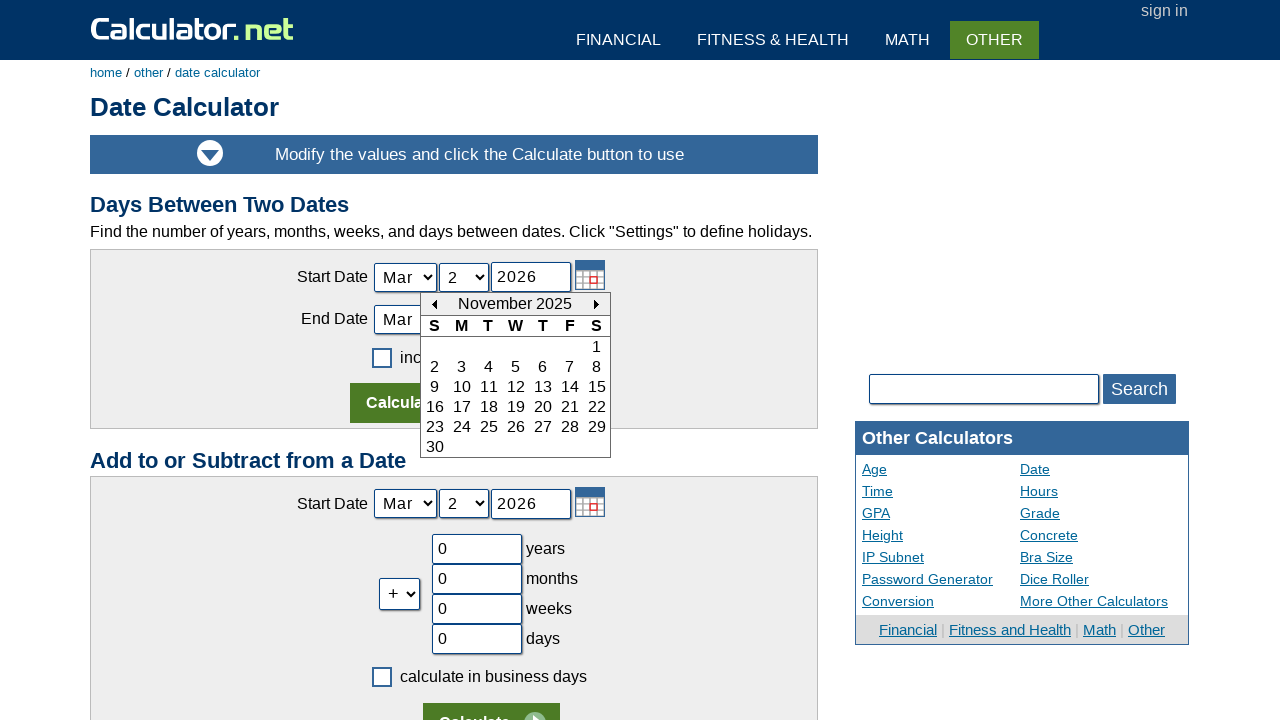

Updated calendar position: 11/2025
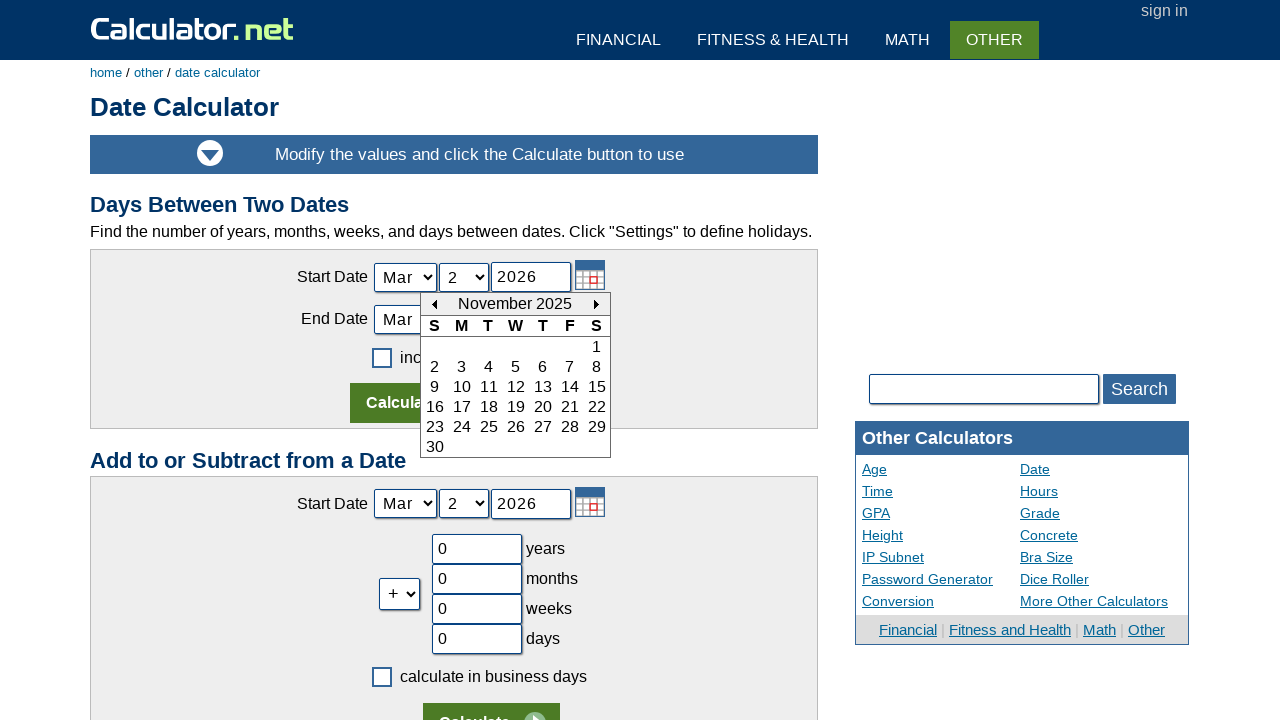

Clicked previous month button to navigate backward at (434, 304) on xpath=//td[@id='today_Previous_ID']
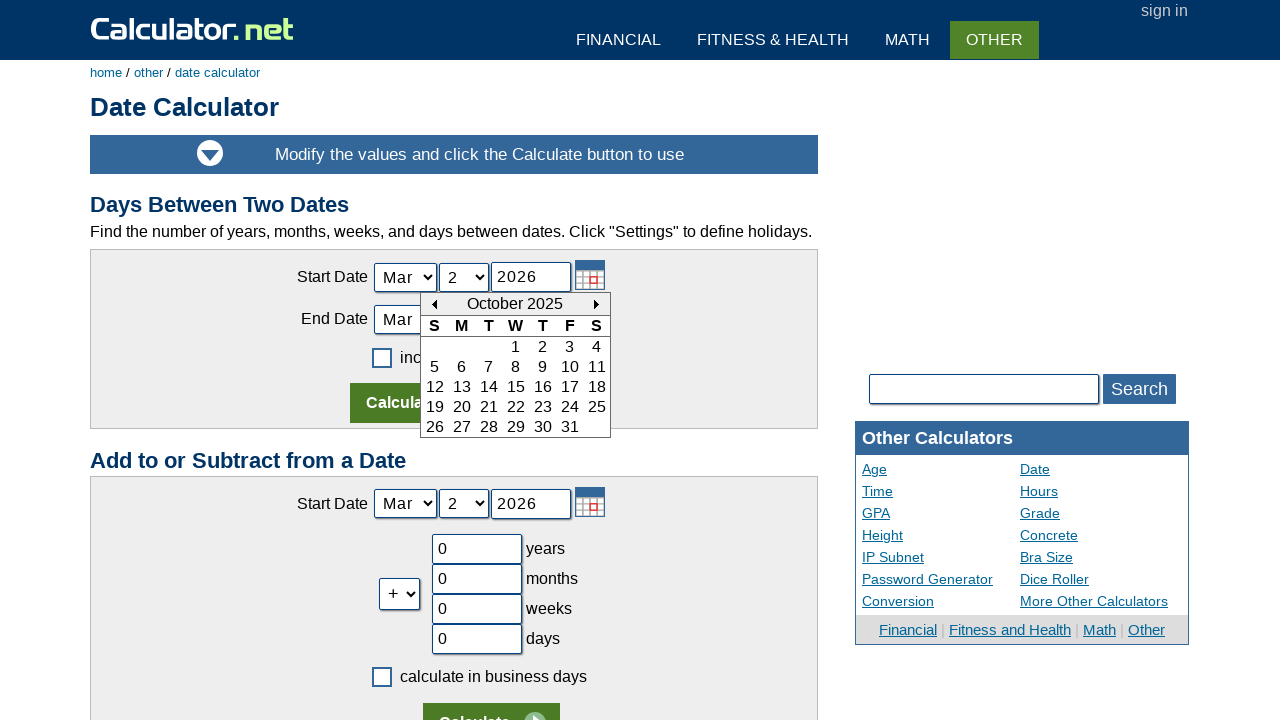

Waited for calendar to update
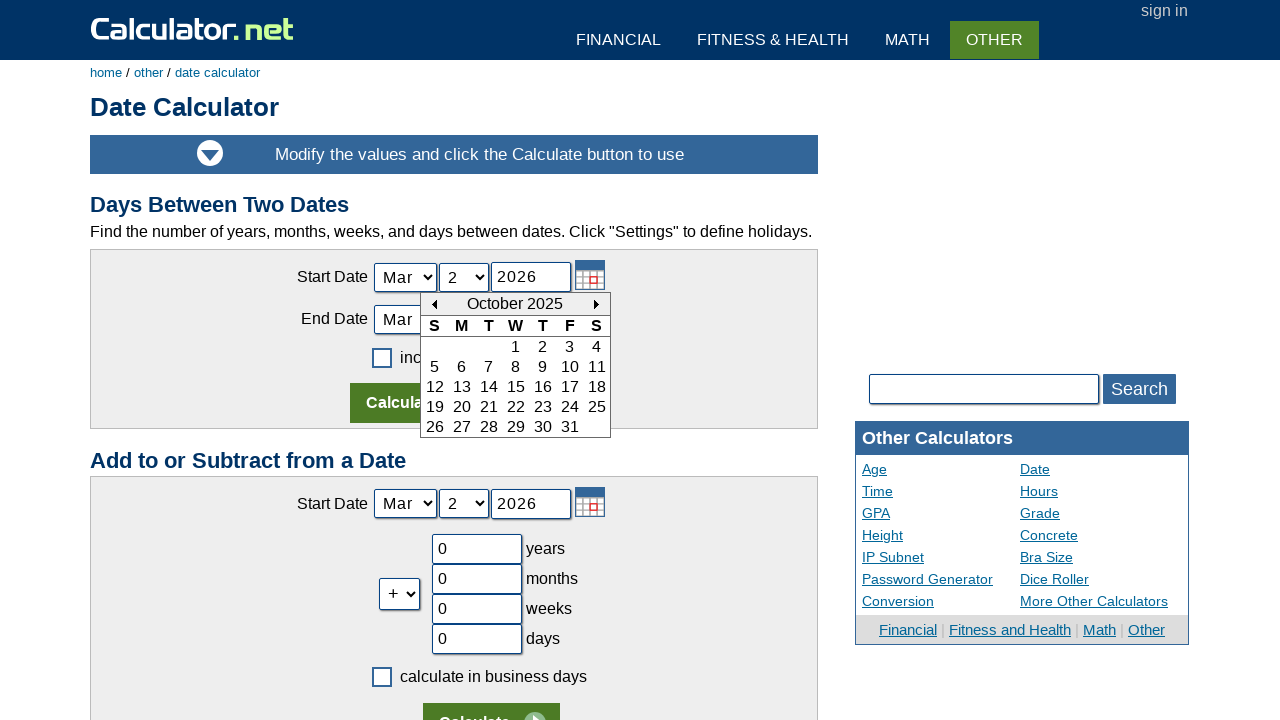

Updated calendar position: 10/2025
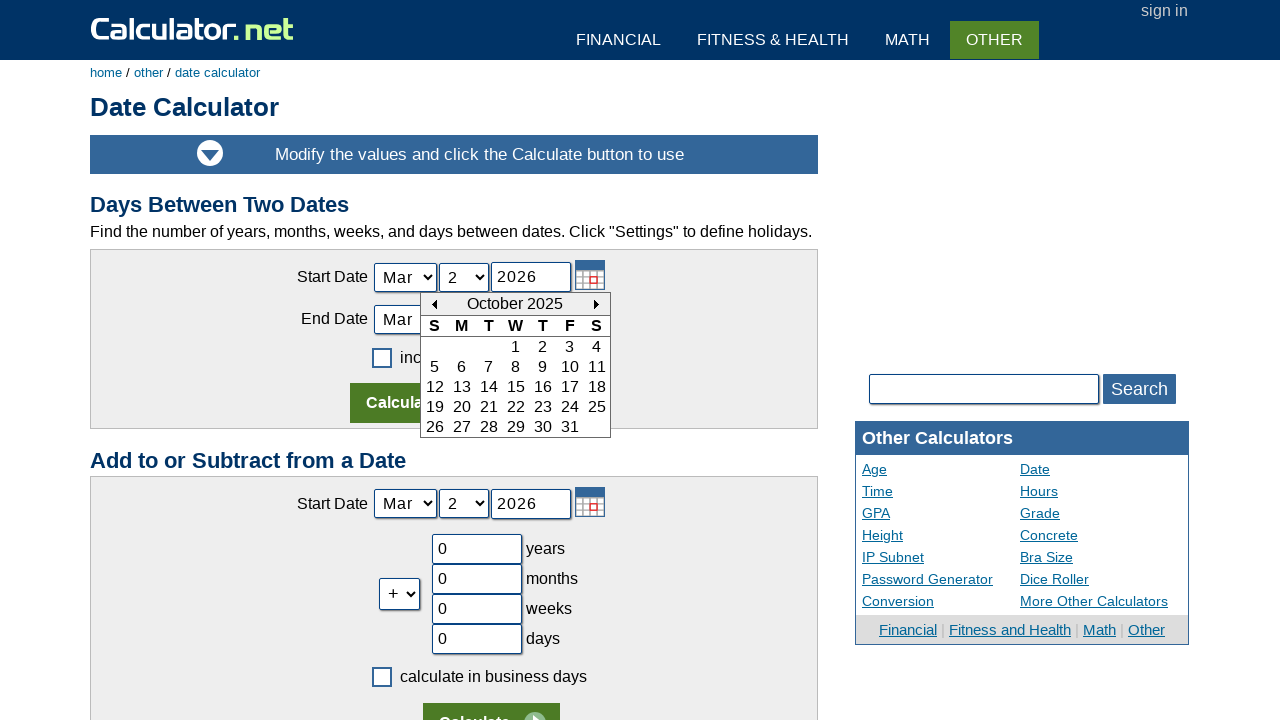

Clicked previous month button to navigate backward at (434, 304) on xpath=//td[@id='today_Previous_ID']
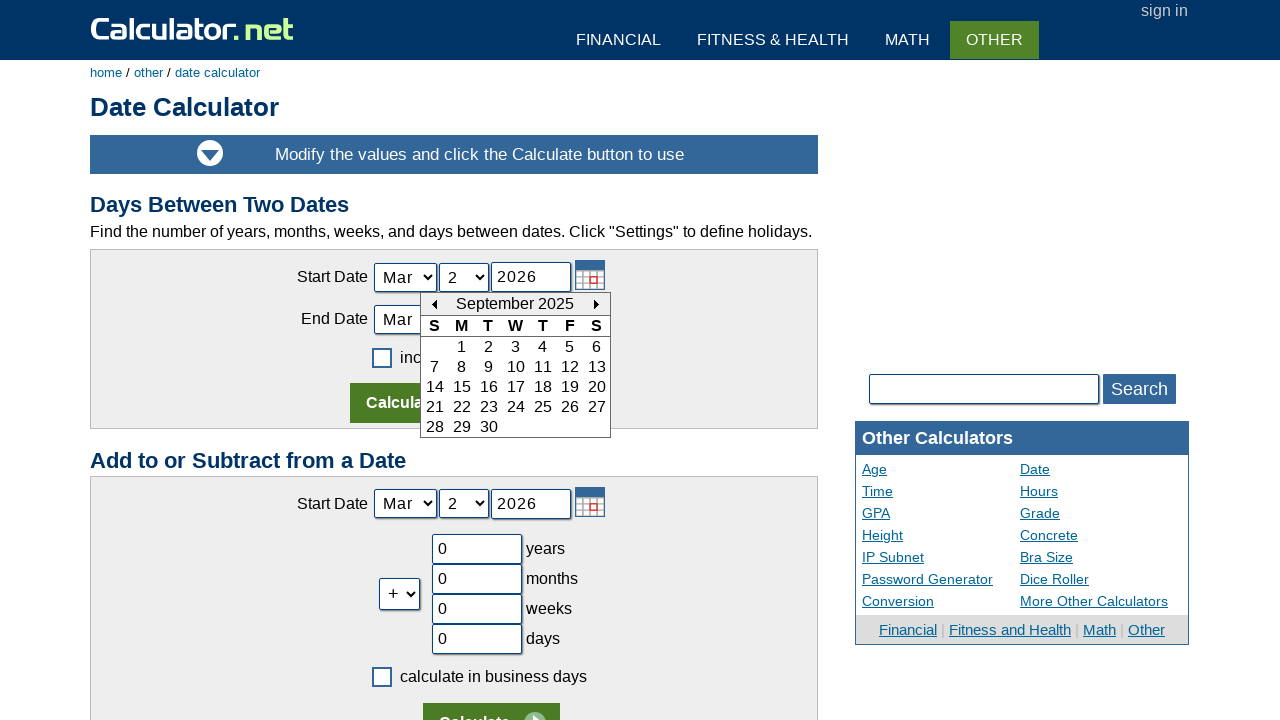

Waited for calendar to update
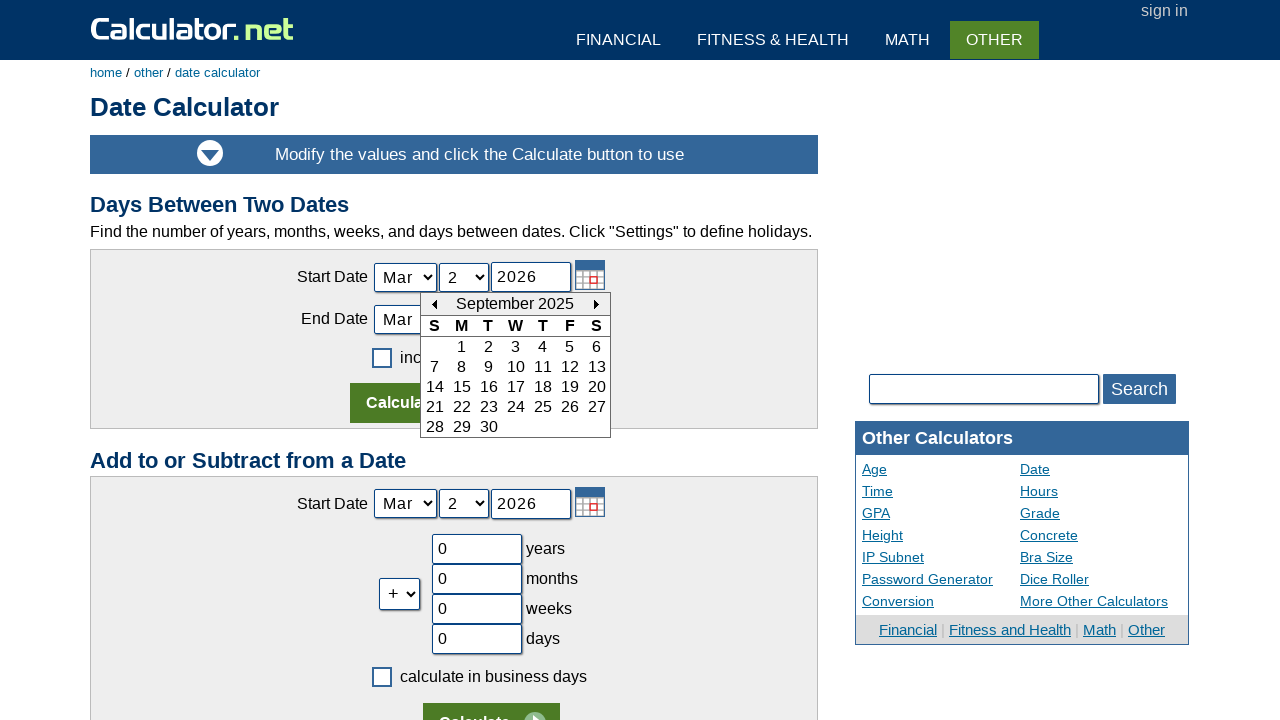

Updated calendar position: 9/2025
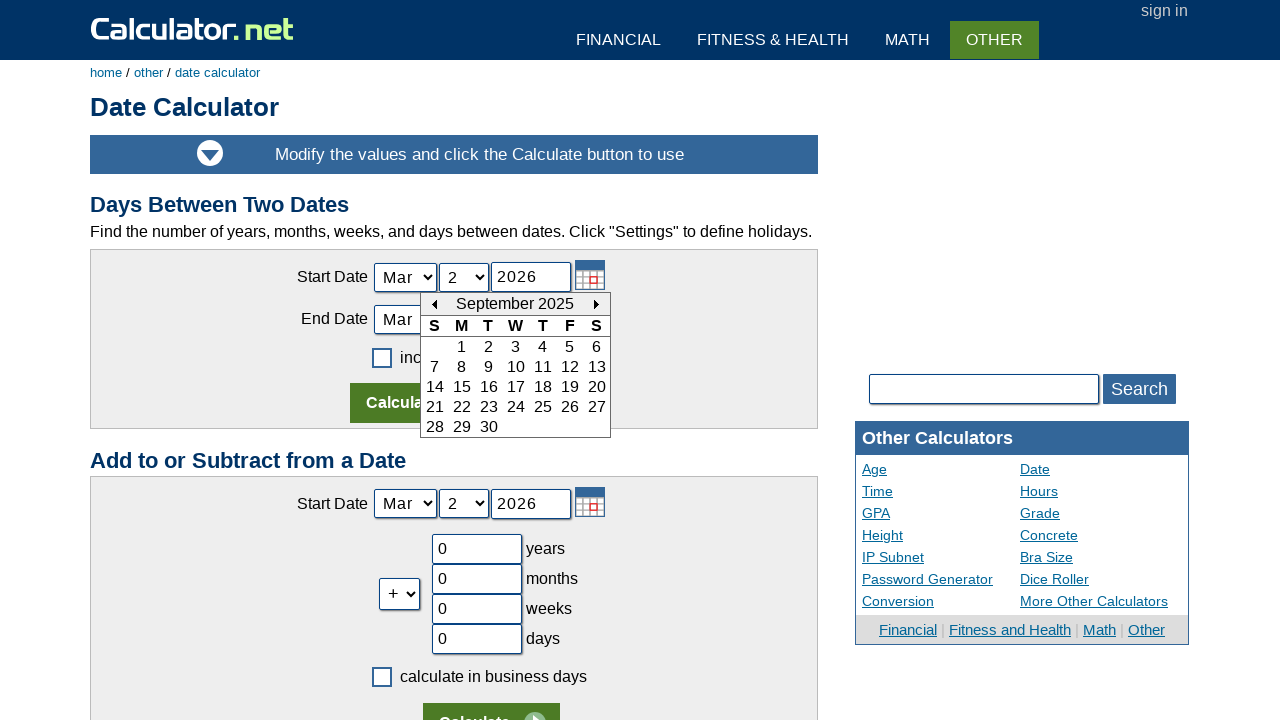

Clicked previous month button to navigate backward at (434, 304) on xpath=//td[@id='today_Previous_ID']
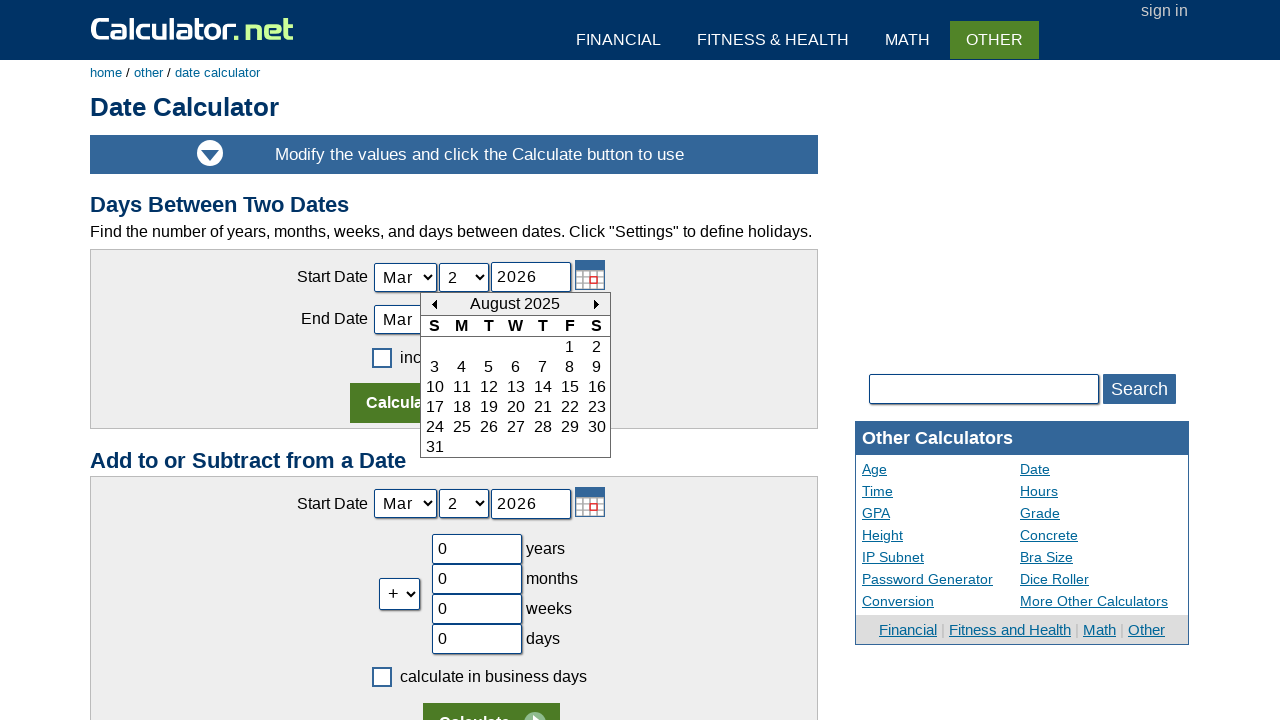

Waited for calendar to update
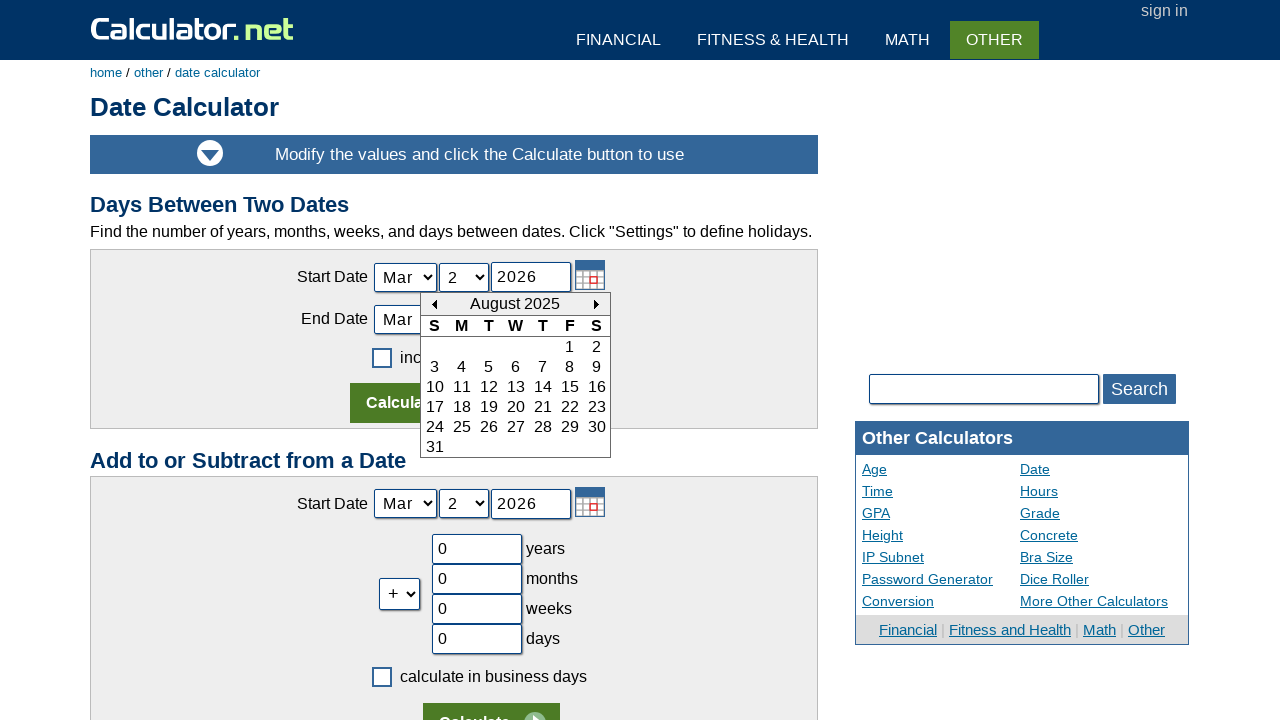

Updated calendar position: 8/2025
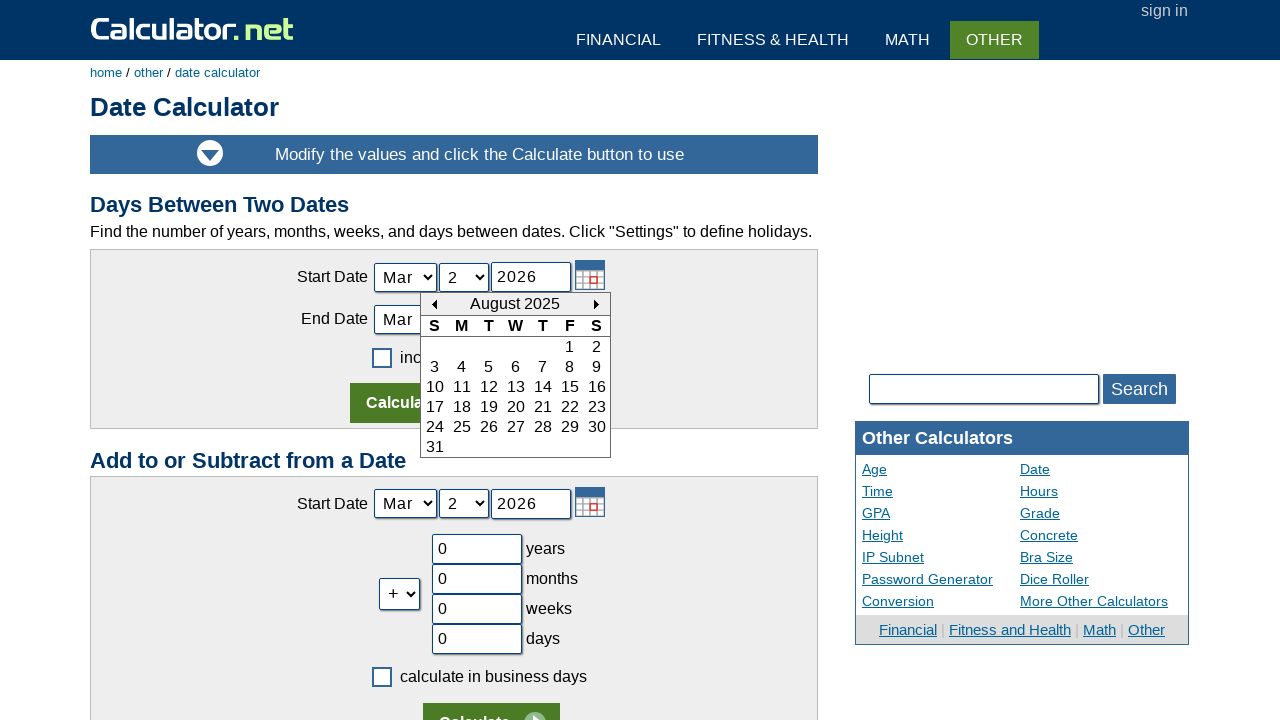

Clicked previous month button to navigate backward at (434, 304) on xpath=//td[@id='today_Previous_ID']
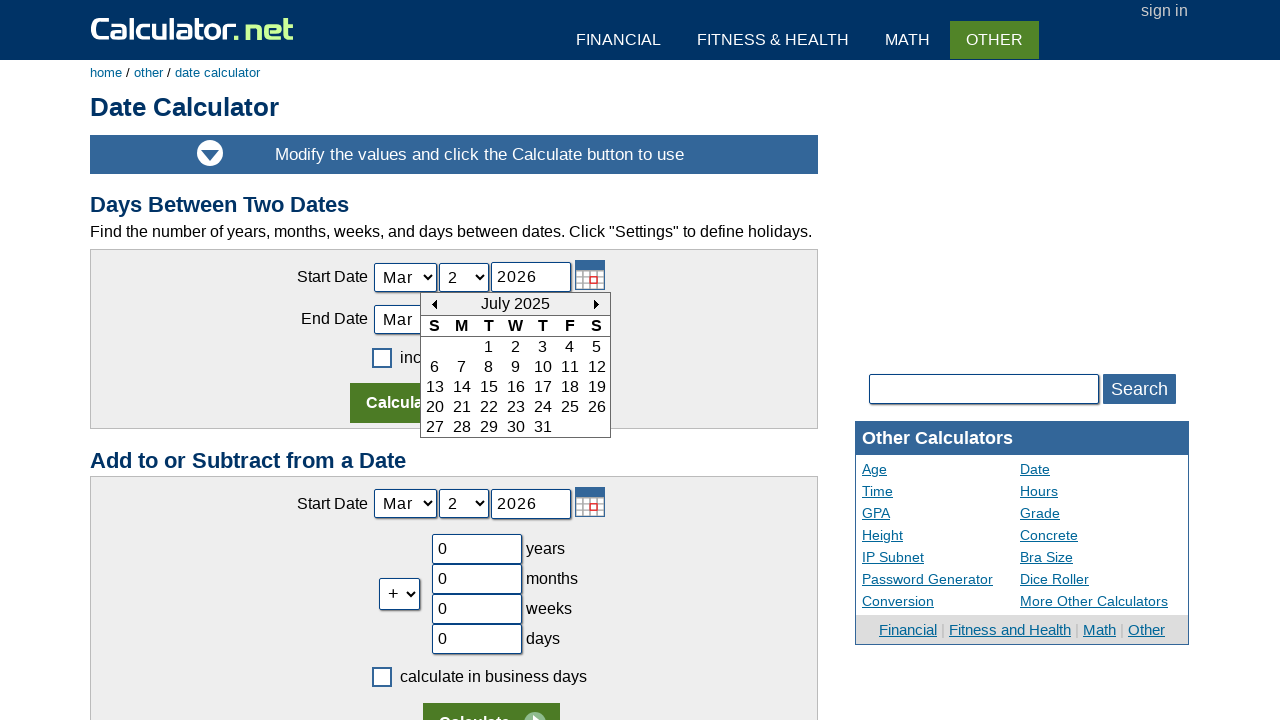

Waited for calendar to update
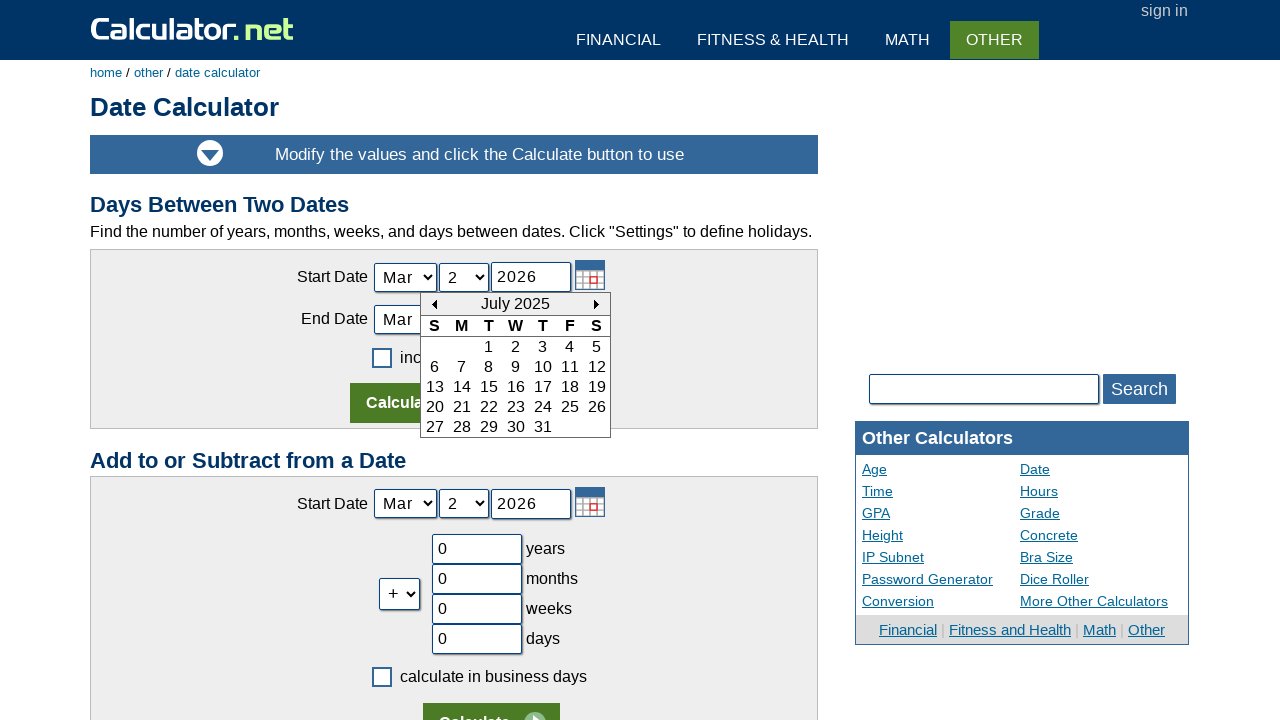

Updated calendar position: 7/2025
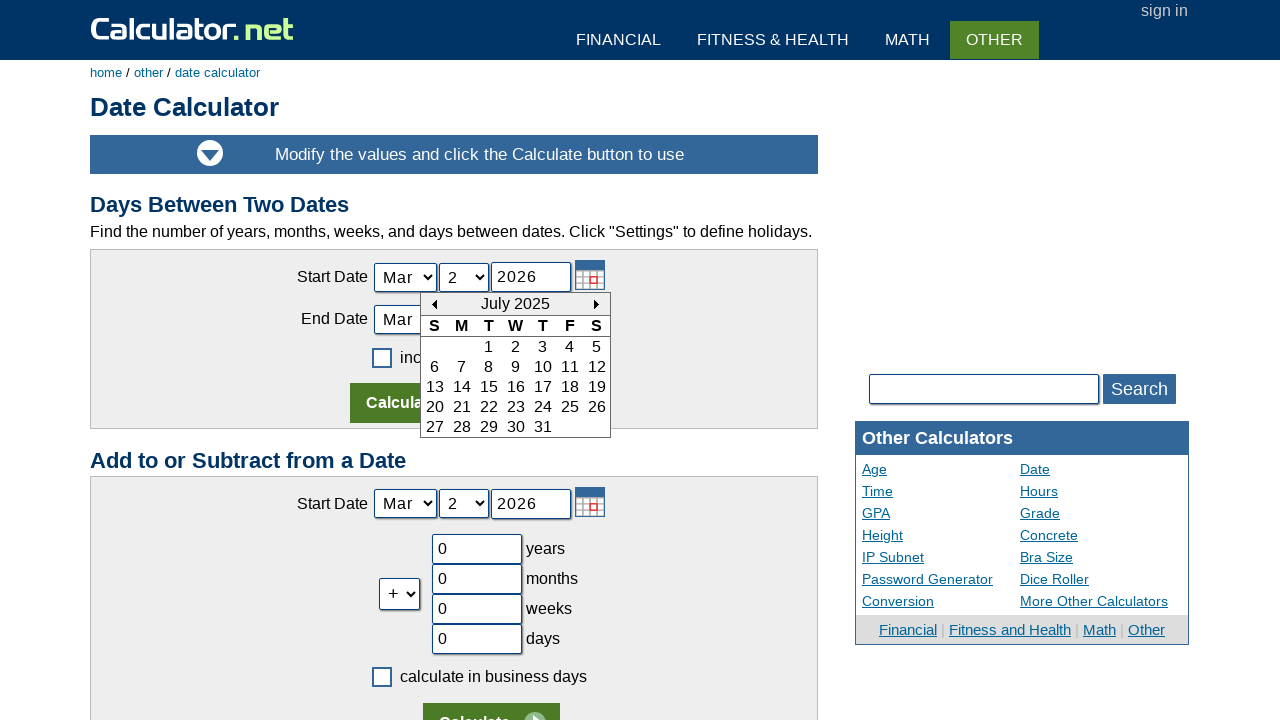

Clicked previous month button to navigate backward at (434, 304) on xpath=//td[@id='today_Previous_ID']
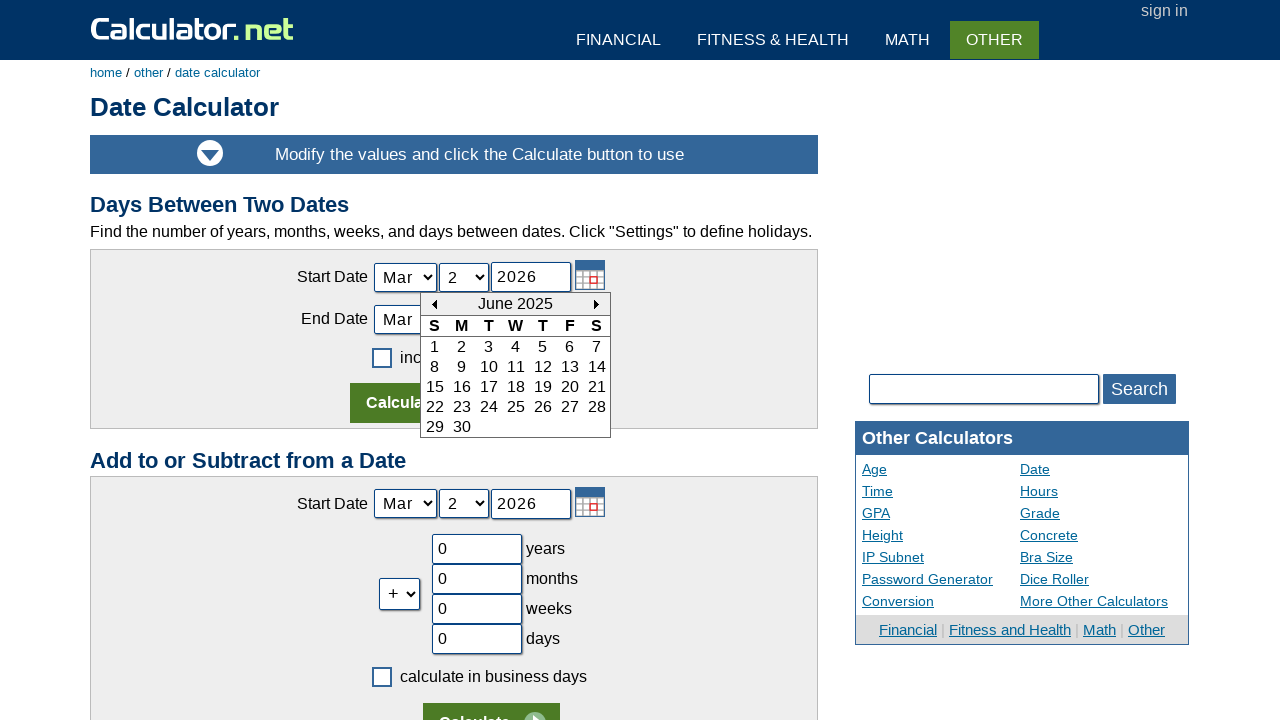

Waited for calendar to update
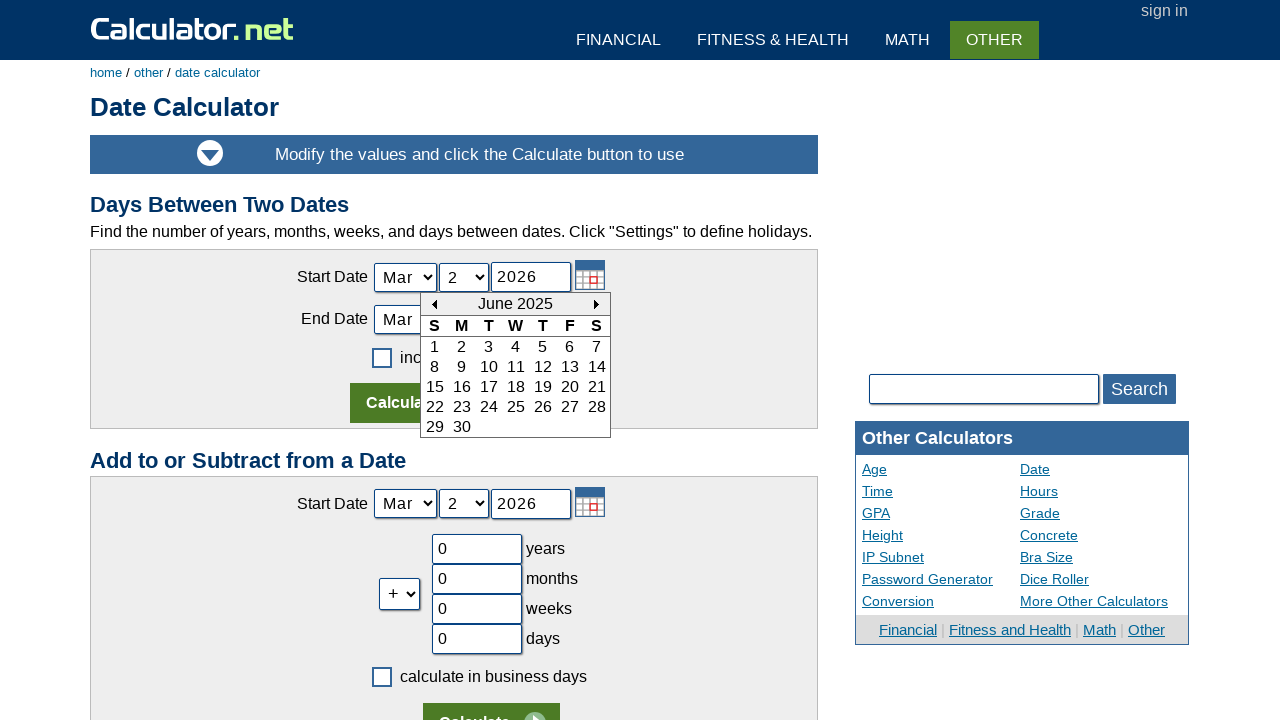

Updated calendar position: 6/2025
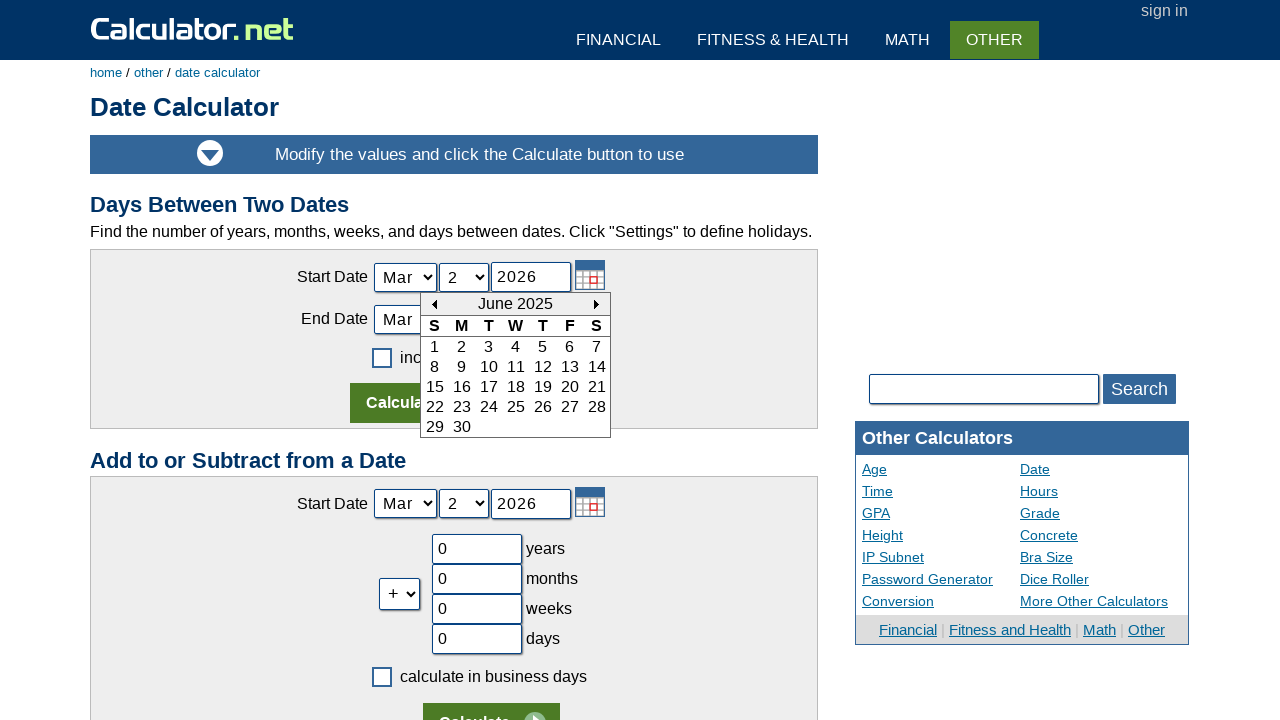

Clicked previous month button to navigate backward at (434, 304) on xpath=//td[@id='today_Previous_ID']
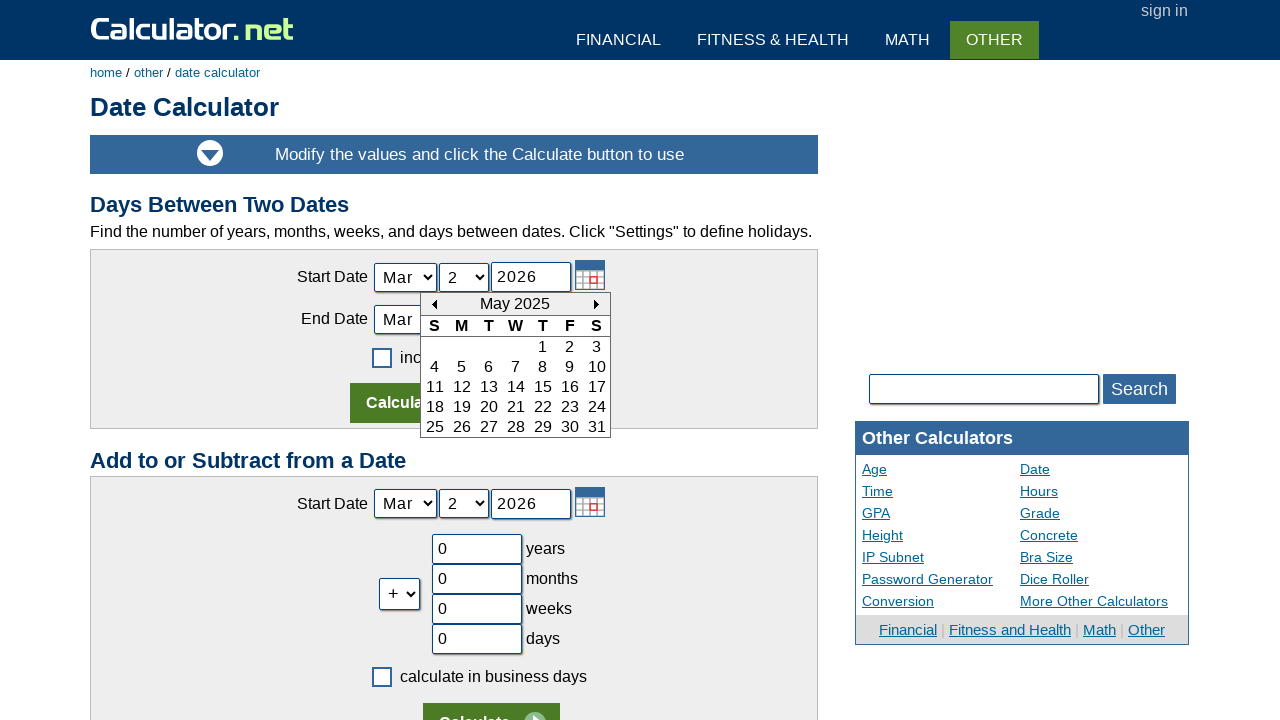

Waited for calendar to update
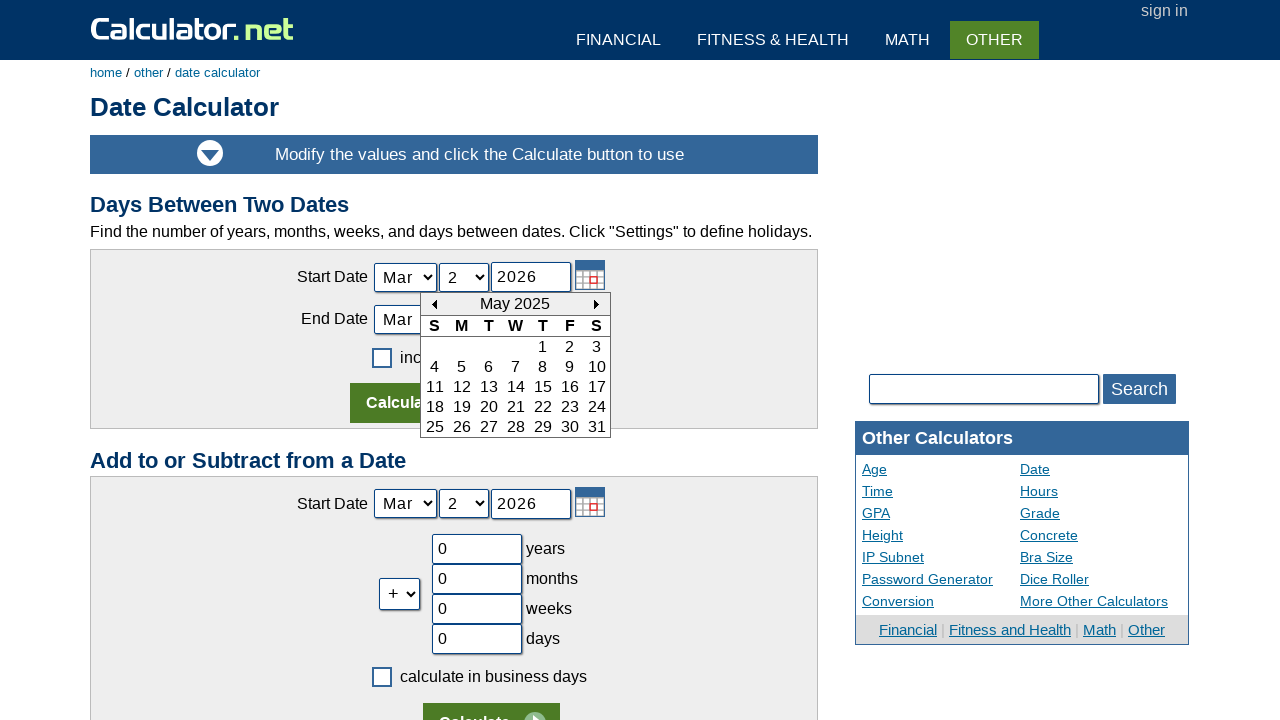

Updated calendar position: 5/2025
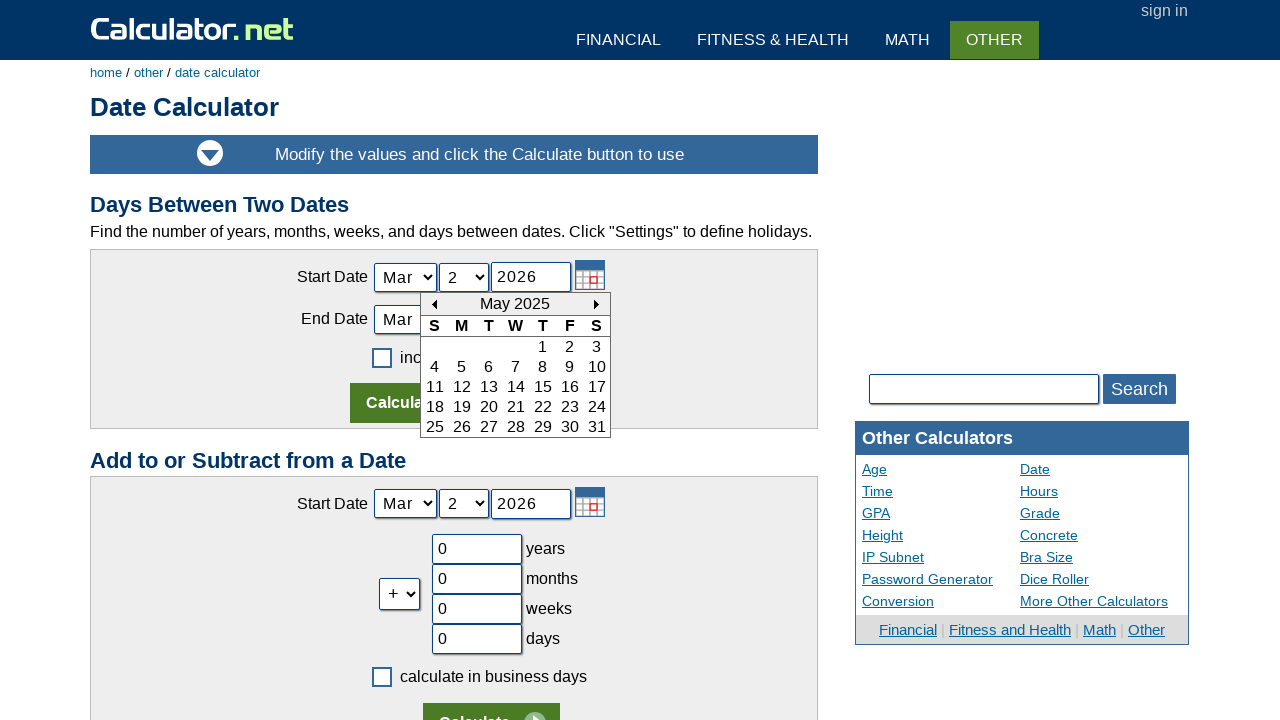

Clicked previous month button to navigate backward at (434, 304) on xpath=//td[@id='today_Previous_ID']
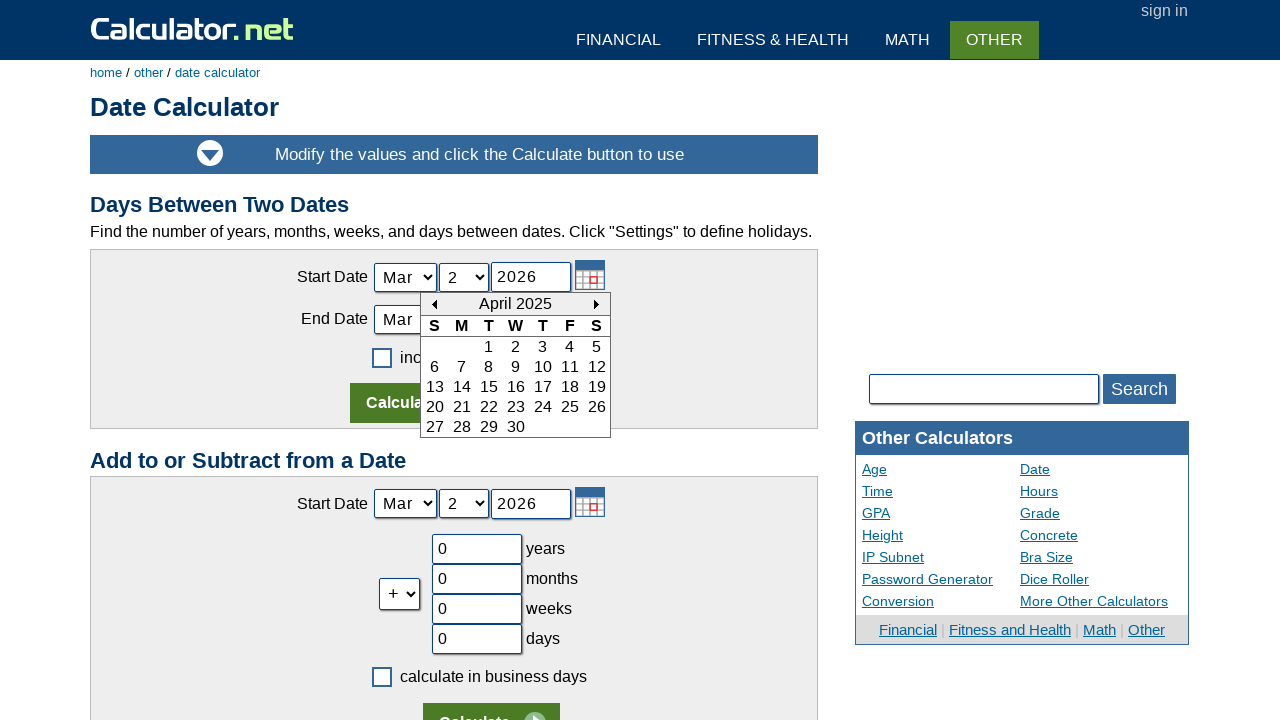

Waited for calendar to update
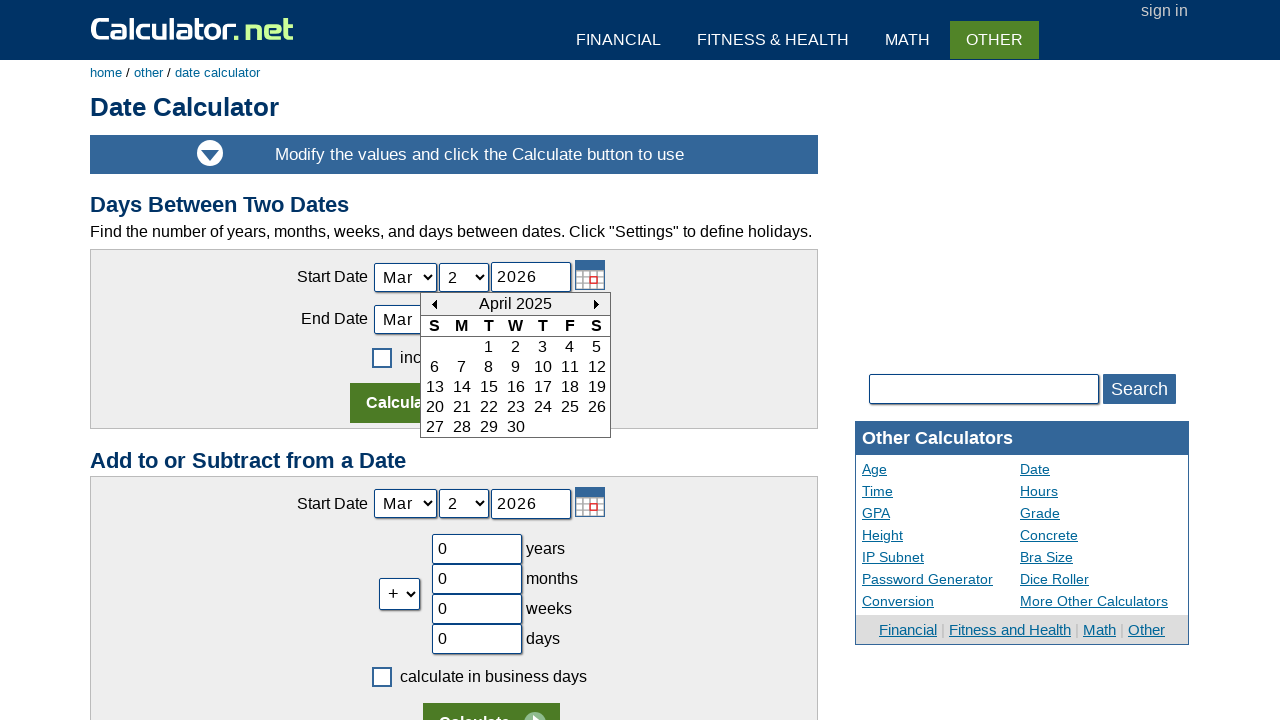

Updated calendar position: 4/2025
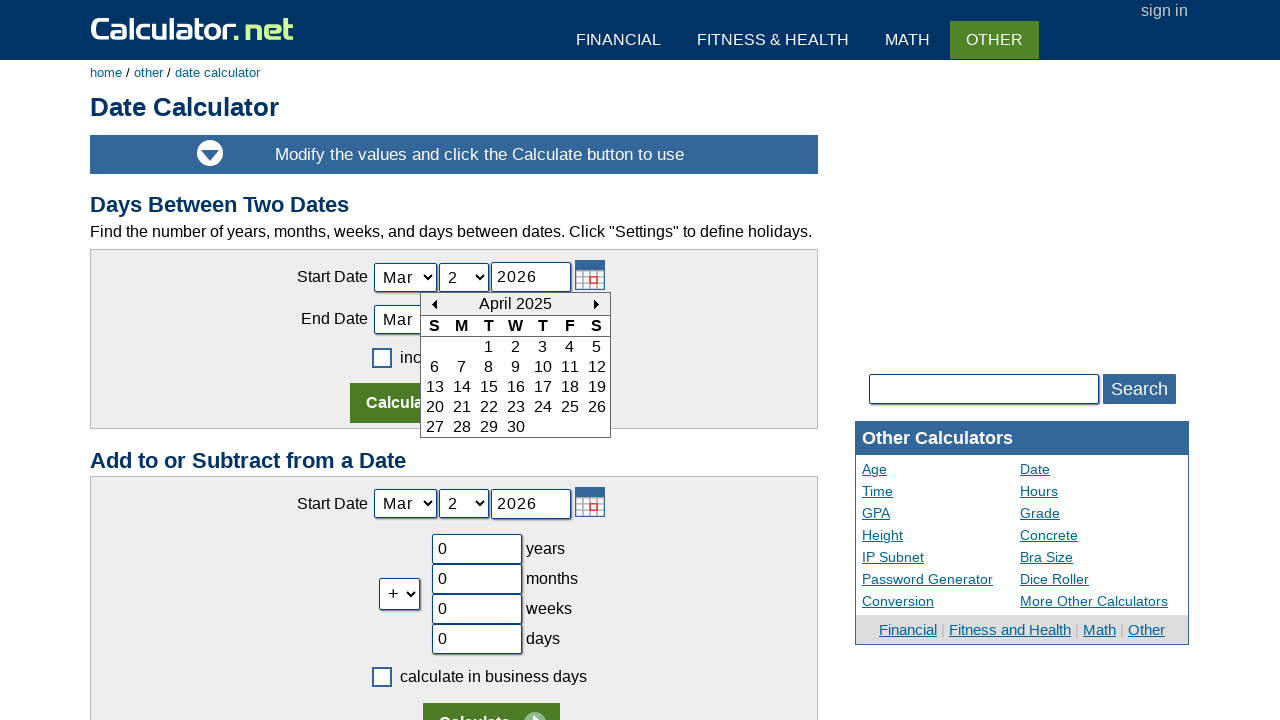

Clicked previous month button to navigate backward at (434, 304) on xpath=//td[@id='today_Previous_ID']
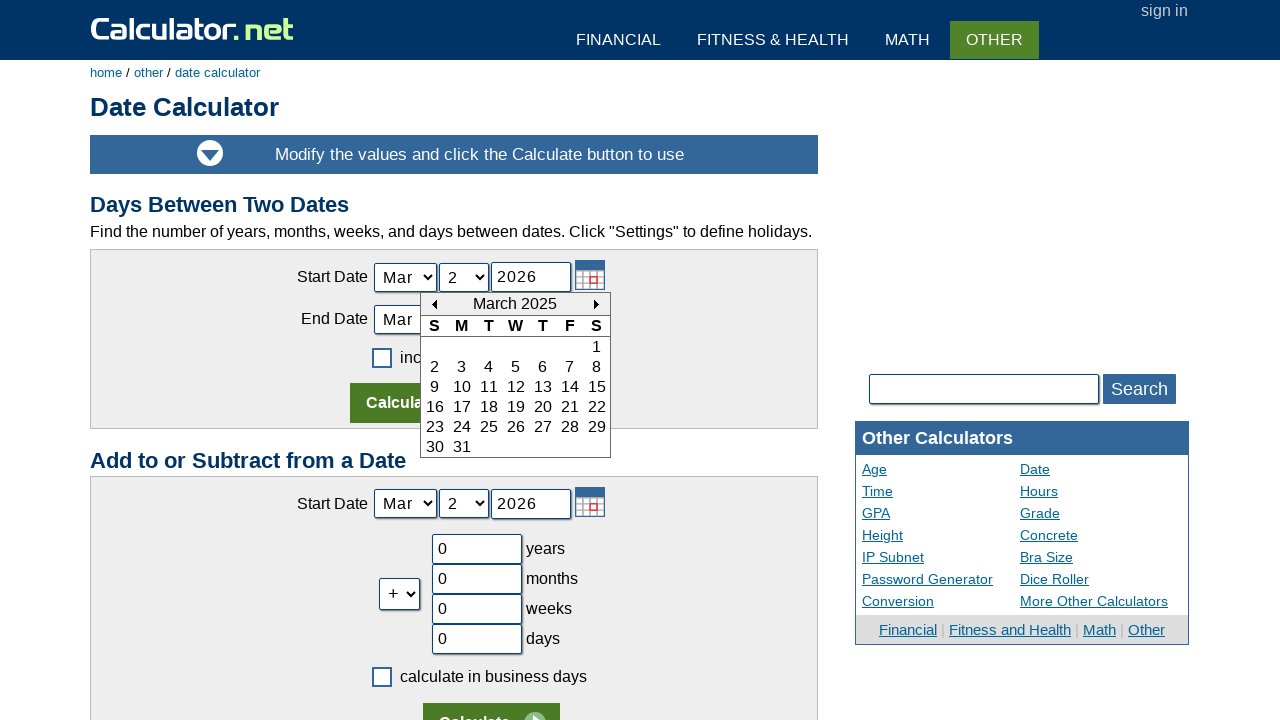

Waited for calendar to update
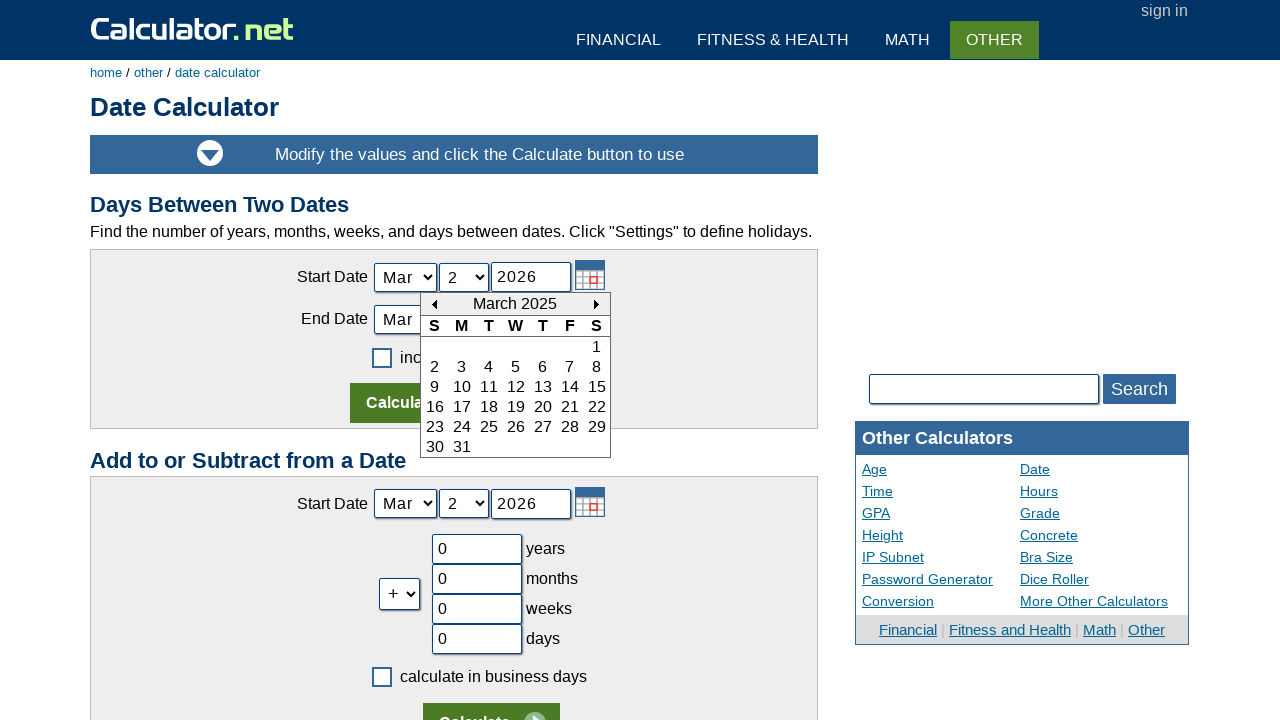

Updated calendar position: 3/2025
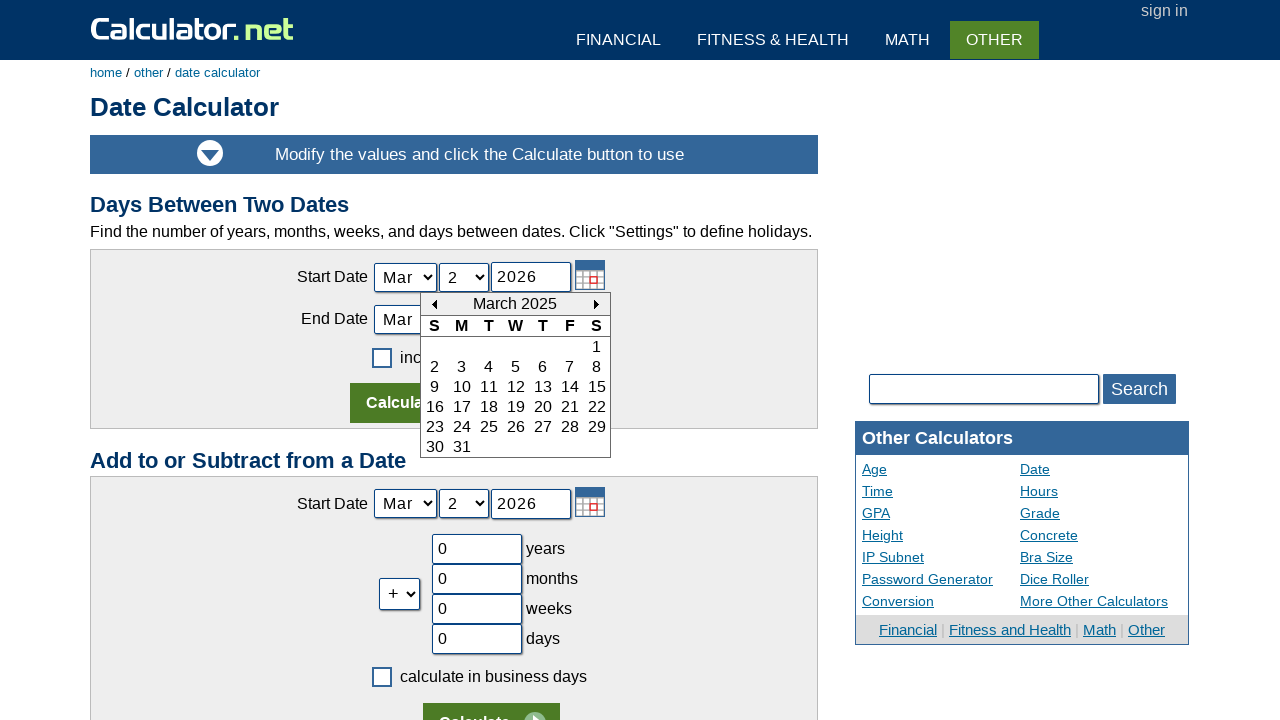

Clicked previous month button to navigate backward at (434, 304) on xpath=//td[@id='today_Previous_ID']
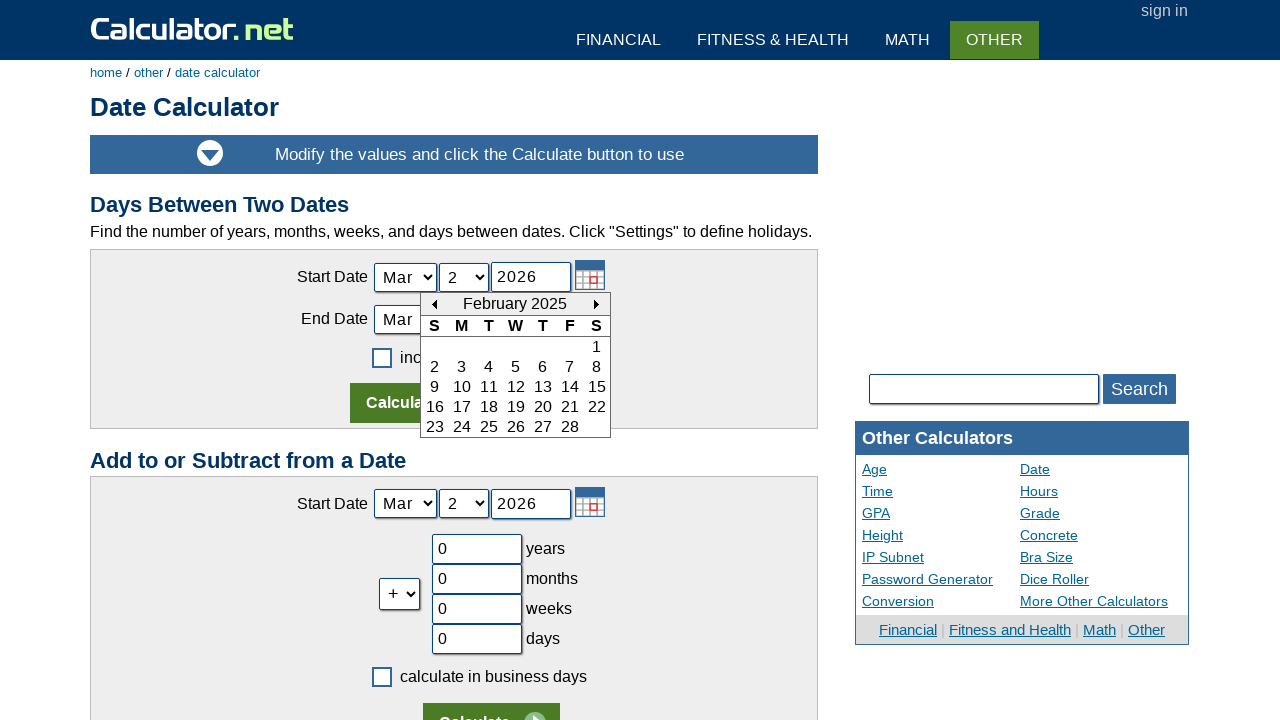

Waited for calendar to update
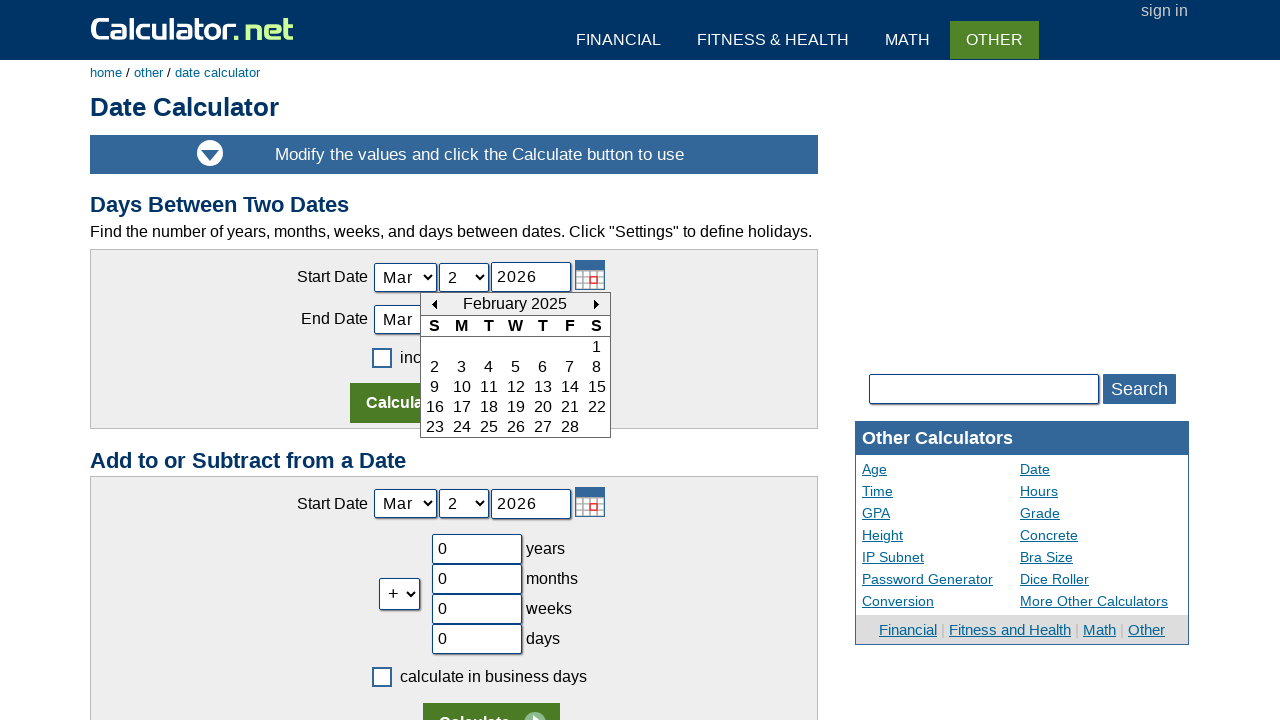

Updated calendar position: 2/2025
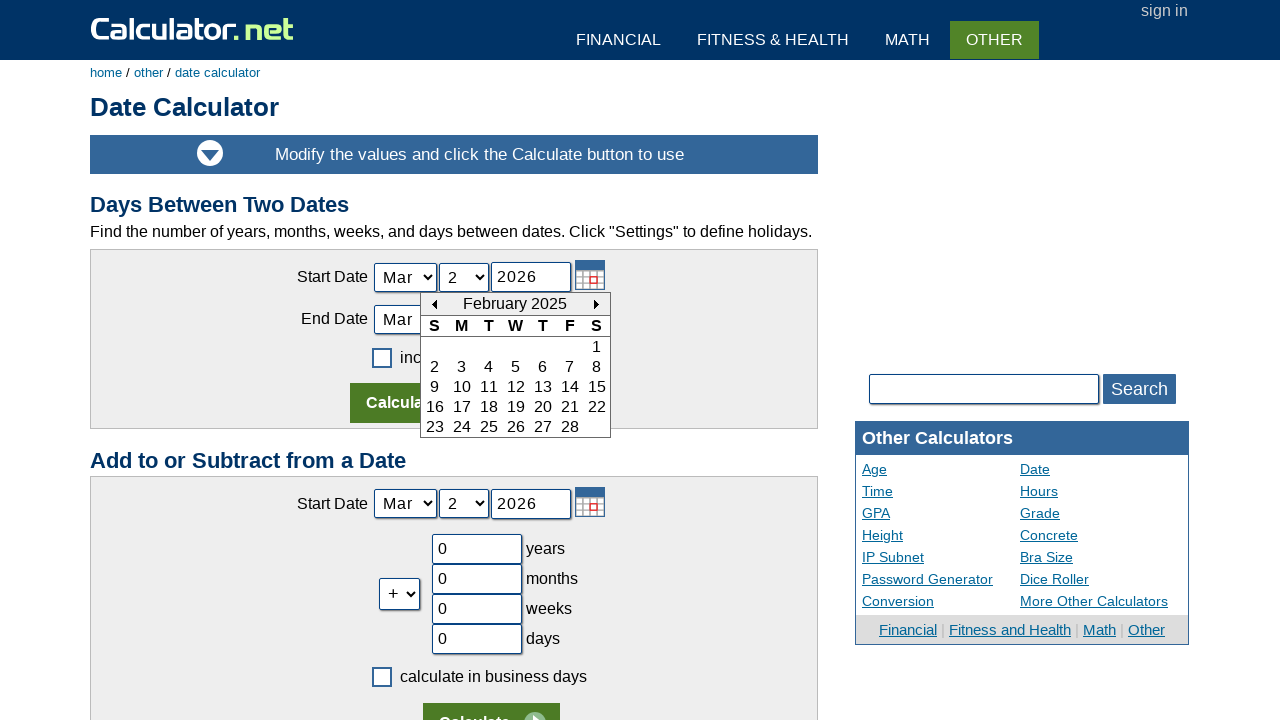

Clicked previous month button to navigate backward at (434, 304) on xpath=//td[@id='today_Previous_ID']
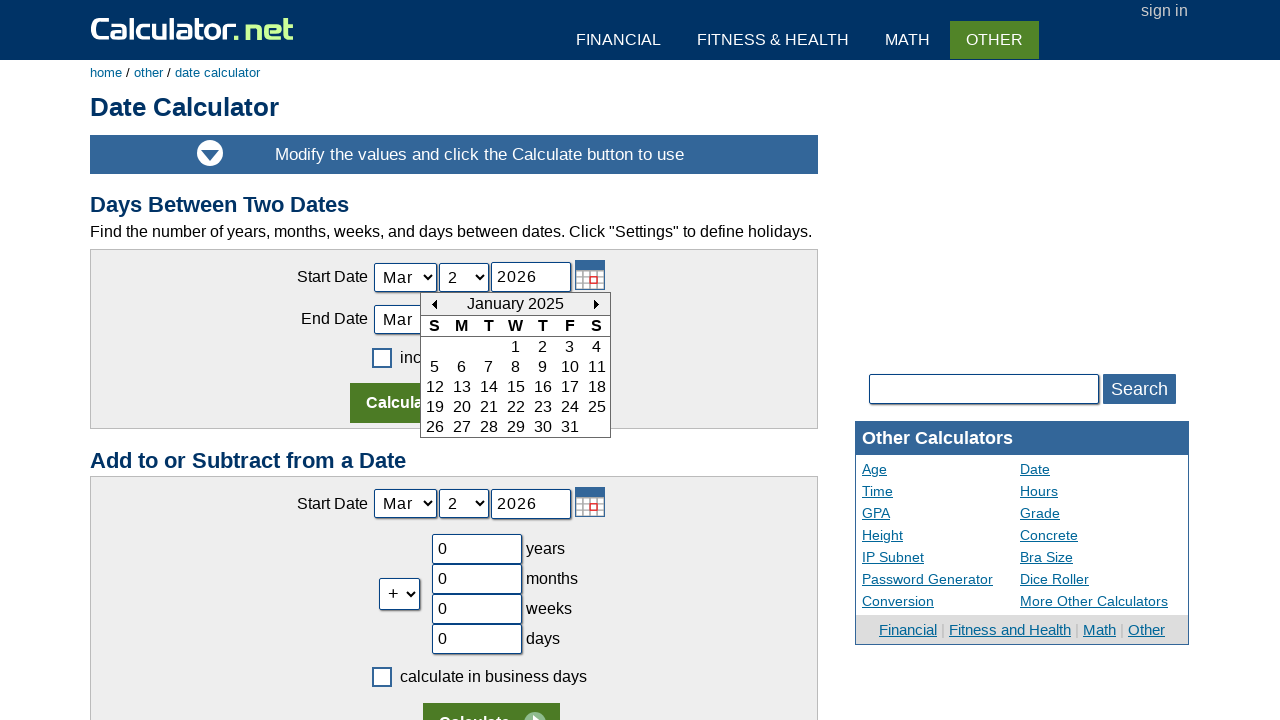

Waited for calendar to update
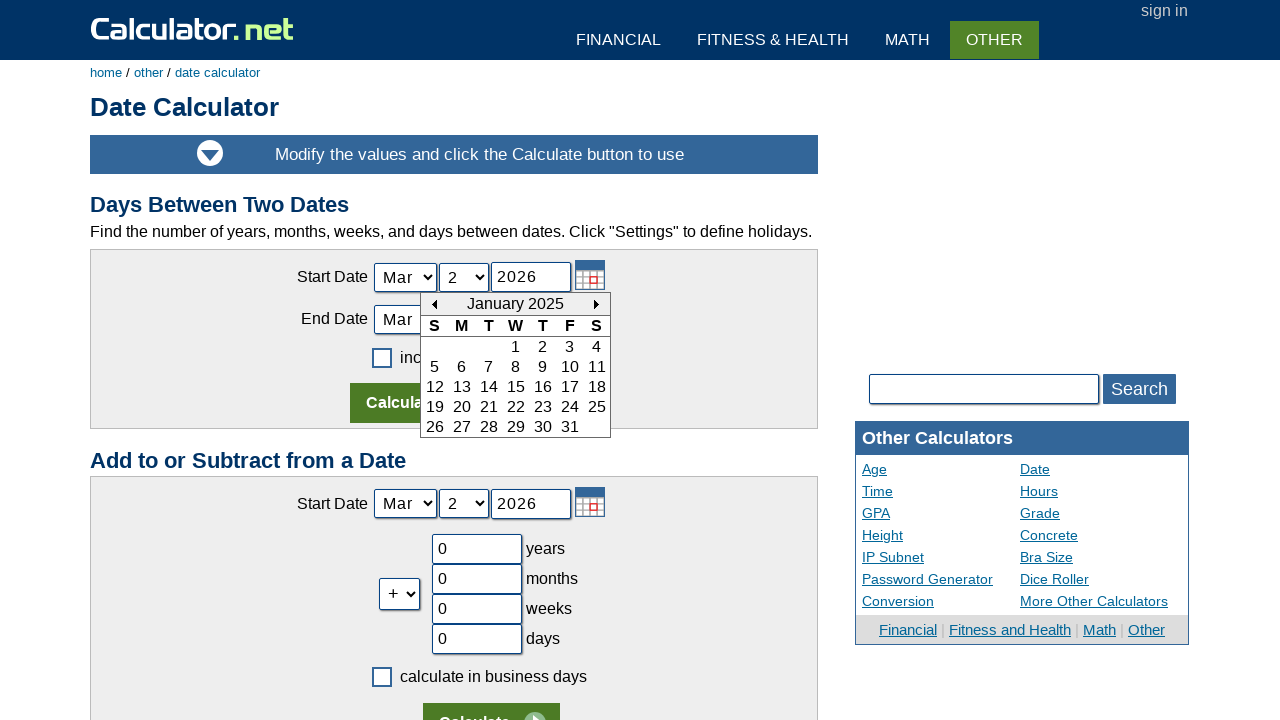

Updated calendar position: 1/2025
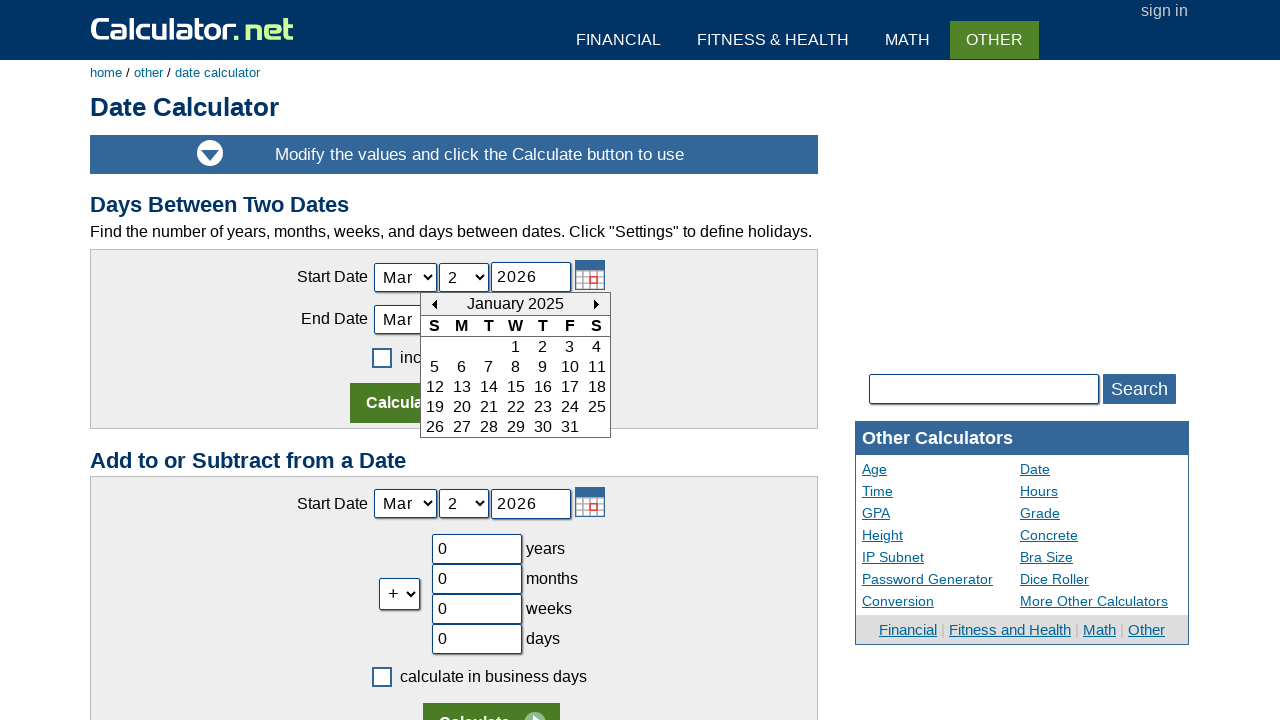

Clicked previous month button to navigate backward at (434, 304) on xpath=//td[@id='today_Previous_ID']
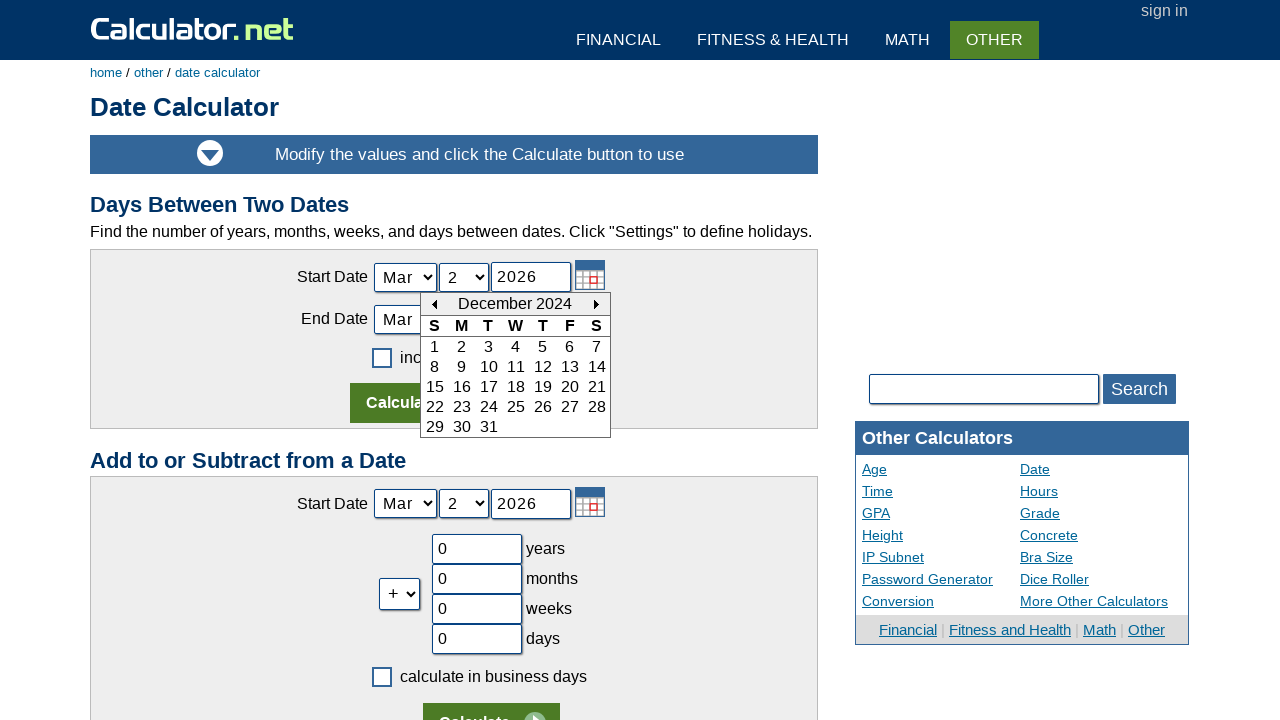

Waited for calendar to update
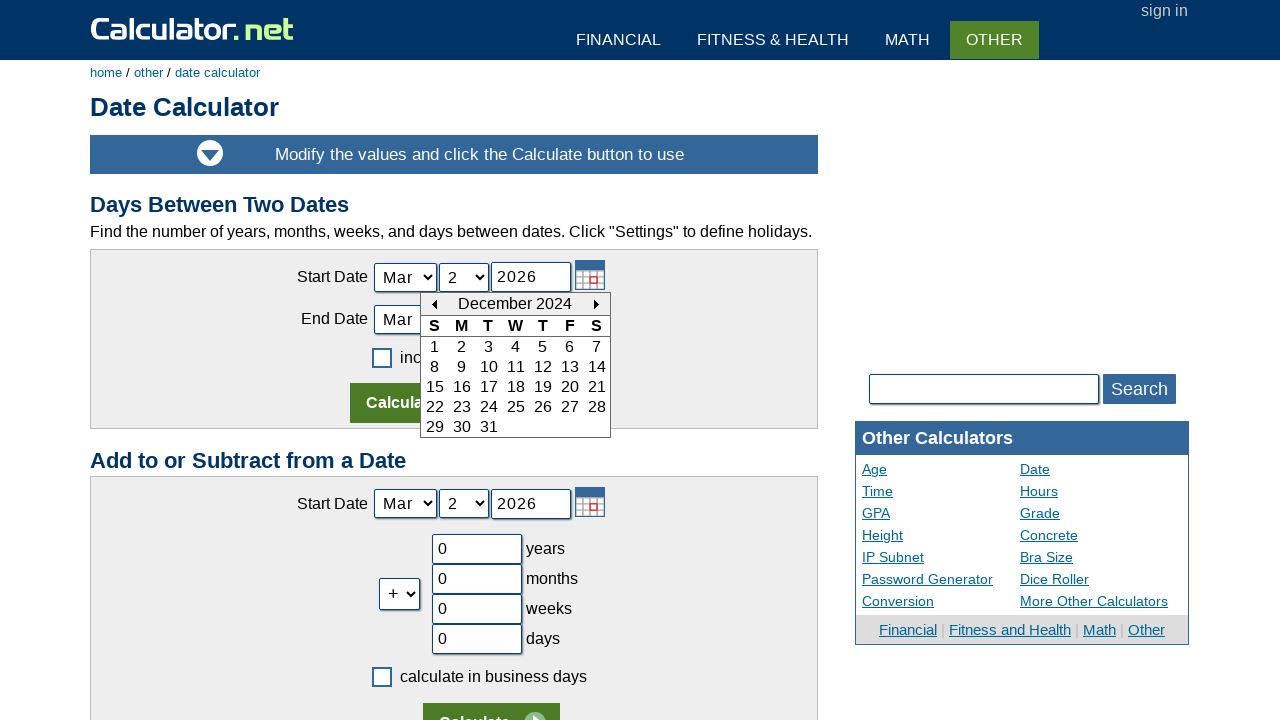

Updated calendar position: 12/2024
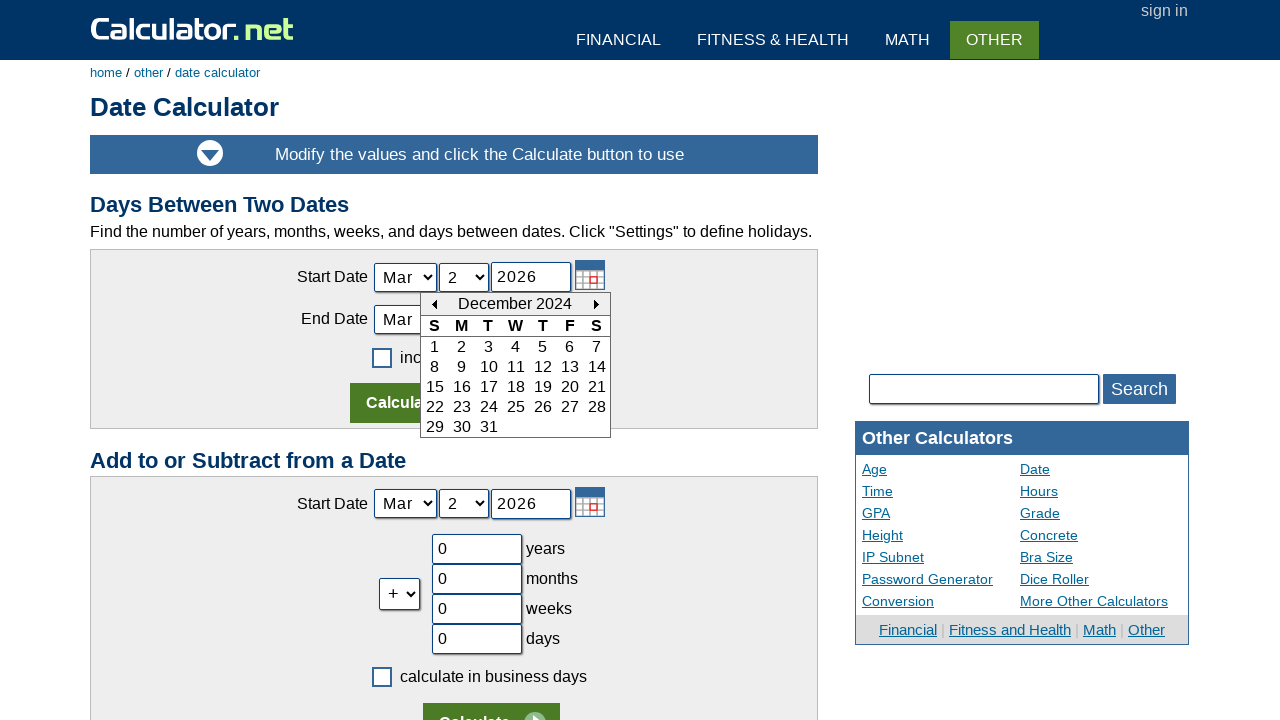

Clicked previous month button to navigate backward at (434, 304) on xpath=//td[@id='today_Previous_ID']
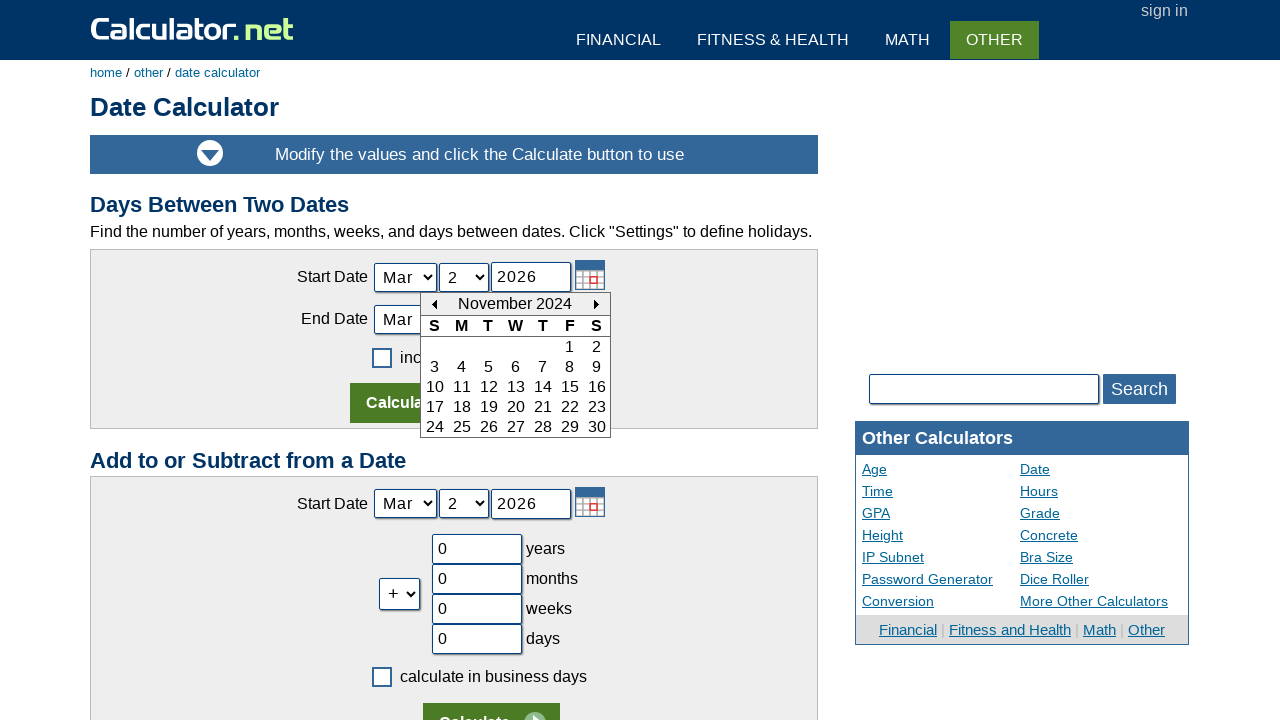

Waited for calendar to update
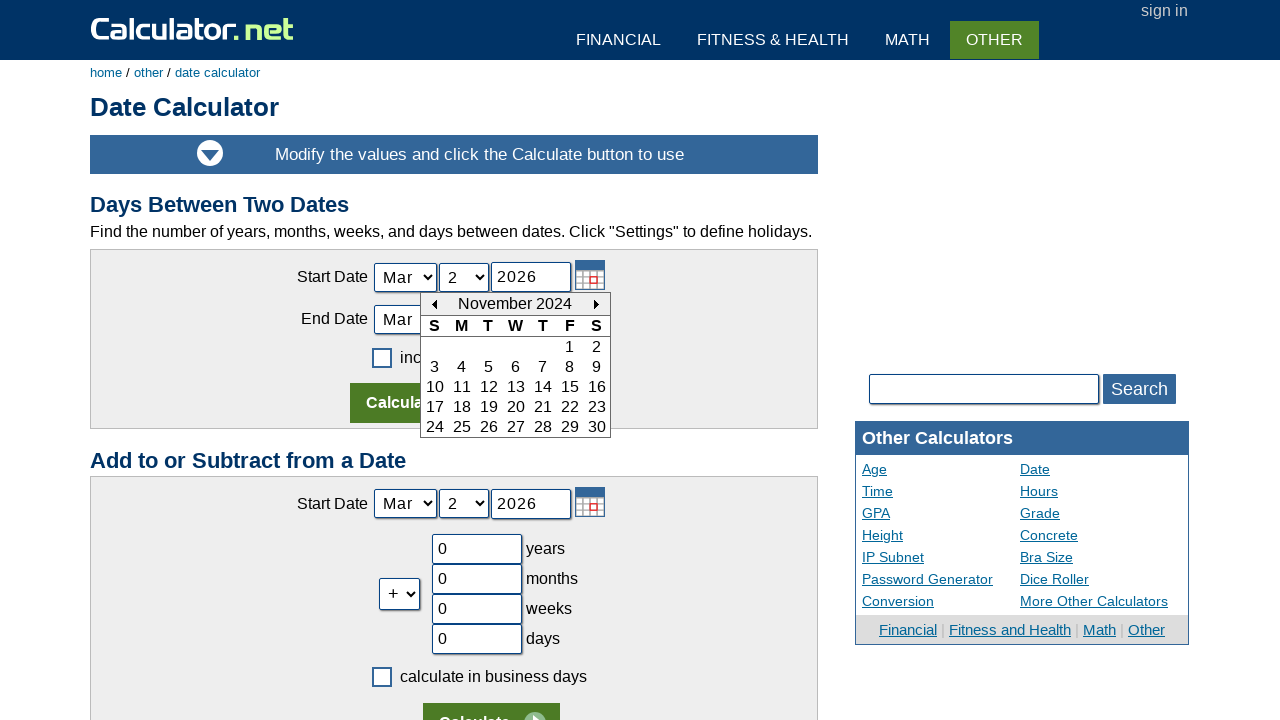

Updated calendar position: 11/2024
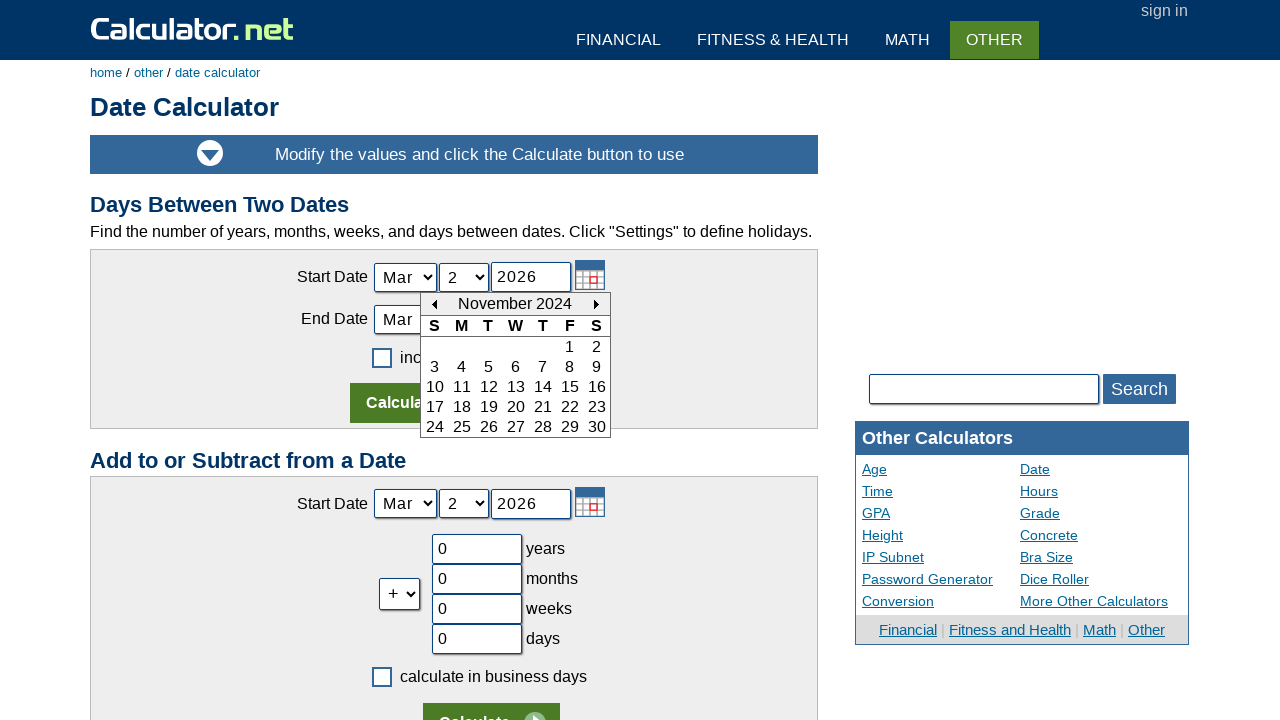

Clicked previous month button to navigate backward at (434, 304) on xpath=//td[@id='today_Previous_ID']
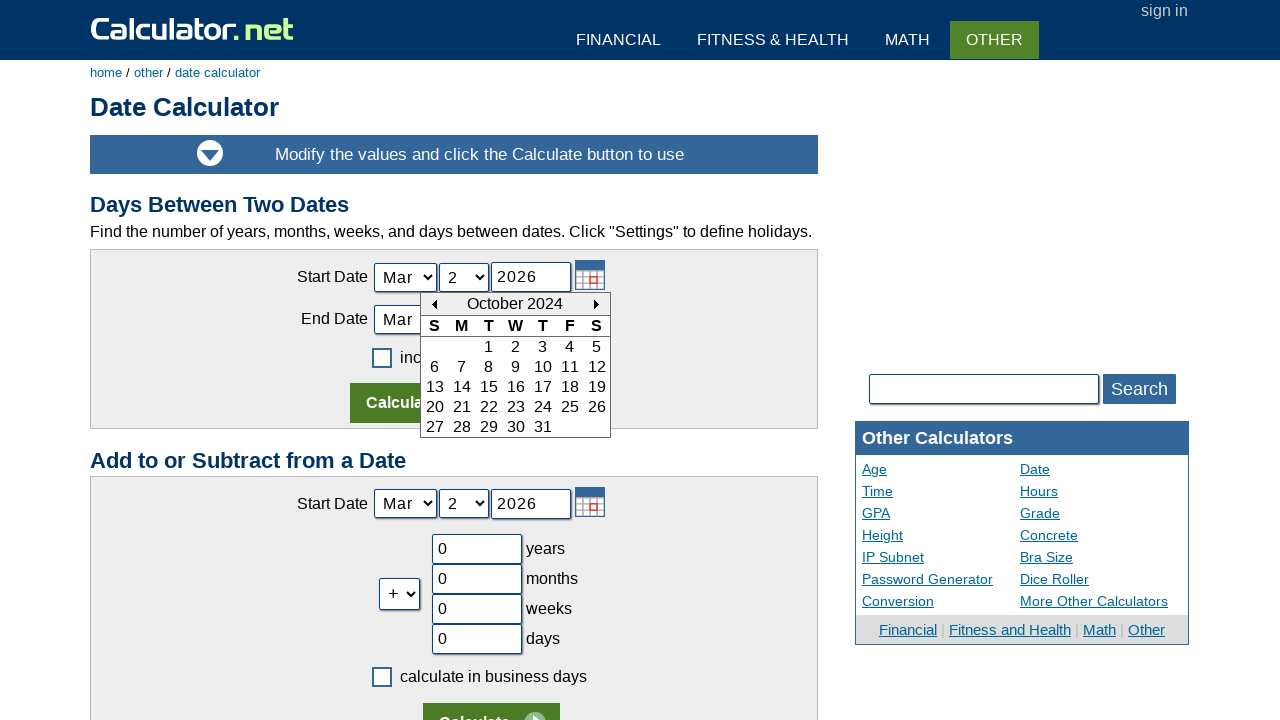

Waited for calendar to update
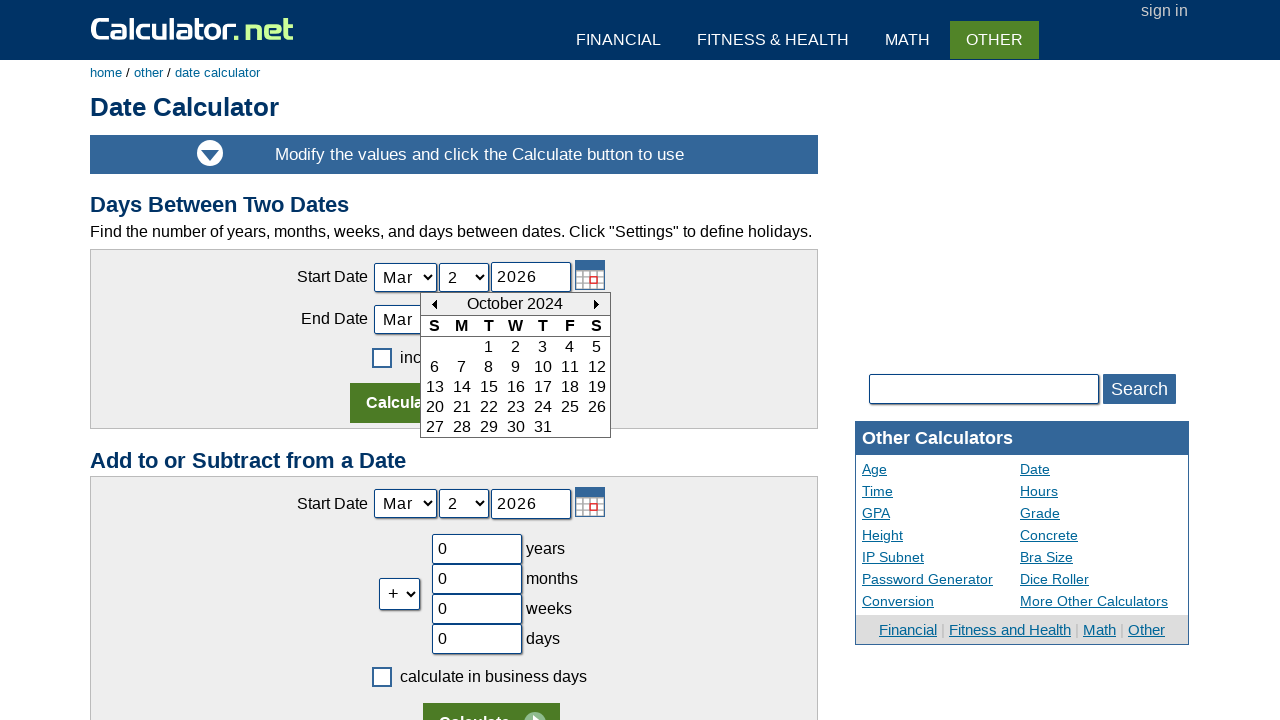

Updated calendar position: 10/2024
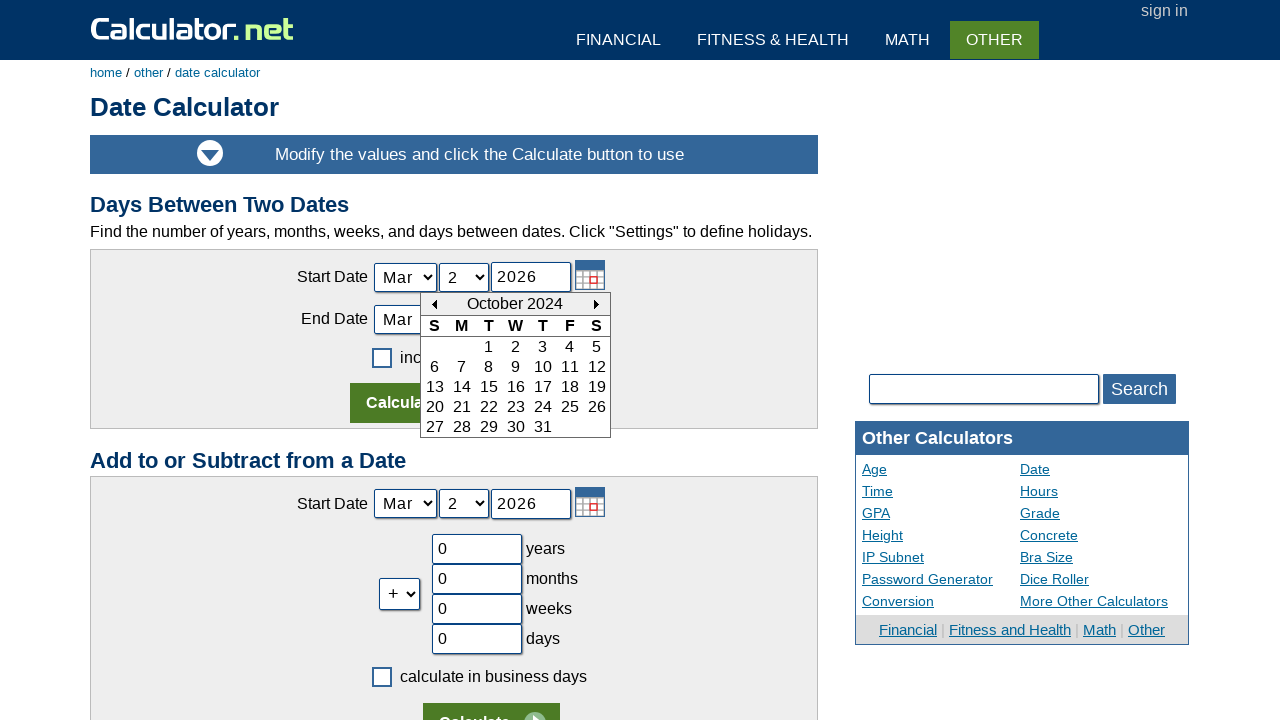

Clicked previous month button to navigate backward at (434, 304) on xpath=//td[@id='today_Previous_ID']
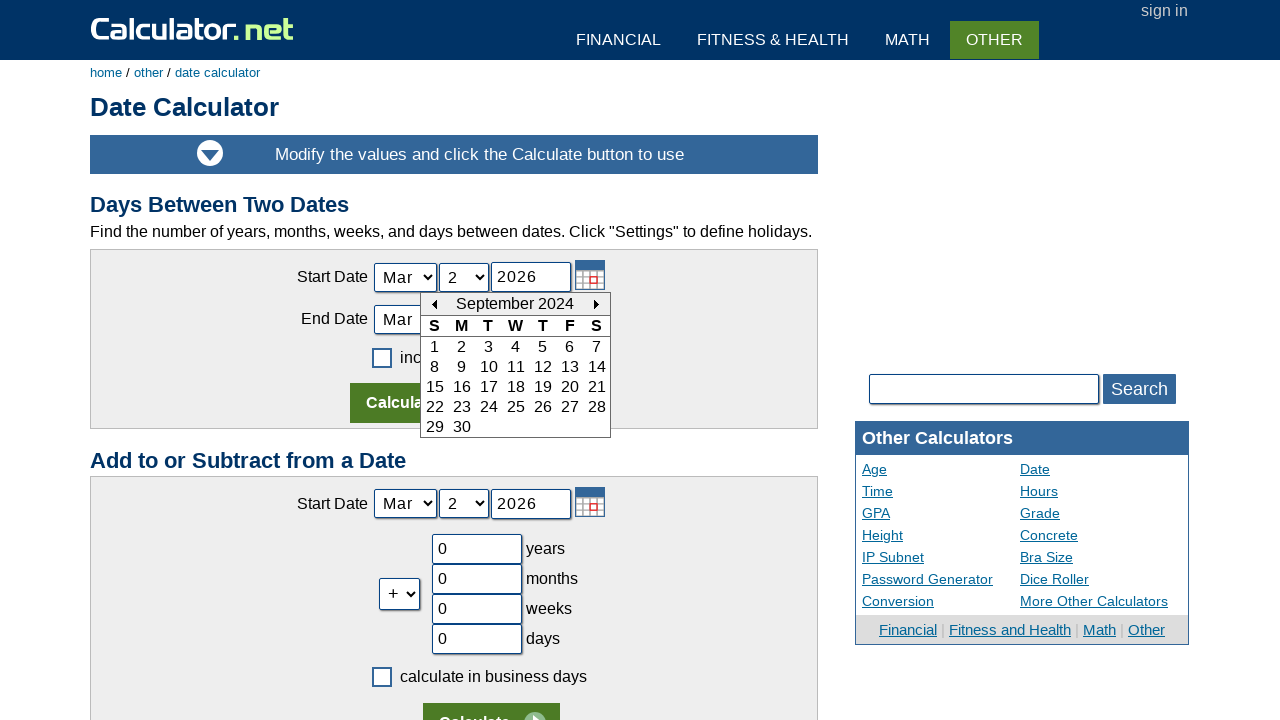

Waited for calendar to update
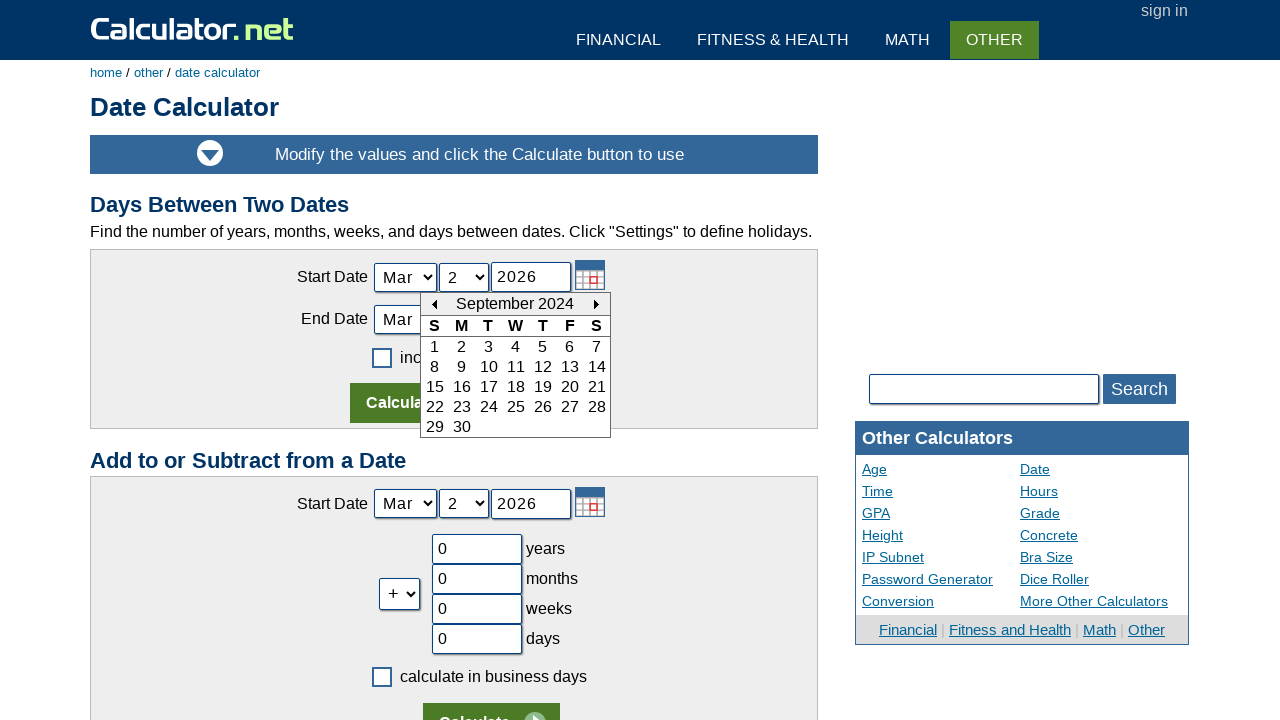

Updated calendar position: 9/2024
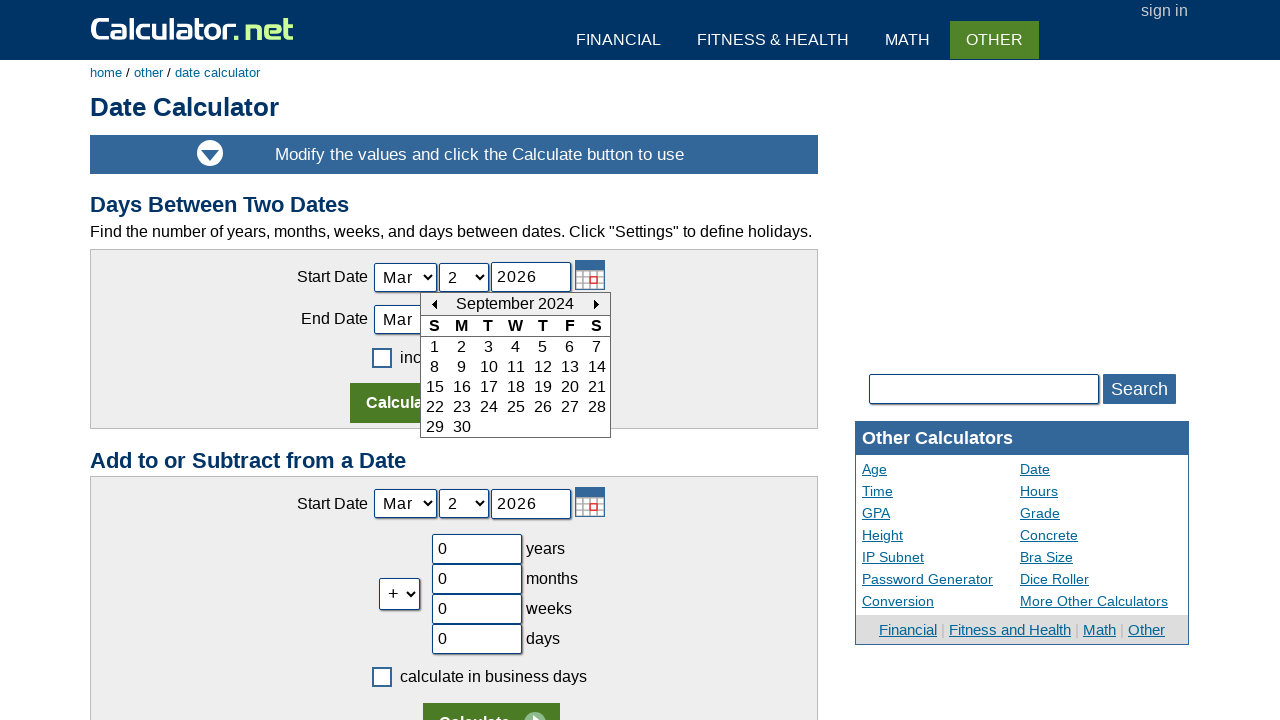

Clicked previous month button to navigate backward at (434, 304) on xpath=//td[@id='today_Previous_ID']
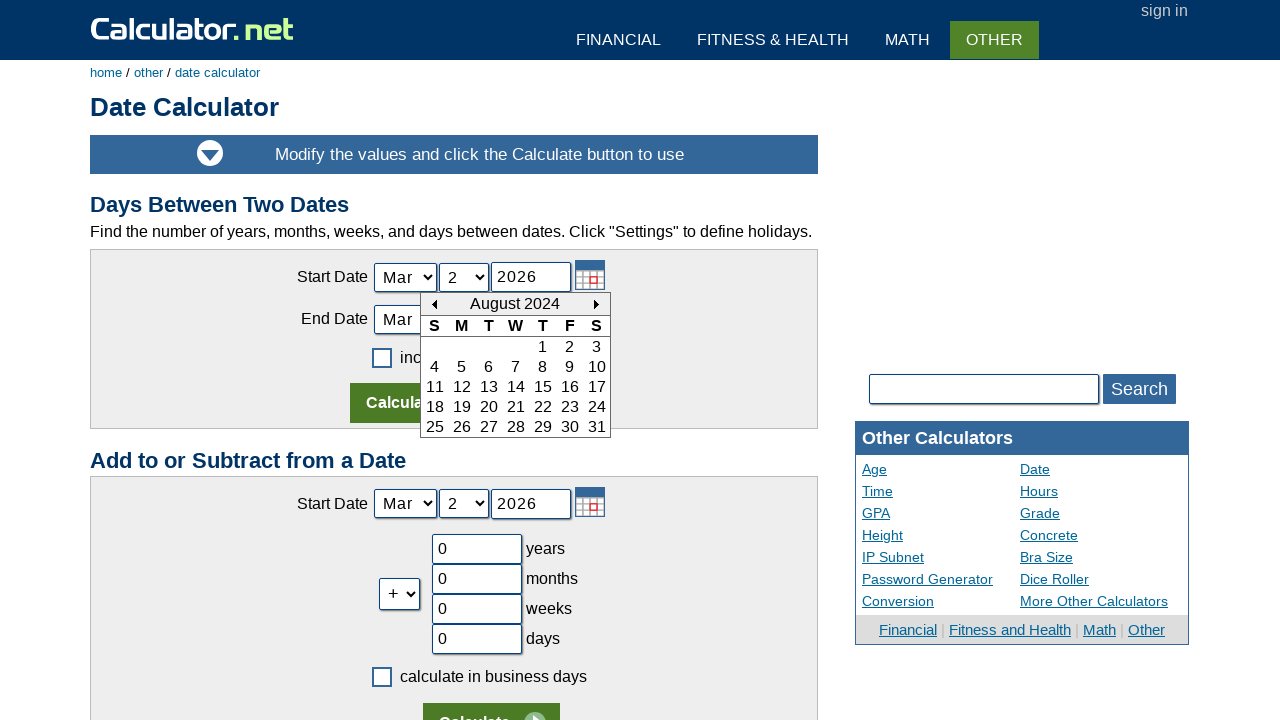

Waited for calendar to update
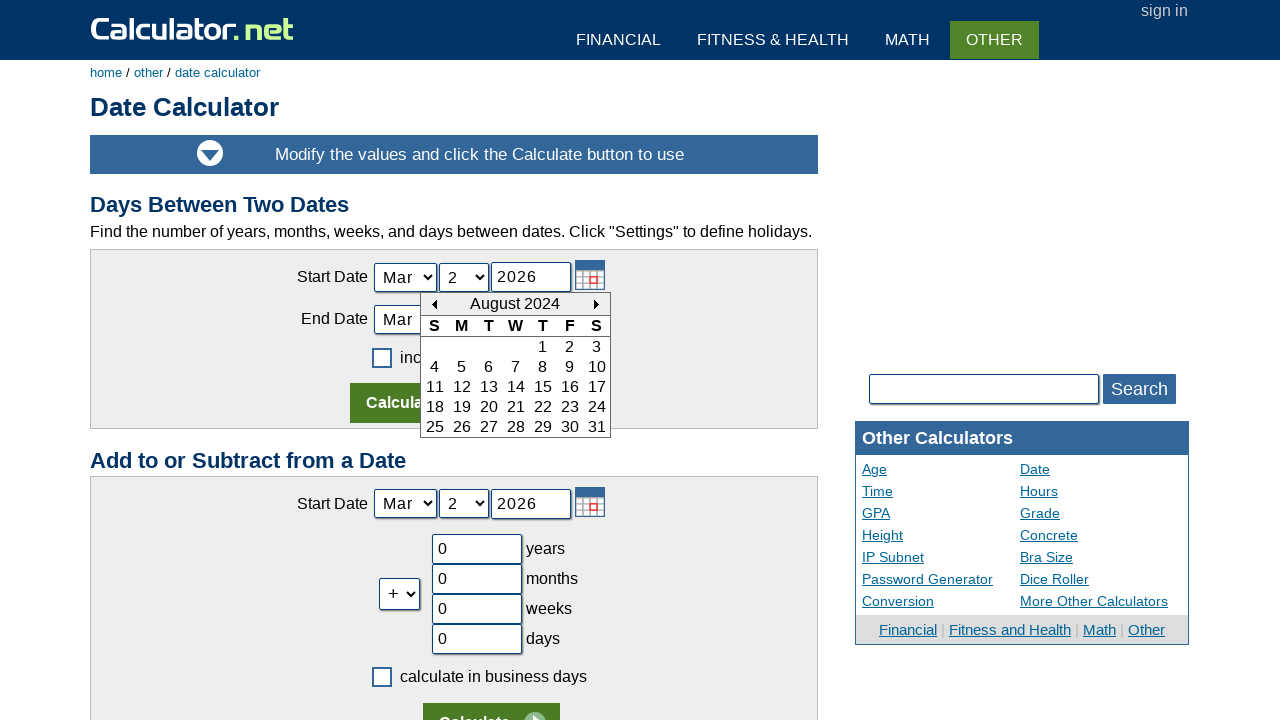

Updated calendar position: 8/2024
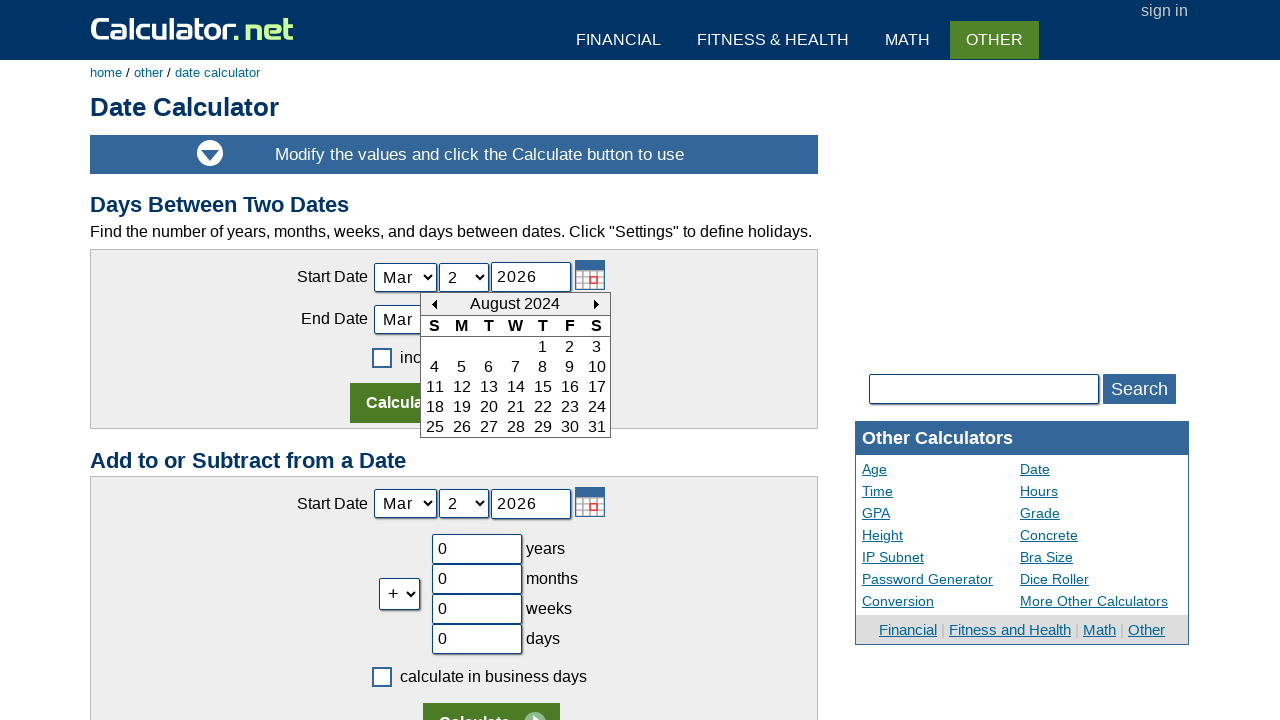

Clicked previous month button to navigate backward at (434, 304) on xpath=//td[@id='today_Previous_ID']
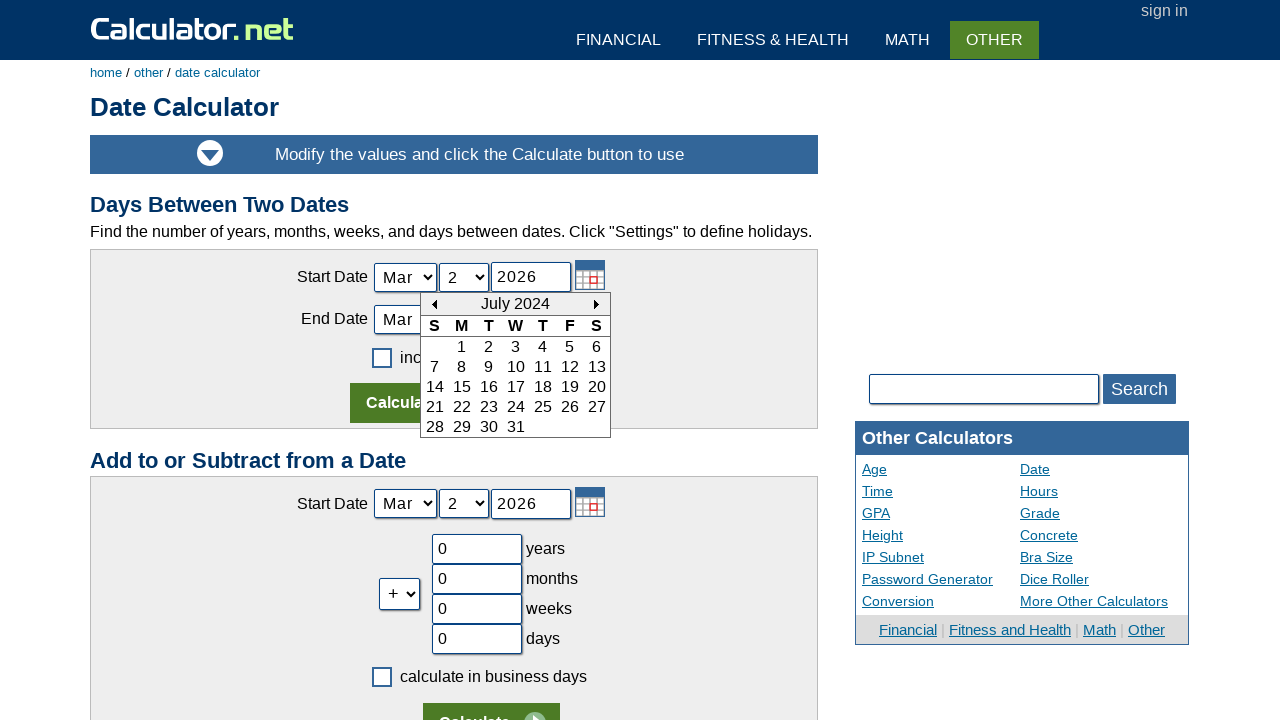

Waited for calendar to update
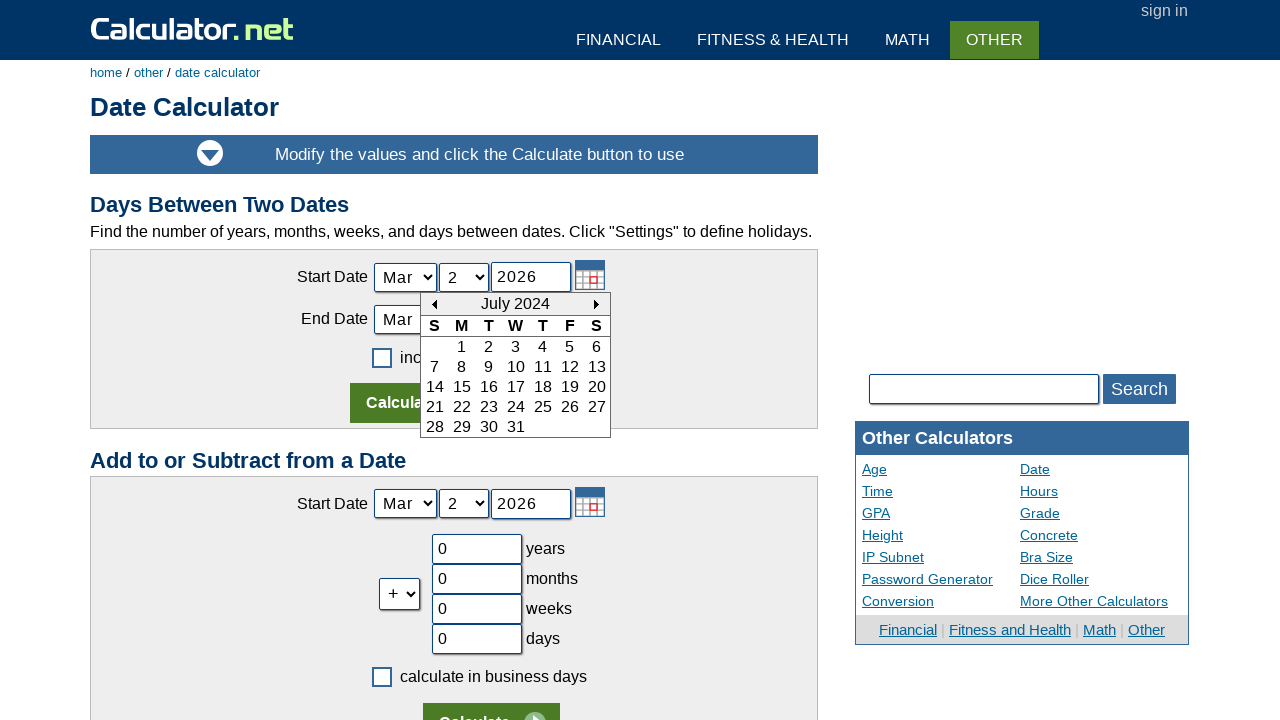

Updated calendar position: 7/2024
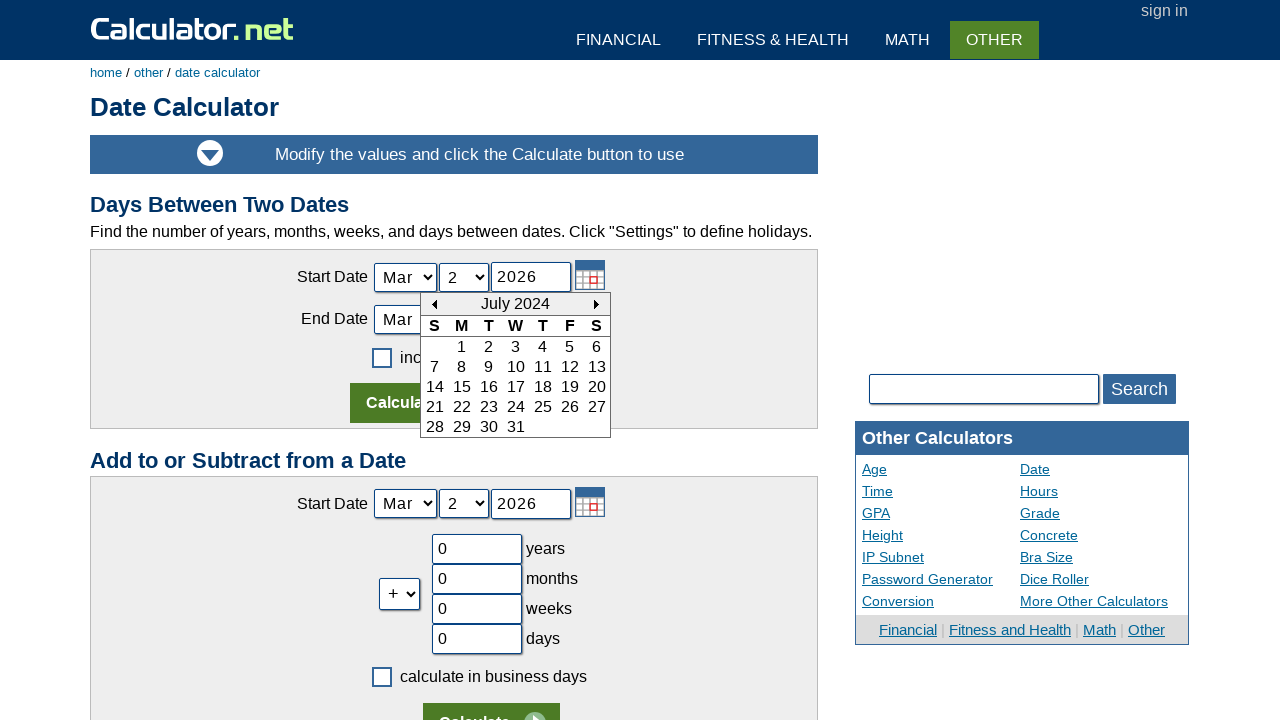

Clicked previous month button to navigate backward at (434, 304) on xpath=//td[@id='today_Previous_ID']
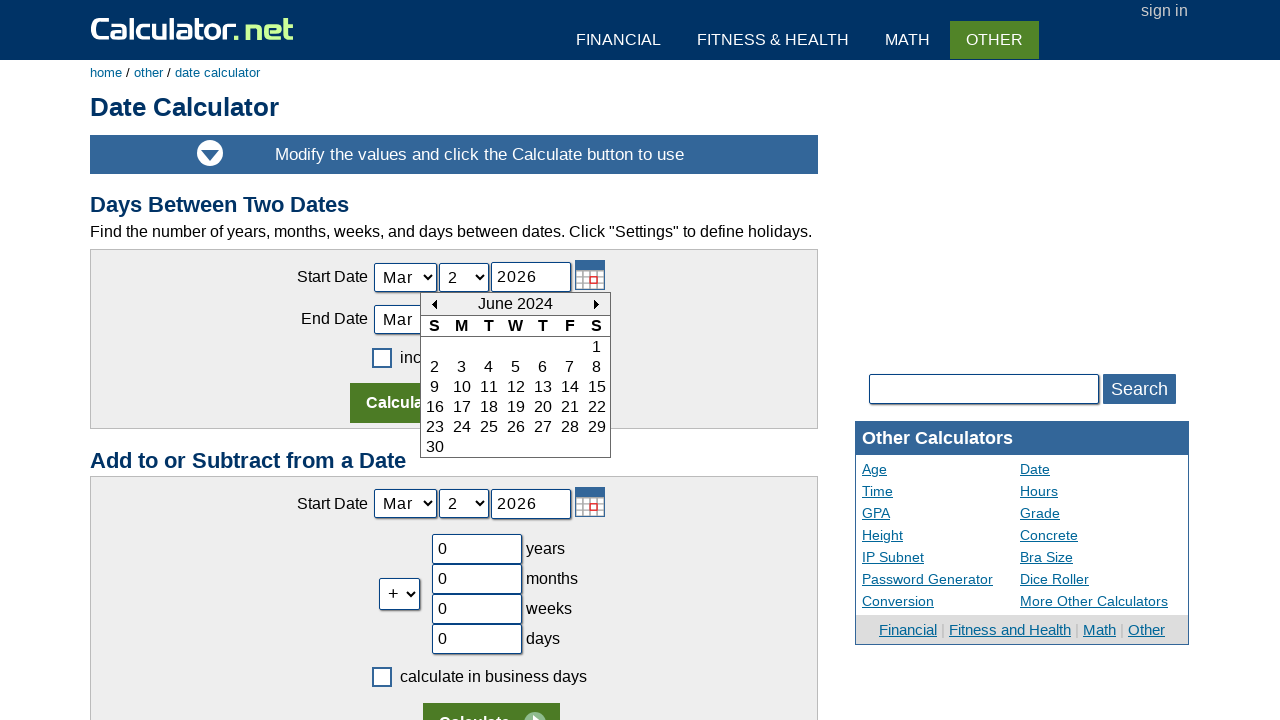

Waited for calendar to update
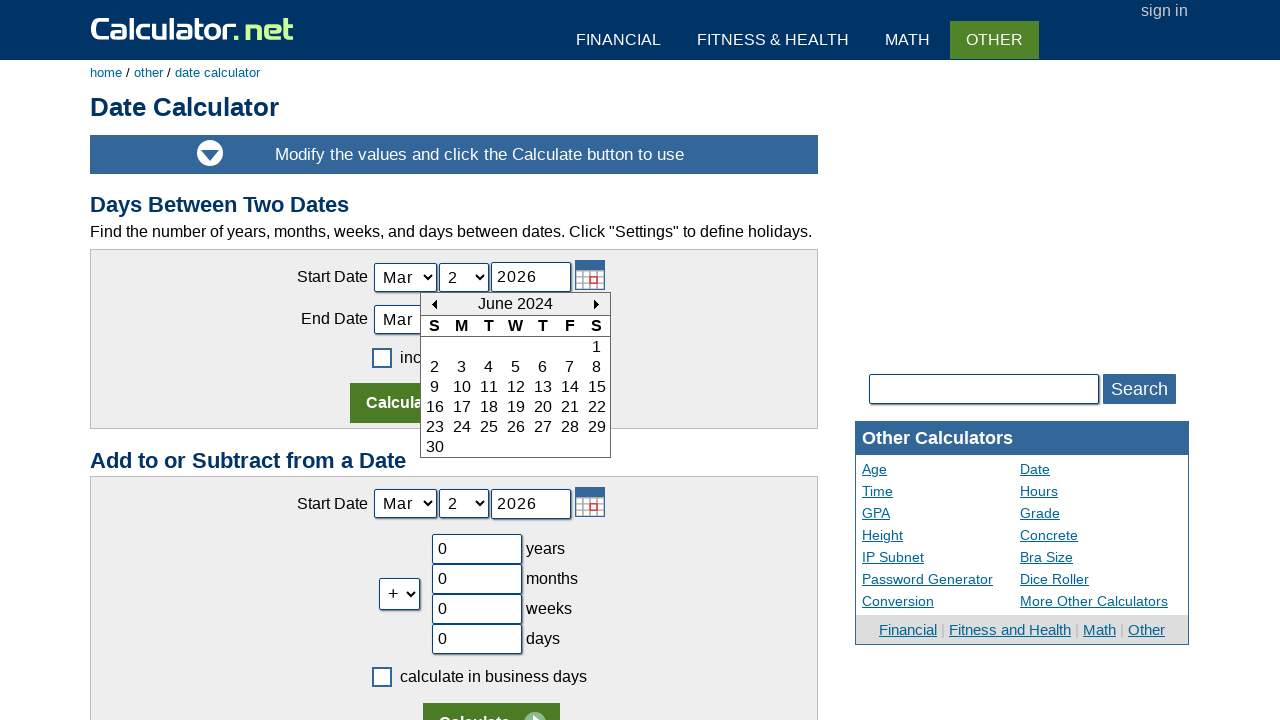

Updated calendar position: 6/2024
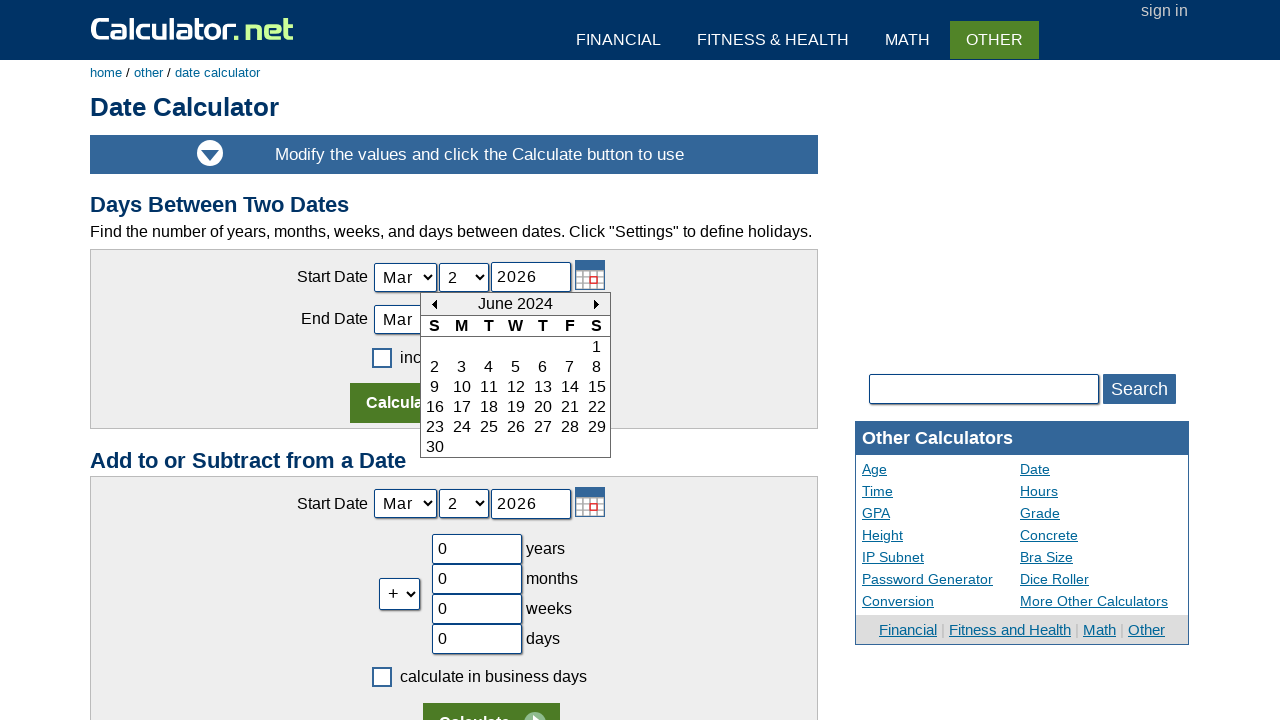

Clicked previous month button to navigate backward at (434, 304) on xpath=//td[@id='today_Previous_ID']
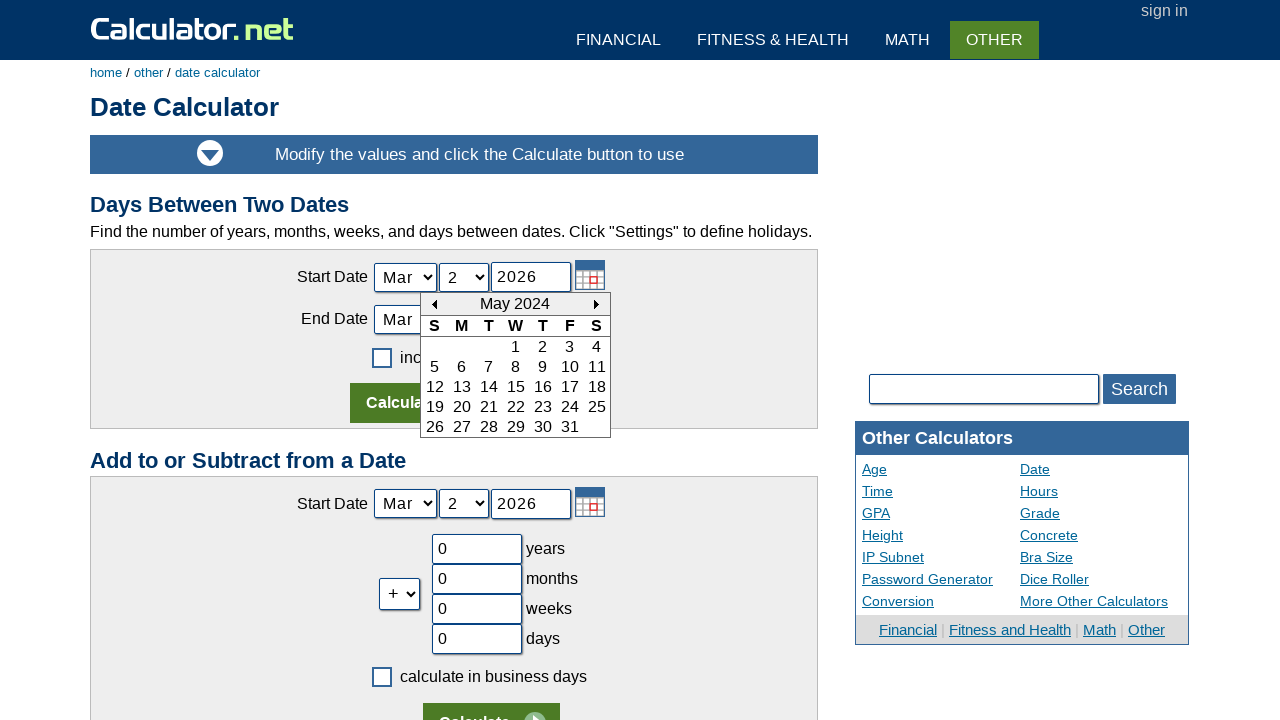

Waited for calendar to update
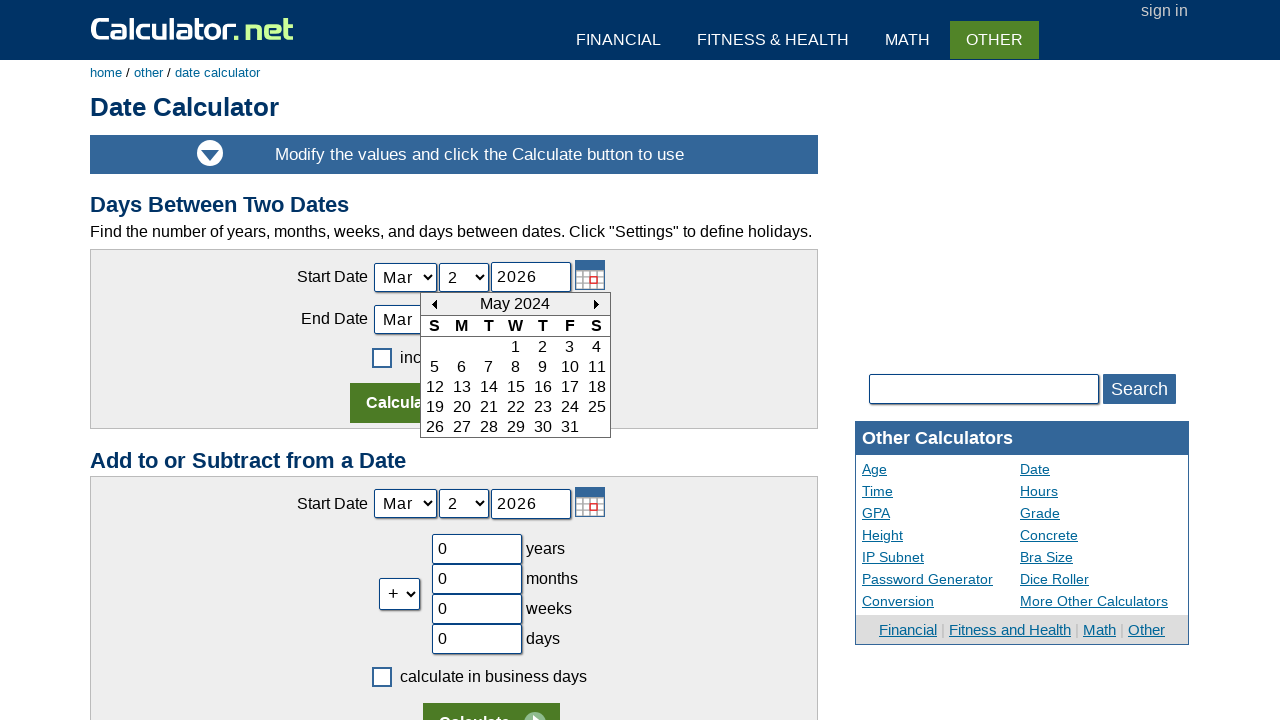

Updated calendar position: 5/2024
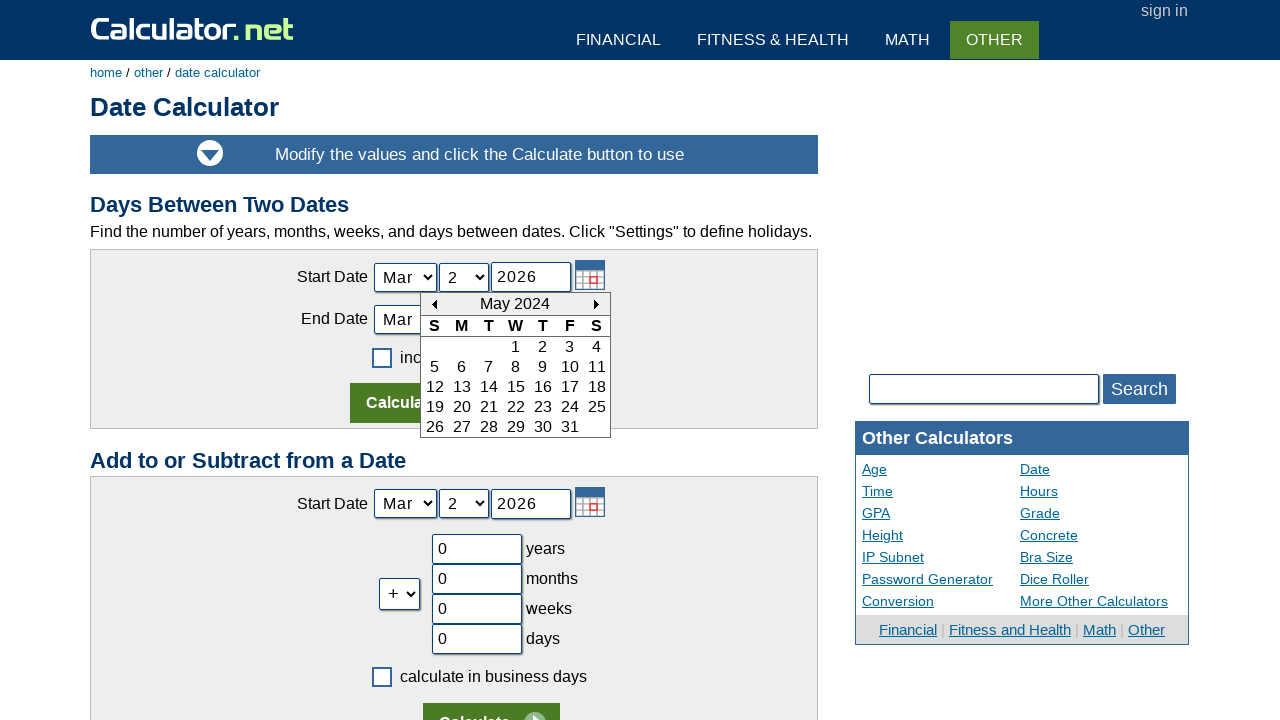

Clicked previous month button to navigate backward at (434, 304) on xpath=//td[@id='today_Previous_ID']
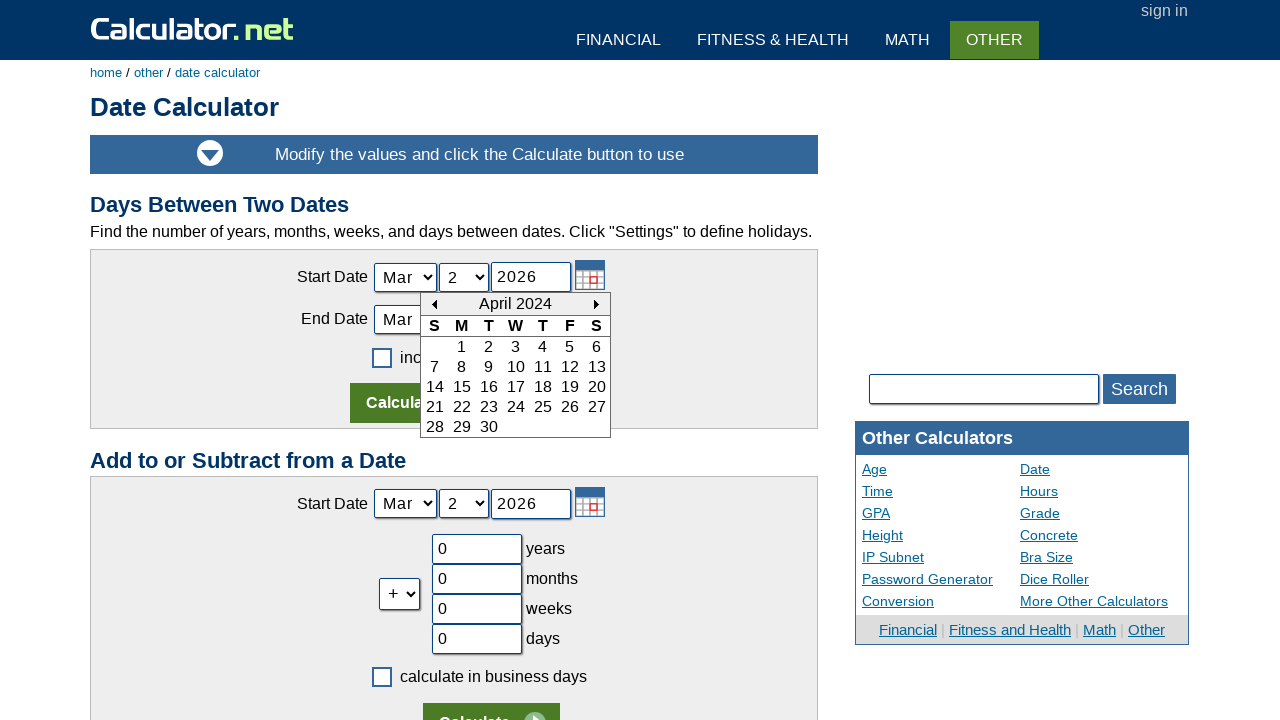

Waited for calendar to update
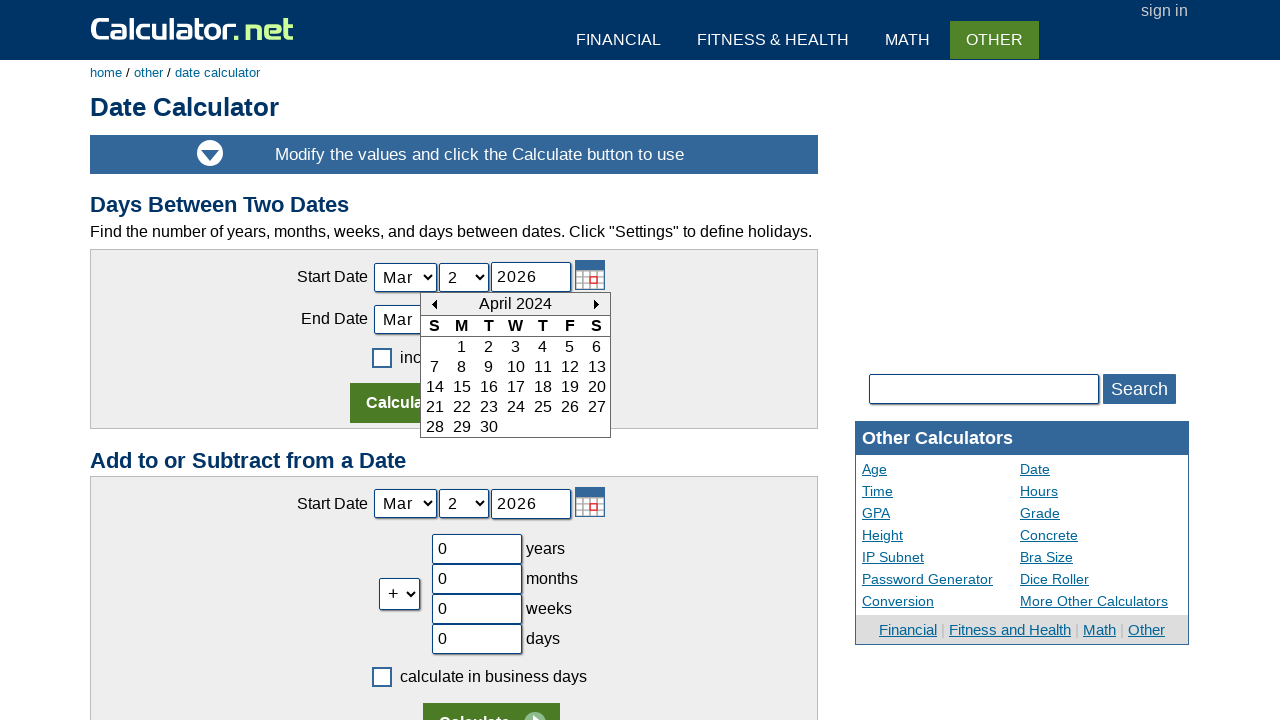

Updated calendar position: 4/2024
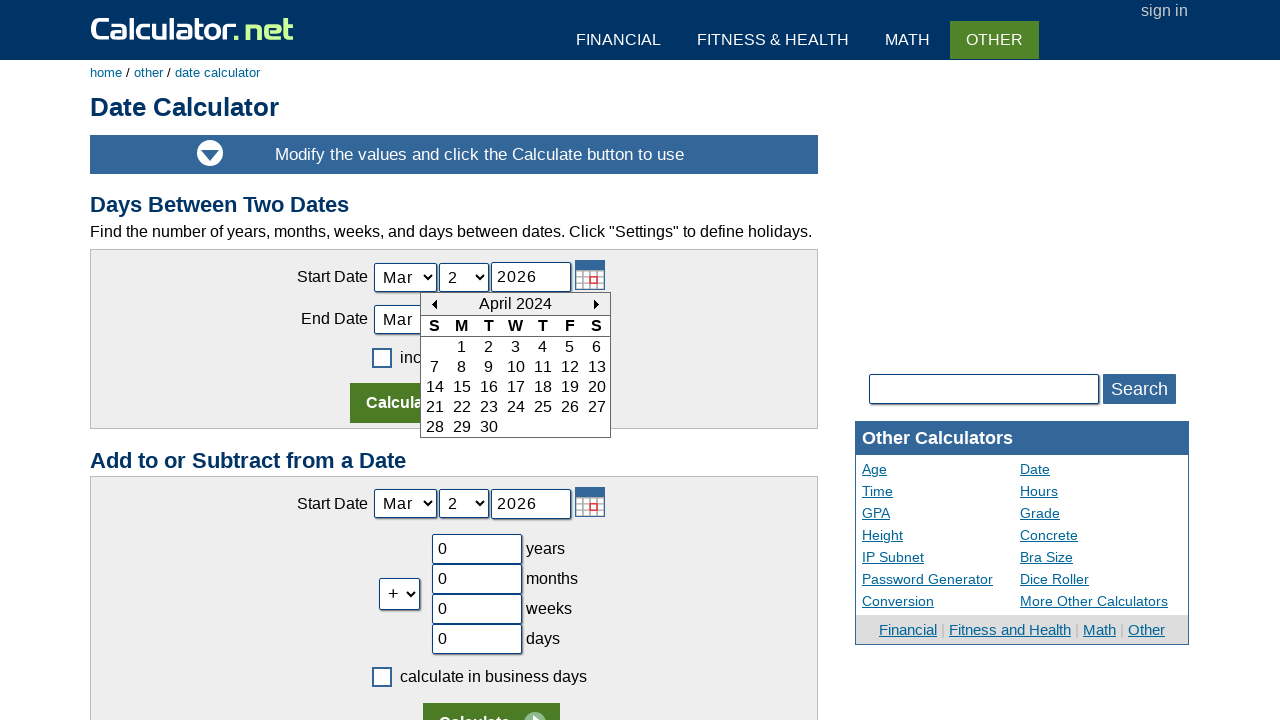

Clicked previous month button to navigate backward at (434, 304) on xpath=//td[@id='today_Previous_ID']
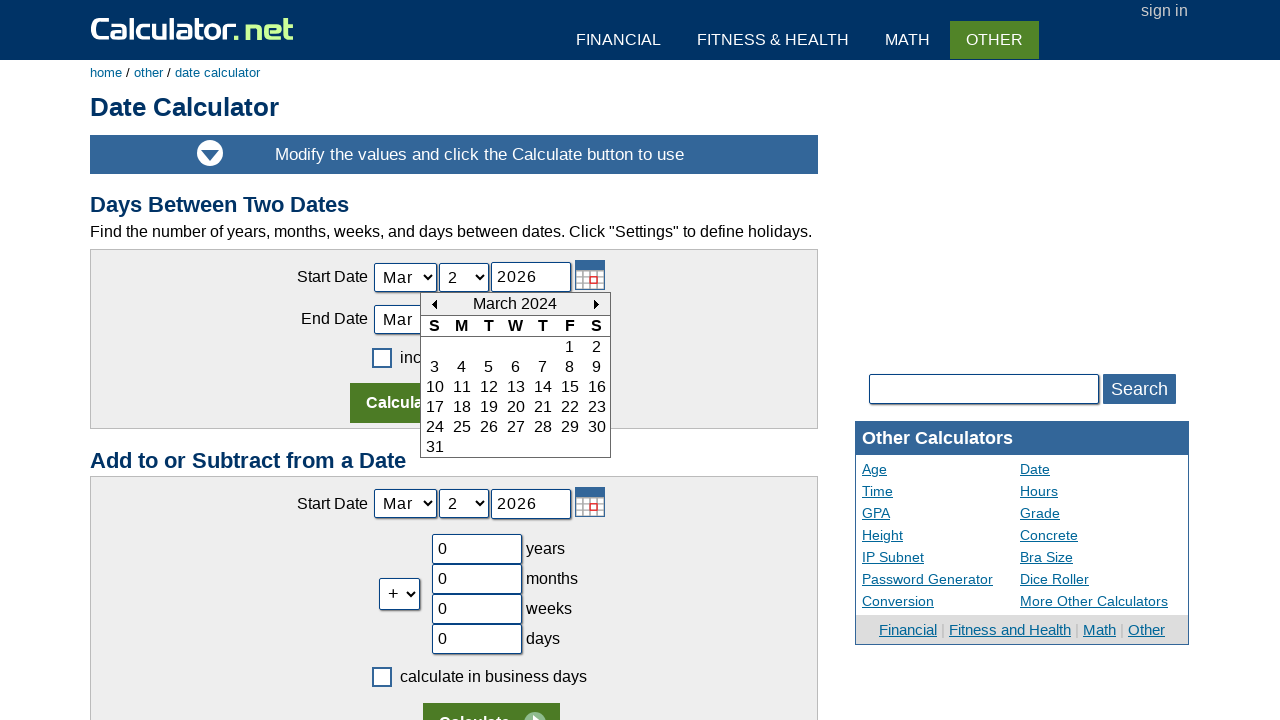

Waited for calendar to update
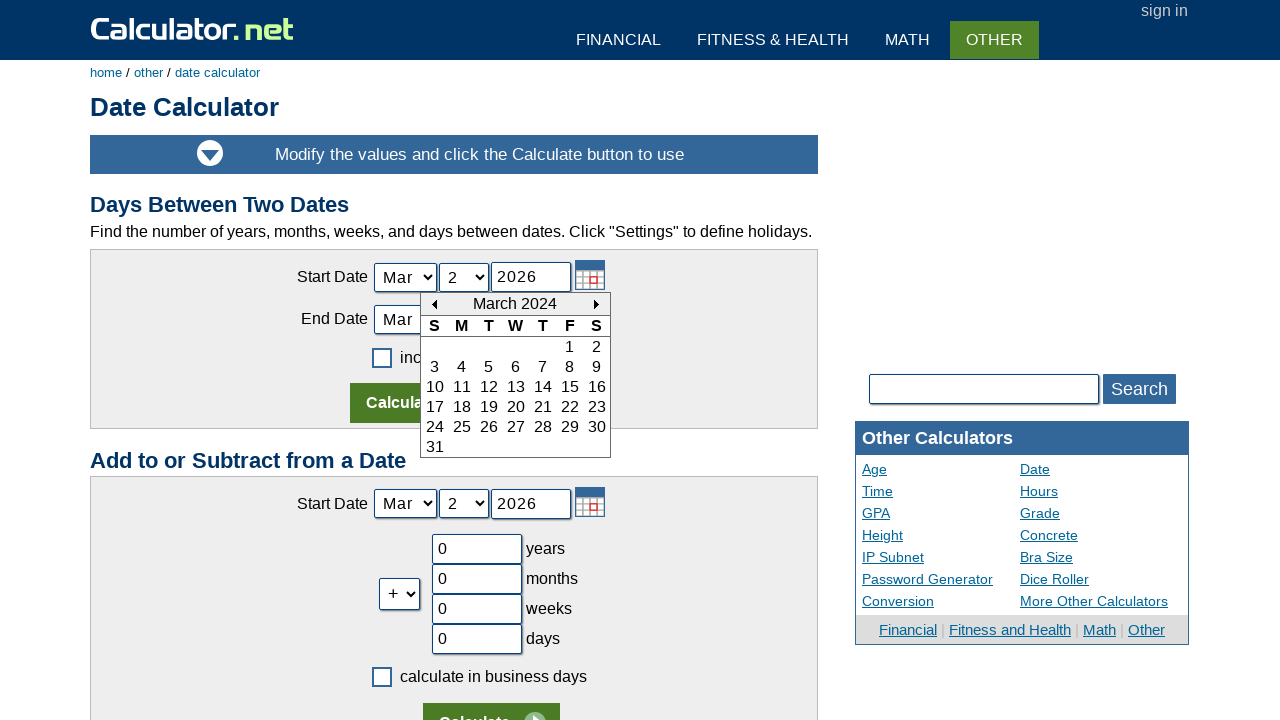

Updated calendar position: 3/2024
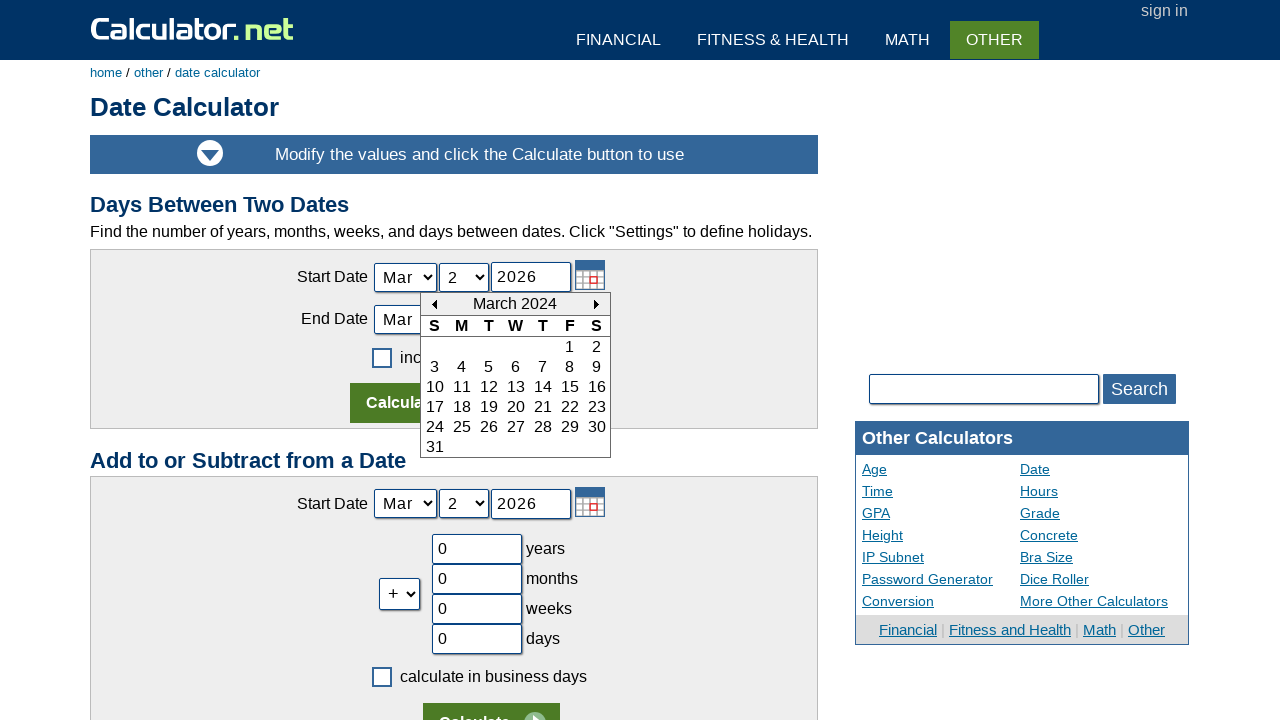

Clicked previous month button to navigate backward at (434, 304) on xpath=//td[@id='today_Previous_ID']
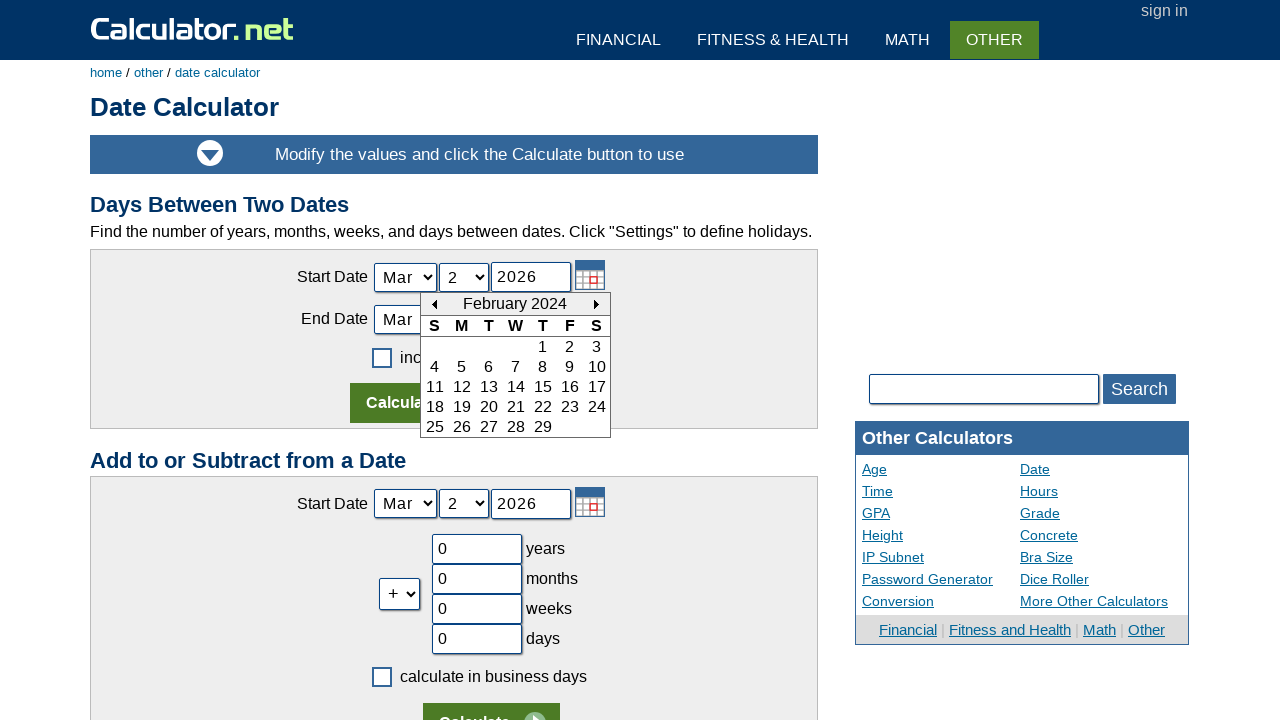

Waited for calendar to update
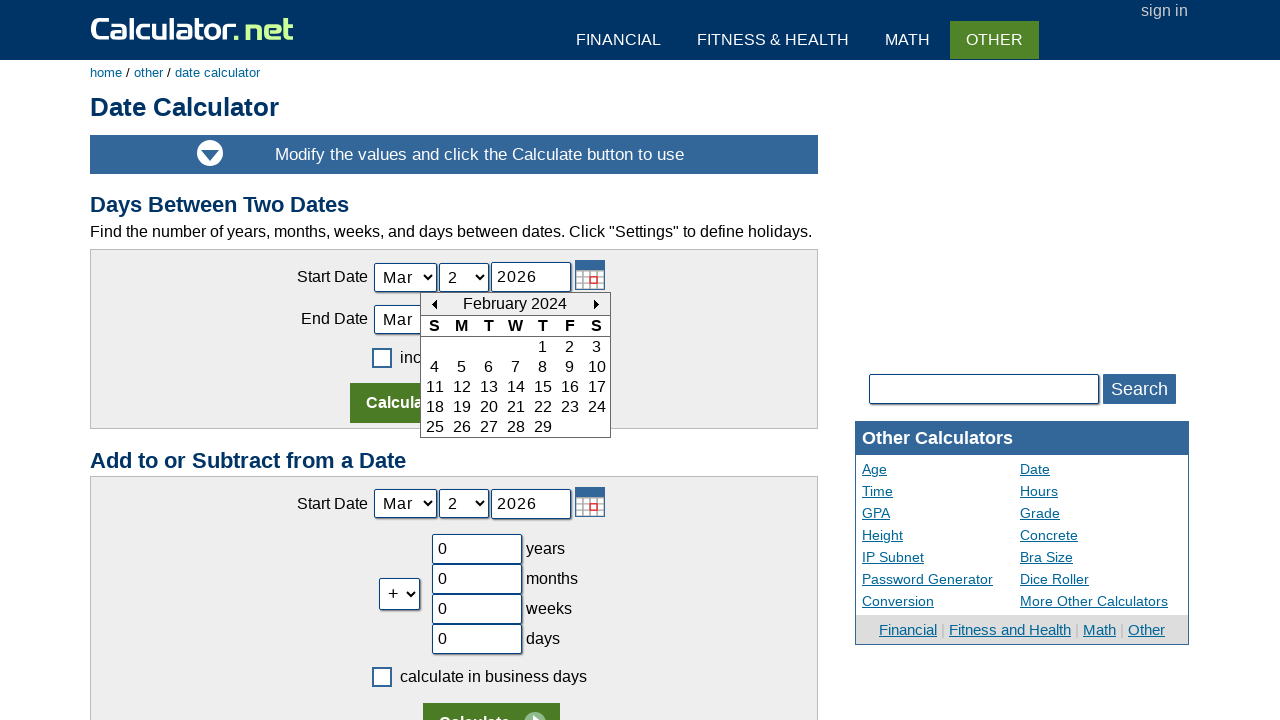

Updated calendar position: 2/2024
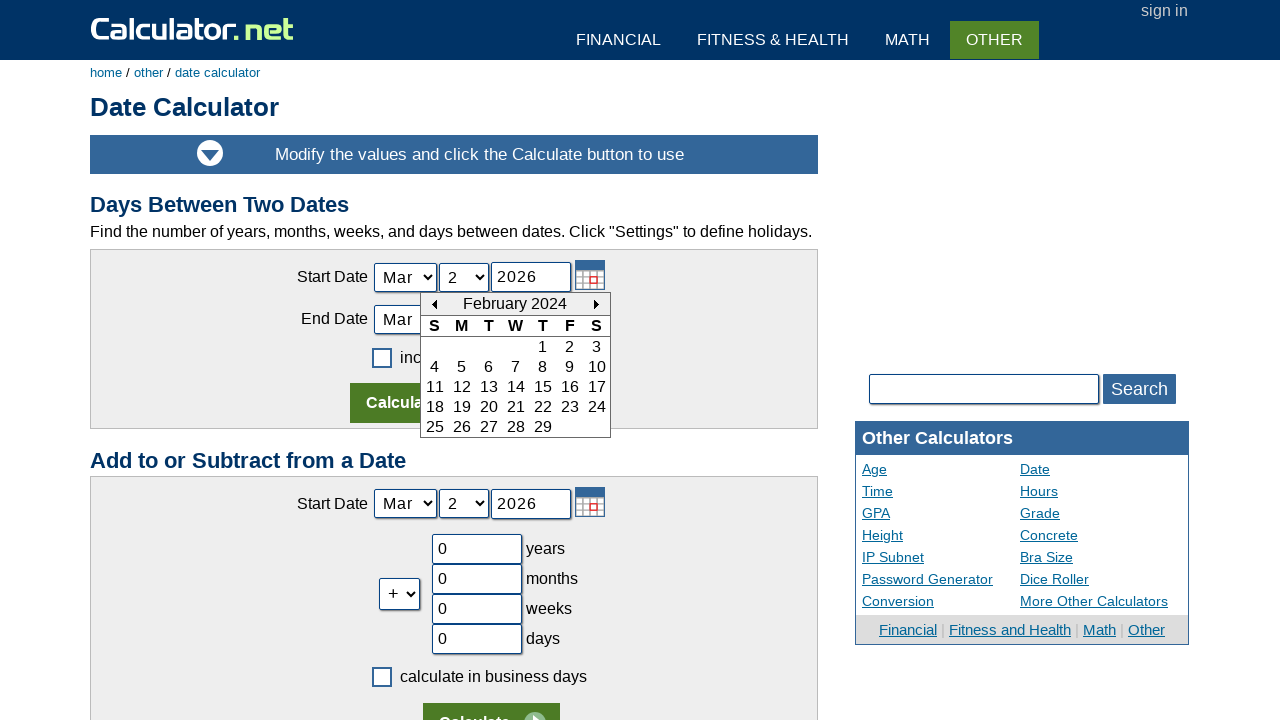

Clicked previous month button to navigate backward at (434, 304) on xpath=//td[@id='today_Previous_ID']
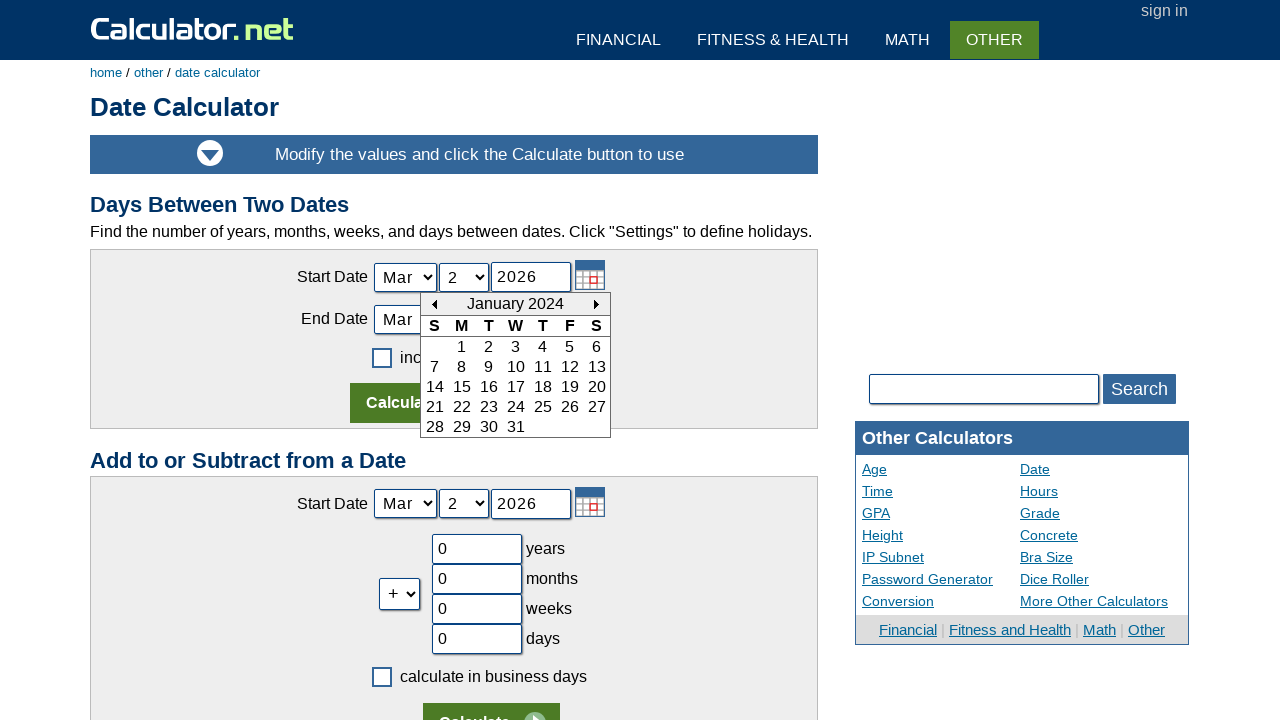

Waited for calendar to update
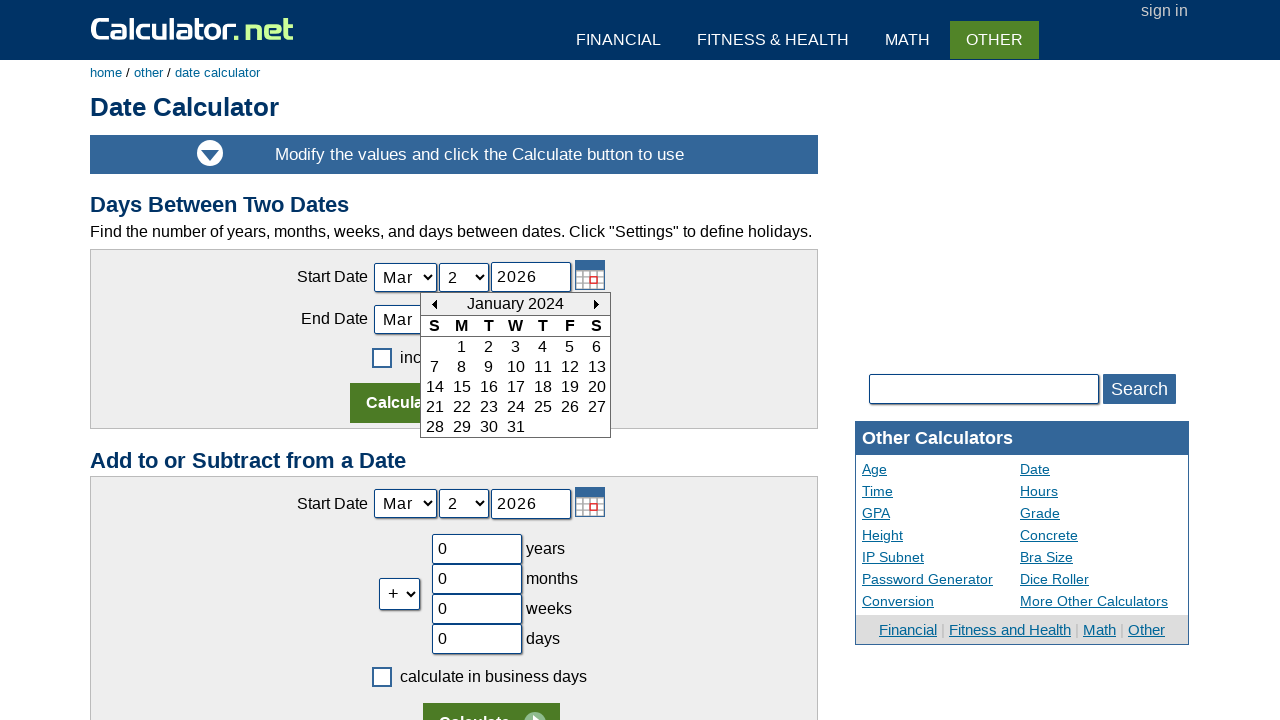

Updated calendar position: 1/2024
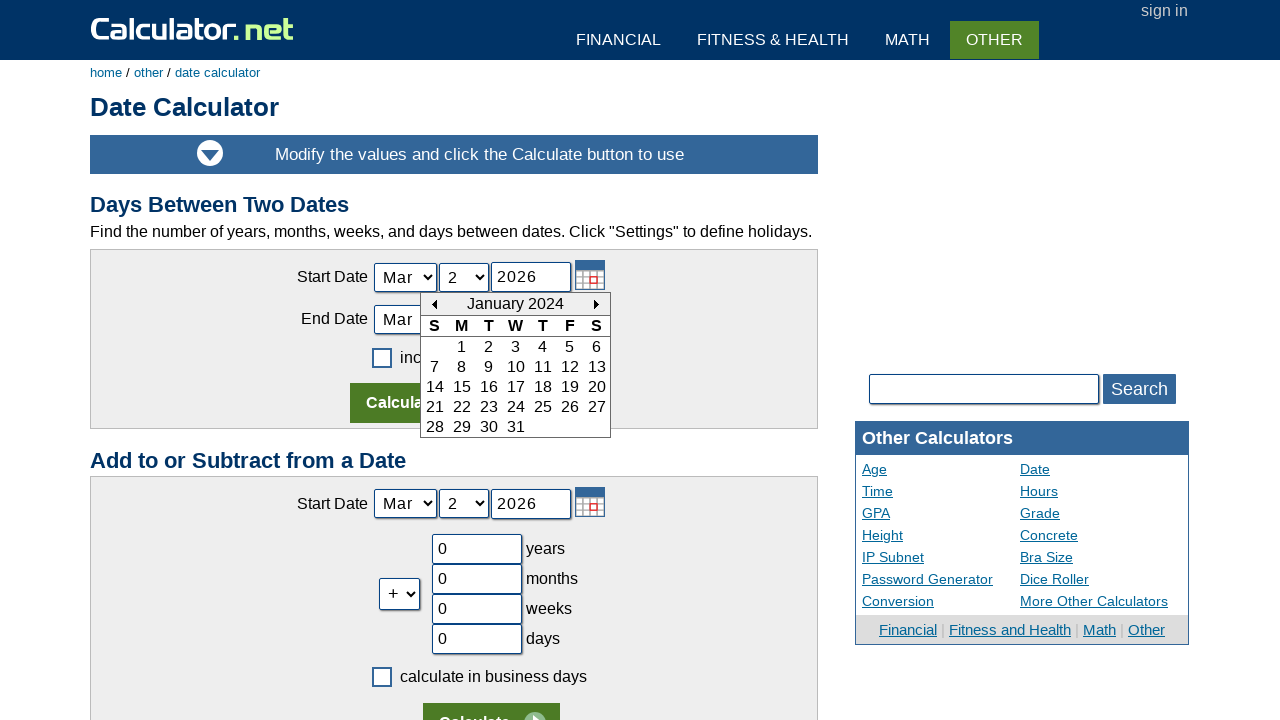

Clicked previous month button to navigate backward at (434, 304) on xpath=//td[@id='today_Previous_ID']
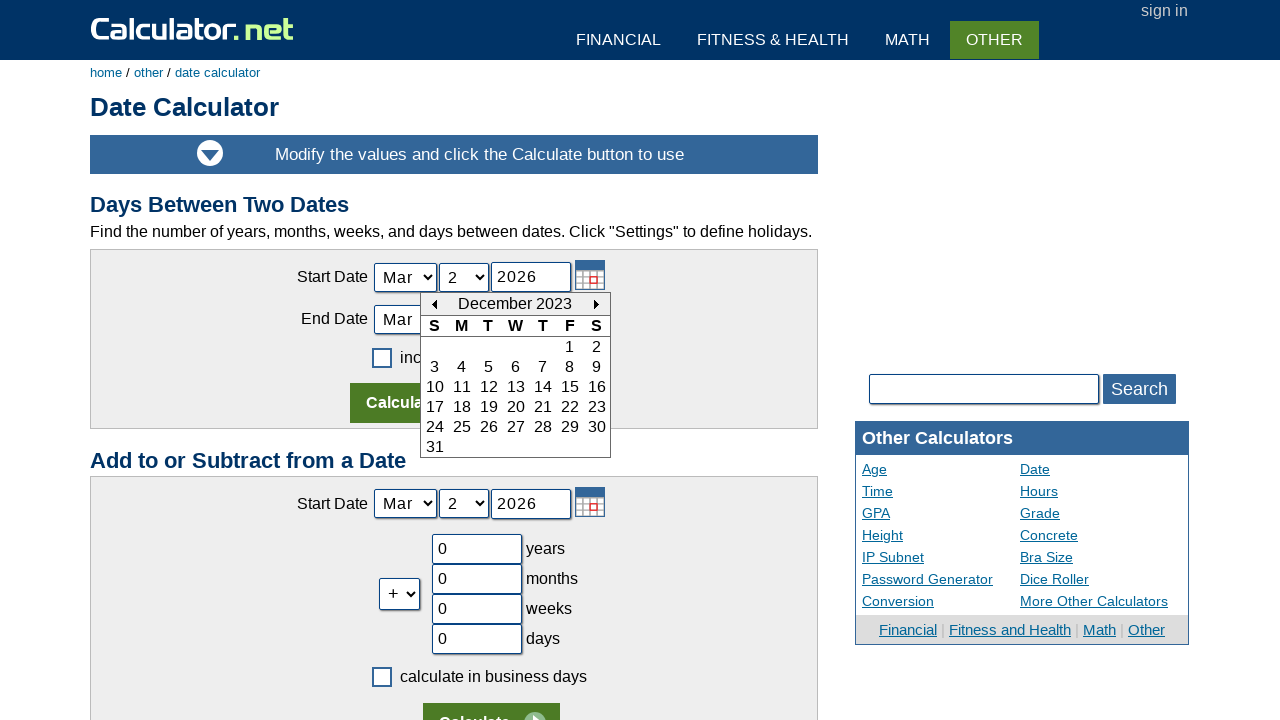

Waited for calendar to update
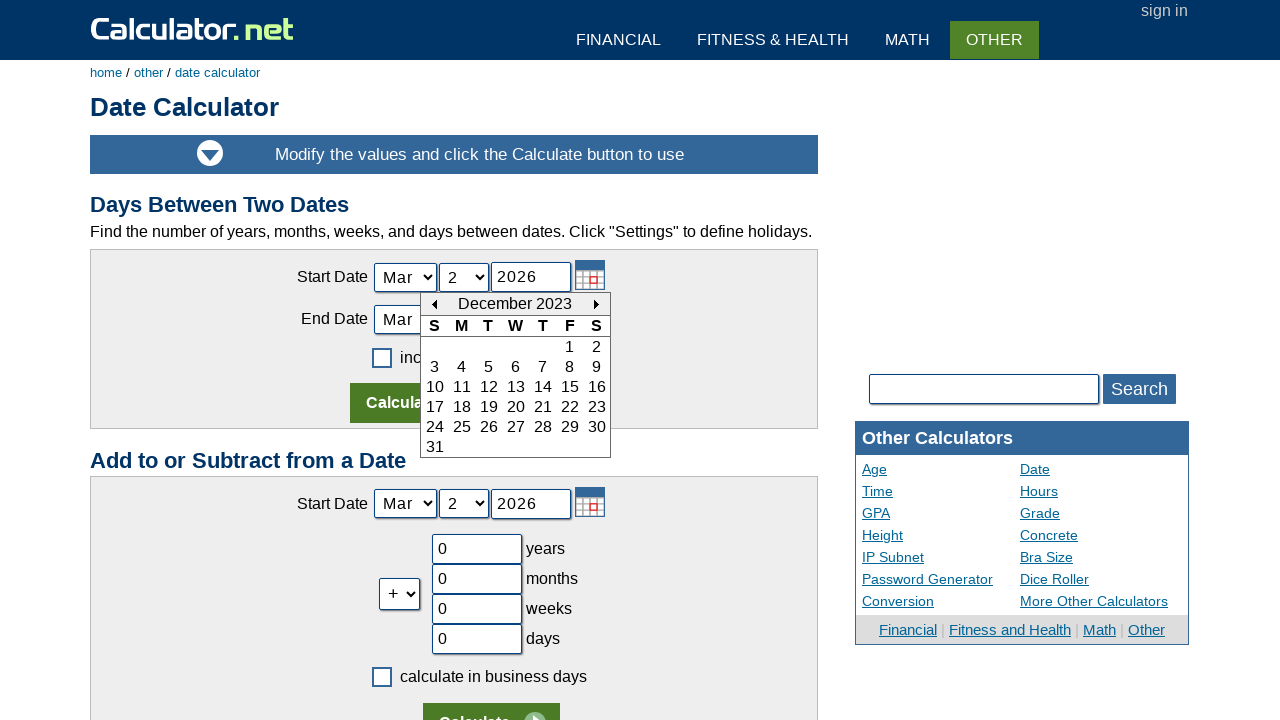

Updated calendar position: 12/2023
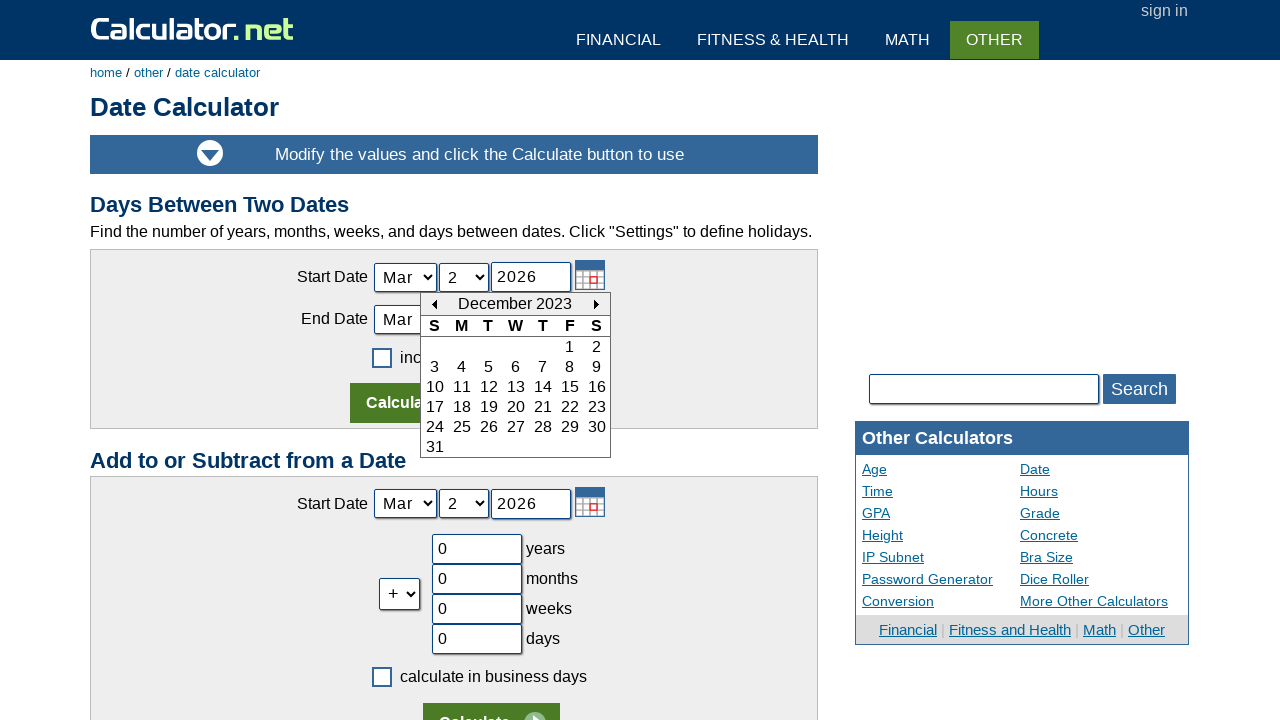

Clicked previous month button to navigate backward at (434, 304) on xpath=//td[@id='today_Previous_ID']
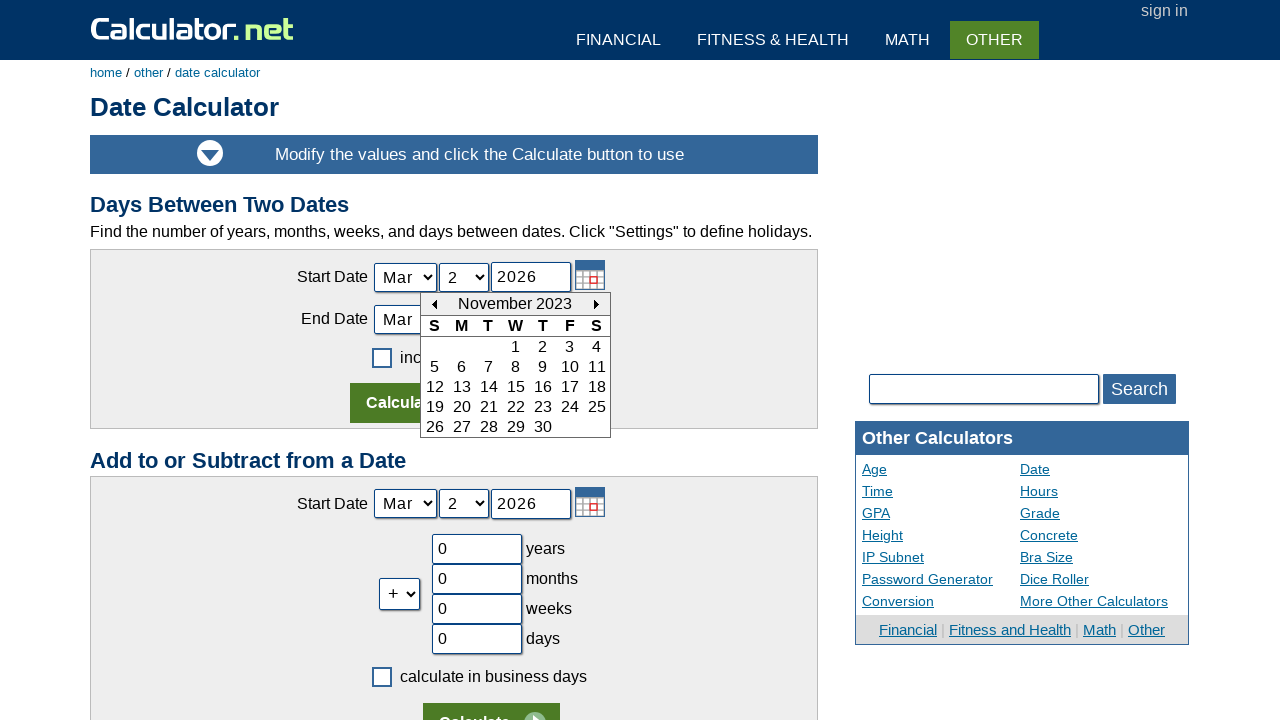

Waited for calendar to update
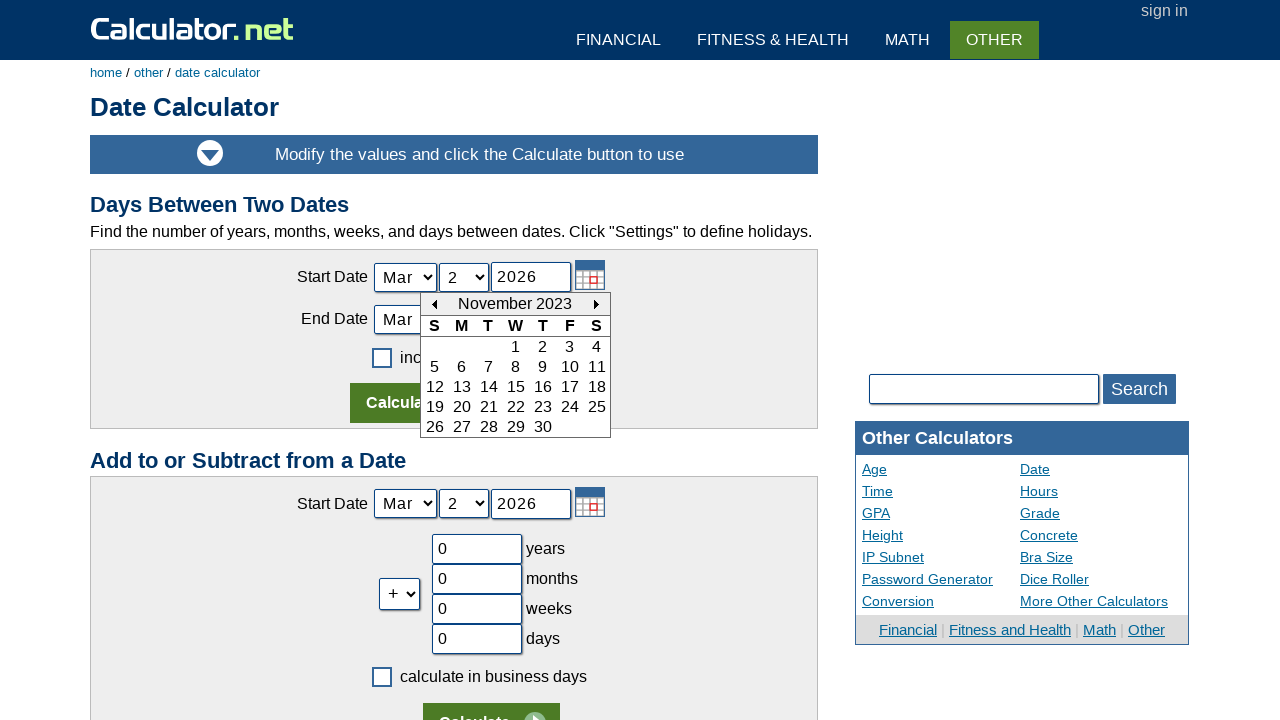

Updated calendar position: 11/2023
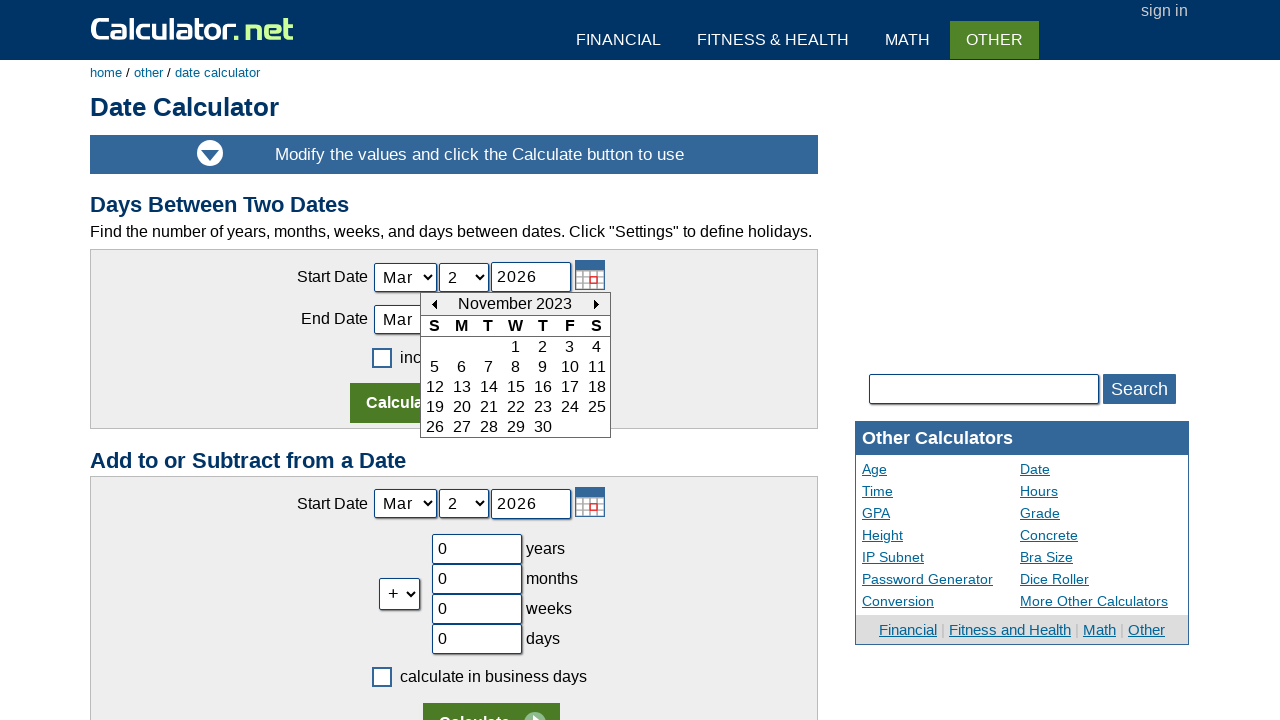

Clicked previous month button to navigate backward at (434, 304) on xpath=//td[@id='today_Previous_ID']
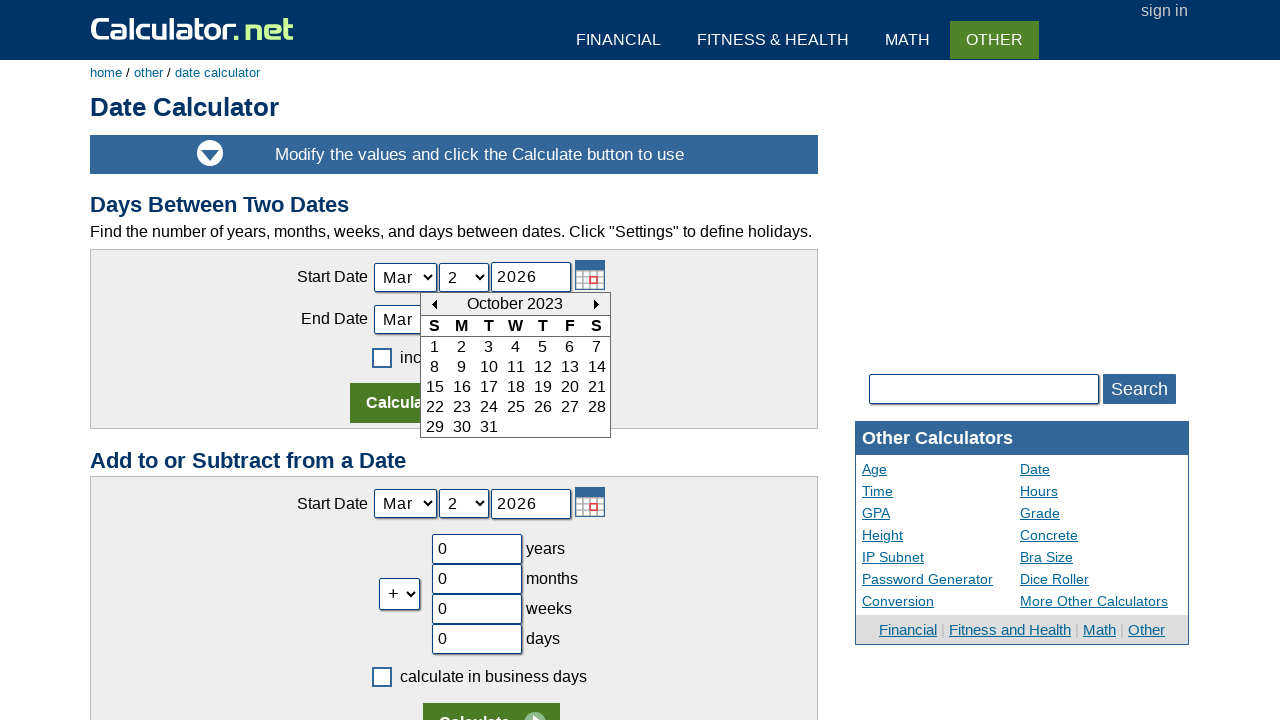

Waited for calendar to update
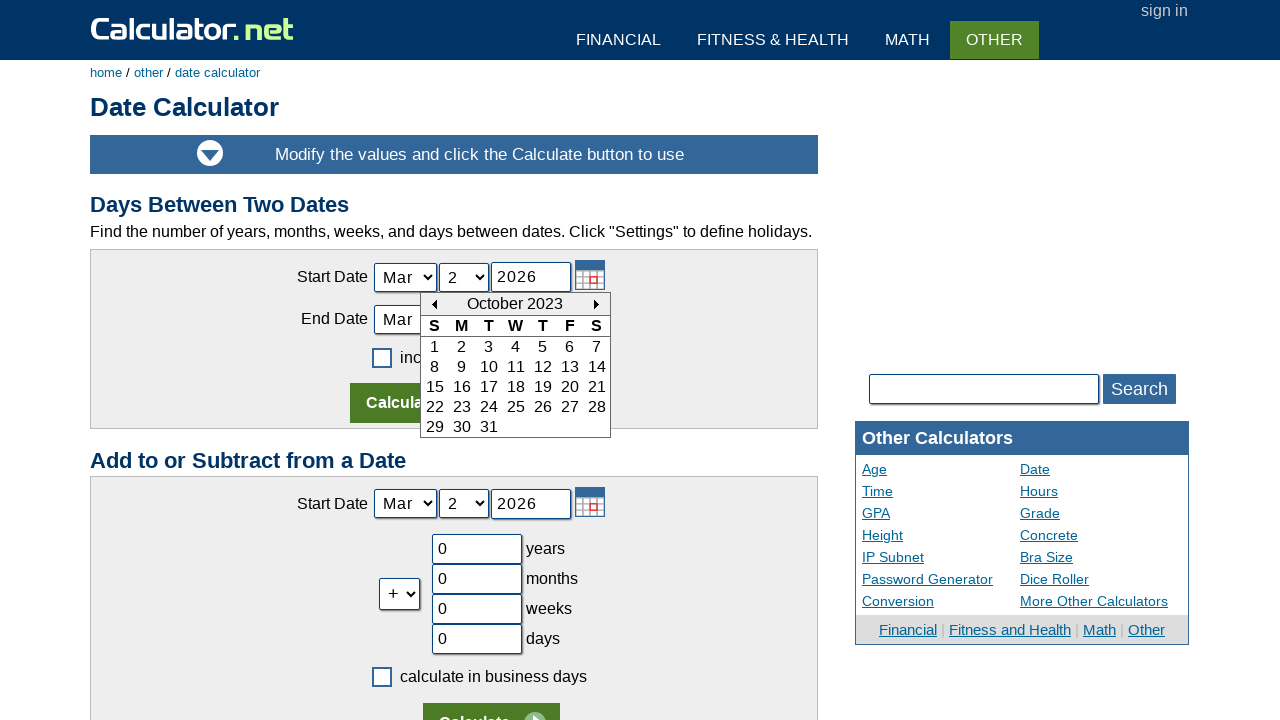

Updated calendar position: 10/2023
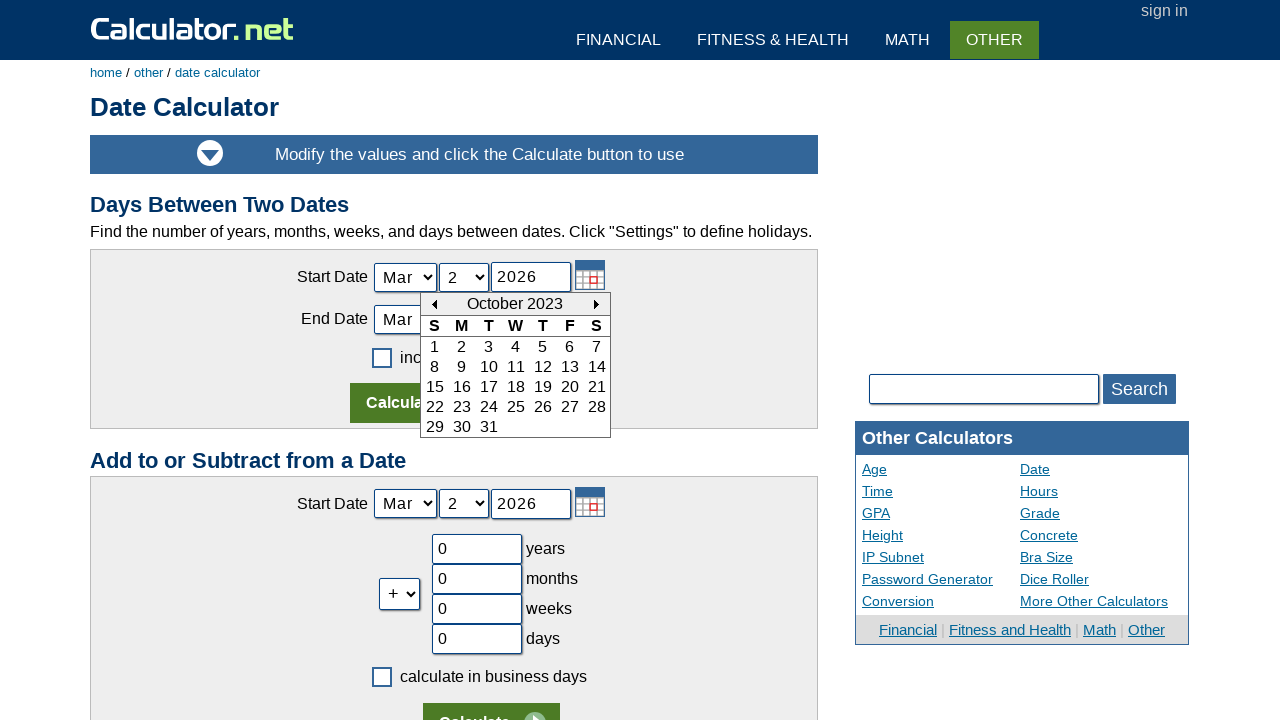

Clicked previous month button to navigate backward at (434, 304) on xpath=//td[@id='today_Previous_ID']
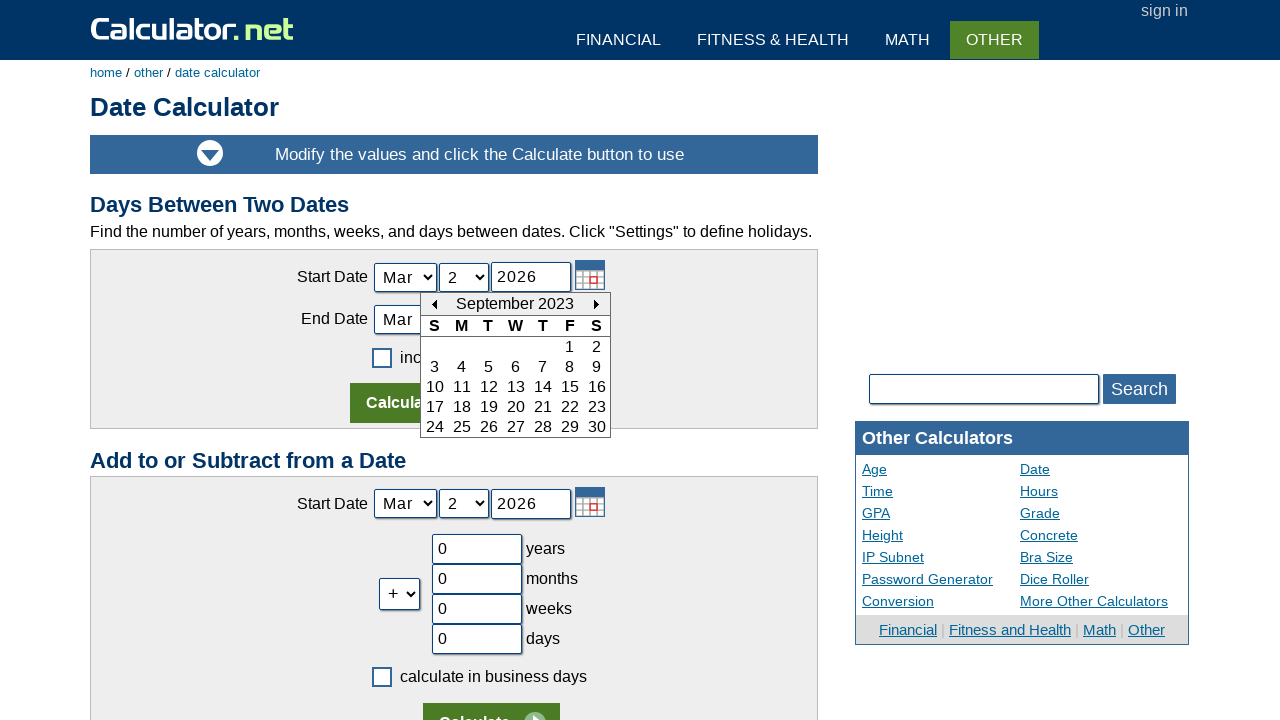

Waited for calendar to update
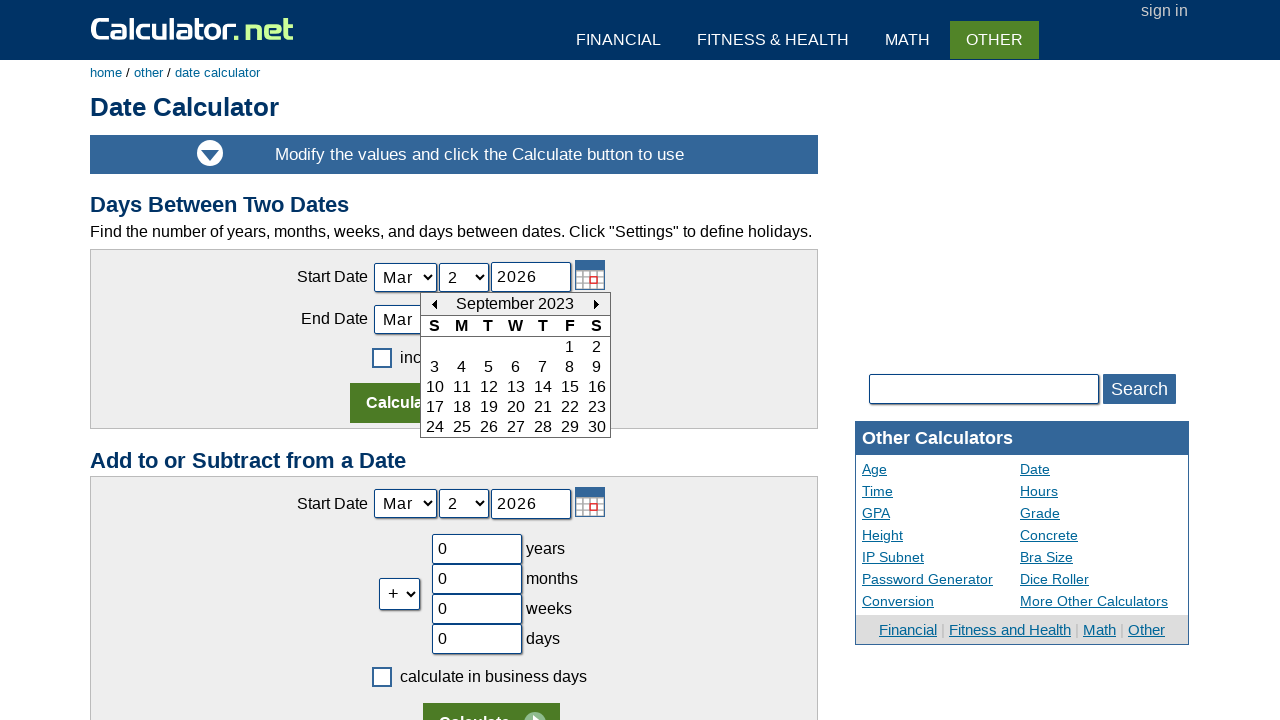

Updated calendar position: 9/2023
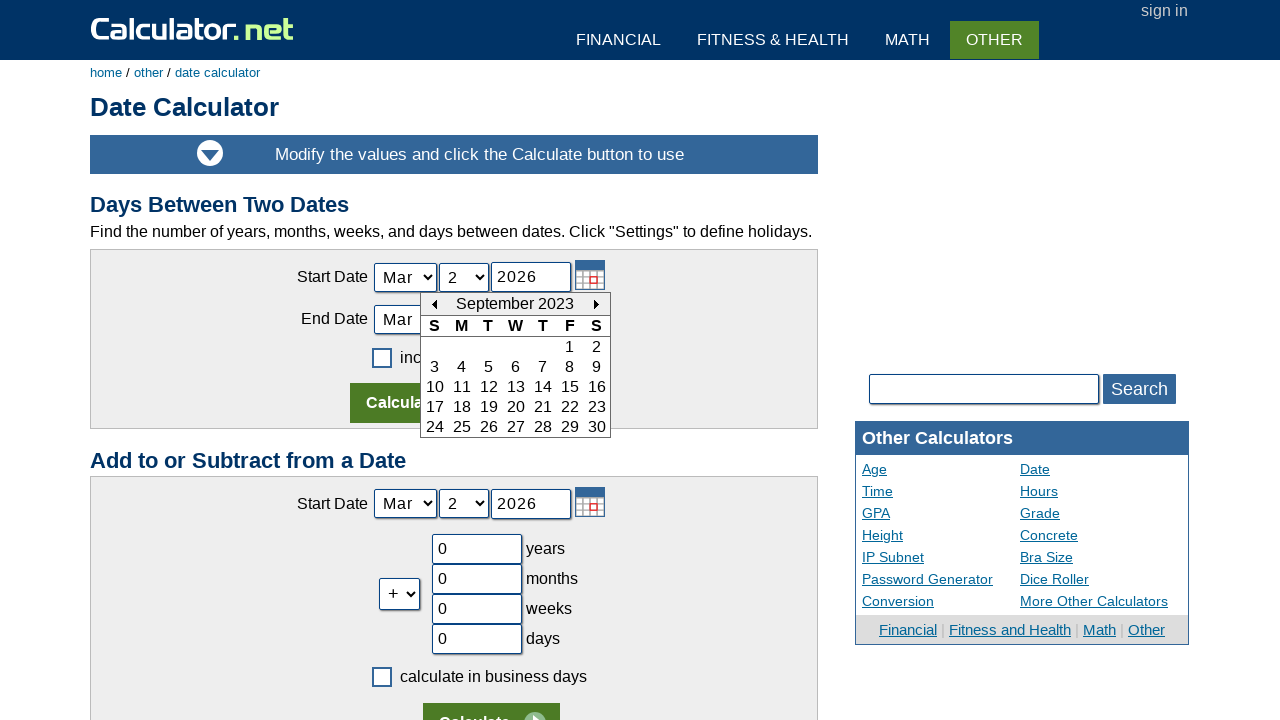

Clicked previous month button to navigate backward at (434, 304) on xpath=//td[@id='today_Previous_ID']
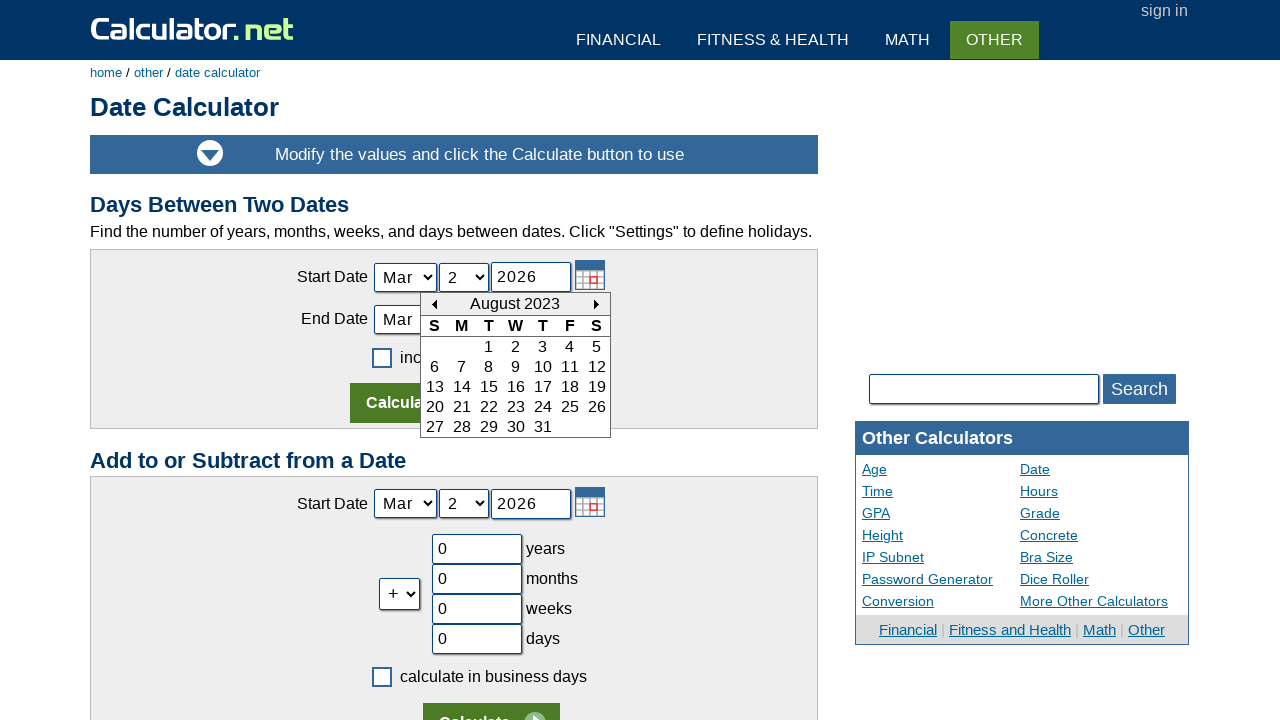

Waited for calendar to update
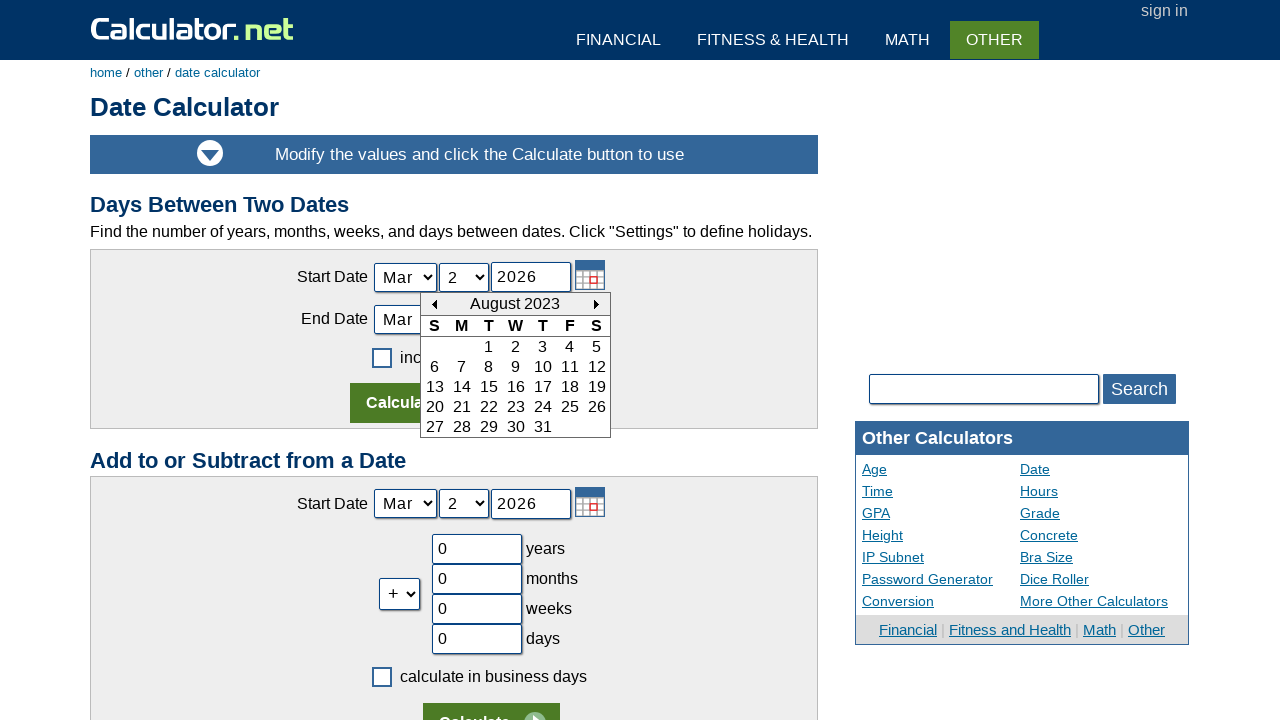

Updated calendar position: 8/2023
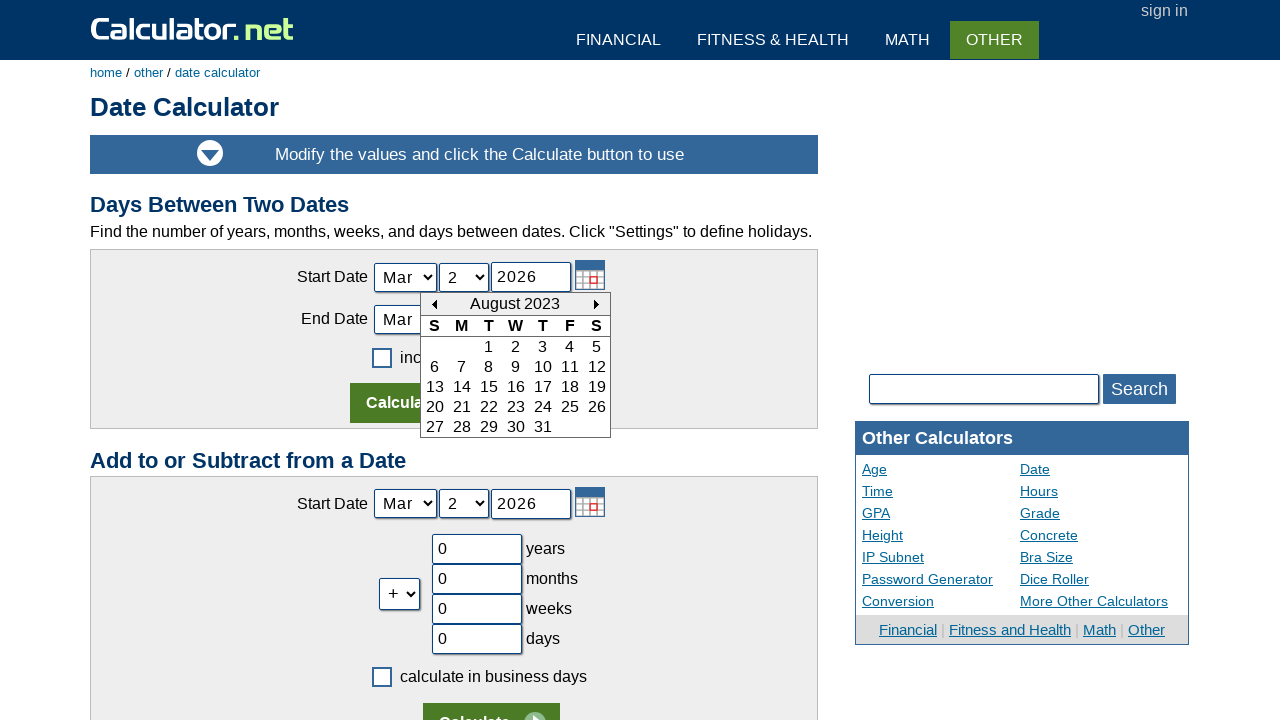

Clicked previous month button to navigate backward at (434, 304) on xpath=//td[@id='today_Previous_ID']
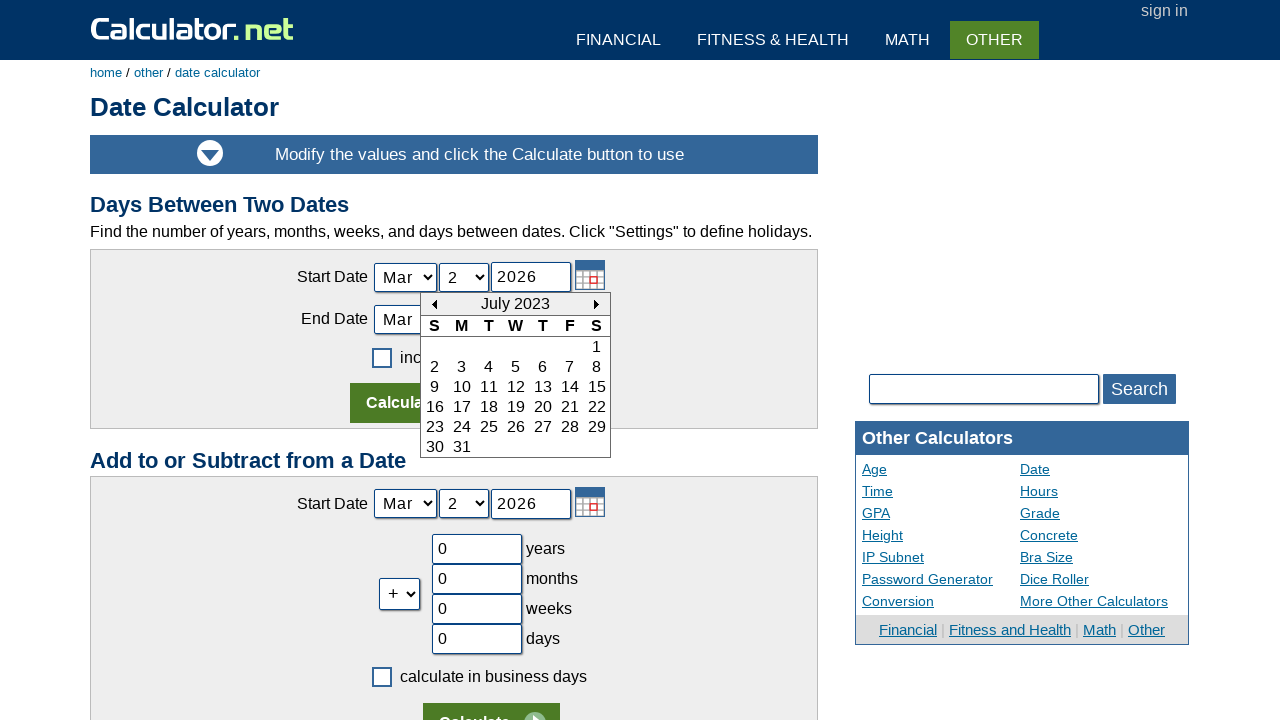

Waited for calendar to update
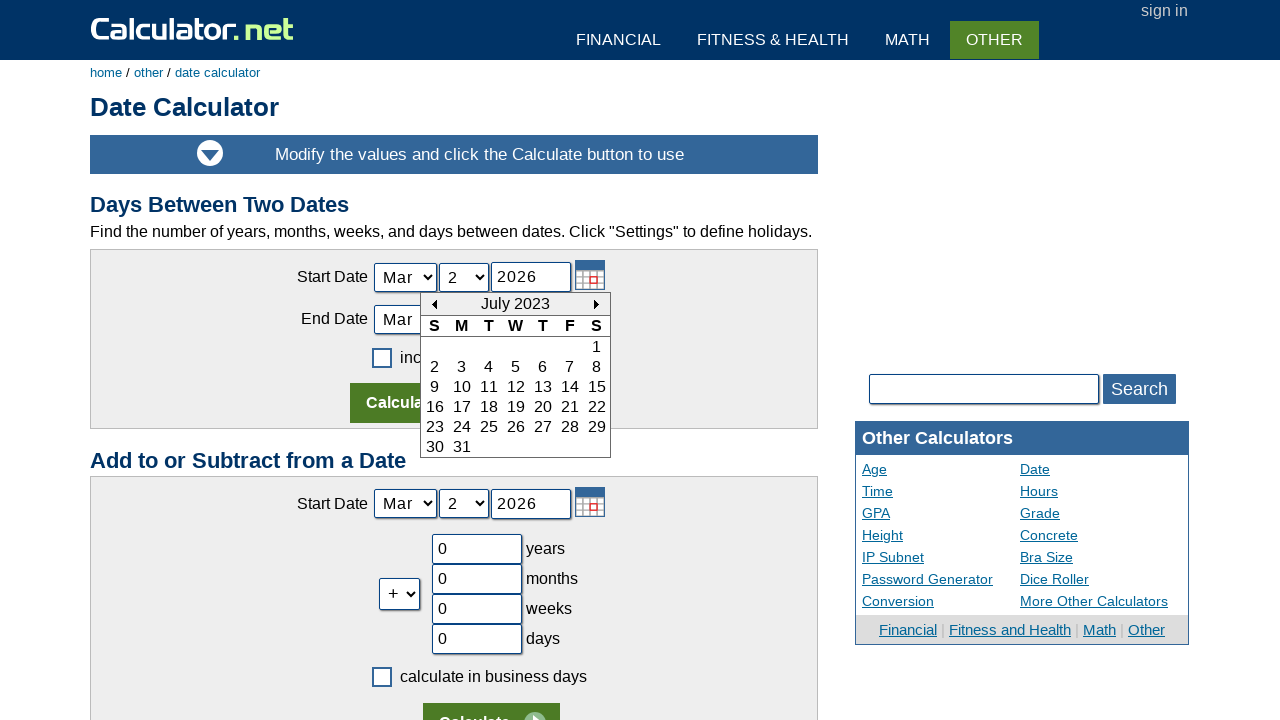

Updated calendar position: 7/2023
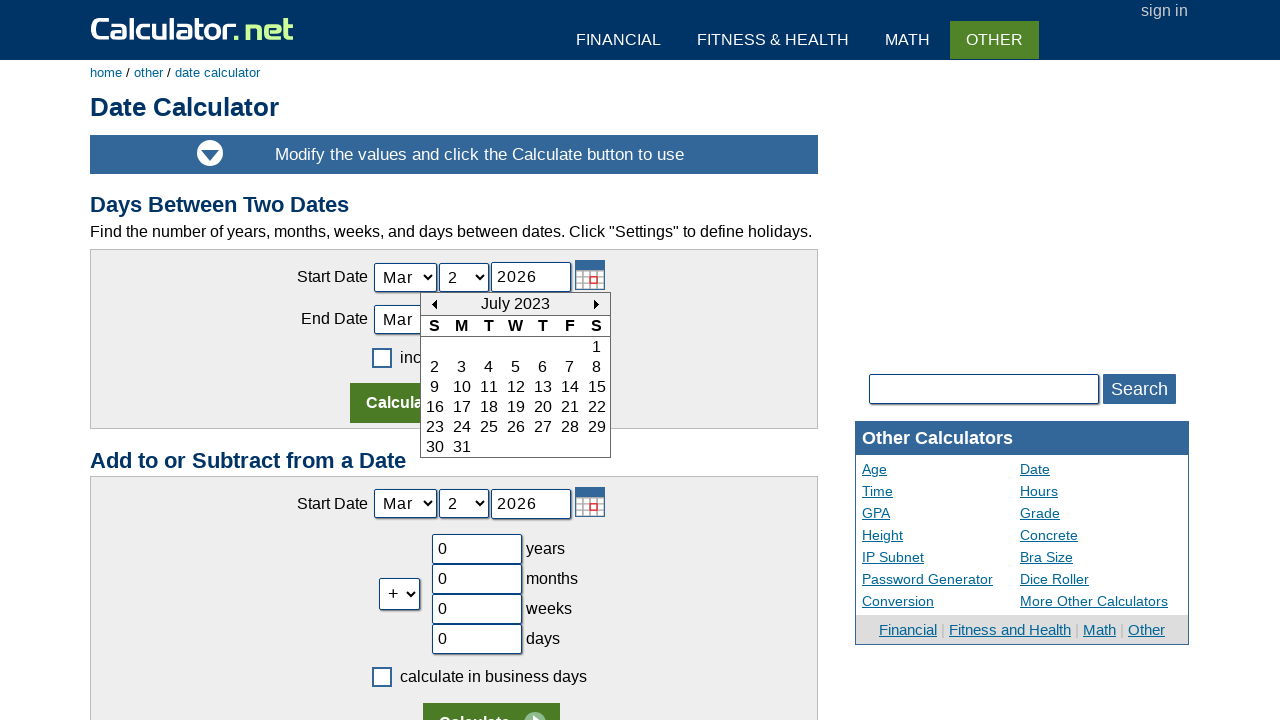

Clicked previous month button to navigate backward at (434, 304) on xpath=//td[@id='today_Previous_ID']
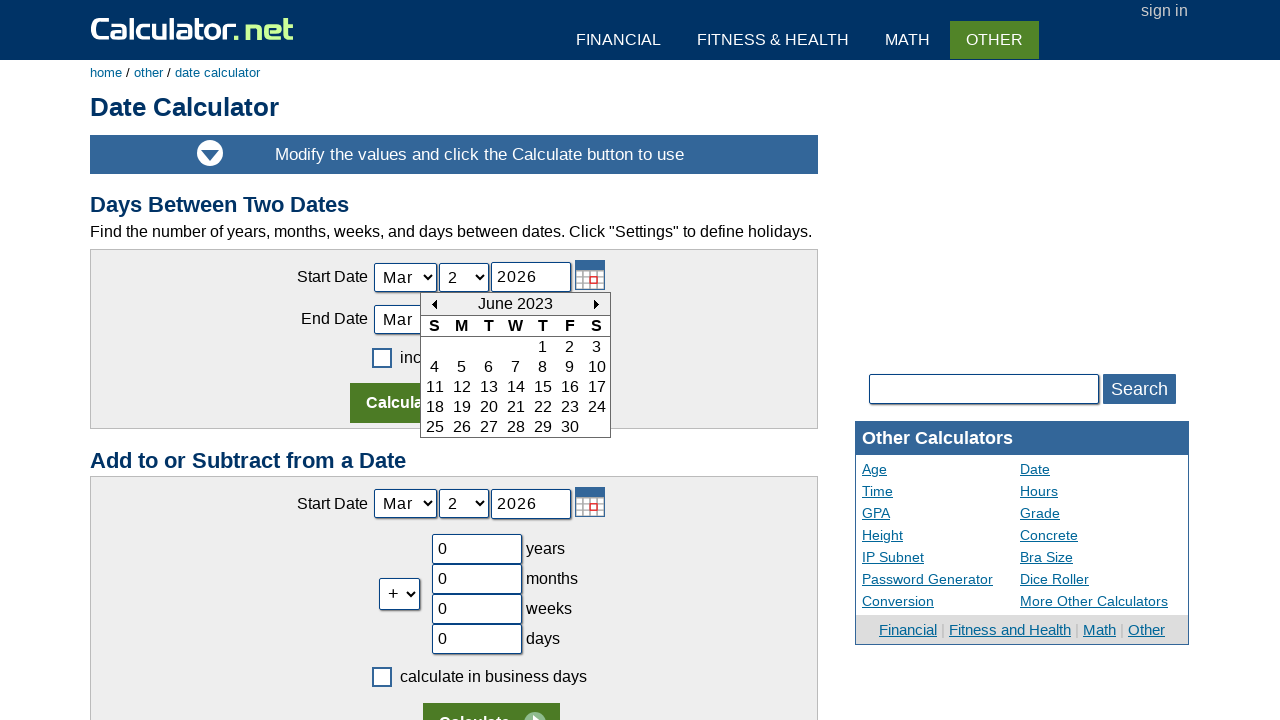

Waited for calendar to update
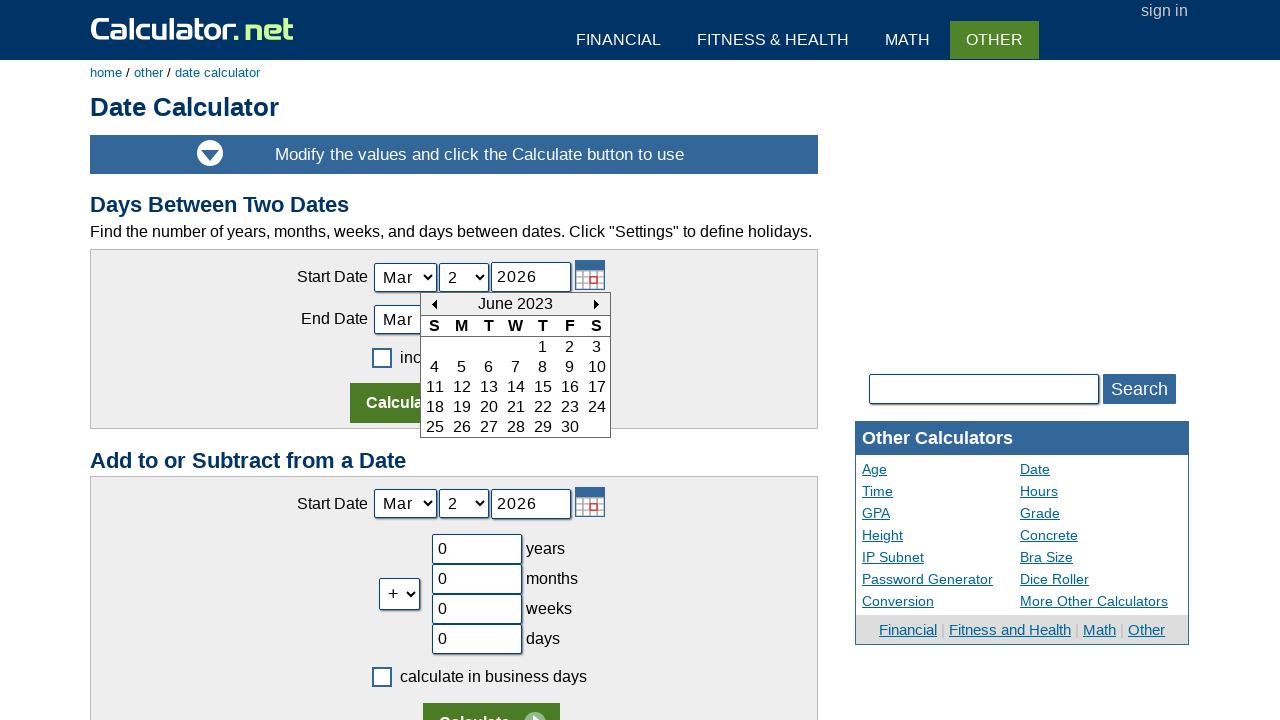

Updated calendar position: 6/2023
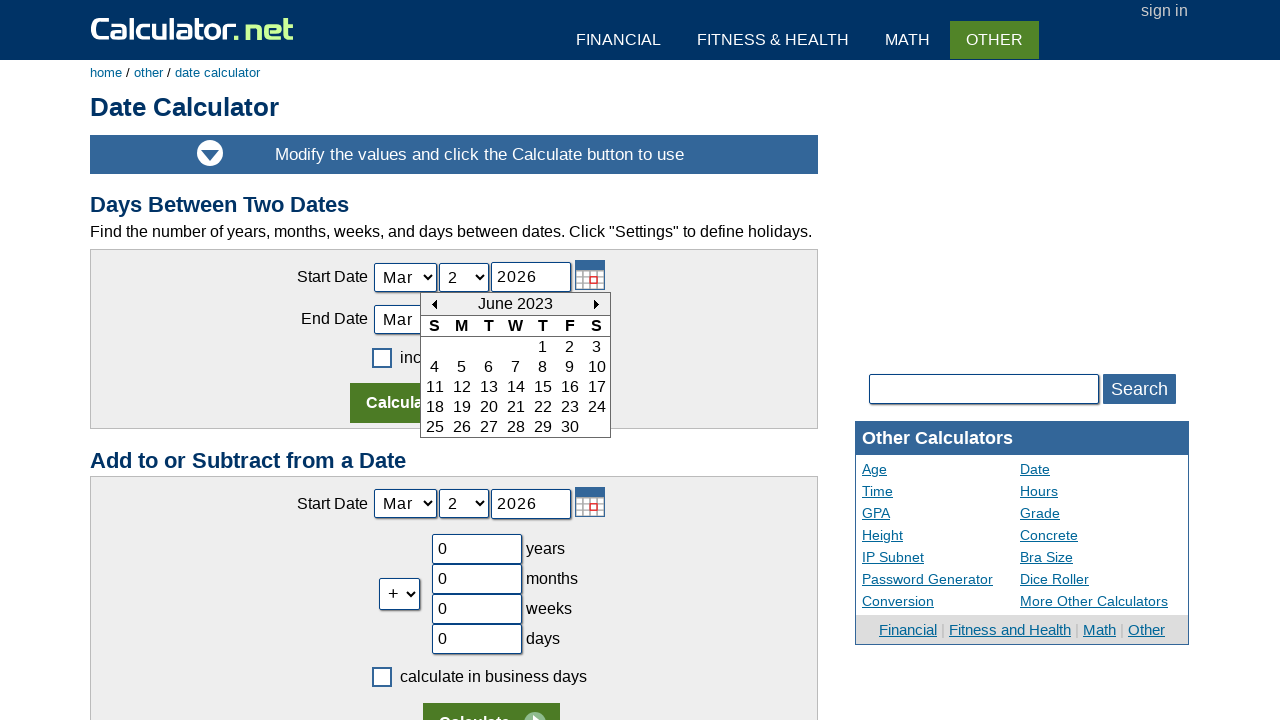

Clicked previous month button to navigate backward at (434, 304) on xpath=//td[@id='today_Previous_ID']
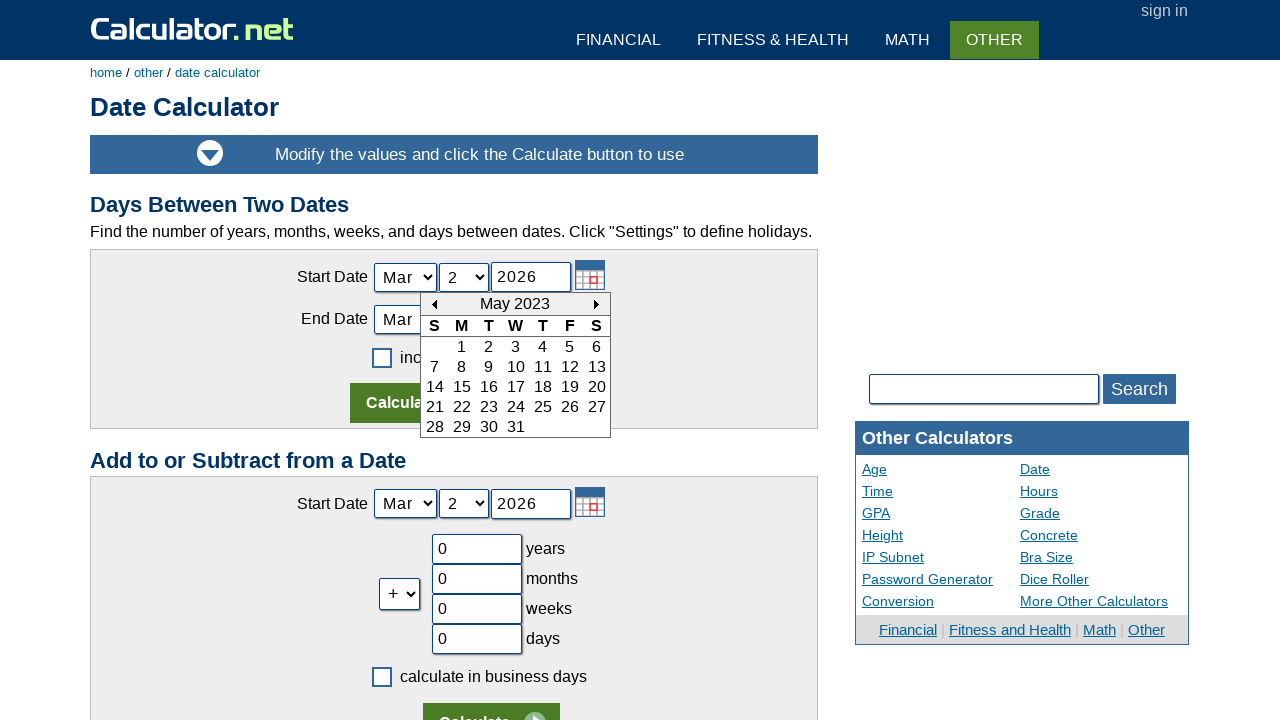

Waited for calendar to update
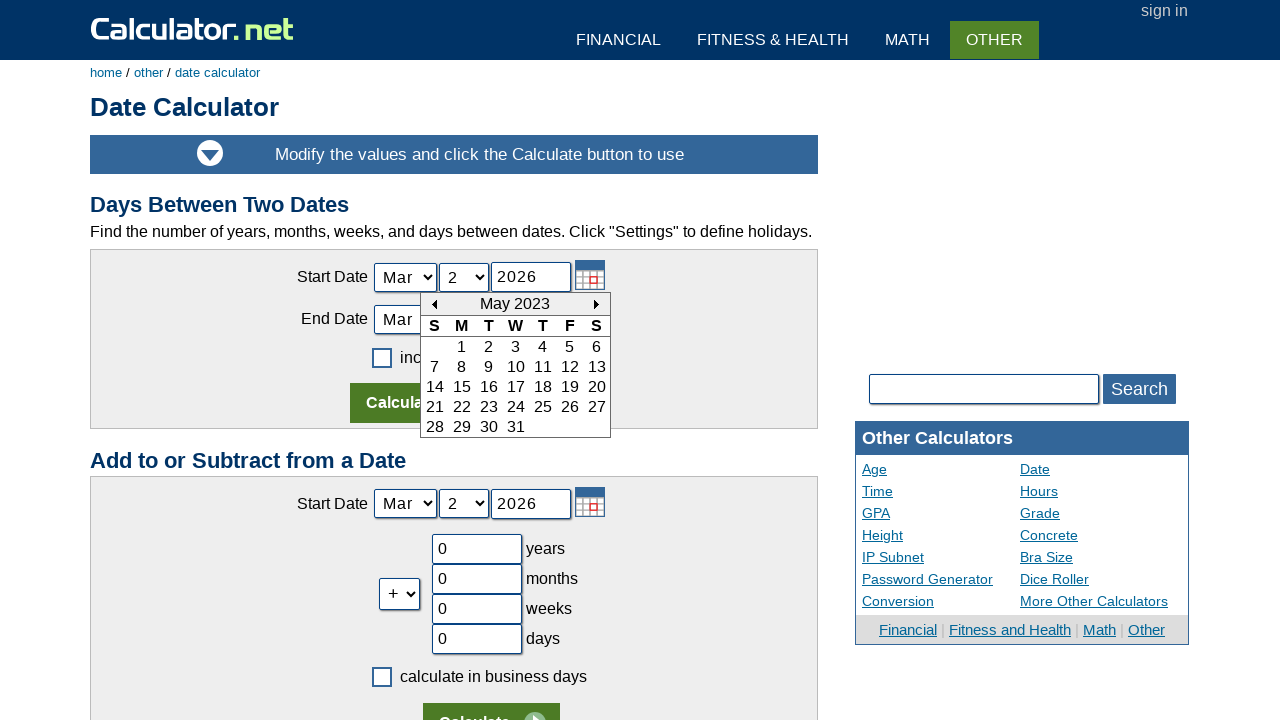

Updated calendar position: 5/2023
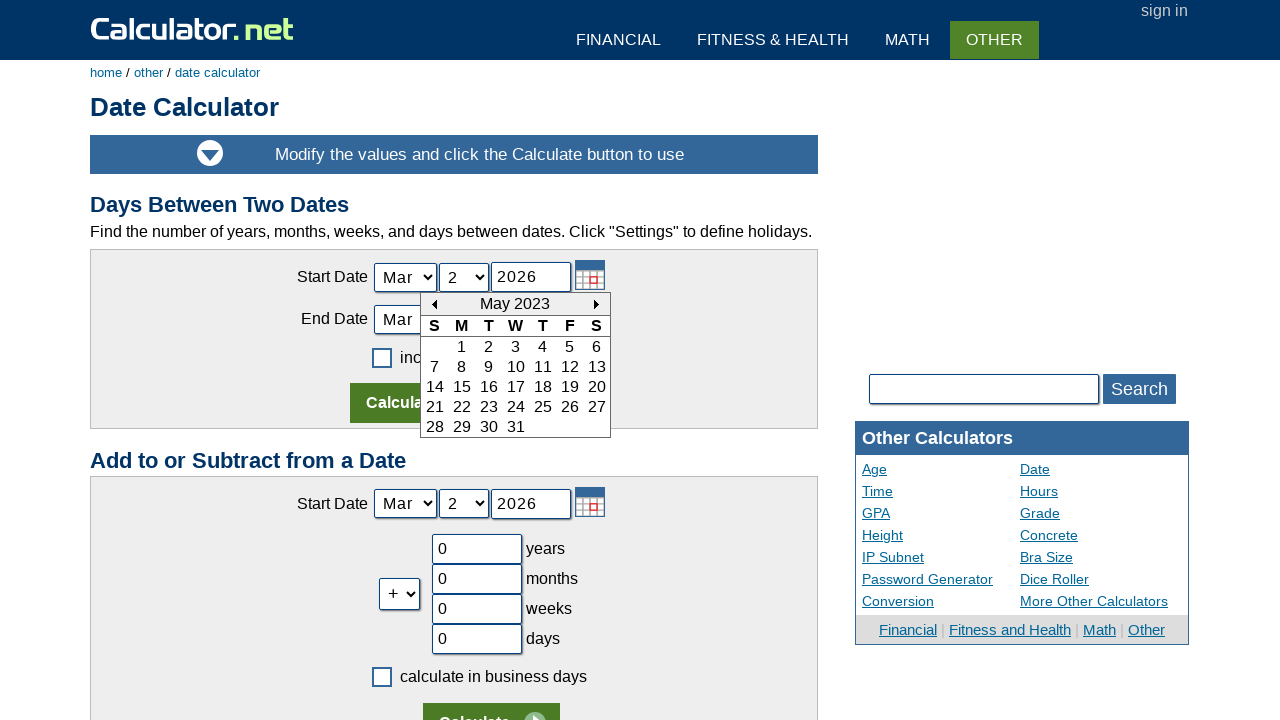

Clicked previous month button to navigate backward at (434, 304) on xpath=//td[@id='today_Previous_ID']
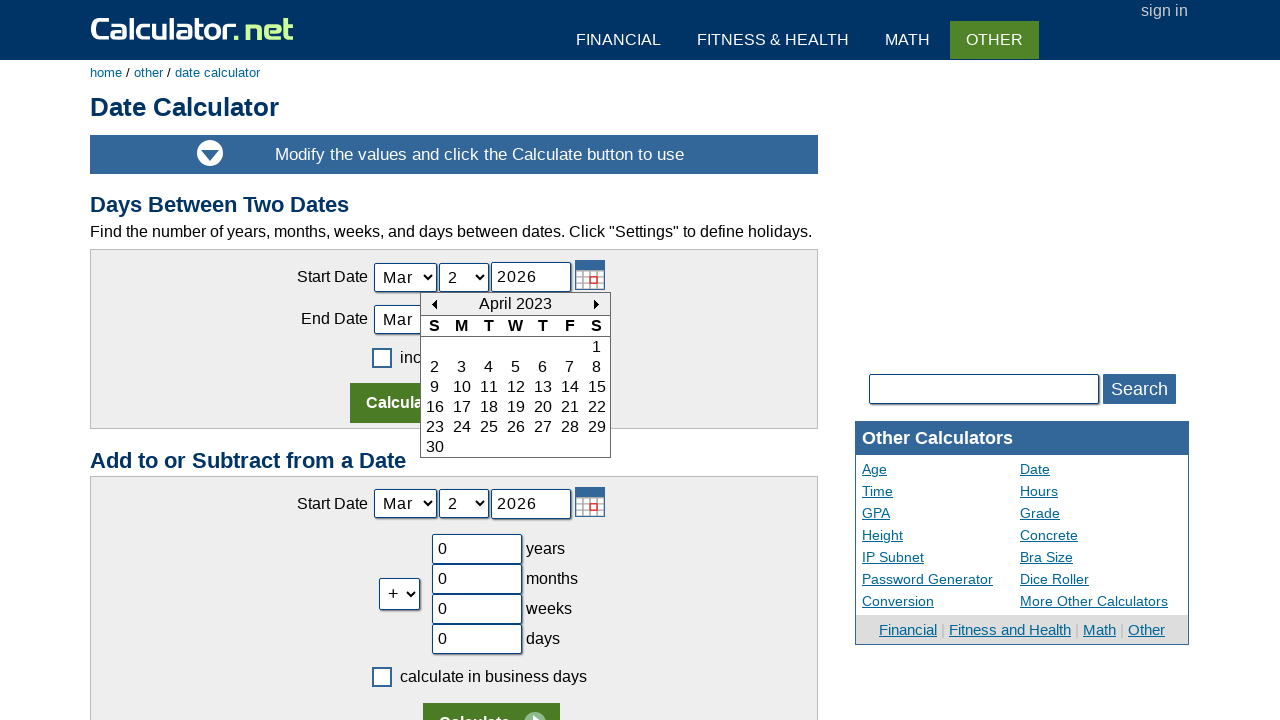

Waited for calendar to update
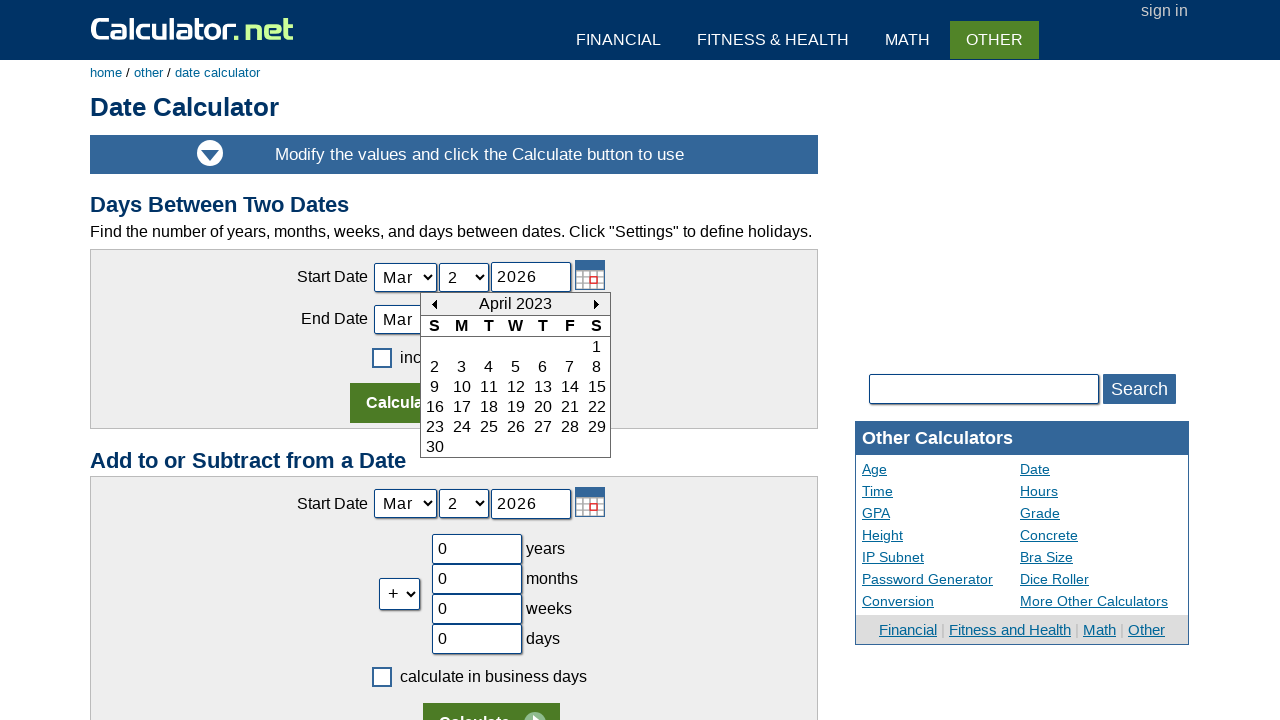

Updated calendar position: 4/2023
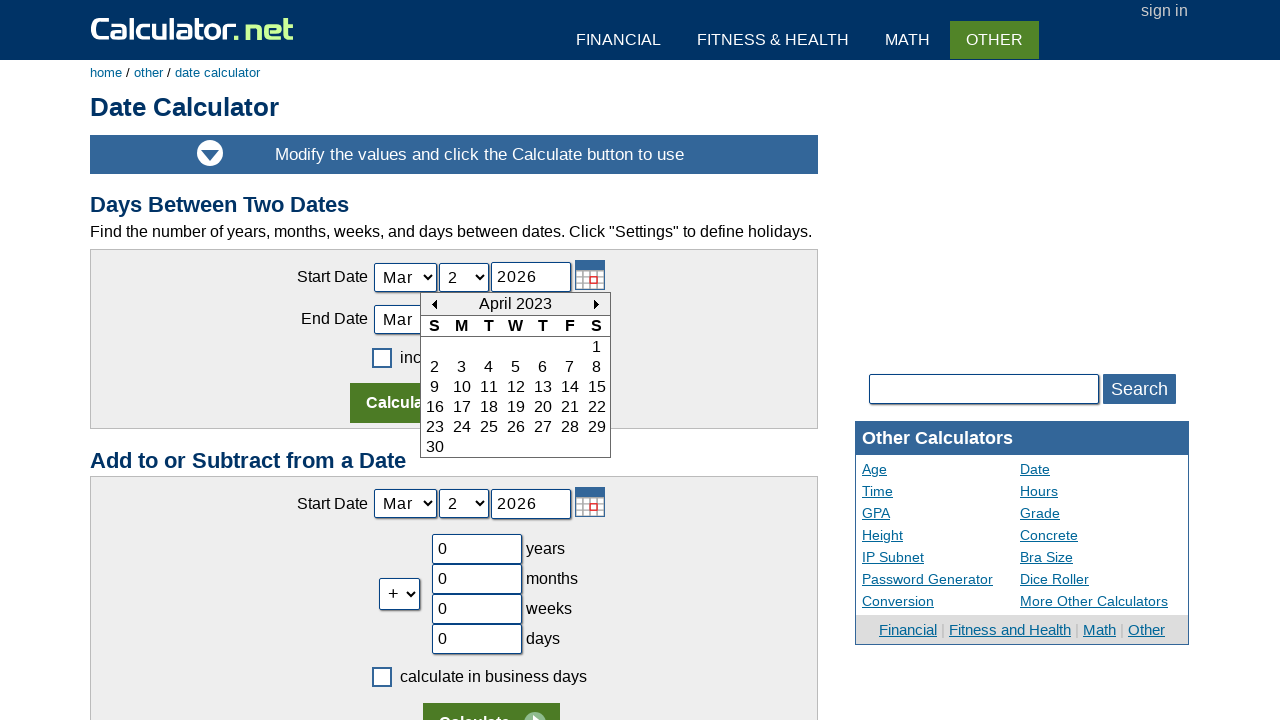

Clicked previous month button to navigate backward at (434, 304) on xpath=//td[@id='today_Previous_ID']
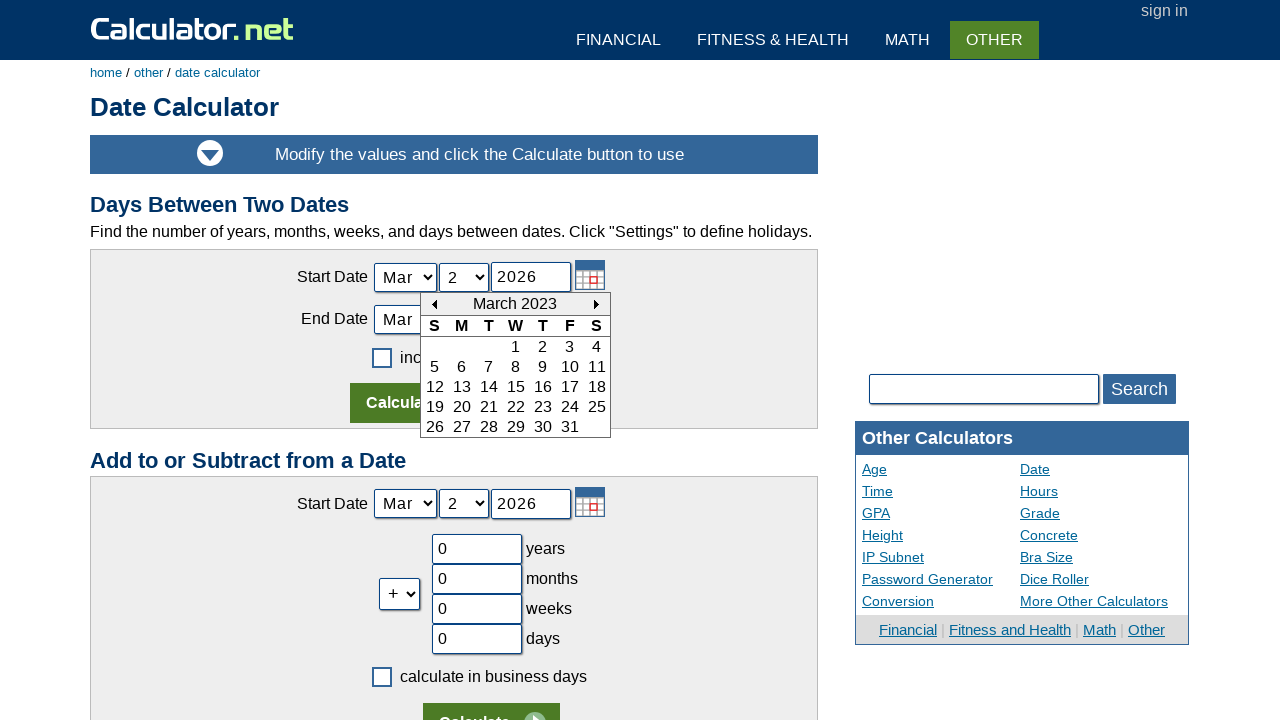

Waited for calendar to update
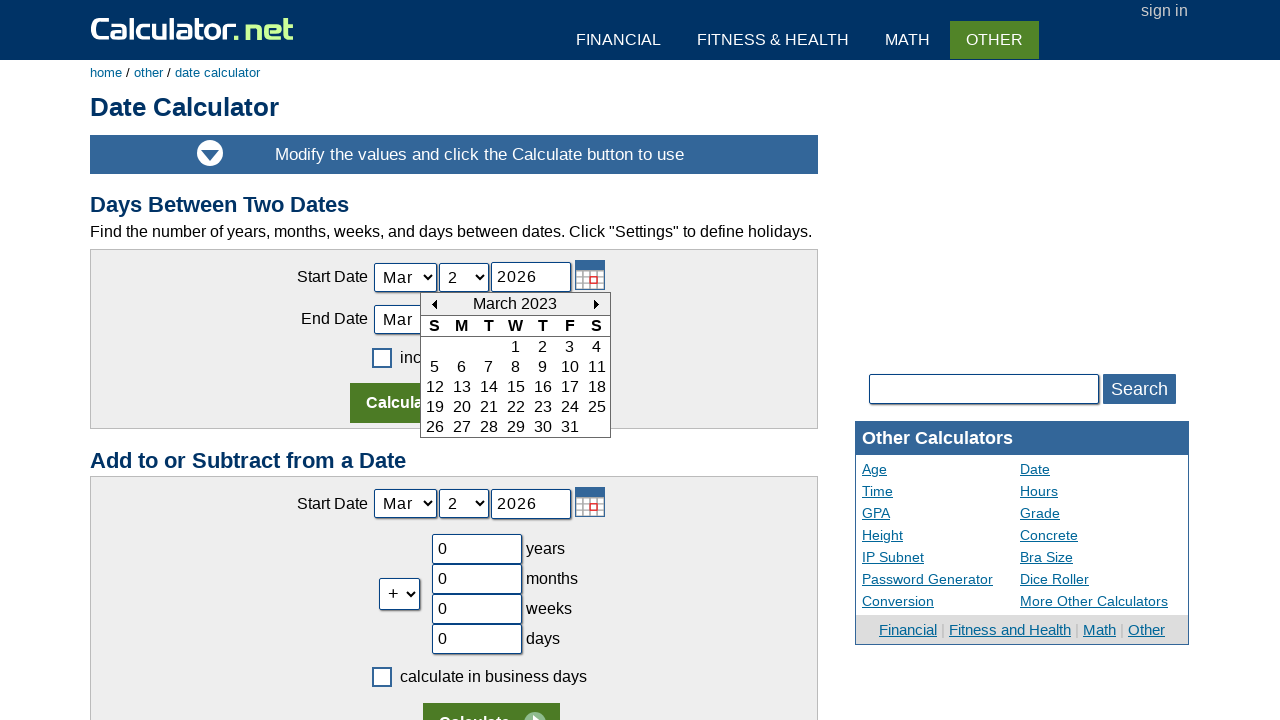

Updated calendar position: 3/2023
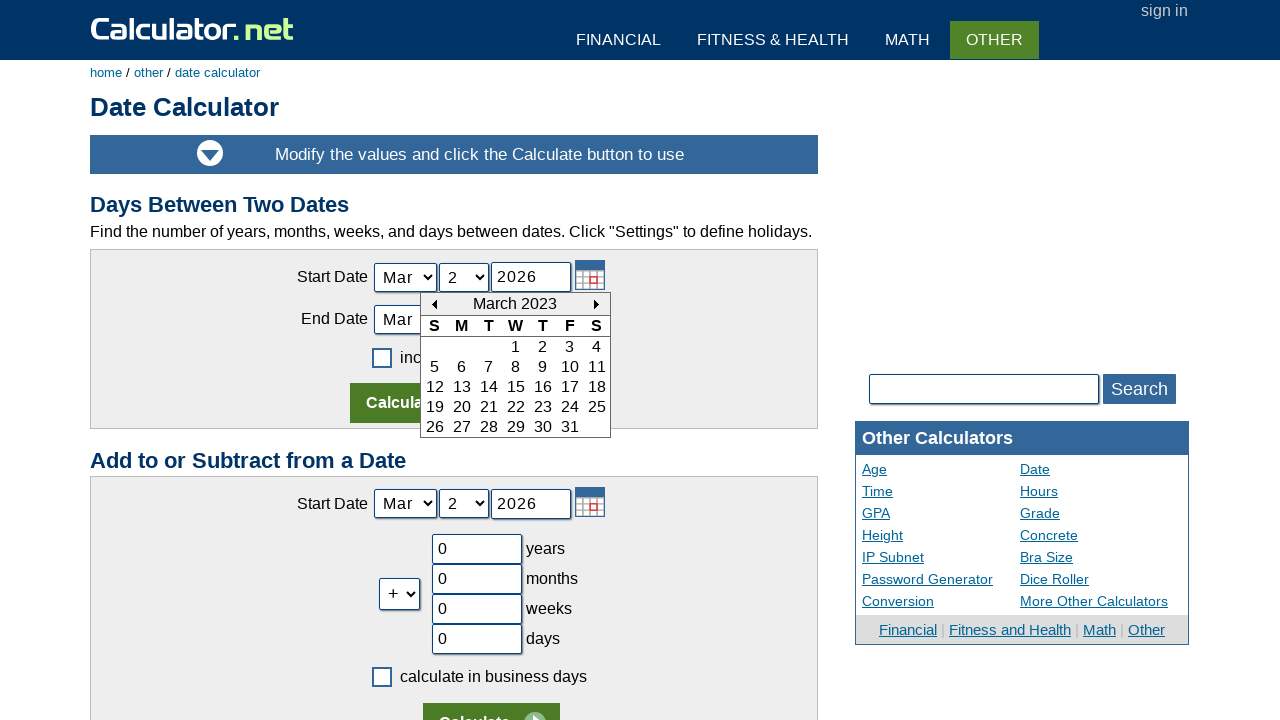

Clicked previous month button to navigate backward at (434, 304) on xpath=//td[@id='today_Previous_ID']
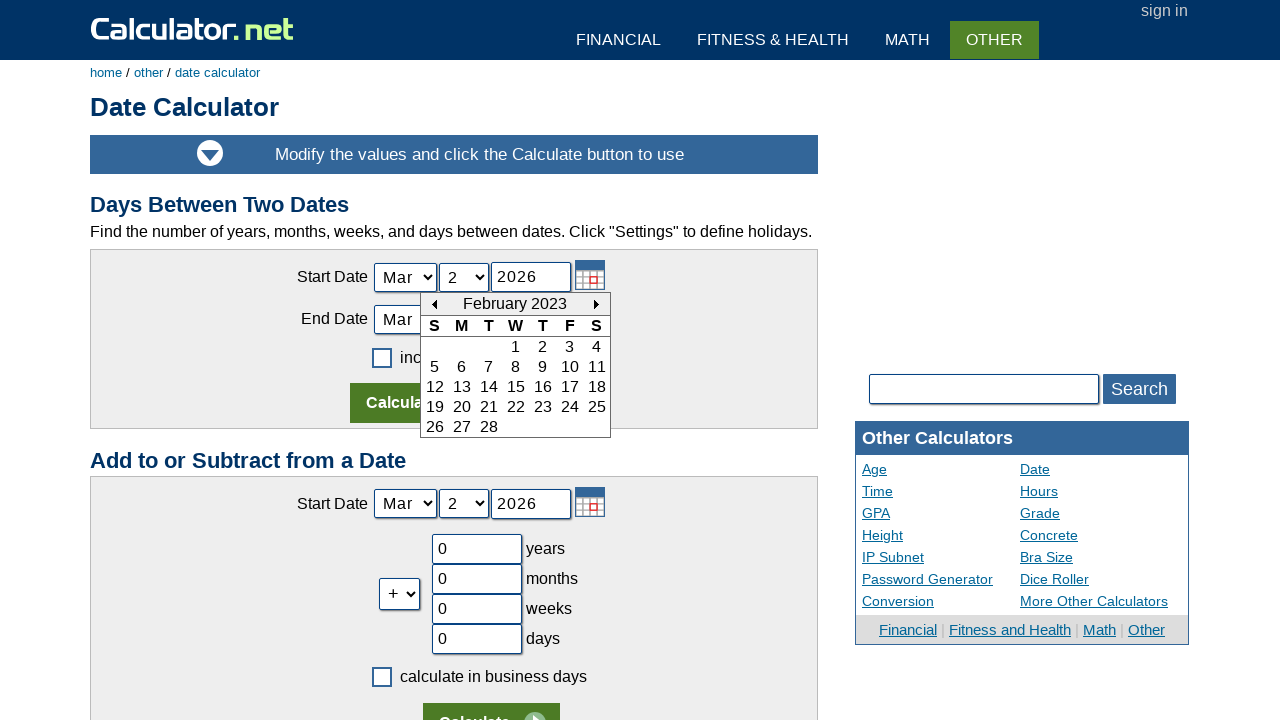

Waited for calendar to update
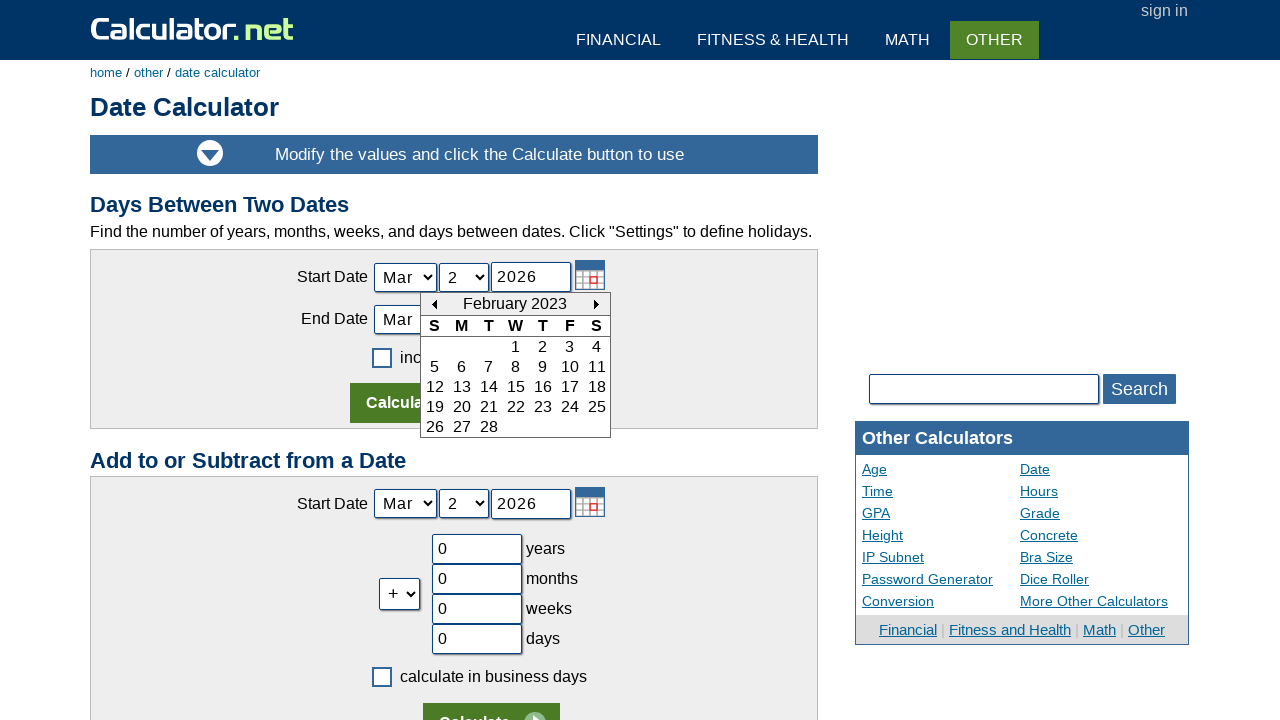

Updated calendar position: 2/2023
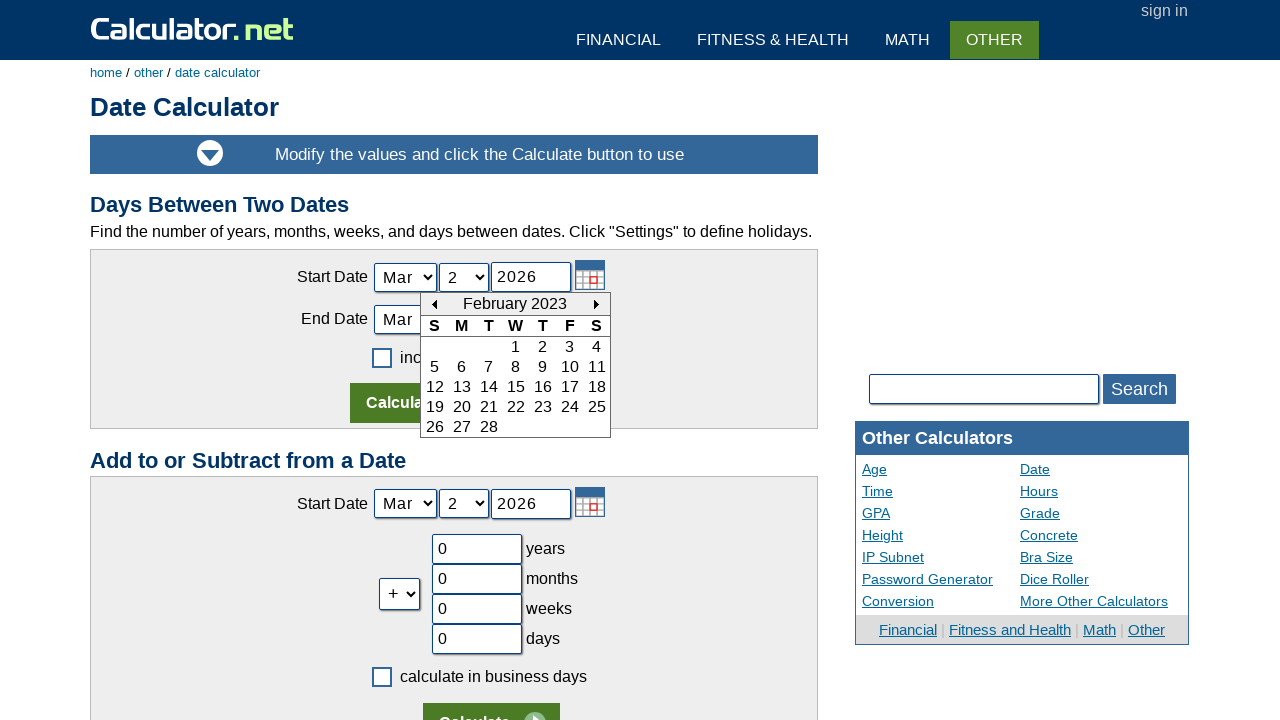

Clicked previous month button to navigate backward at (434, 304) on xpath=//td[@id='today_Previous_ID']
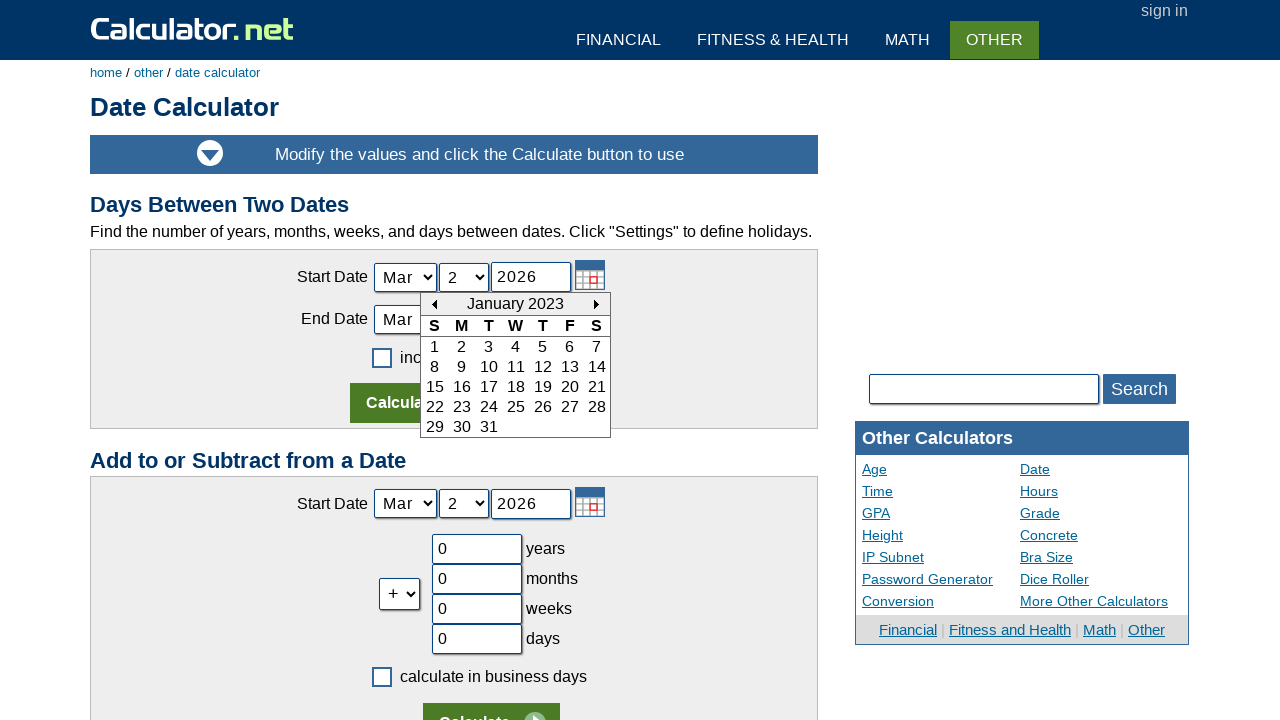

Waited for calendar to update
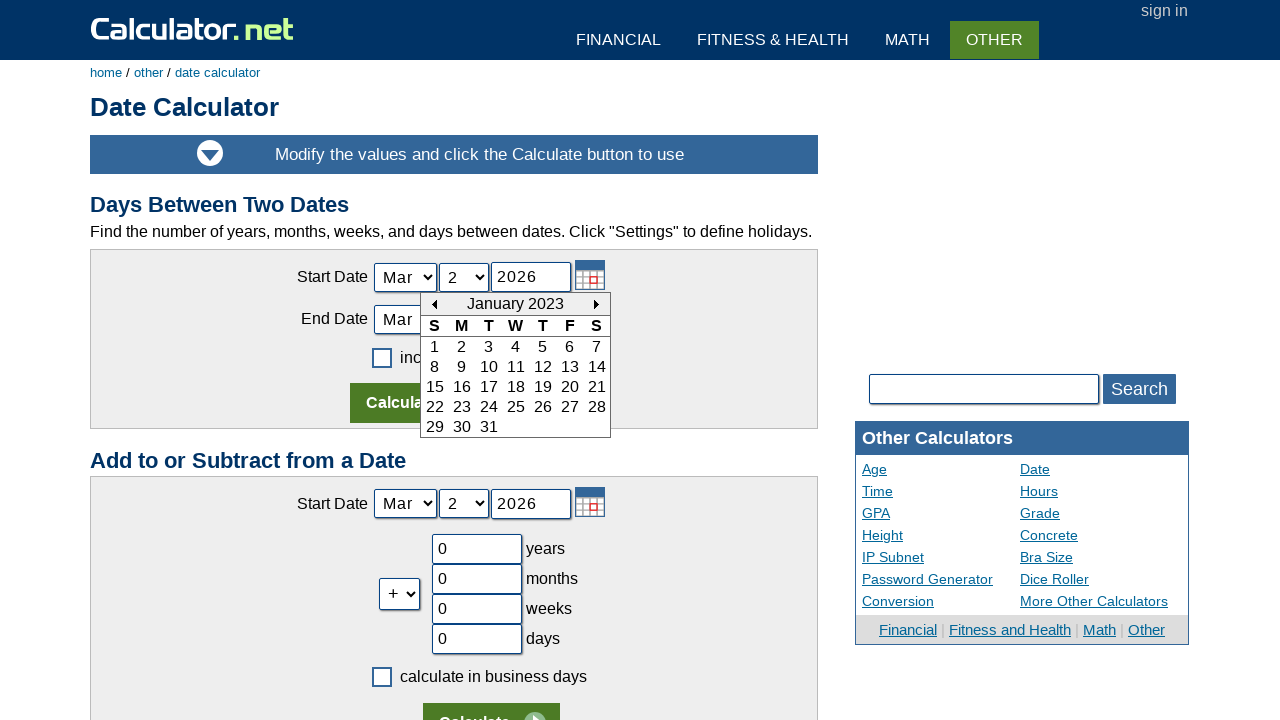

Updated calendar position: 1/2023
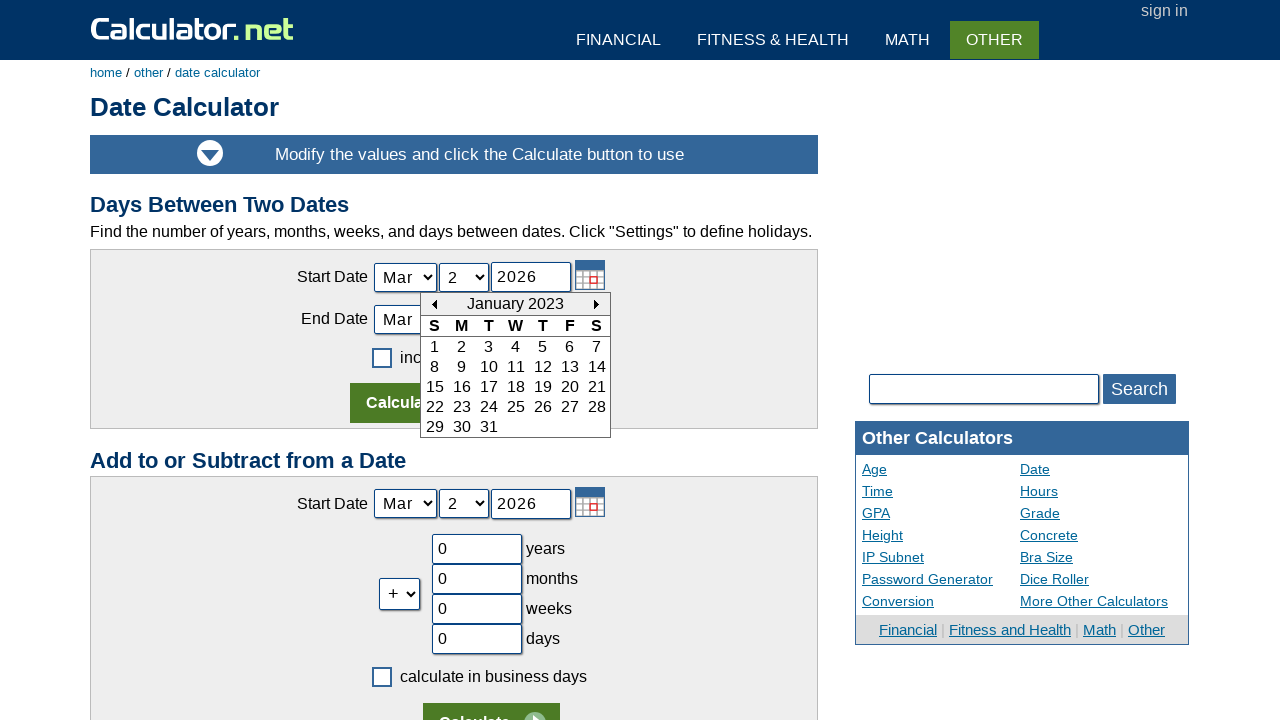

Clicked previous month button to navigate backward at (434, 304) on xpath=//td[@id='today_Previous_ID']
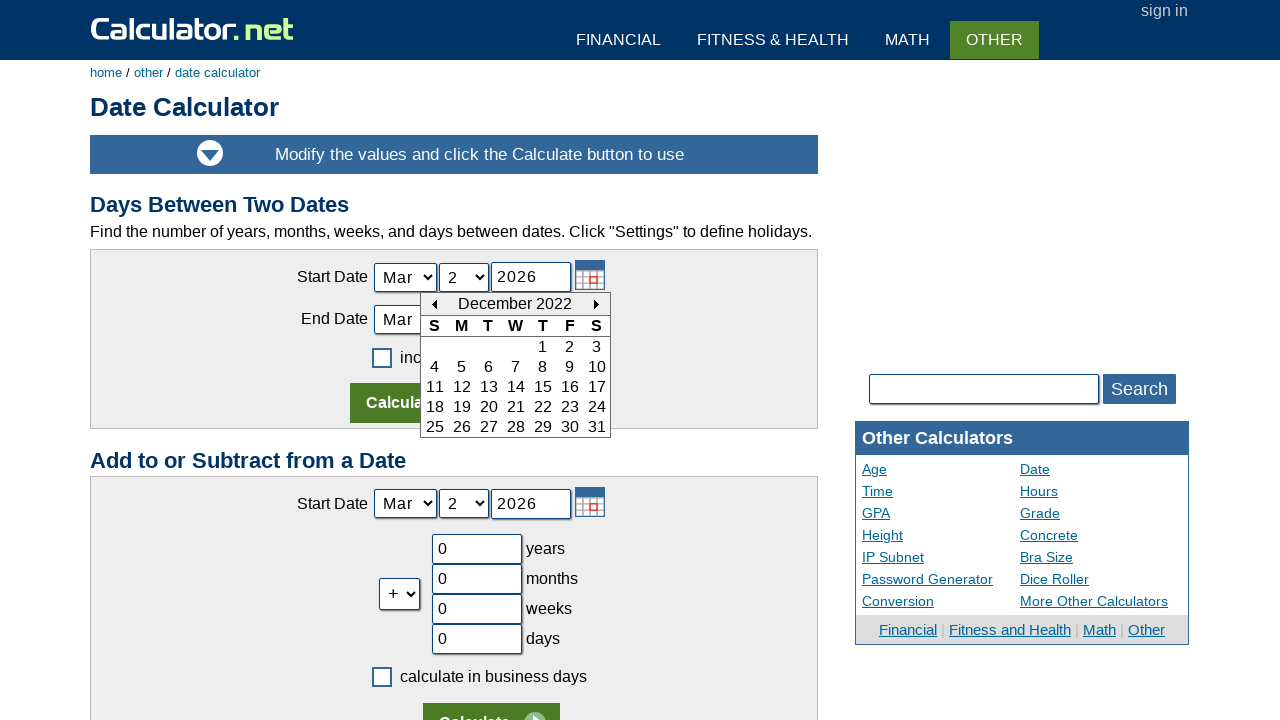

Waited for calendar to update
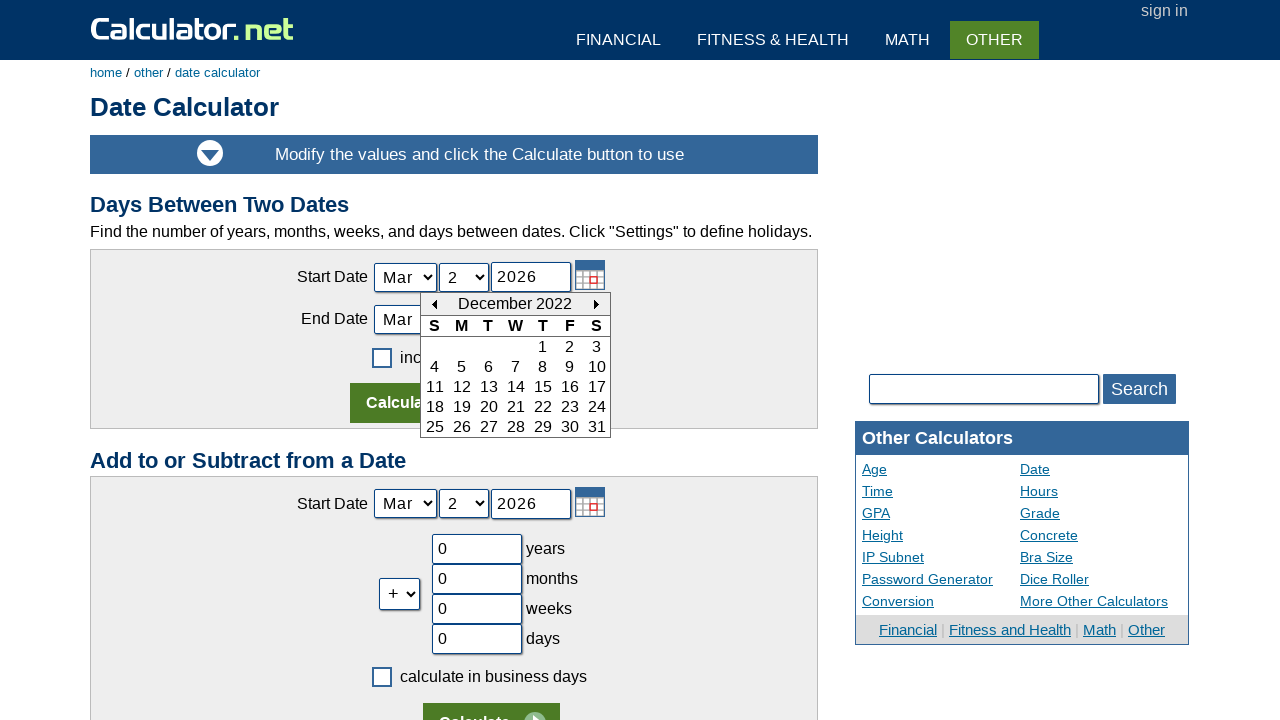

Updated calendar position: 12/2022
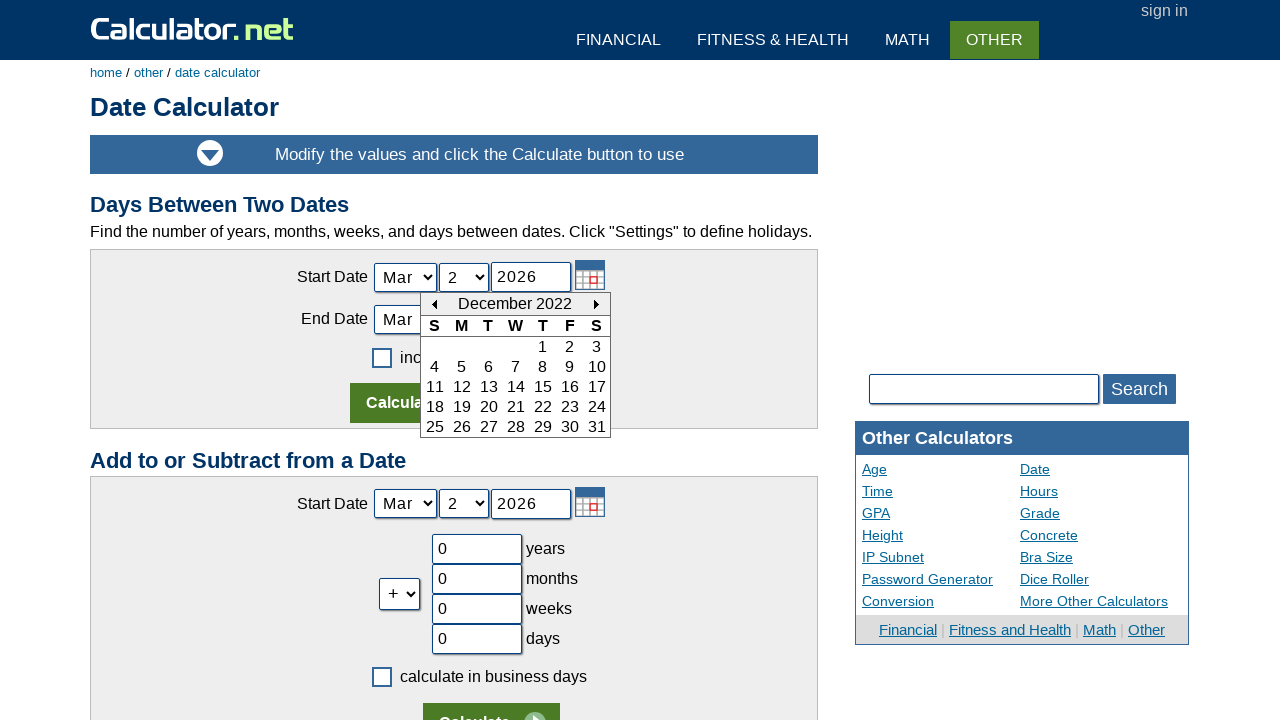

Clicked on date 7 to select December 7, 2022 at (516, 367) on (//td[@class='calendarDateInput' and text()='7'])[1]
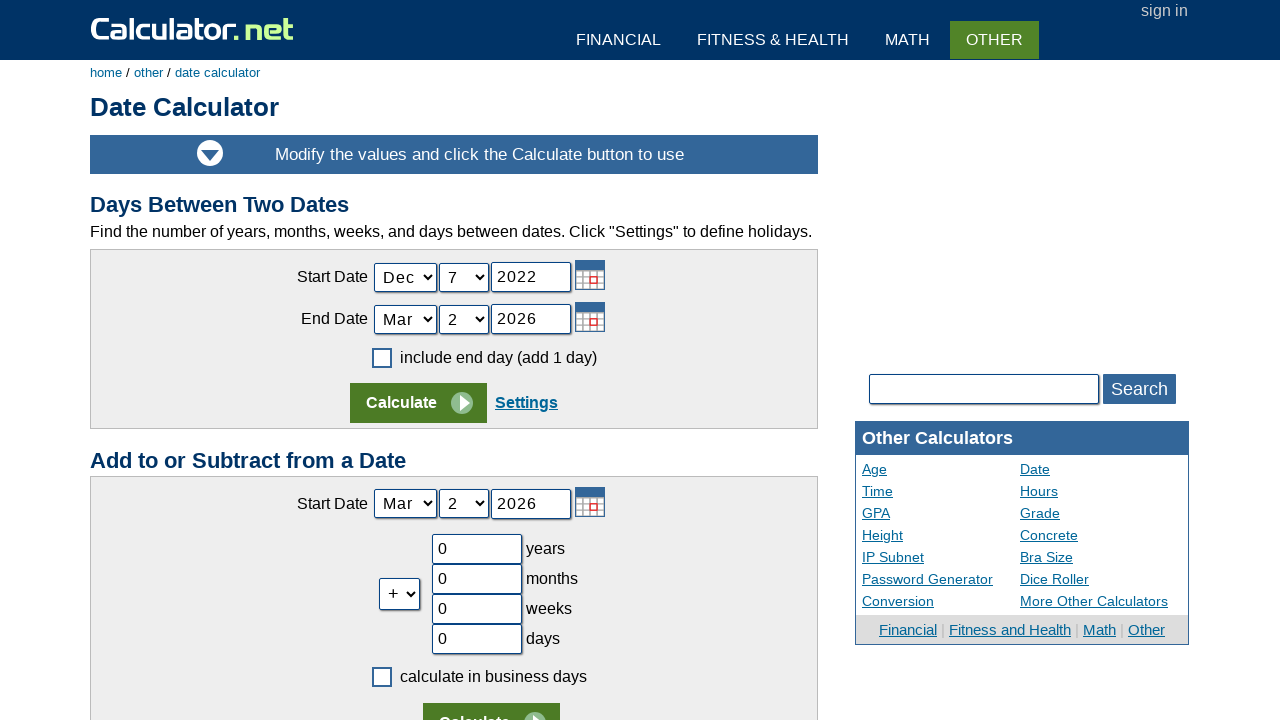

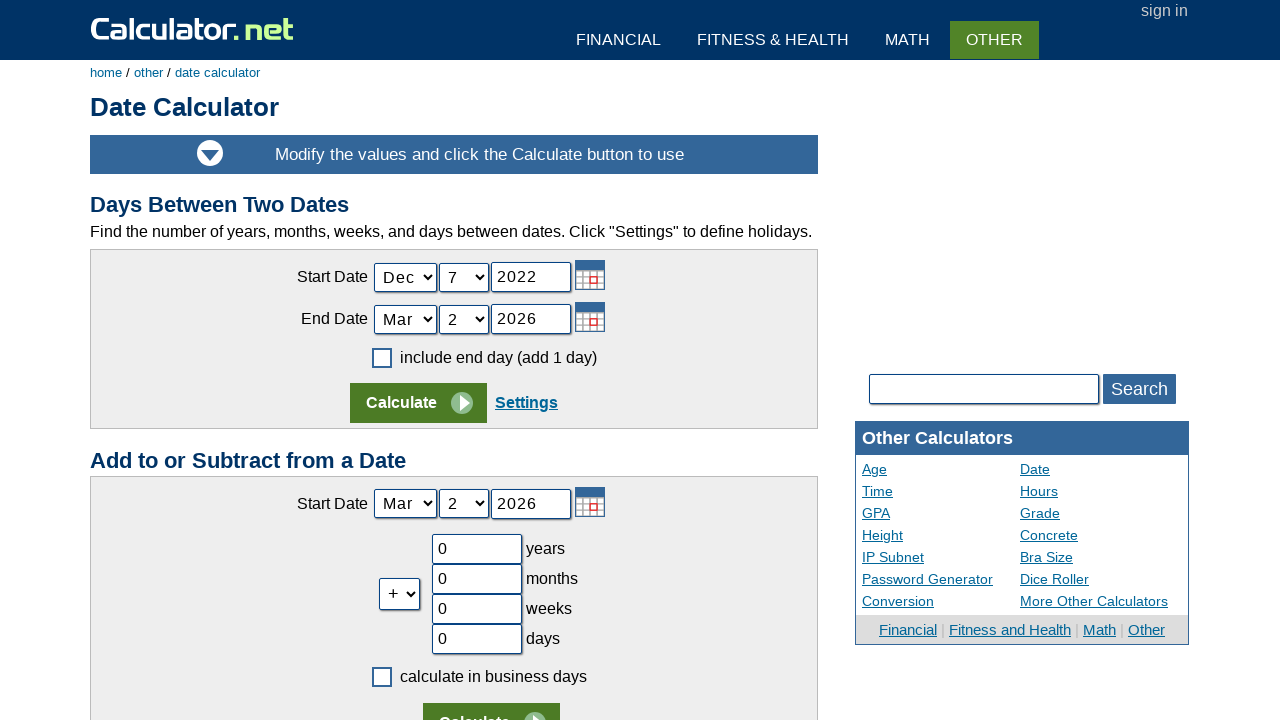